Tests add/remove elements functionality by clicking Add Element button 100 times and Delete button 90 times

Starting URL: https://the-internet.herokuapp.com/add_remove_elements/

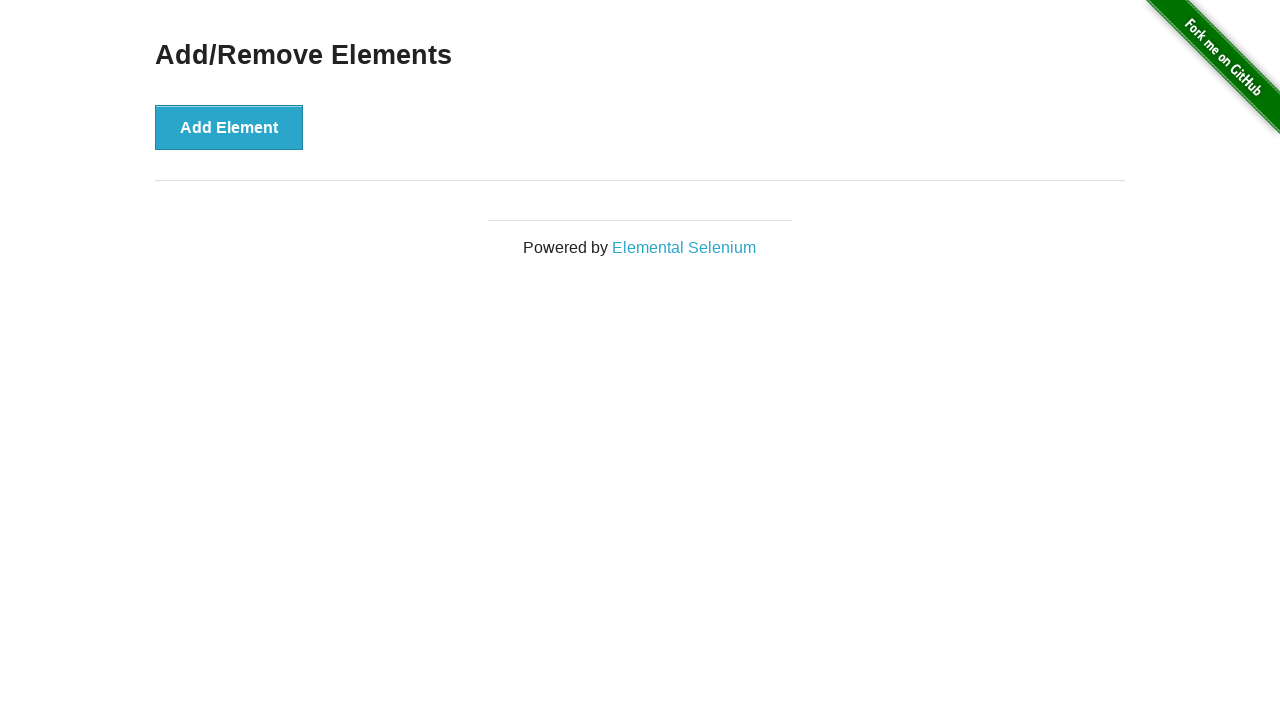

Clicked Add Element button (iteration 1/100) at (229, 127) on button:text('Add Element')
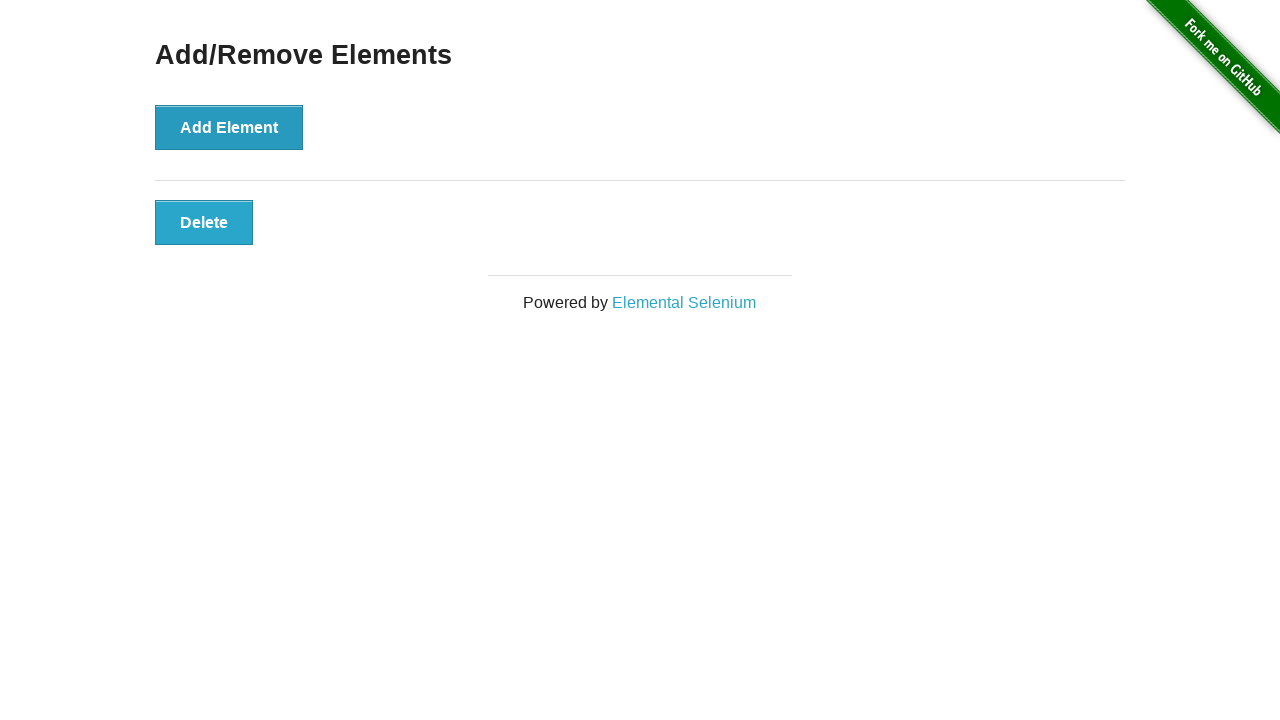

Clicked Add Element button (iteration 2/100) at (229, 127) on button:text('Add Element')
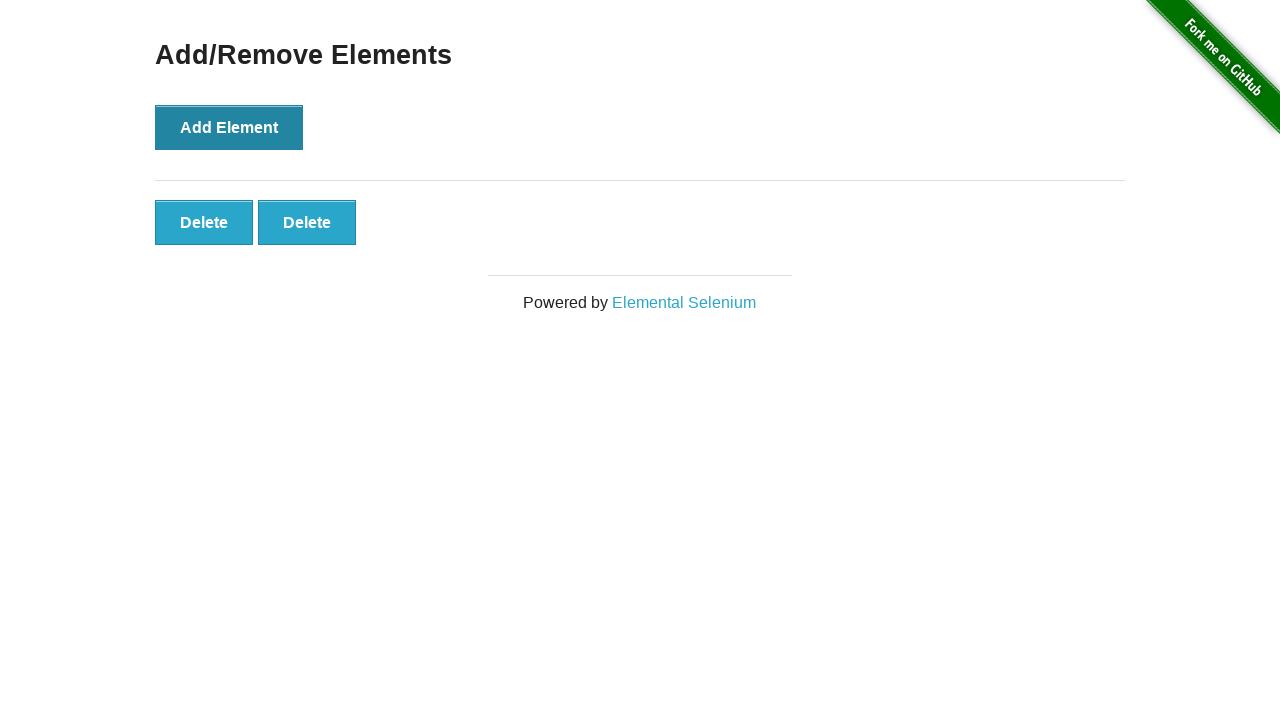

Clicked Add Element button (iteration 3/100) at (229, 127) on button:text('Add Element')
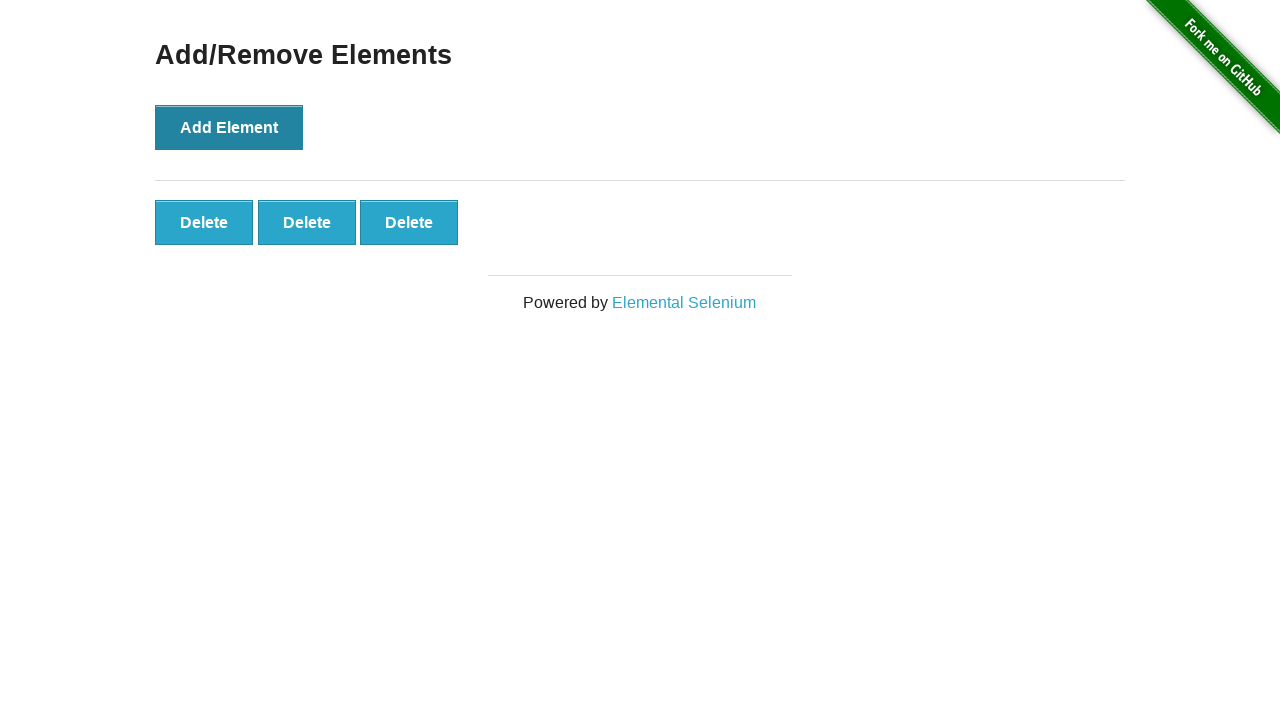

Clicked Add Element button (iteration 4/100) at (229, 127) on button:text('Add Element')
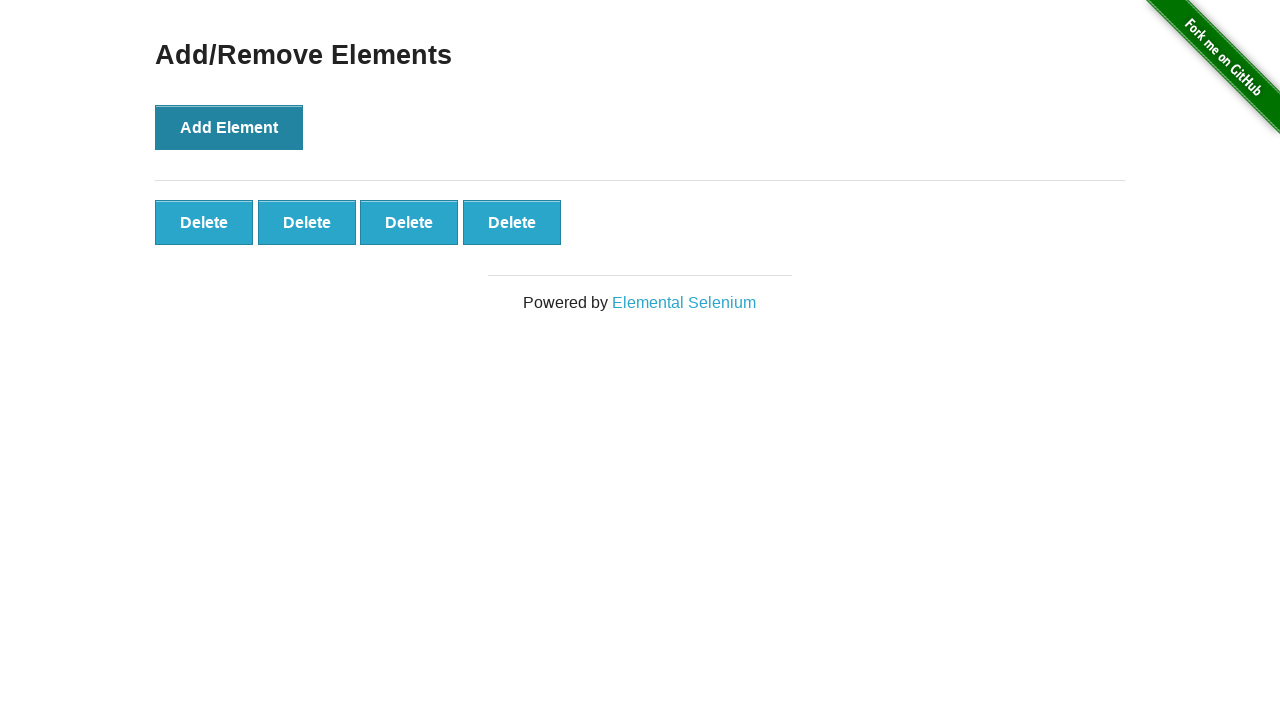

Clicked Add Element button (iteration 5/100) at (229, 127) on button:text('Add Element')
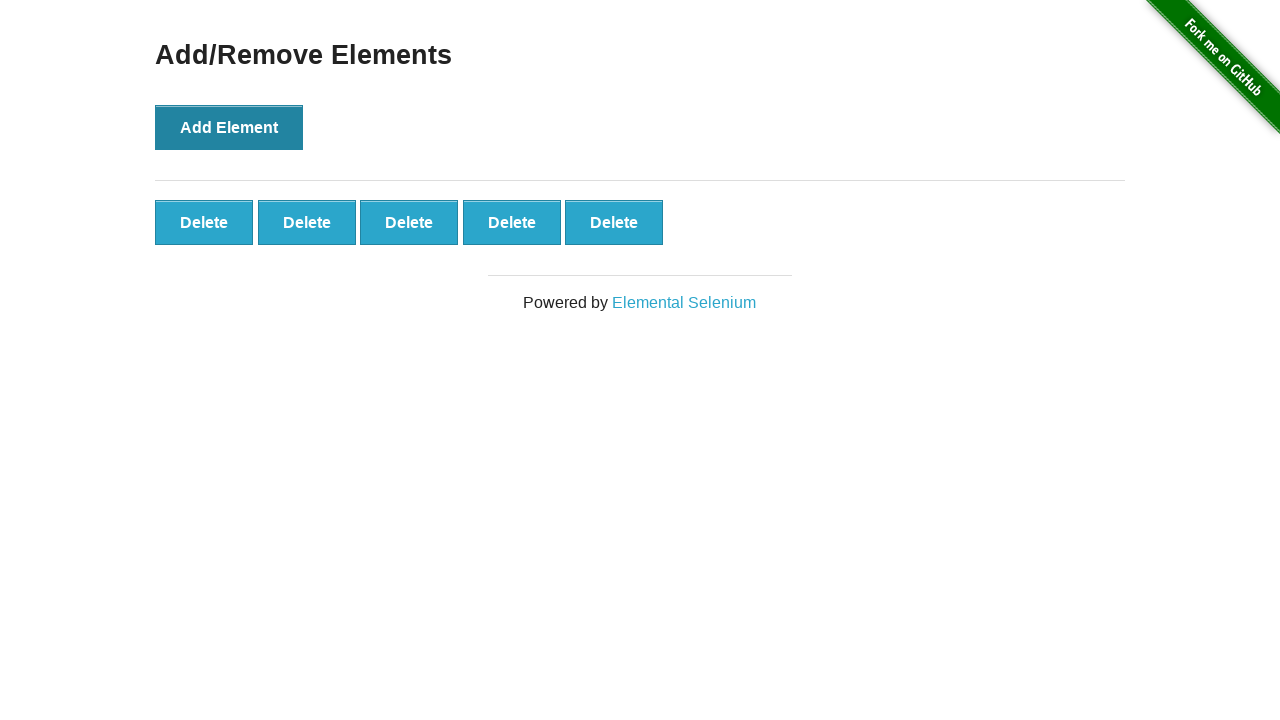

Clicked Add Element button (iteration 6/100) at (229, 127) on button:text('Add Element')
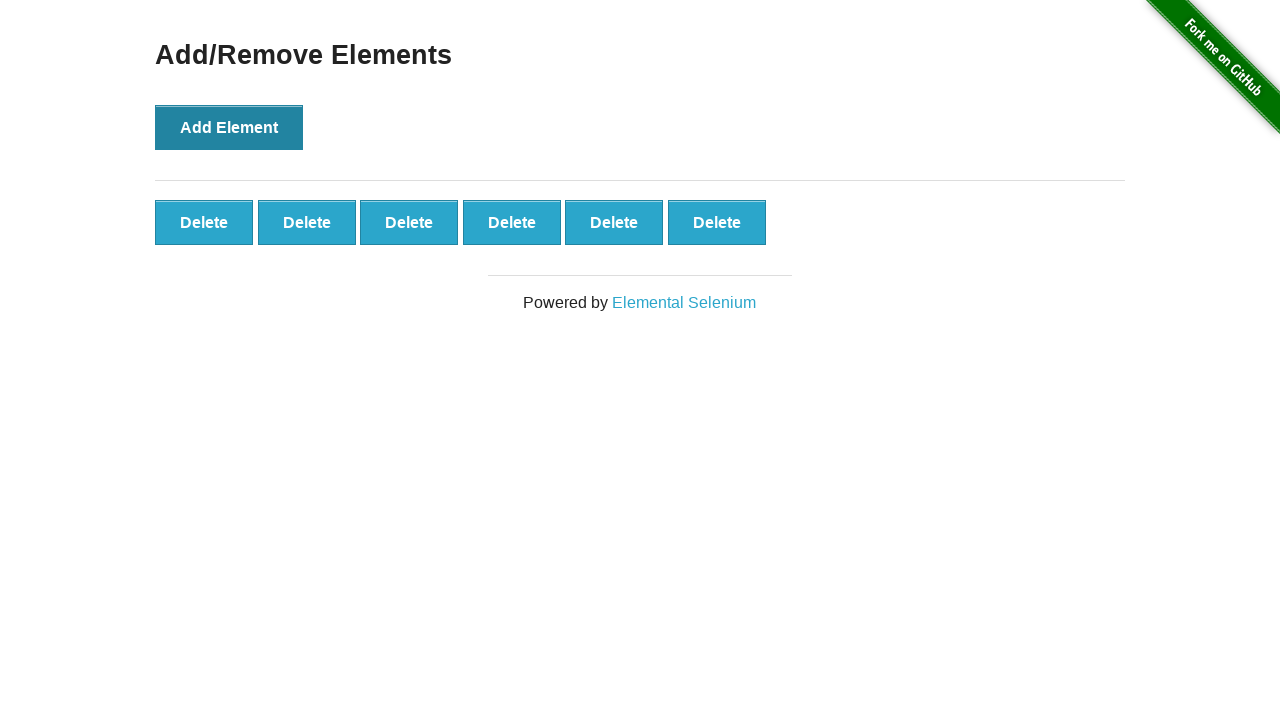

Clicked Add Element button (iteration 7/100) at (229, 127) on button:text('Add Element')
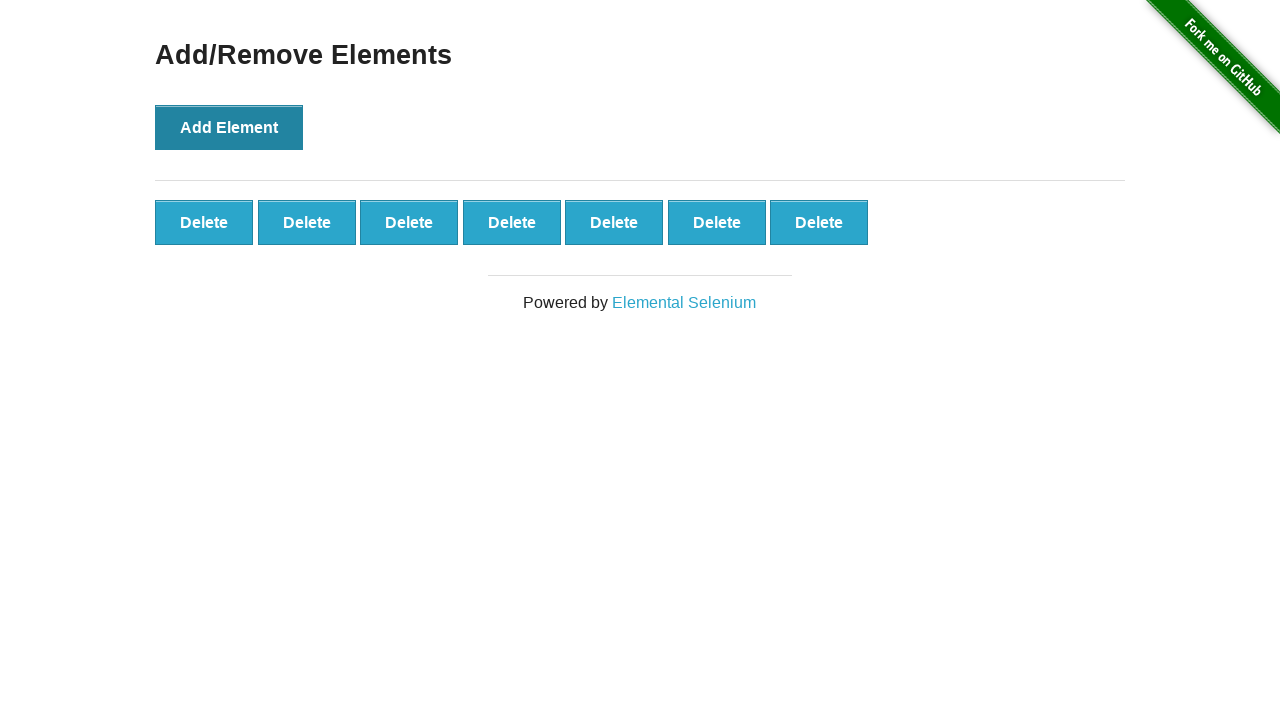

Clicked Add Element button (iteration 8/100) at (229, 127) on button:text('Add Element')
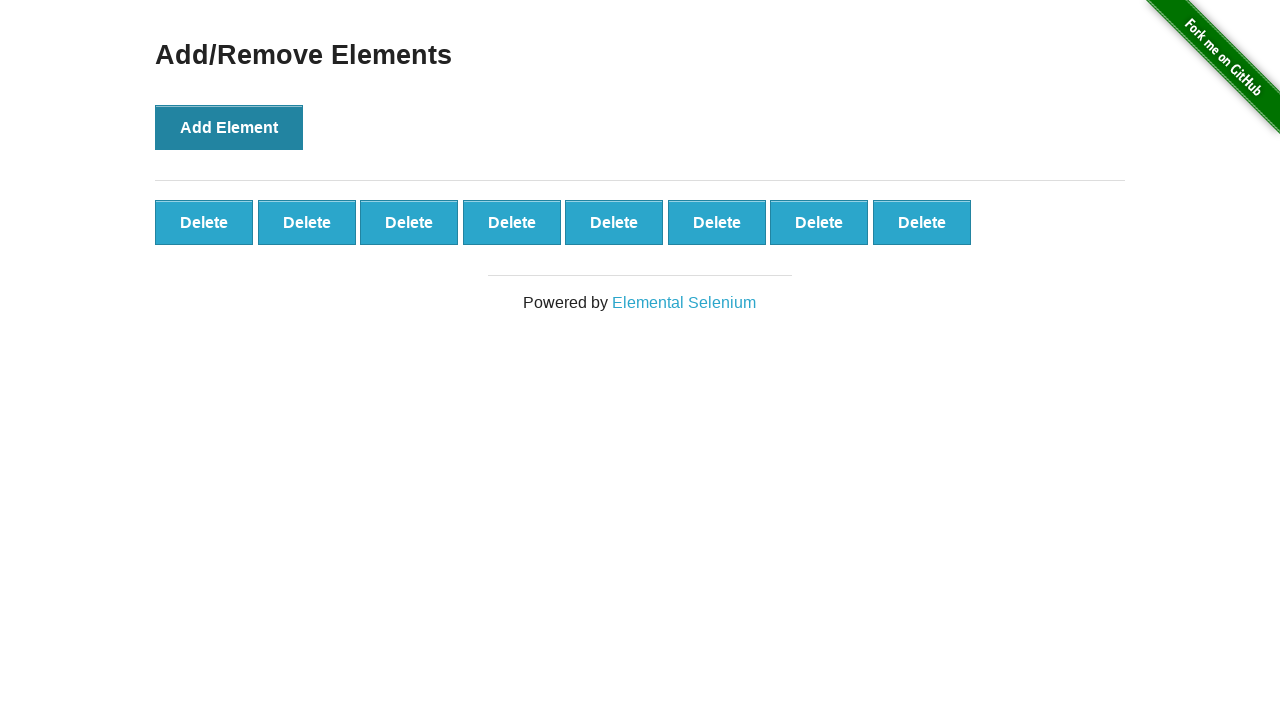

Clicked Add Element button (iteration 9/100) at (229, 127) on button:text('Add Element')
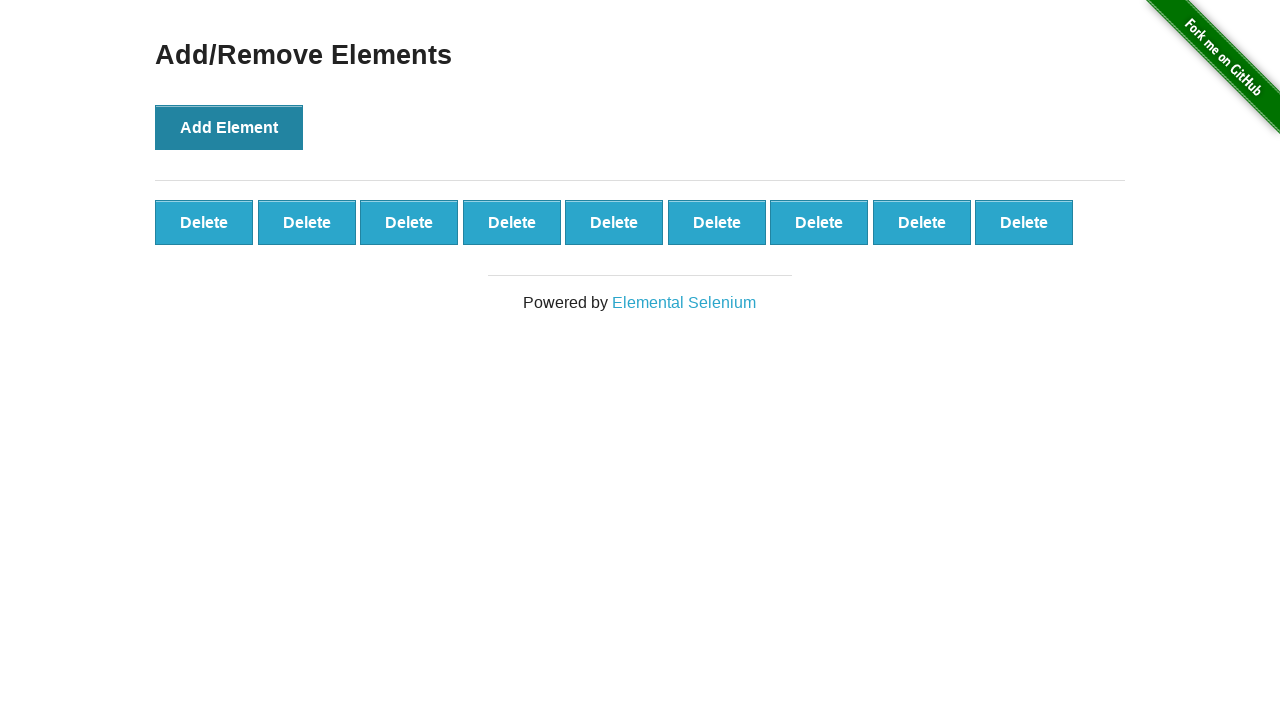

Clicked Add Element button (iteration 10/100) at (229, 127) on button:text('Add Element')
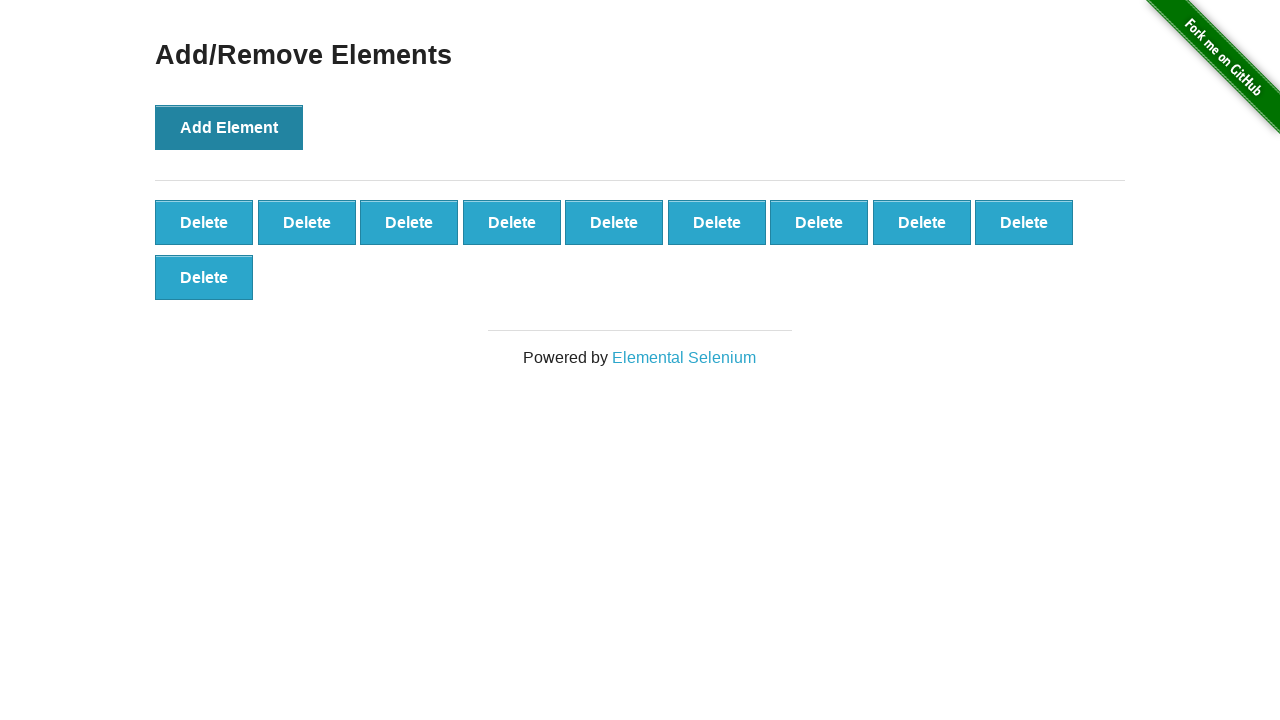

Clicked Add Element button (iteration 11/100) at (229, 127) on button:text('Add Element')
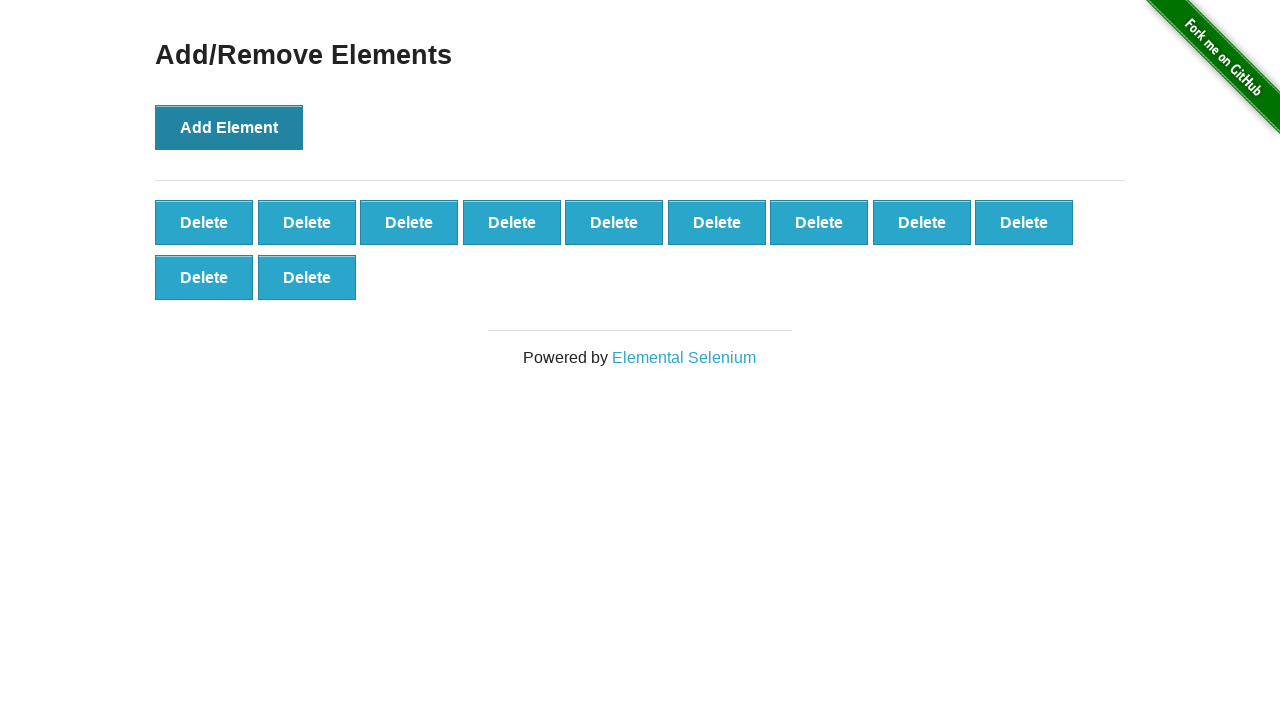

Clicked Add Element button (iteration 12/100) at (229, 127) on button:text('Add Element')
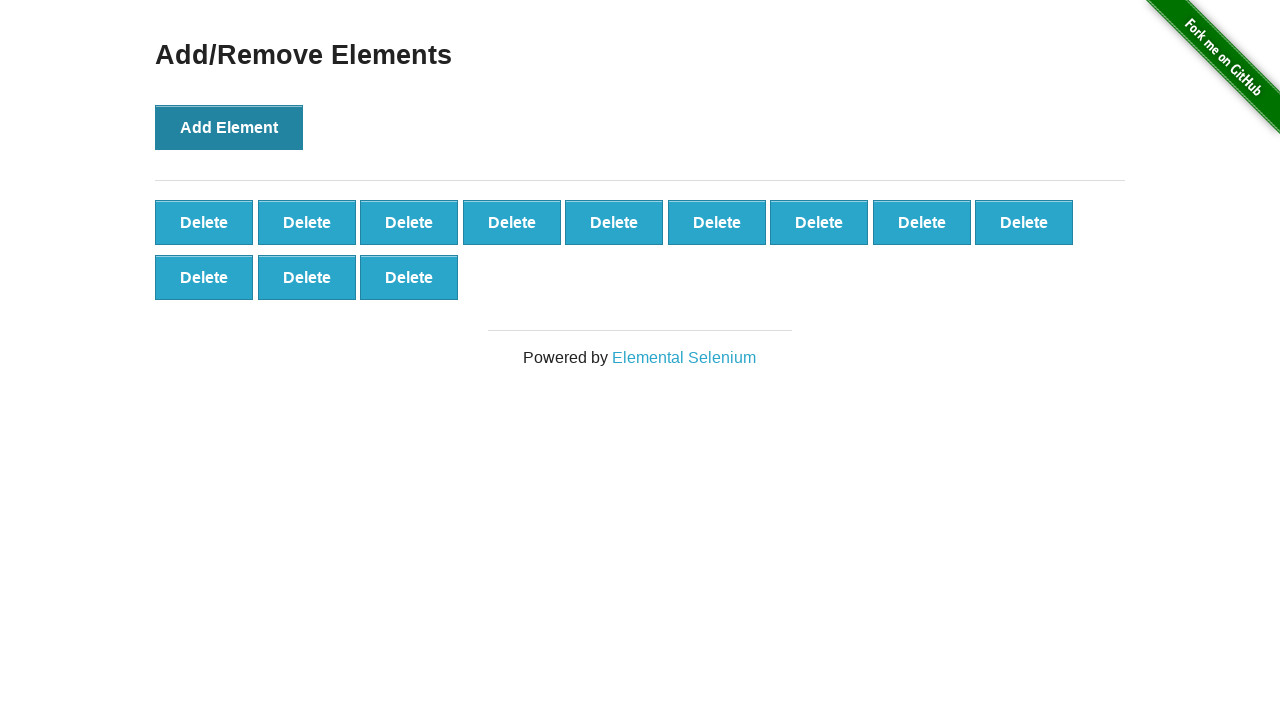

Clicked Add Element button (iteration 13/100) at (229, 127) on button:text('Add Element')
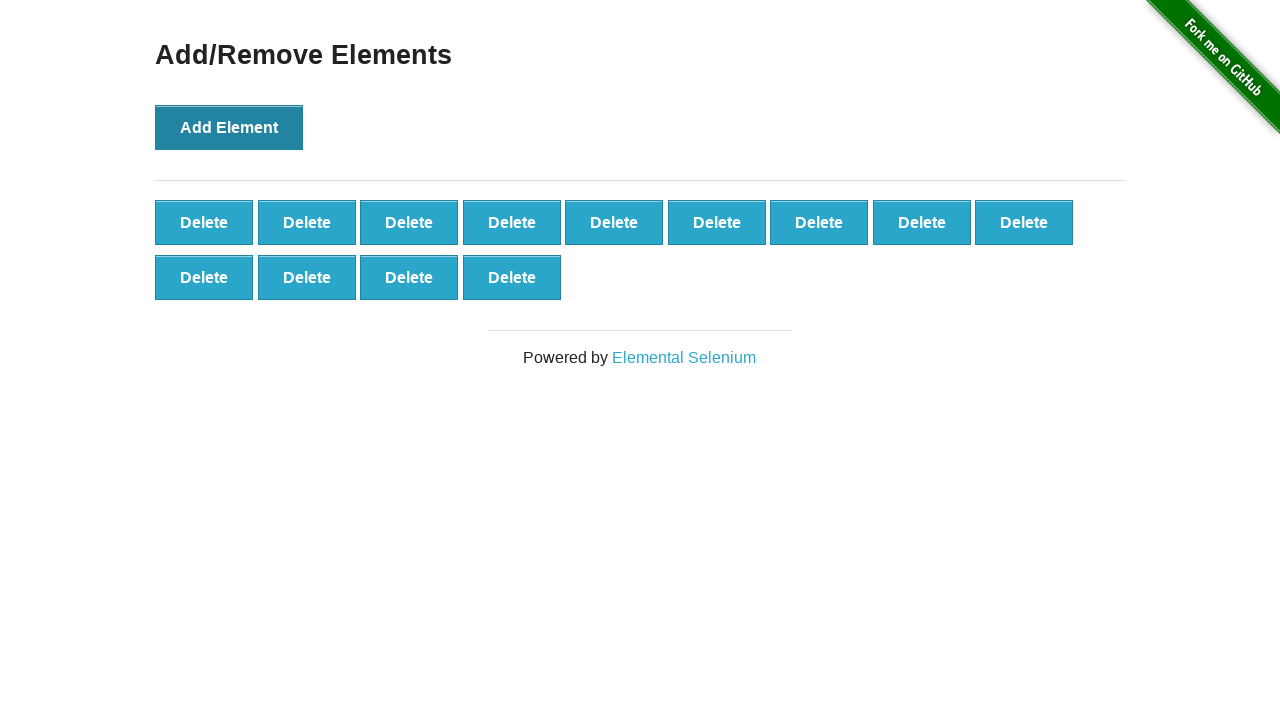

Clicked Add Element button (iteration 14/100) at (229, 127) on button:text('Add Element')
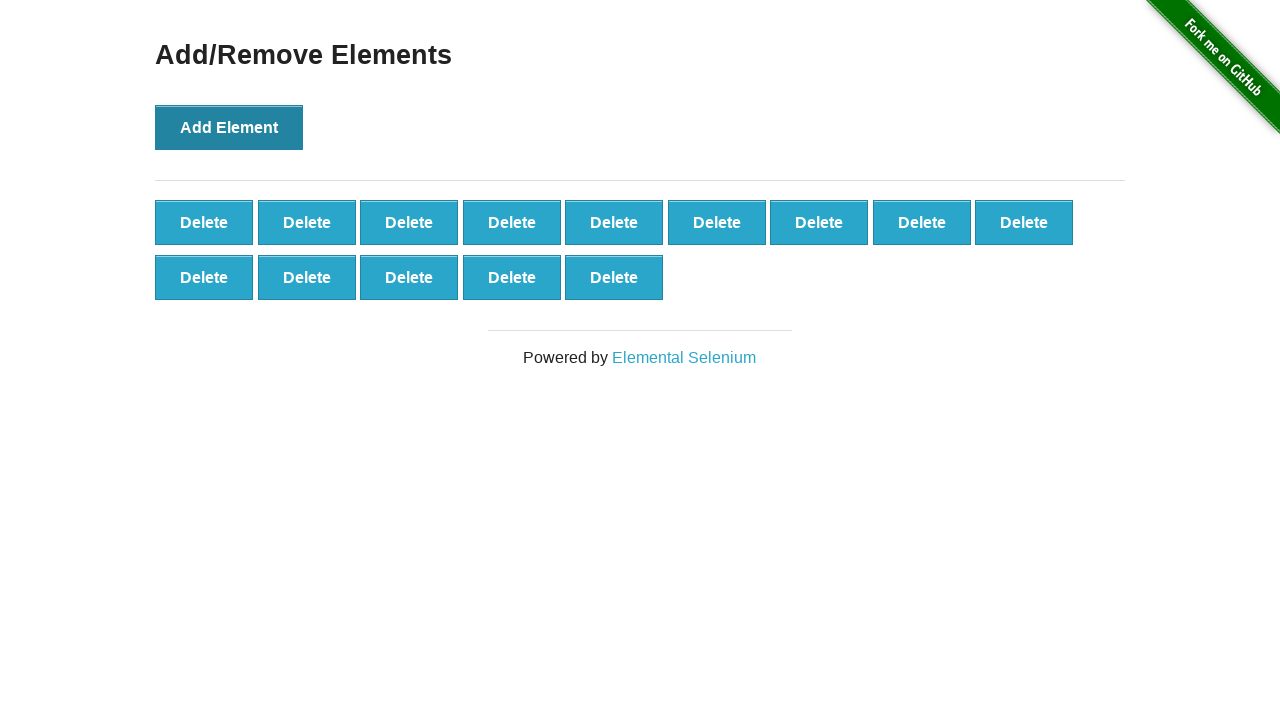

Clicked Add Element button (iteration 15/100) at (229, 127) on button:text('Add Element')
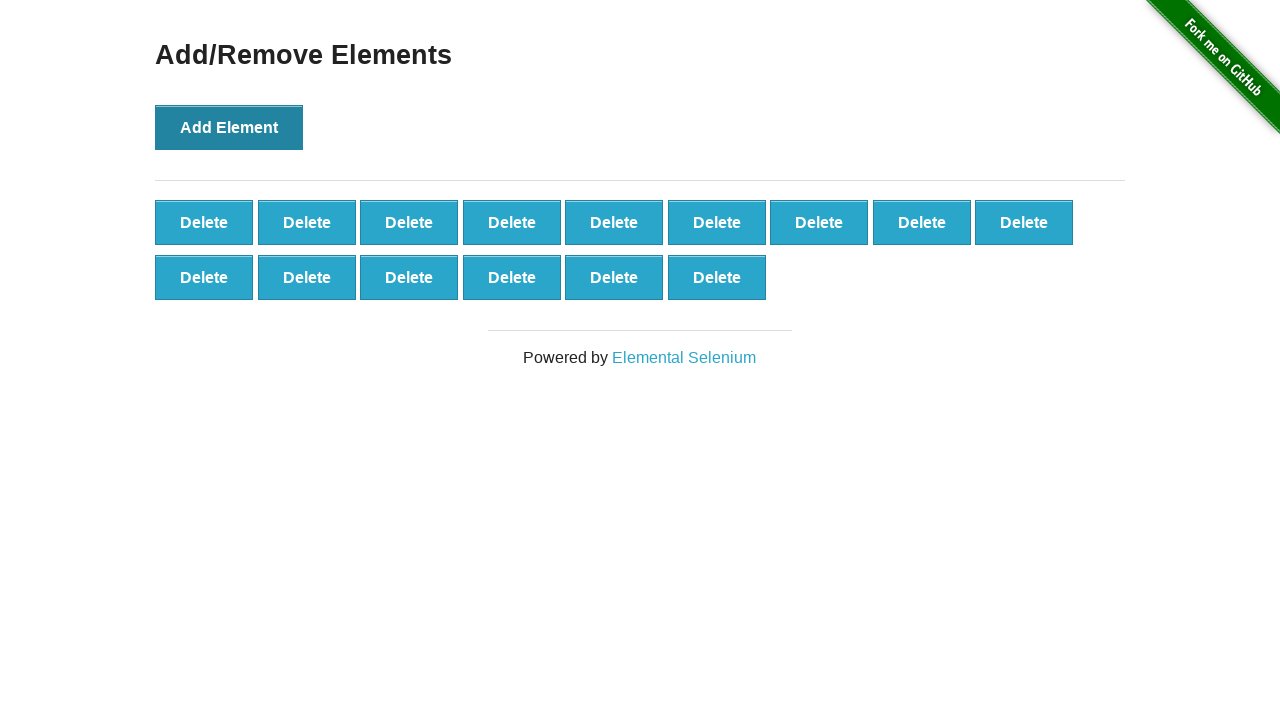

Clicked Add Element button (iteration 16/100) at (229, 127) on button:text('Add Element')
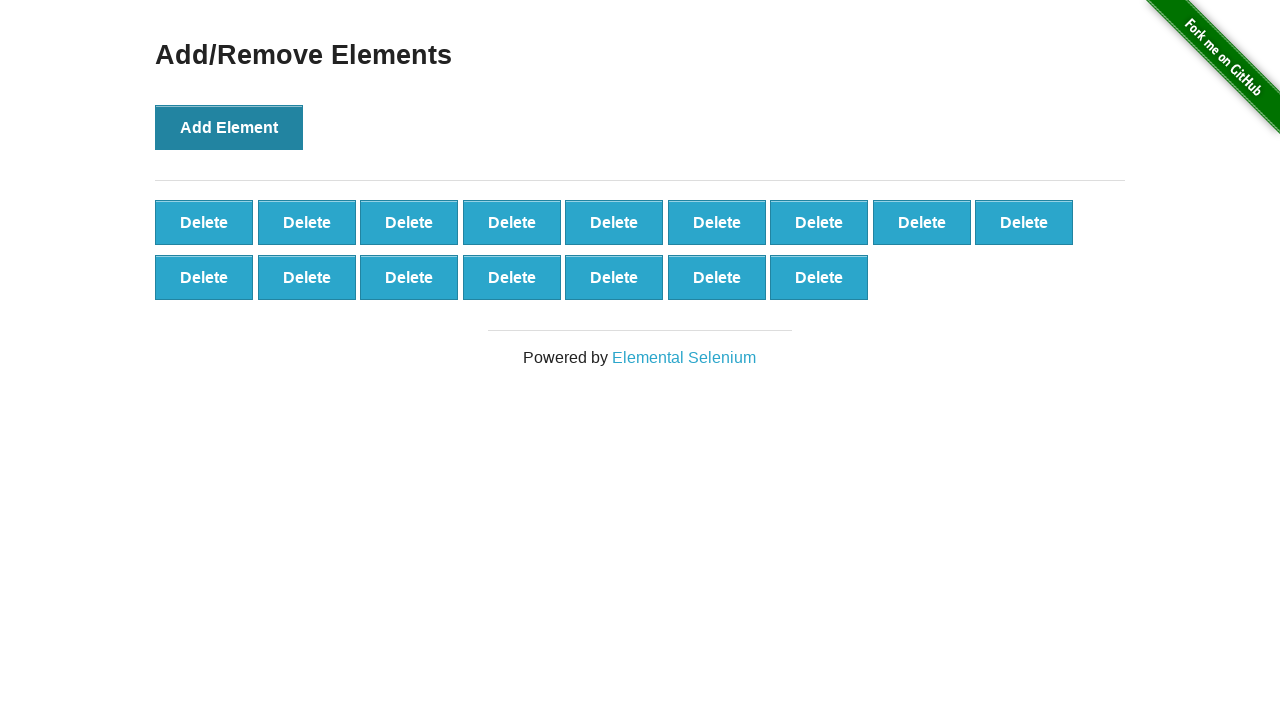

Clicked Add Element button (iteration 17/100) at (229, 127) on button:text('Add Element')
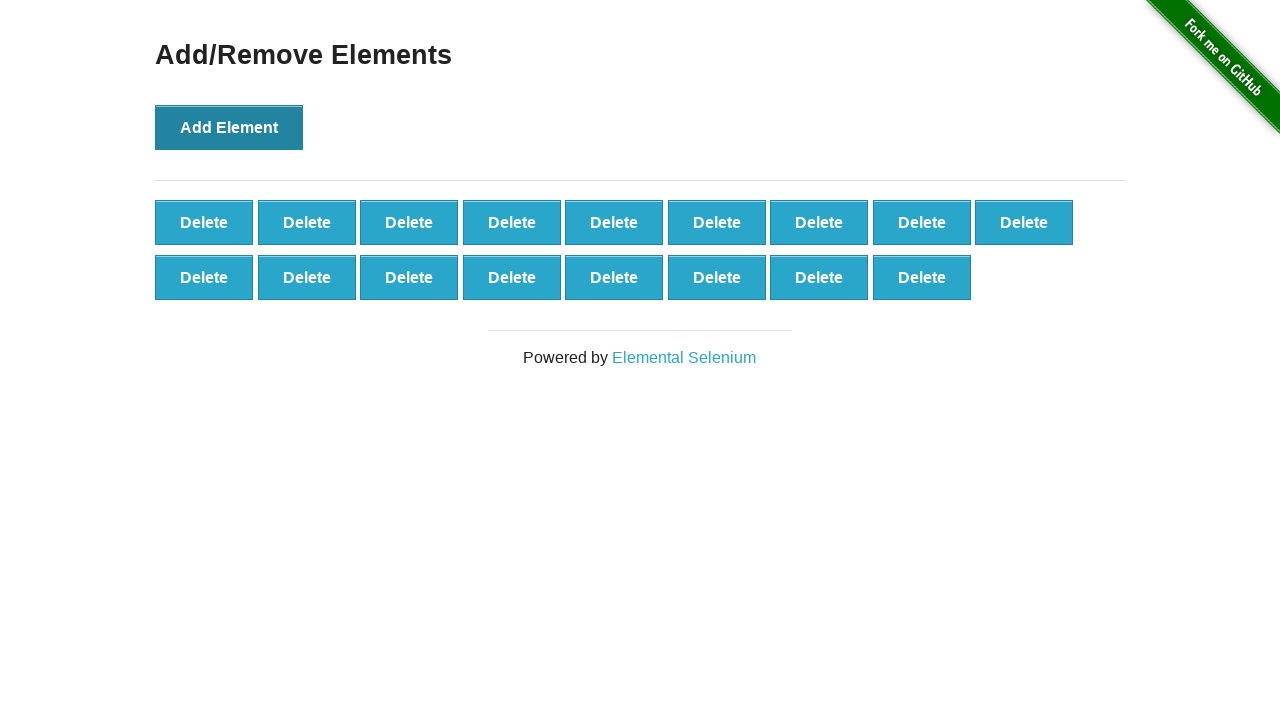

Clicked Add Element button (iteration 18/100) at (229, 127) on button:text('Add Element')
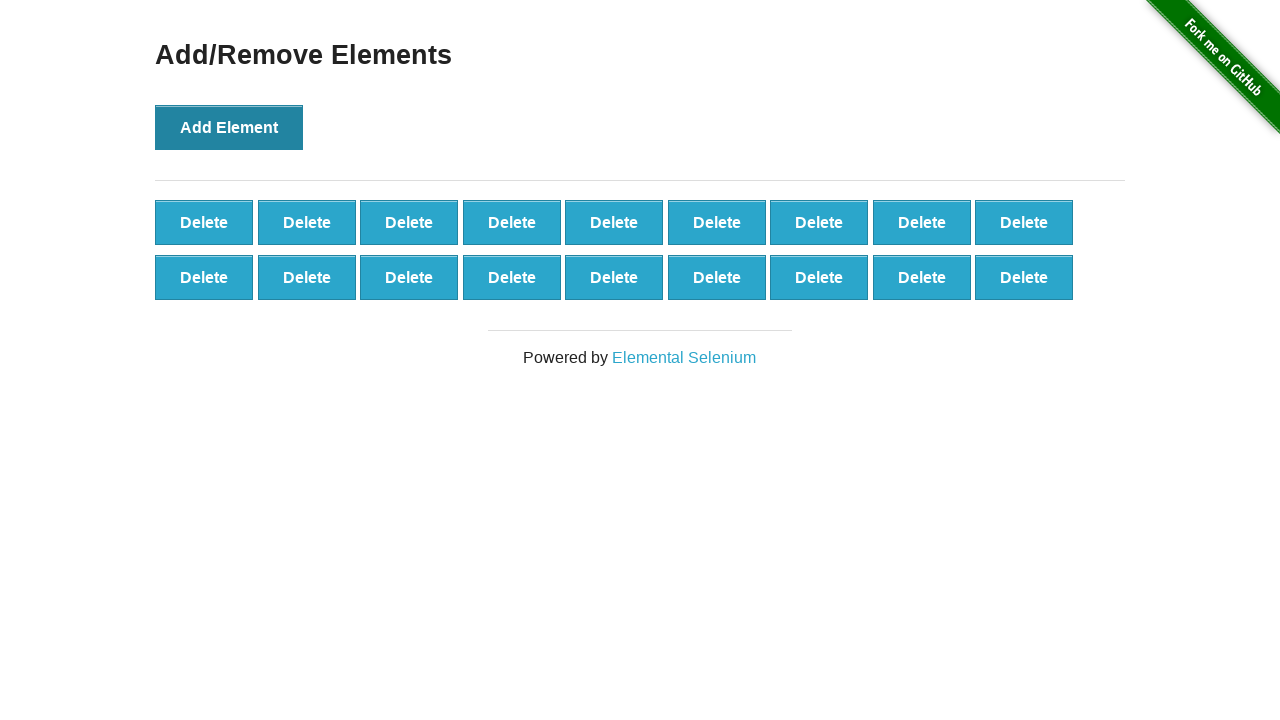

Clicked Add Element button (iteration 19/100) at (229, 127) on button:text('Add Element')
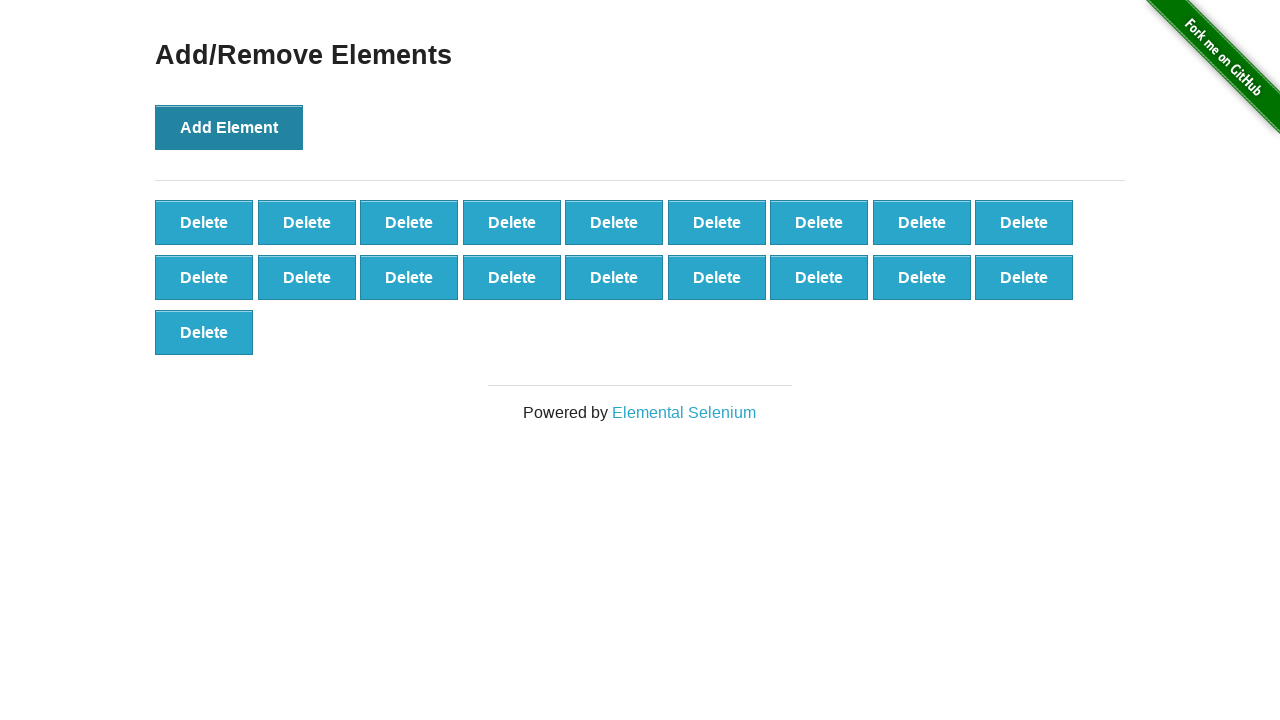

Clicked Add Element button (iteration 20/100) at (229, 127) on button:text('Add Element')
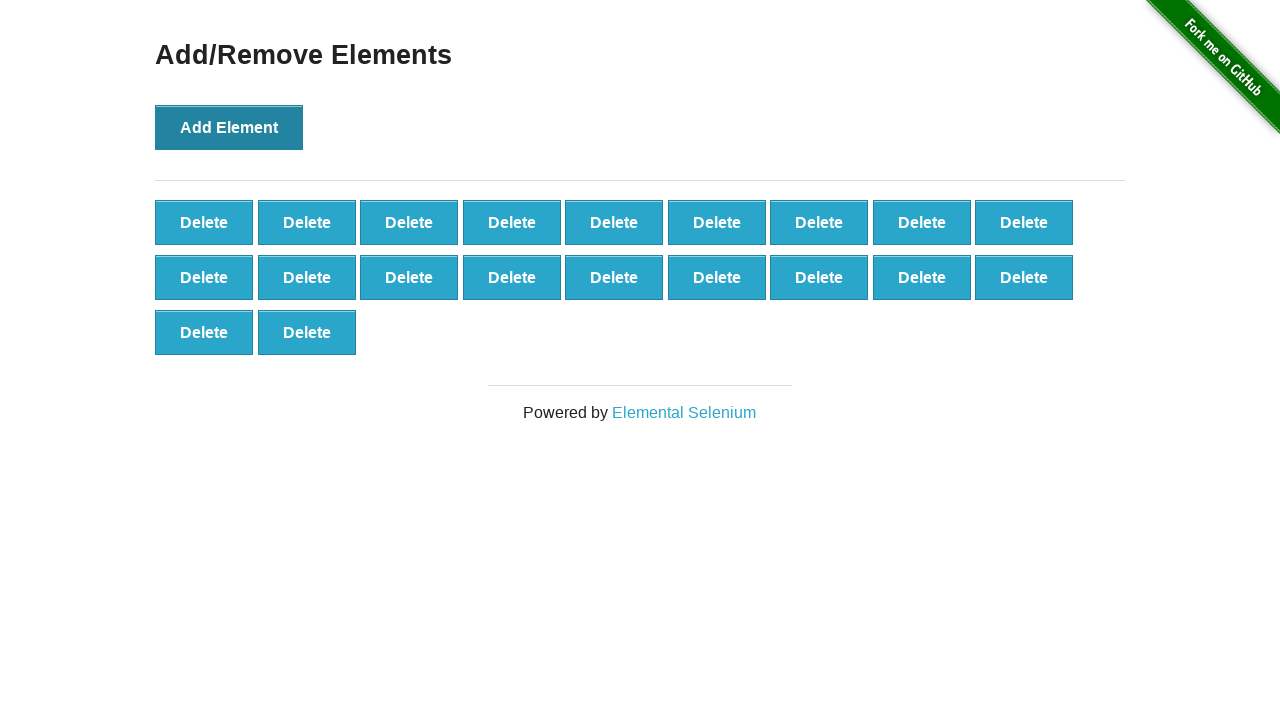

Clicked Add Element button (iteration 21/100) at (229, 127) on button:text('Add Element')
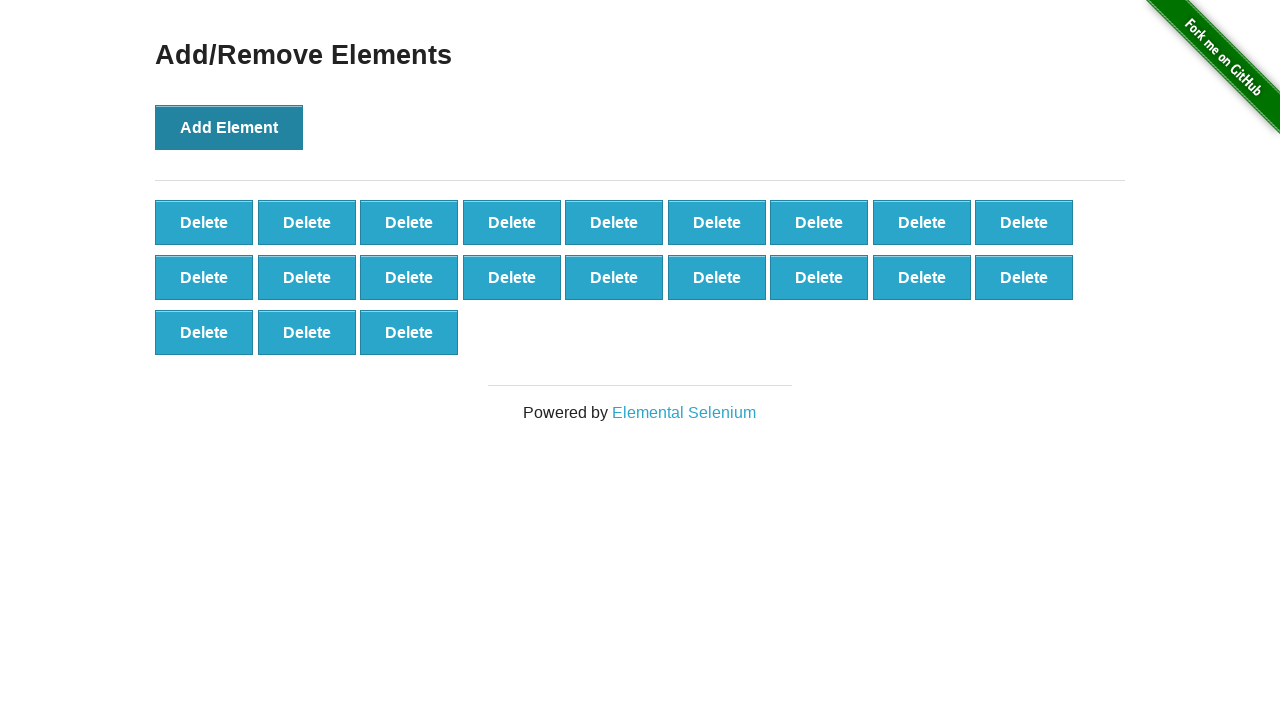

Clicked Add Element button (iteration 22/100) at (229, 127) on button:text('Add Element')
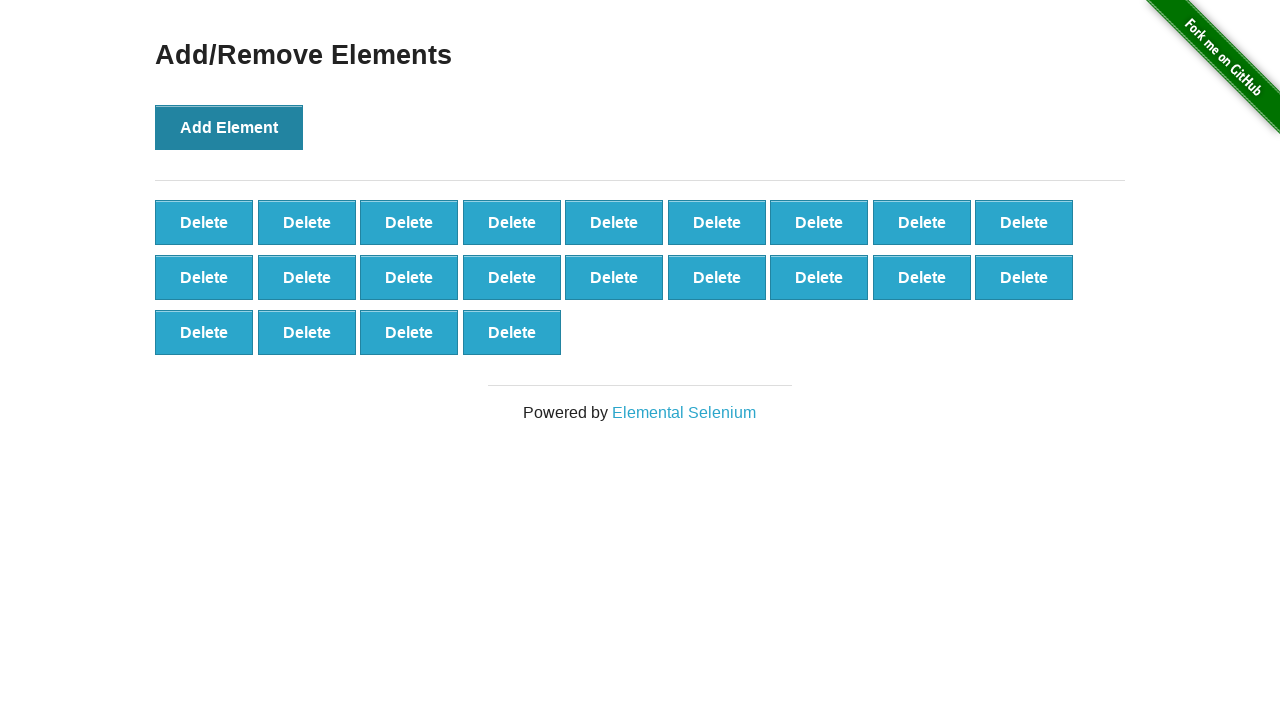

Clicked Add Element button (iteration 23/100) at (229, 127) on button:text('Add Element')
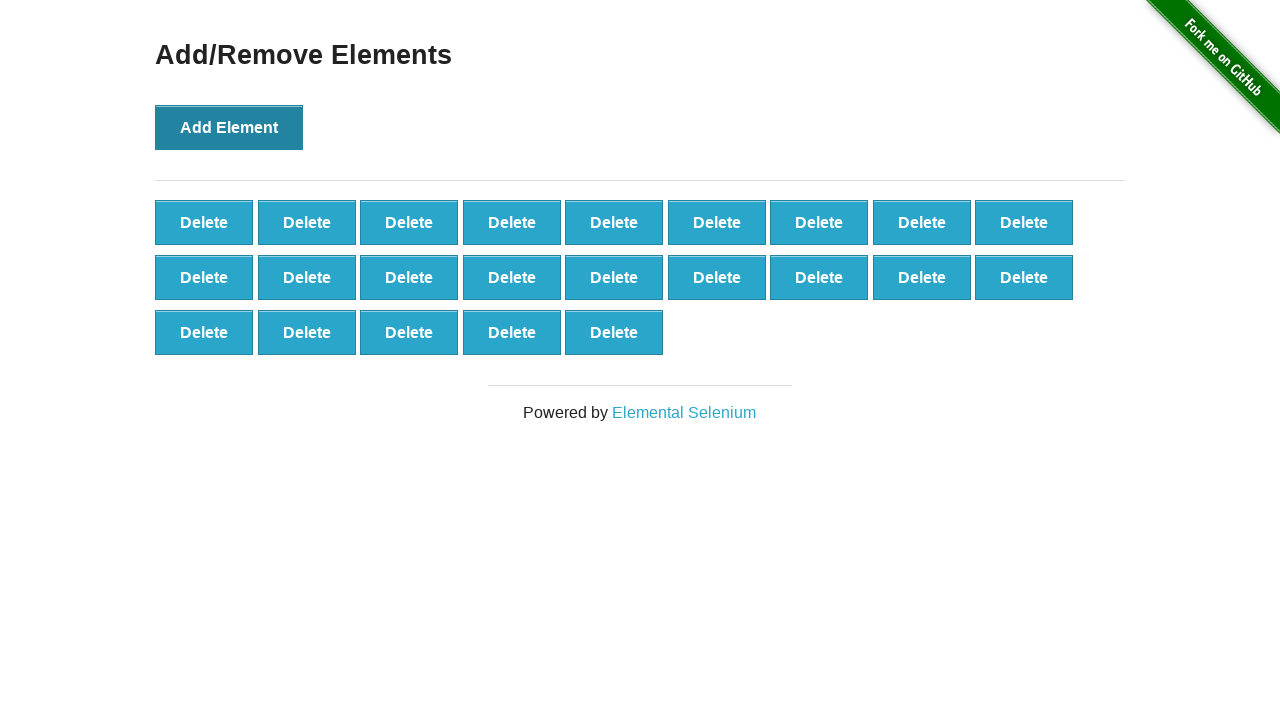

Clicked Add Element button (iteration 24/100) at (229, 127) on button:text('Add Element')
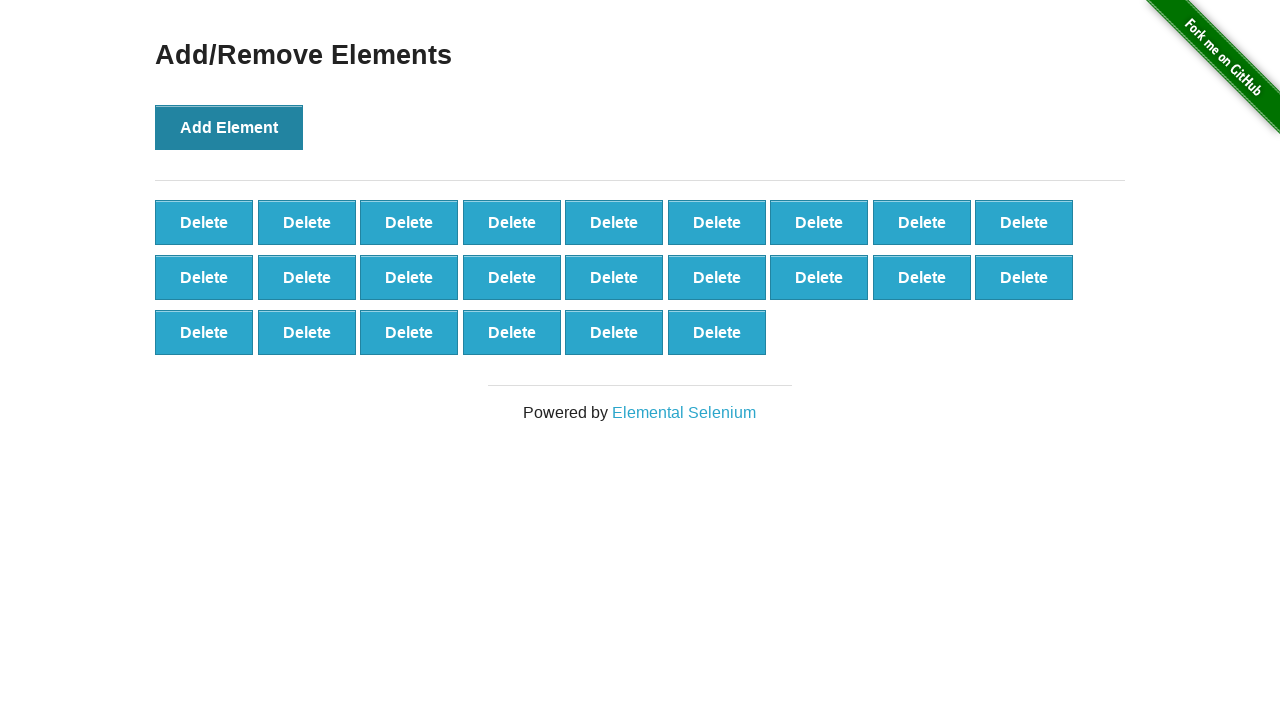

Clicked Add Element button (iteration 25/100) at (229, 127) on button:text('Add Element')
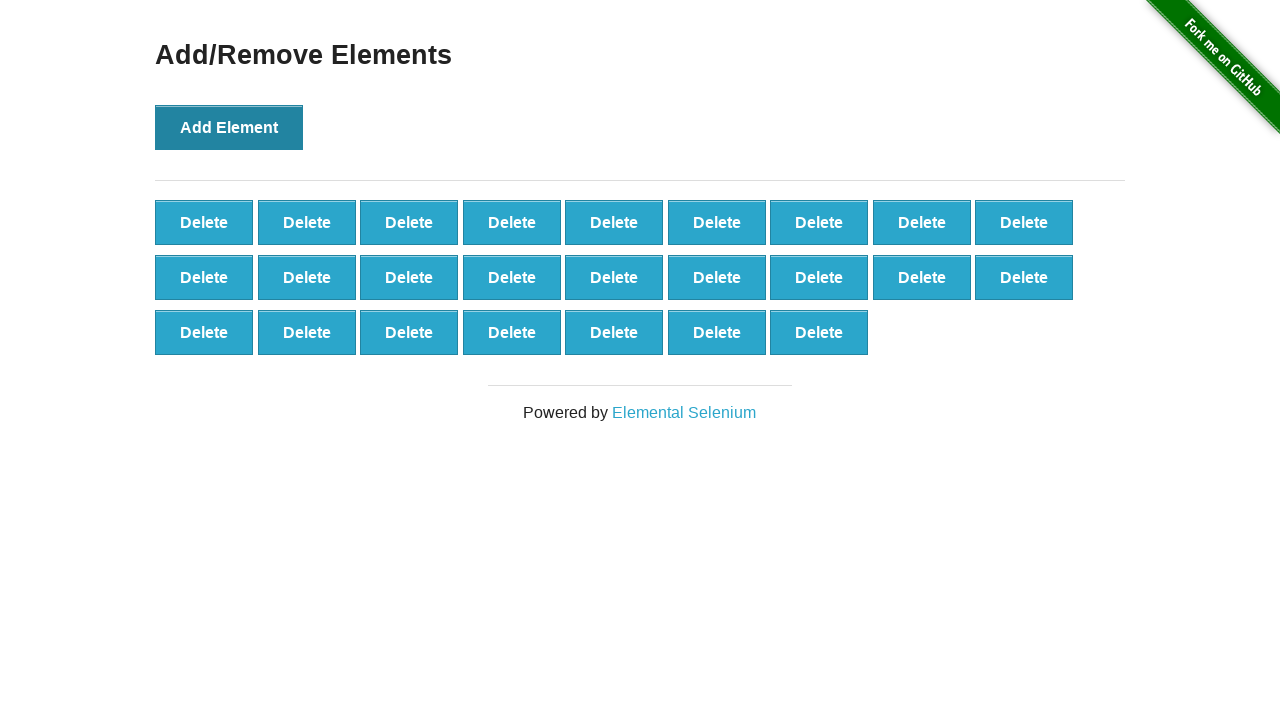

Clicked Add Element button (iteration 26/100) at (229, 127) on button:text('Add Element')
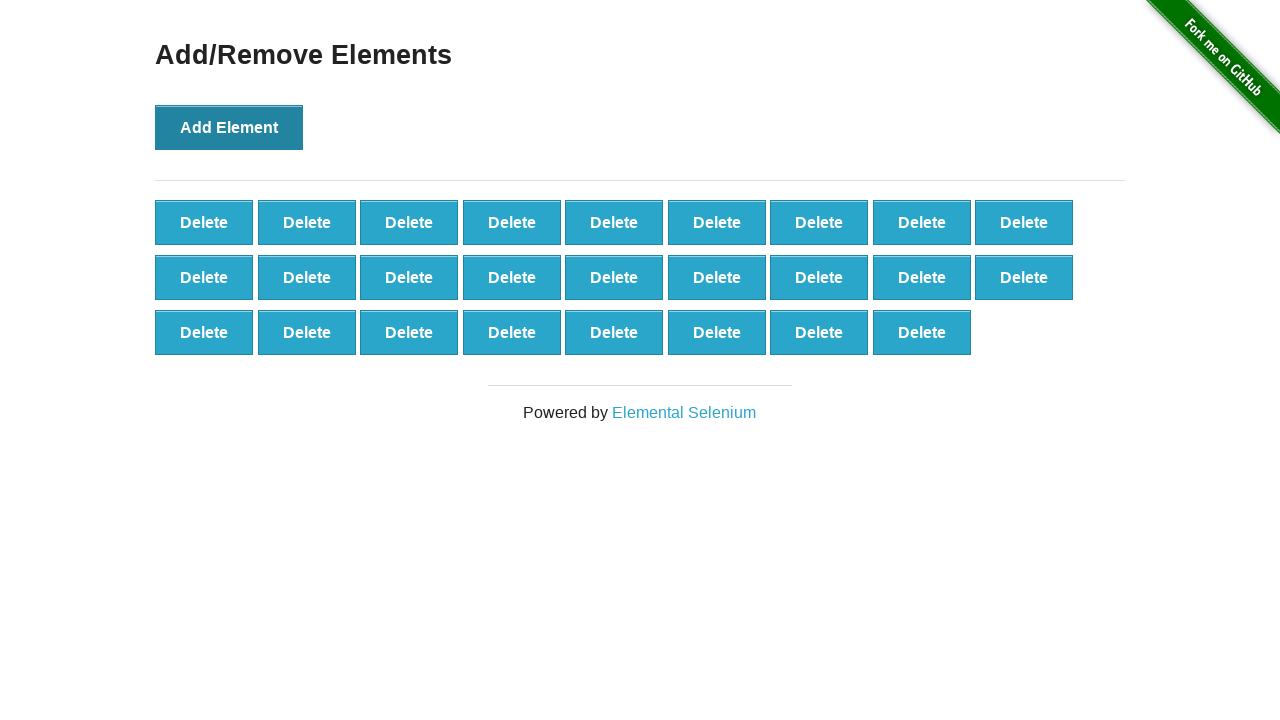

Clicked Add Element button (iteration 27/100) at (229, 127) on button:text('Add Element')
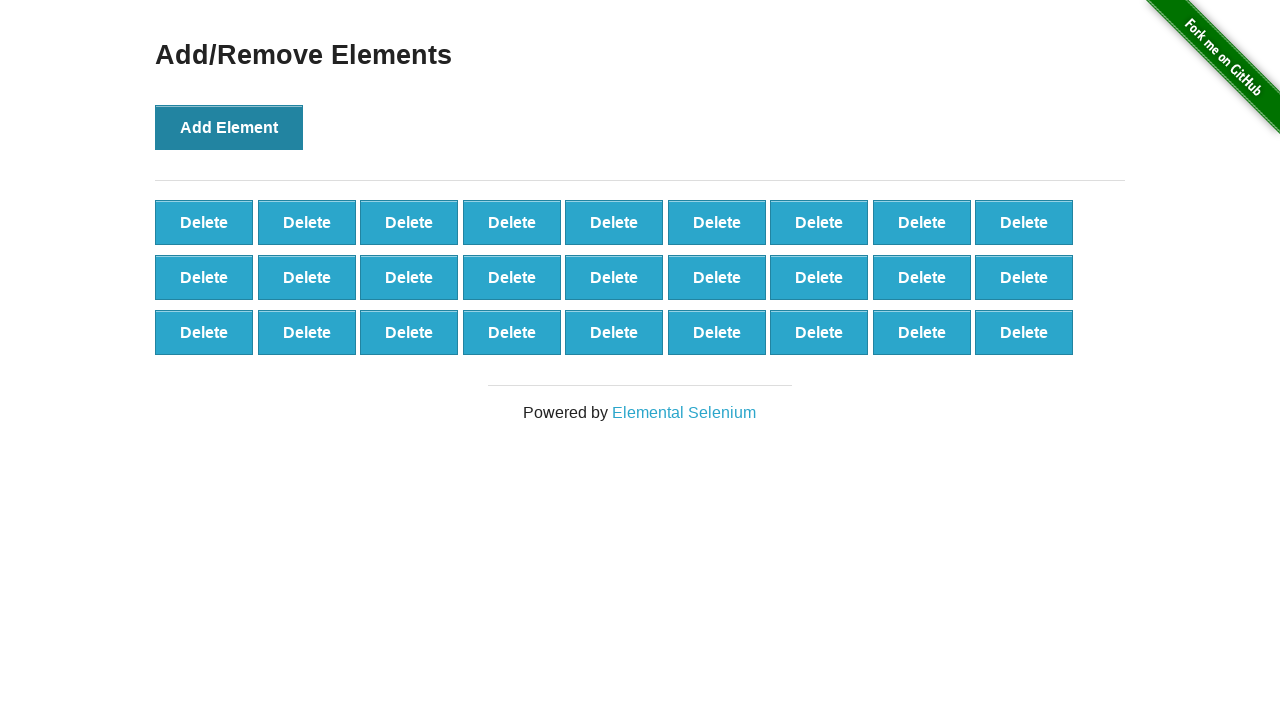

Clicked Add Element button (iteration 28/100) at (229, 127) on button:text('Add Element')
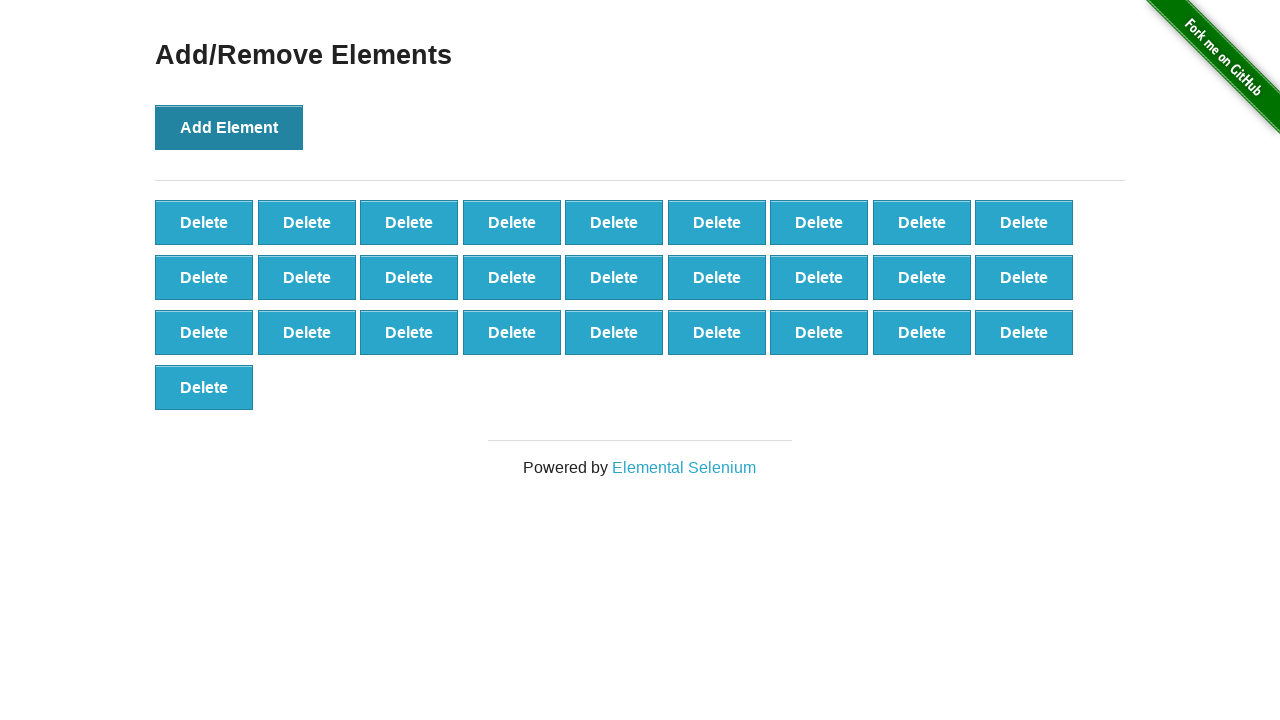

Clicked Add Element button (iteration 29/100) at (229, 127) on button:text('Add Element')
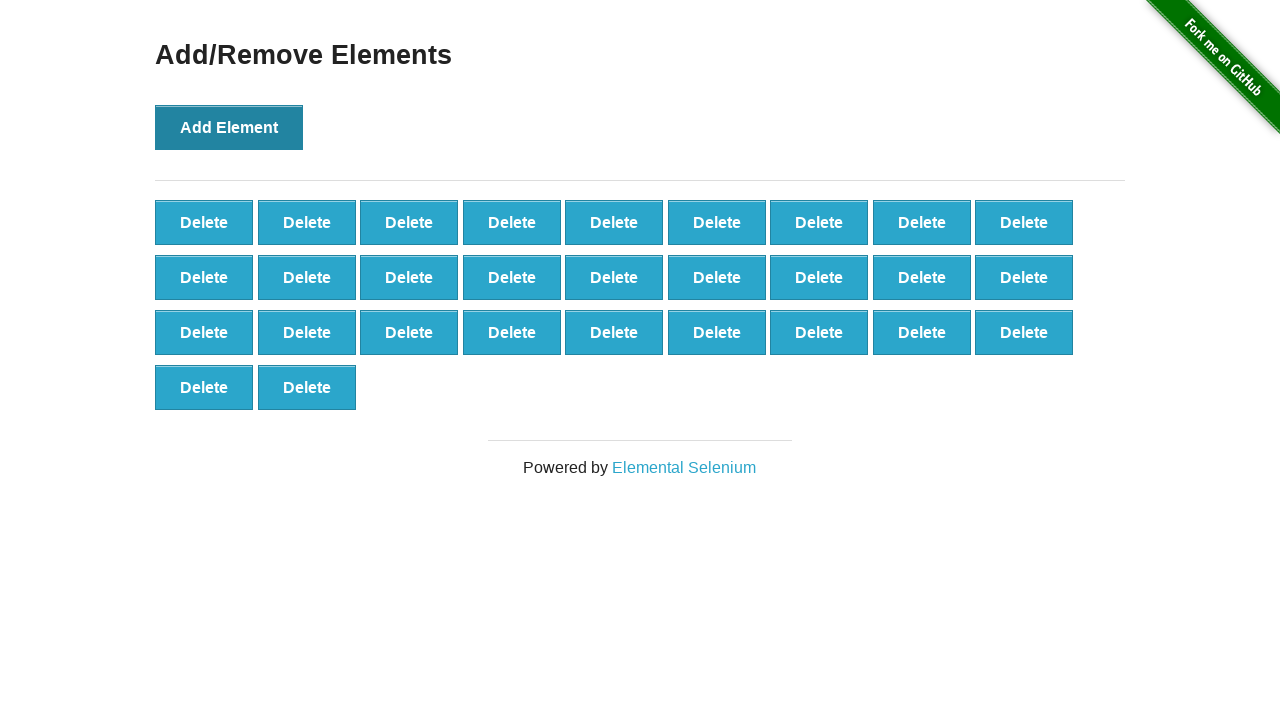

Clicked Add Element button (iteration 30/100) at (229, 127) on button:text('Add Element')
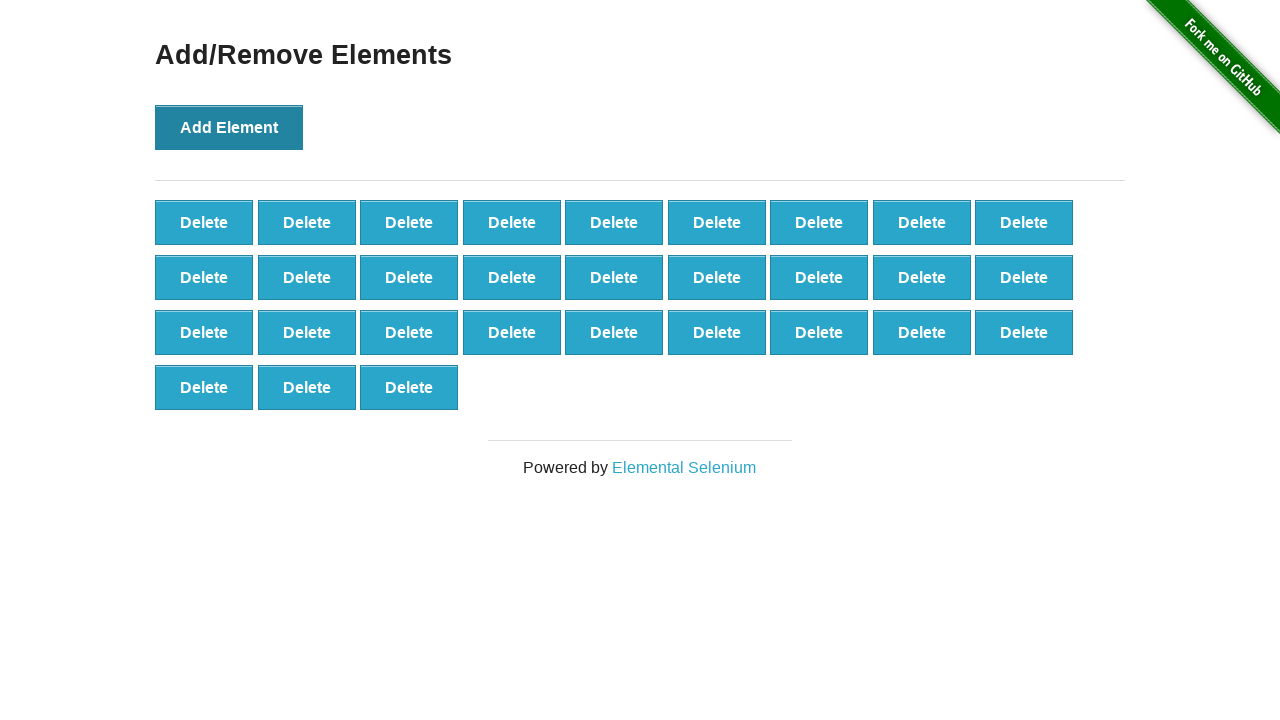

Clicked Add Element button (iteration 31/100) at (229, 127) on button:text('Add Element')
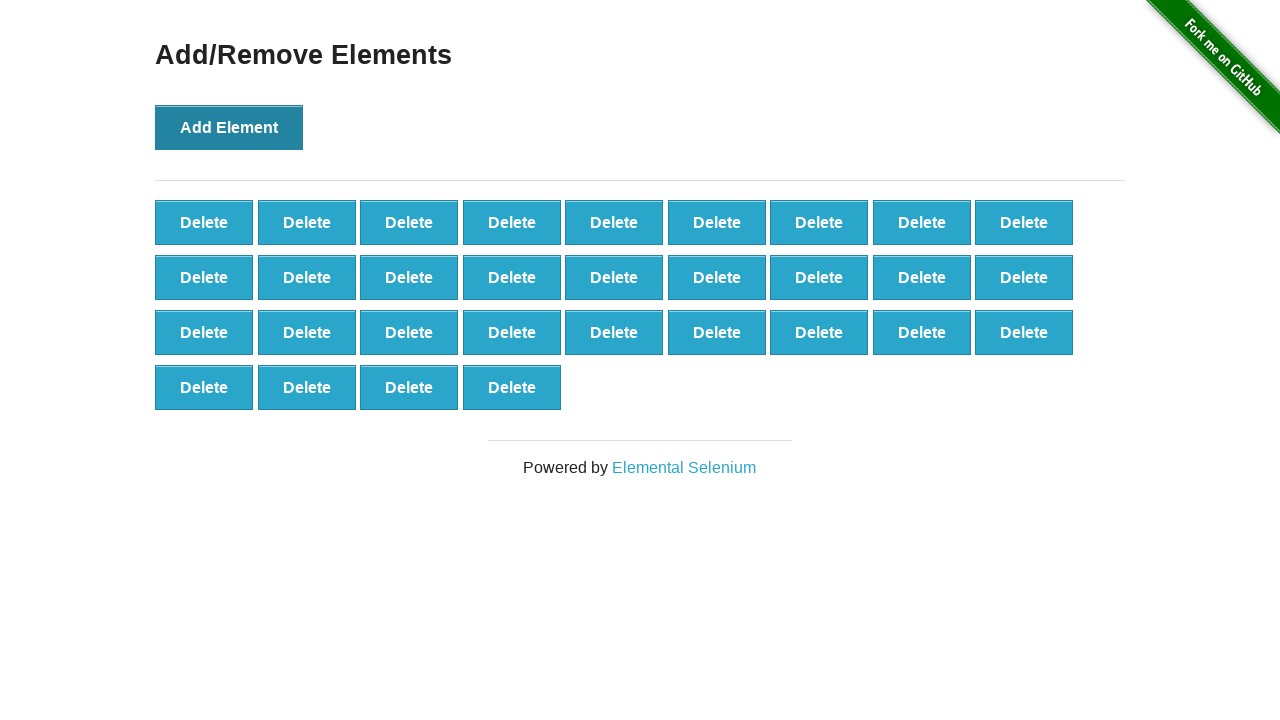

Clicked Add Element button (iteration 32/100) at (229, 127) on button:text('Add Element')
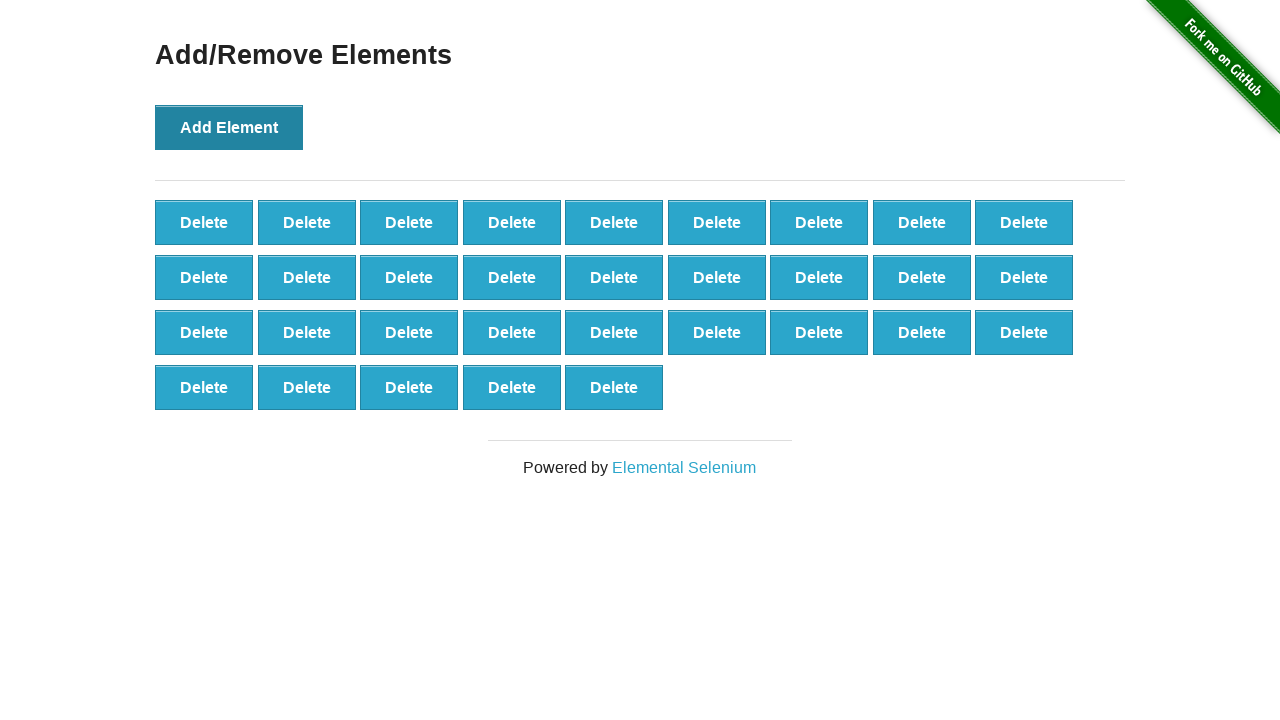

Clicked Add Element button (iteration 33/100) at (229, 127) on button:text('Add Element')
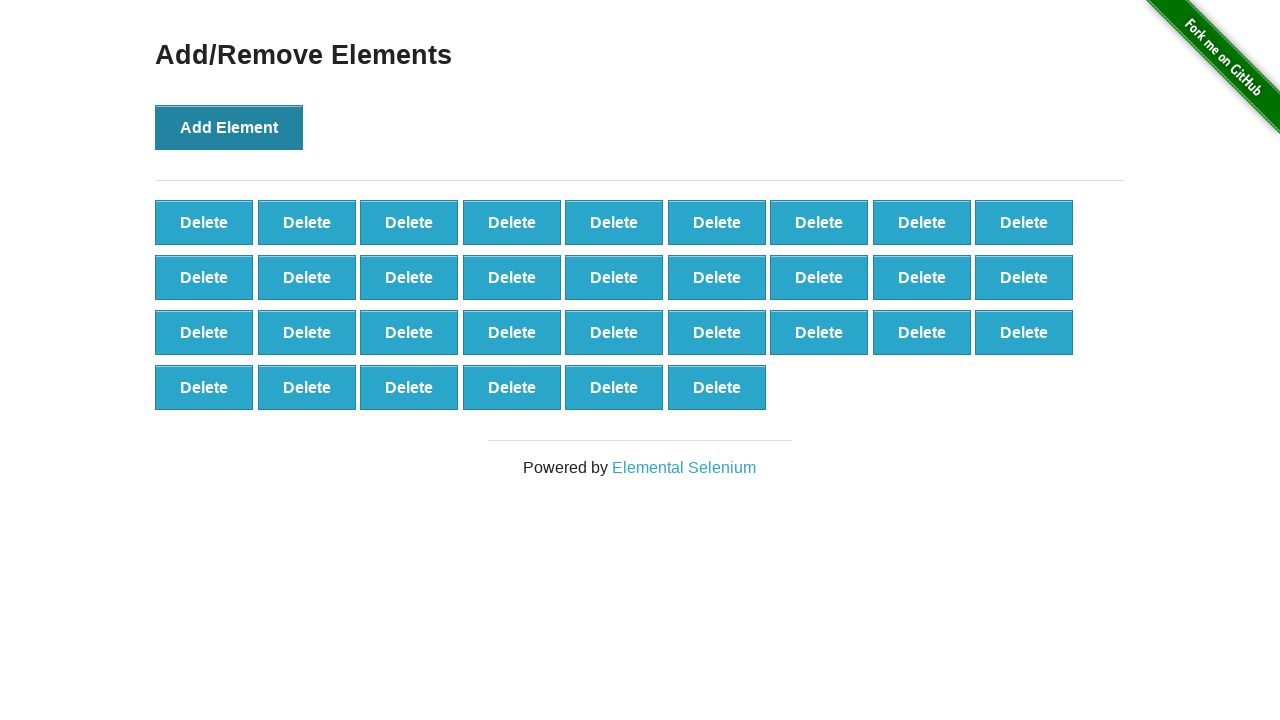

Clicked Add Element button (iteration 34/100) at (229, 127) on button:text('Add Element')
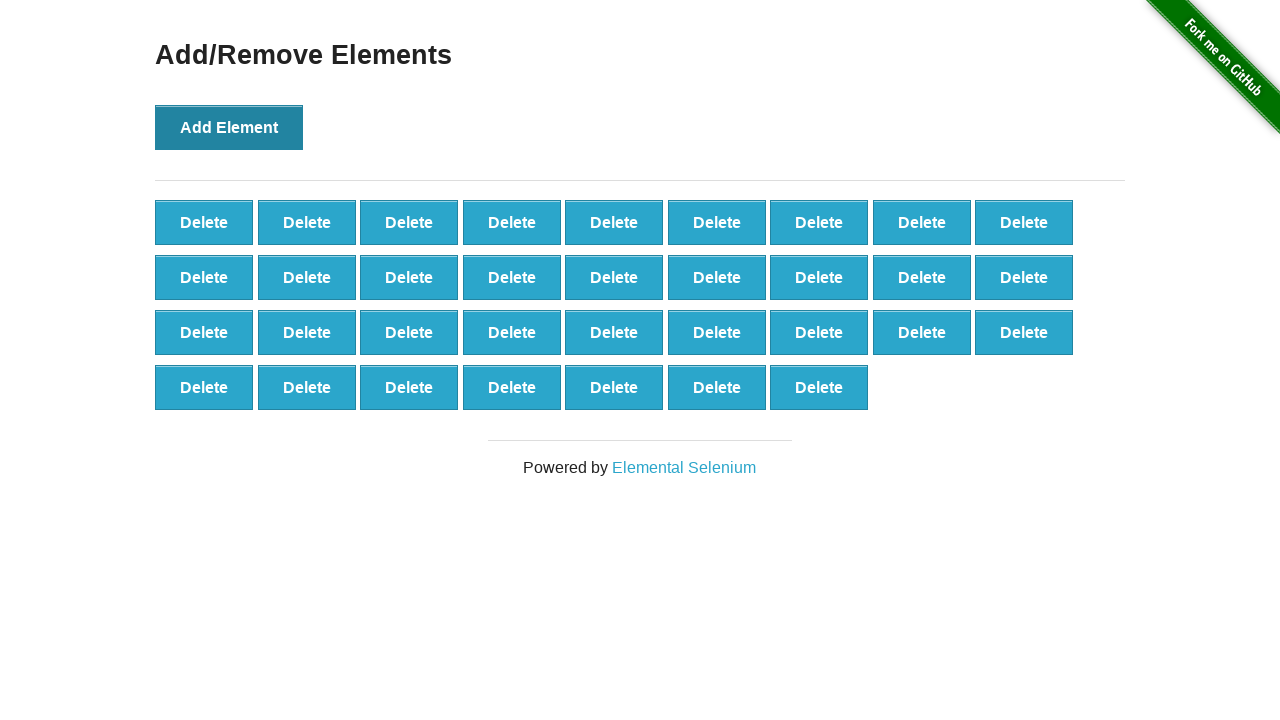

Clicked Add Element button (iteration 35/100) at (229, 127) on button:text('Add Element')
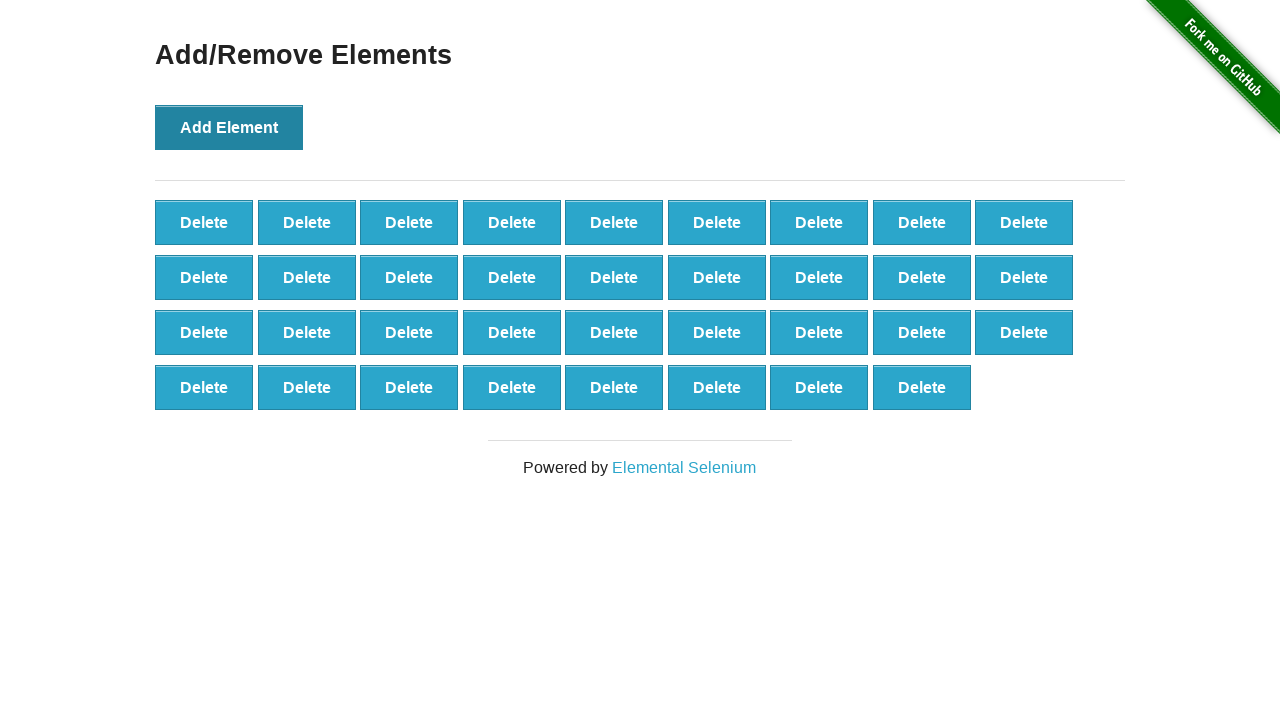

Clicked Add Element button (iteration 36/100) at (229, 127) on button:text('Add Element')
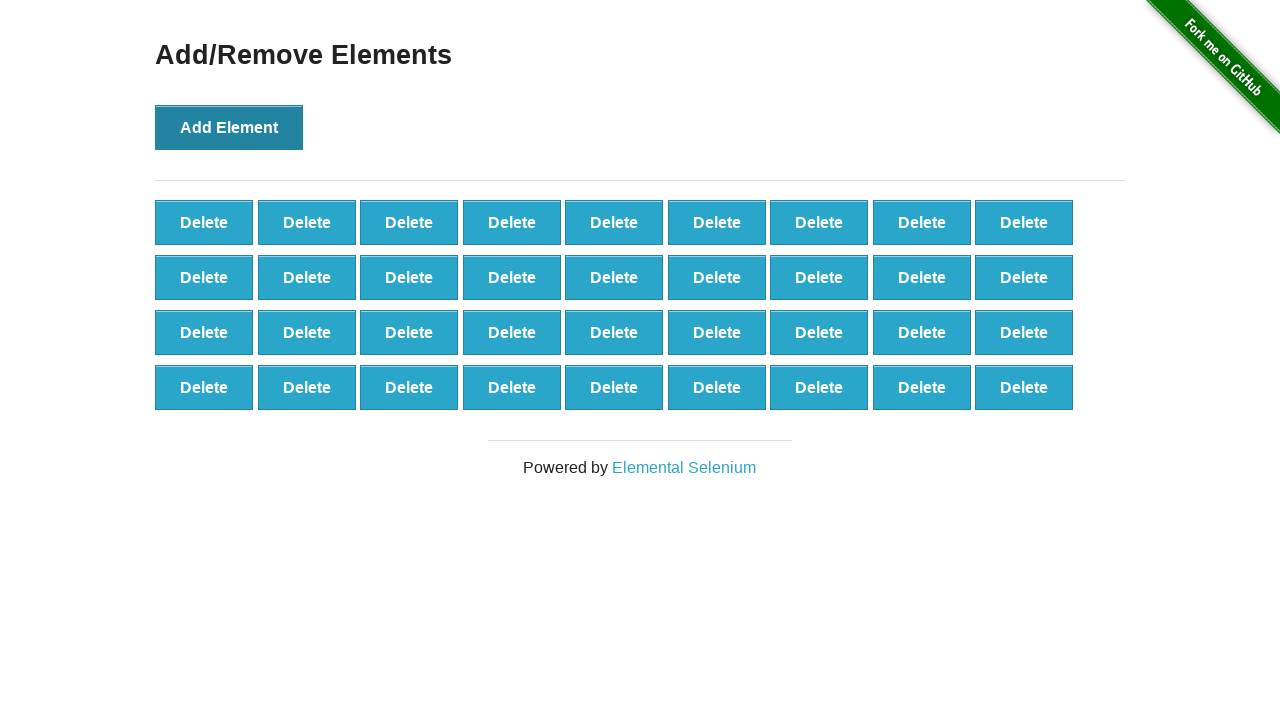

Clicked Add Element button (iteration 37/100) at (229, 127) on button:text('Add Element')
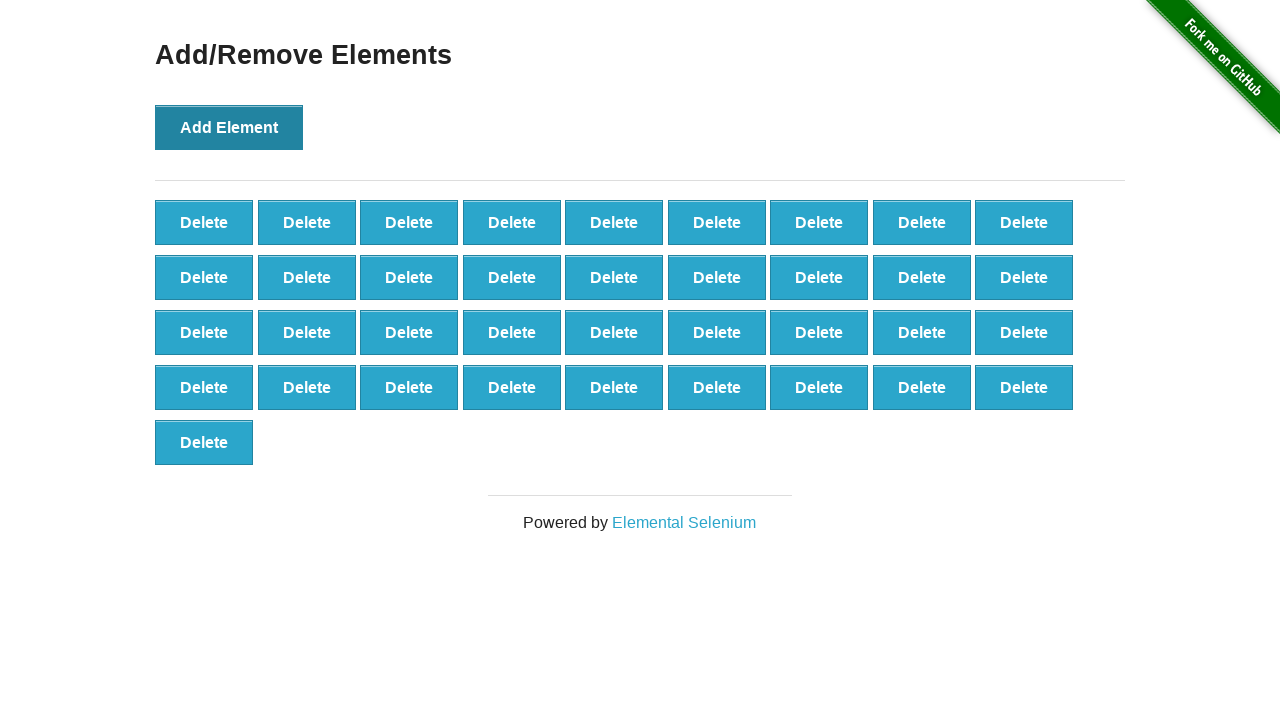

Clicked Add Element button (iteration 38/100) at (229, 127) on button:text('Add Element')
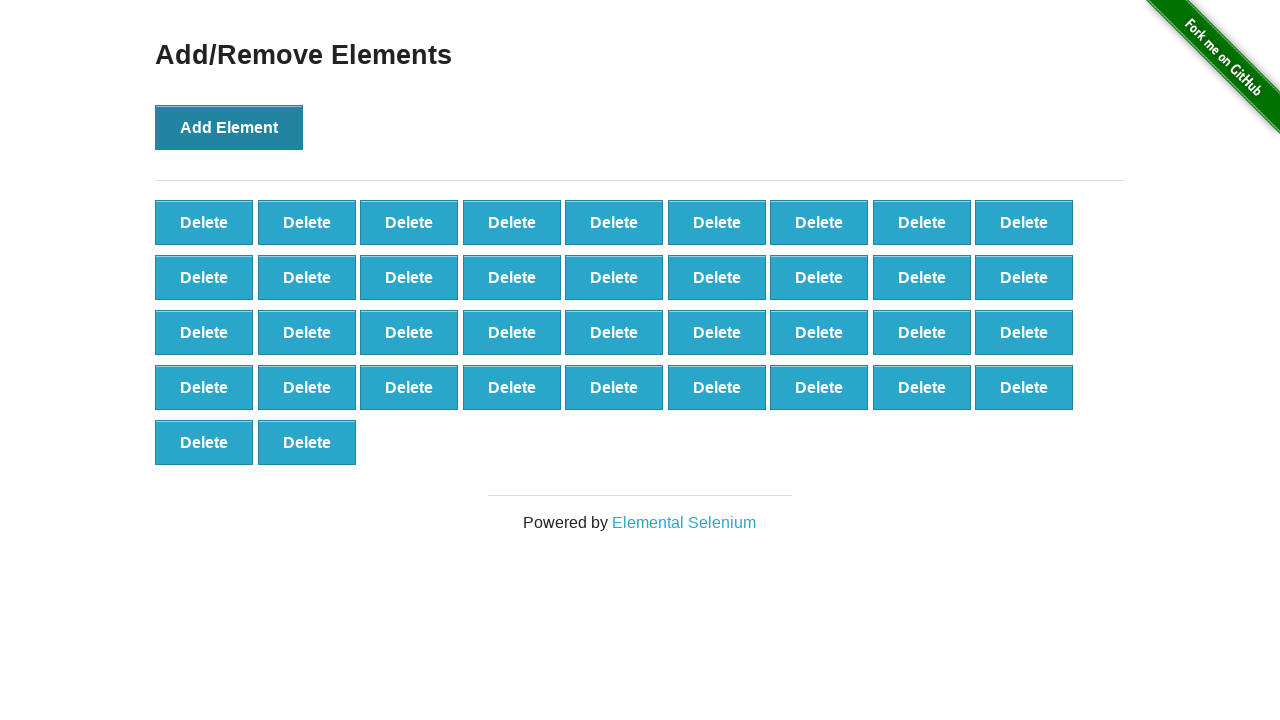

Clicked Add Element button (iteration 39/100) at (229, 127) on button:text('Add Element')
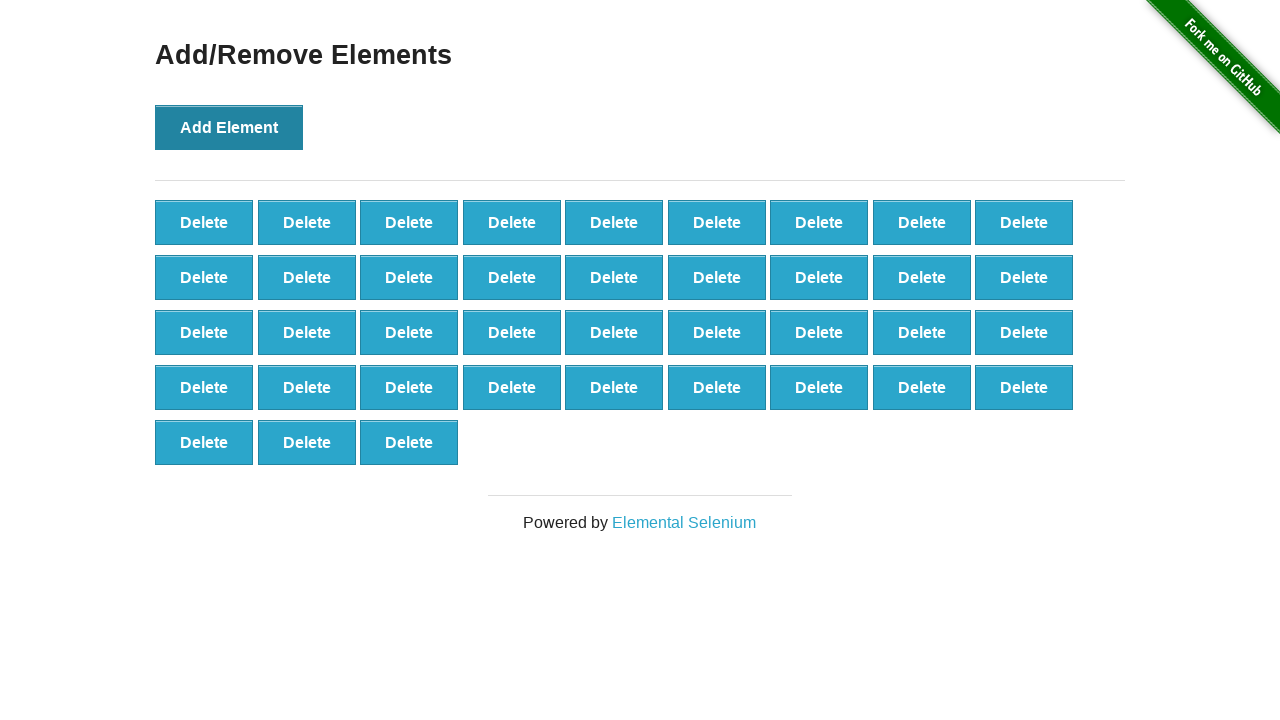

Clicked Add Element button (iteration 40/100) at (229, 127) on button:text('Add Element')
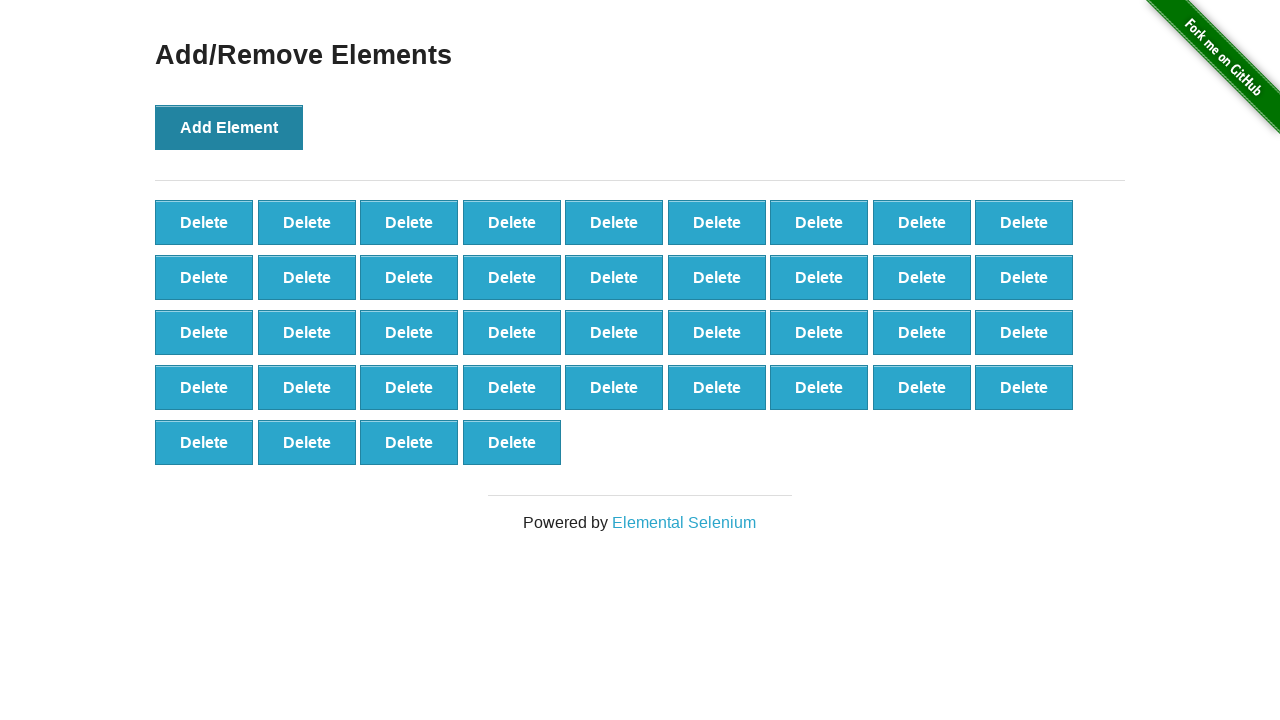

Clicked Add Element button (iteration 41/100) at (229, 127) on button:text('Add Element')
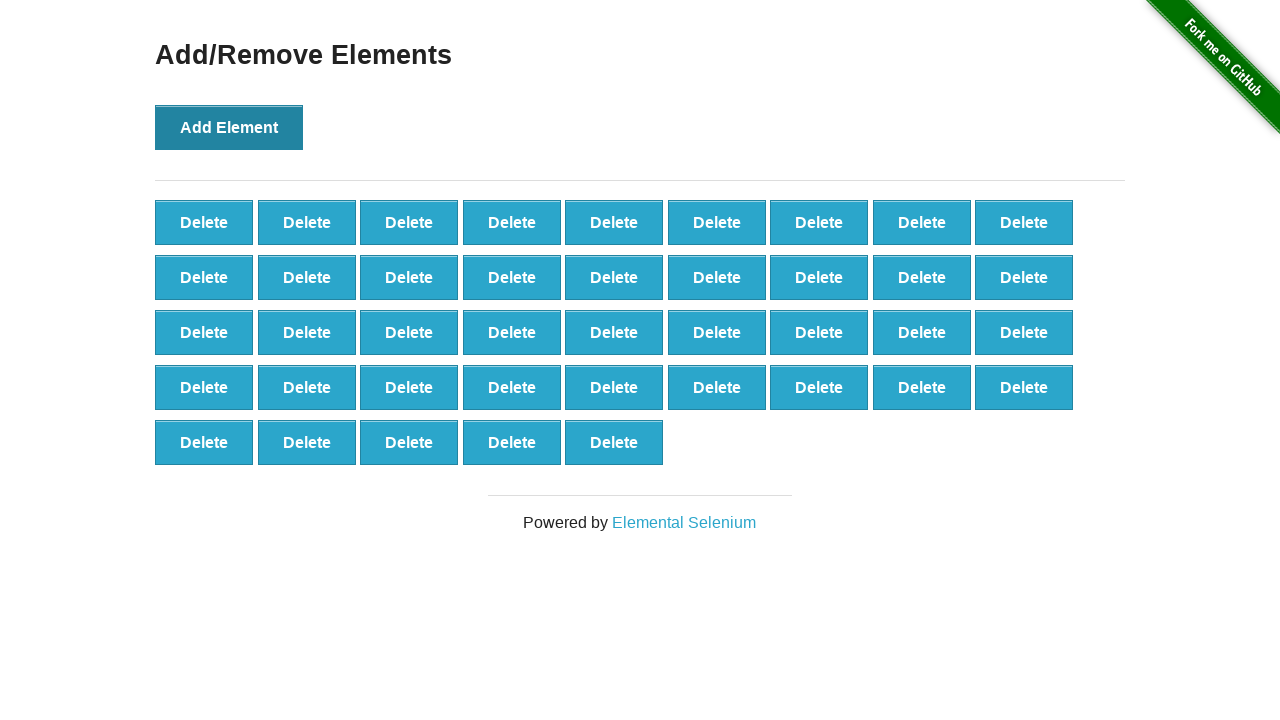

Clicked Add Element button (iteration 42/100) at (229, 127) on button:text('Add Element')
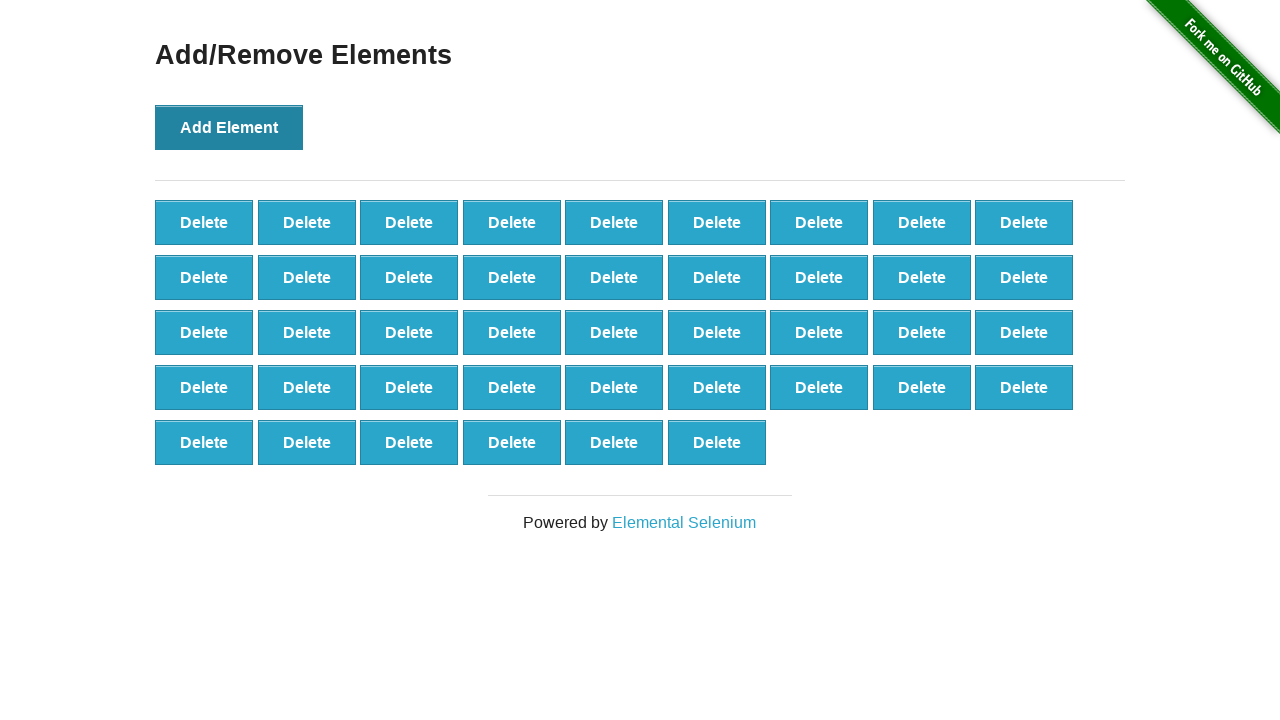

Clicked Add Element button (iteration 43/100) at (229, 127) on button:text('Add Element')
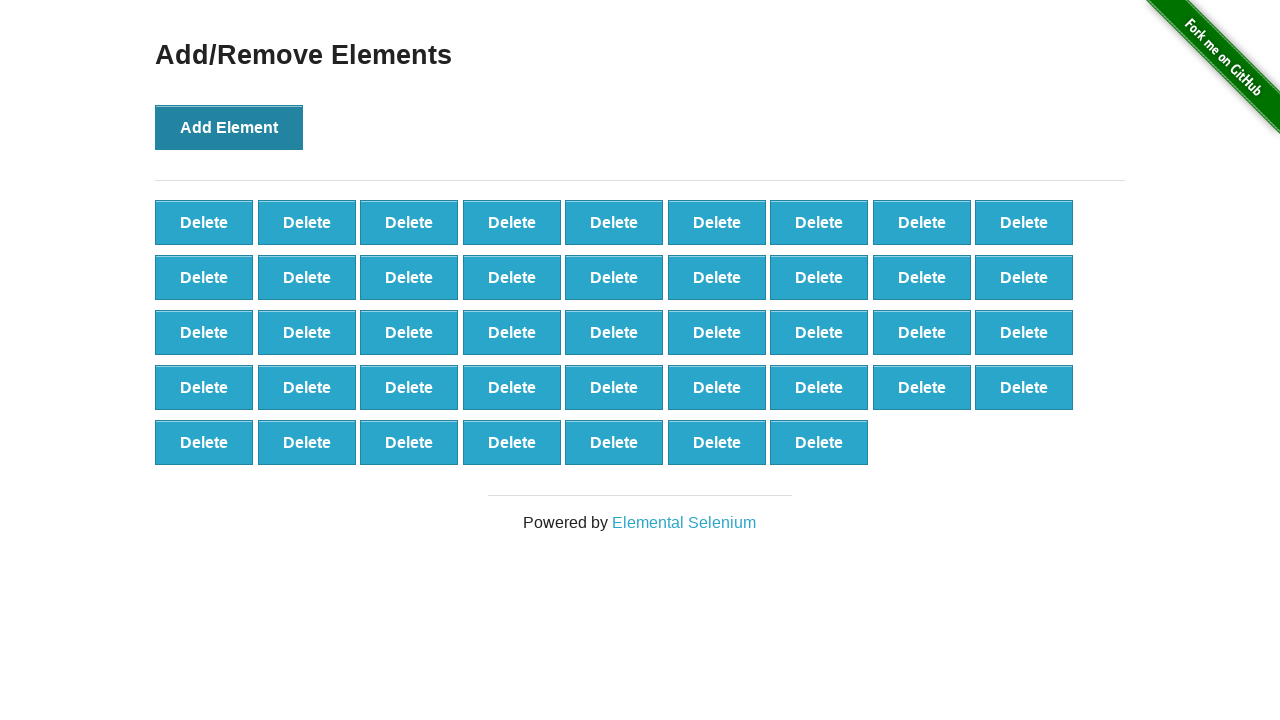

Clicked Add Element button (iteration 44/100) at (229, 127) on button:text('Add Element')
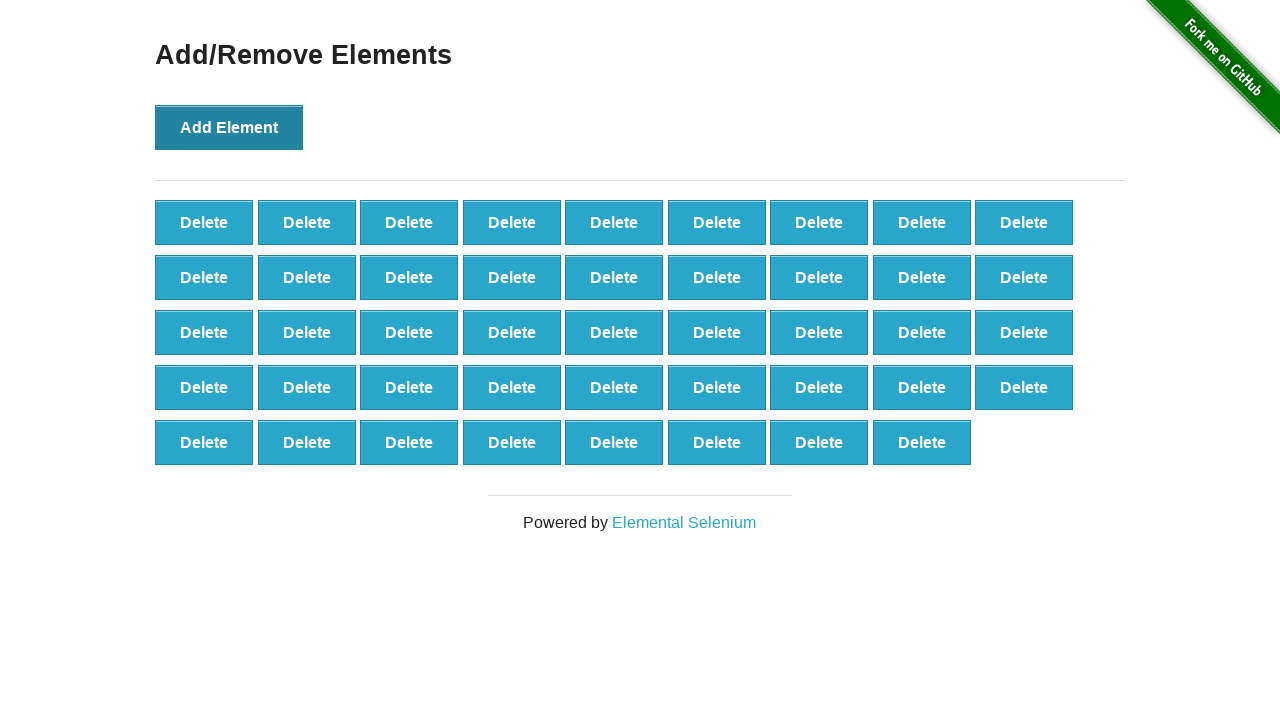

Clicked Add Element button (iteration 45/100) at (229, 127) on button:text('Add Element')
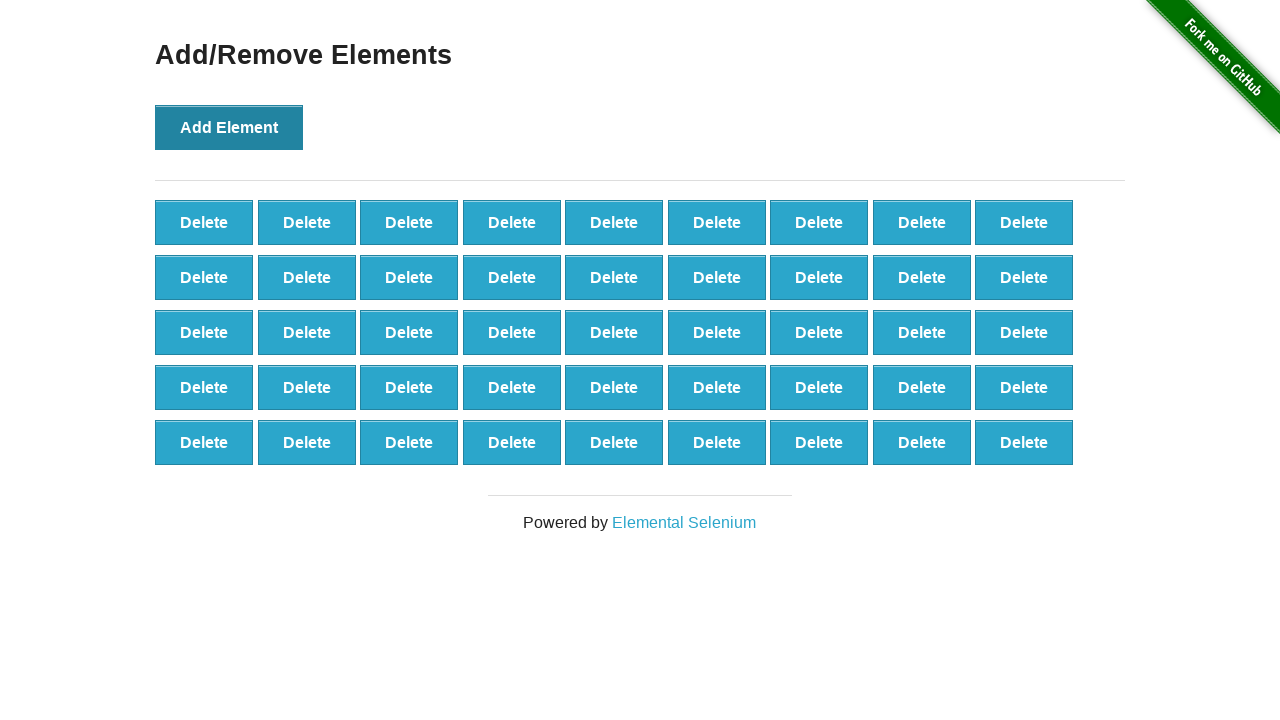

Clicked Add Element button (iteration 46/100) at (229, 127) on button:text('Add Element')
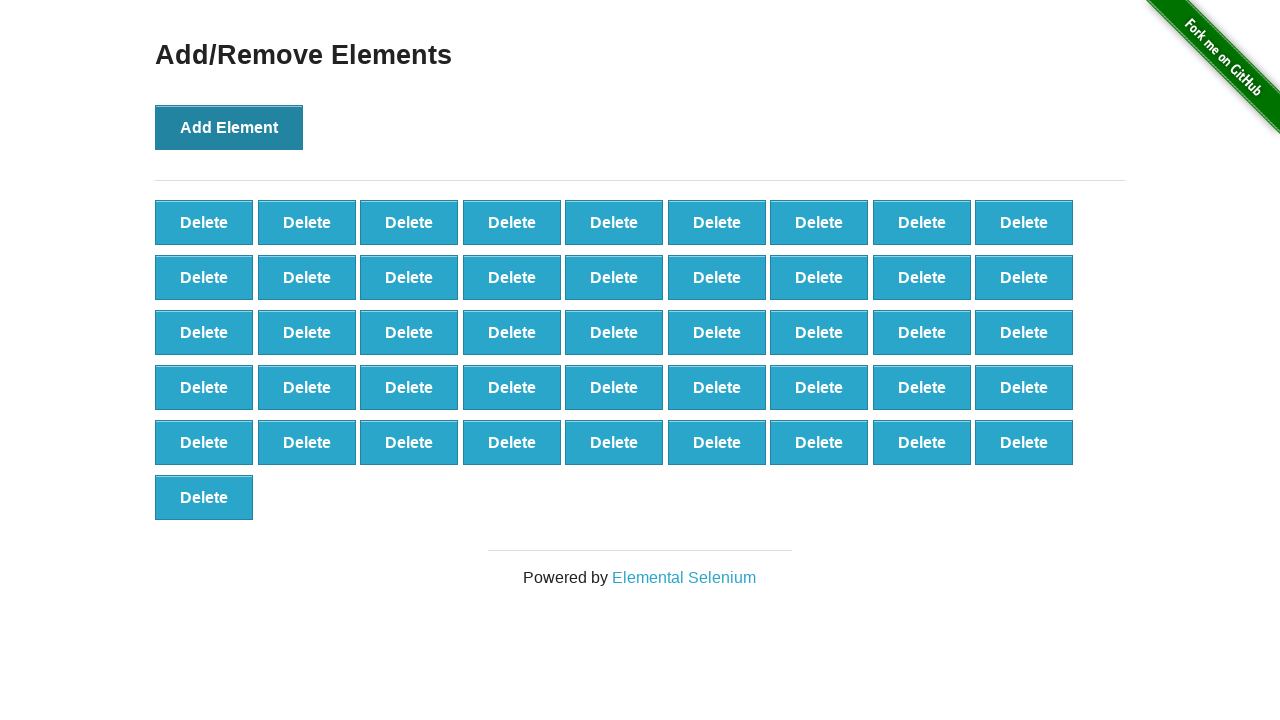

Clicked Add Element button (iteration 47/100) at (229, 127) on button:text('Add Element')
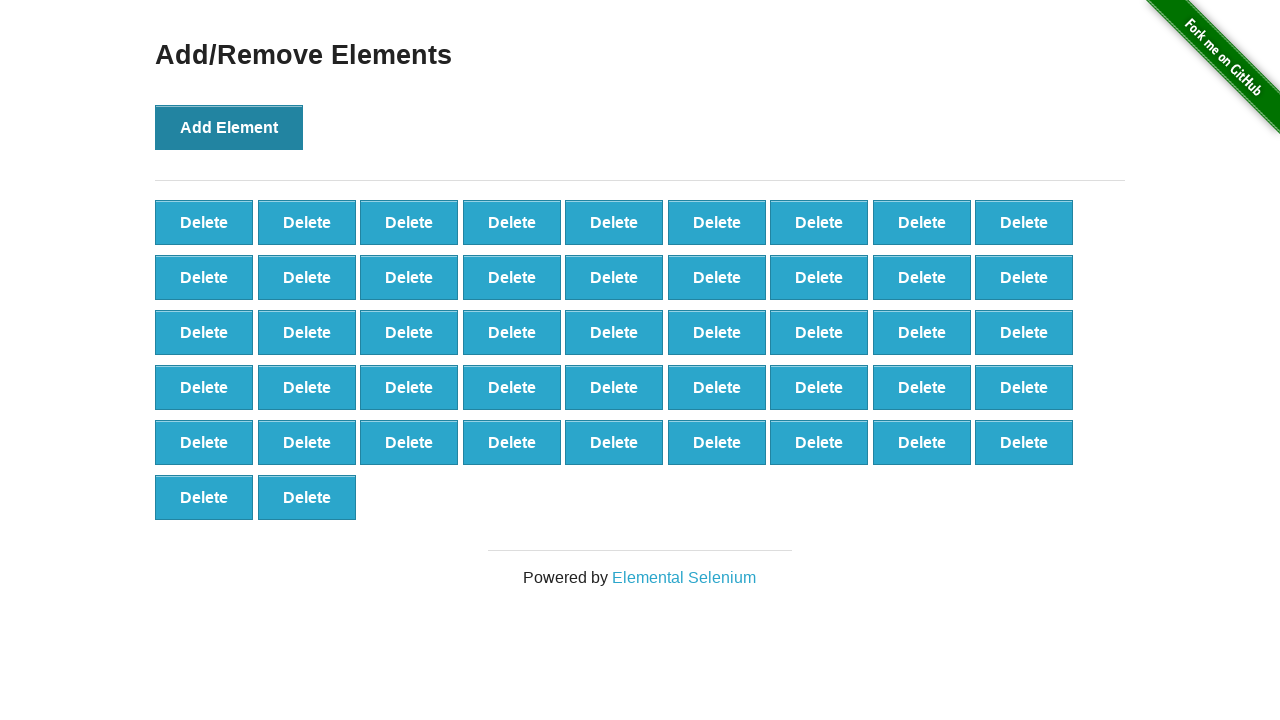

Clicked Add Element button (iteration 48/100) at (229, 127) on button:text('Add Element')
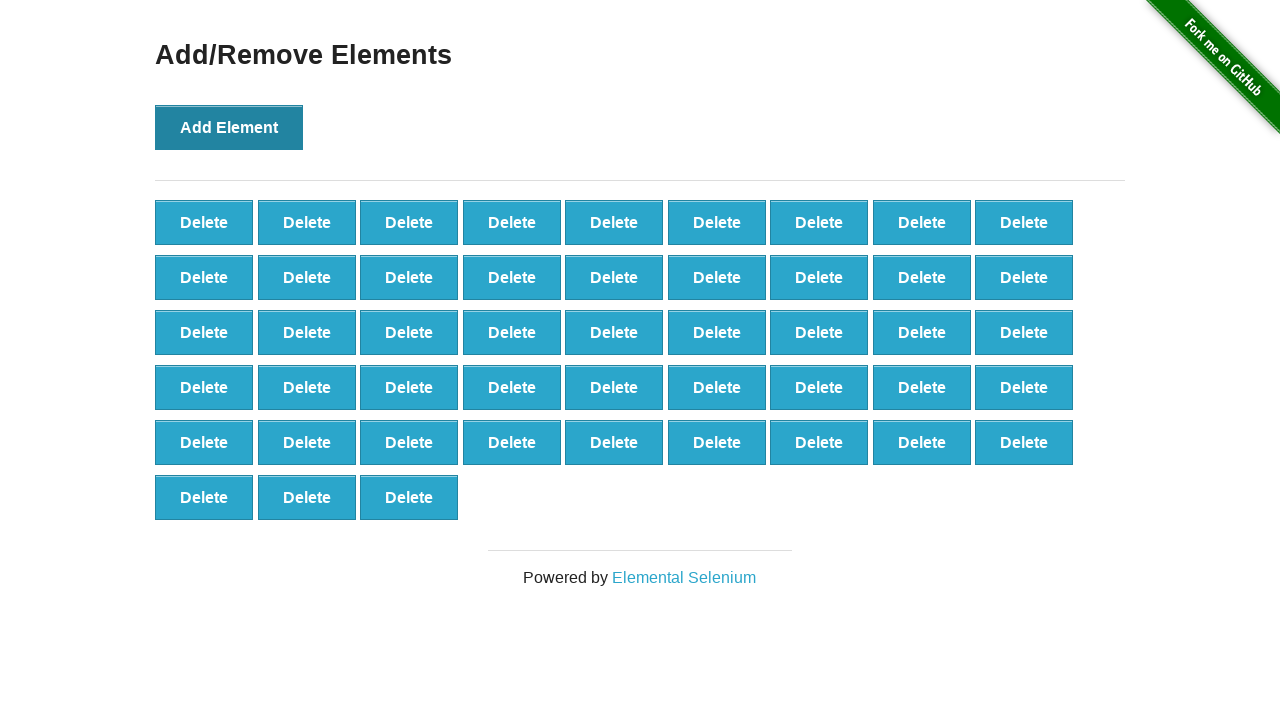

Clicked Add Element button (iteration 49/100) at (229, 127) on button:text('Add Element')
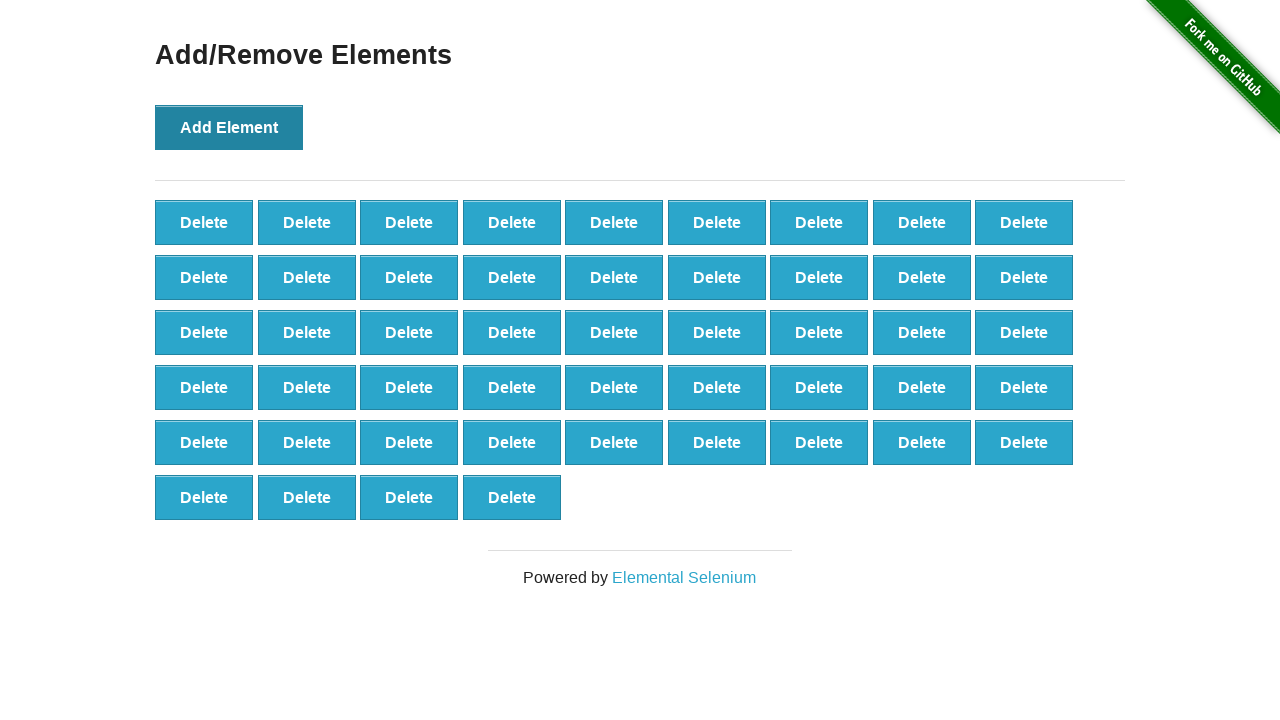

Clicked Add Element button (iteration 50/100) at (229, 127) on button:text('Add Element')
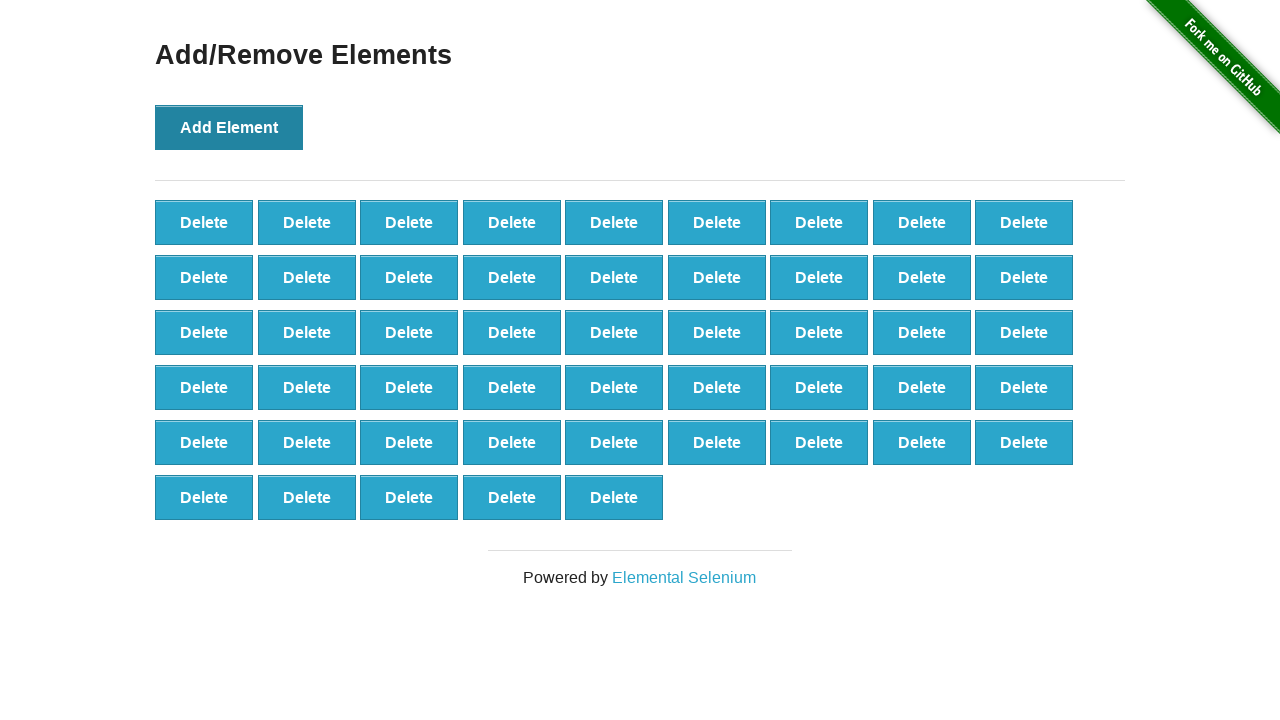

Clicked Add Element button (iteration 51/100) at (229, 127) on button:text('Add Element')
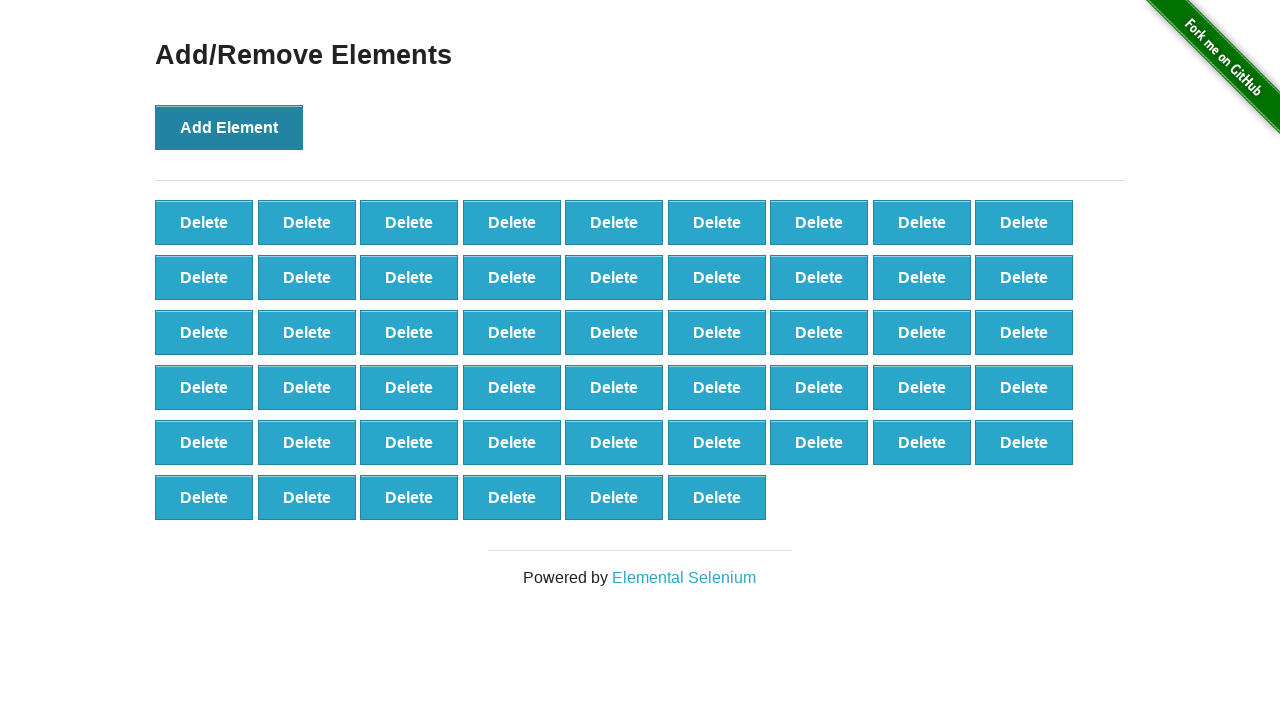

Clicked Add Element button (iteration 52/100) at (229, 127) on button:text('Add Element')
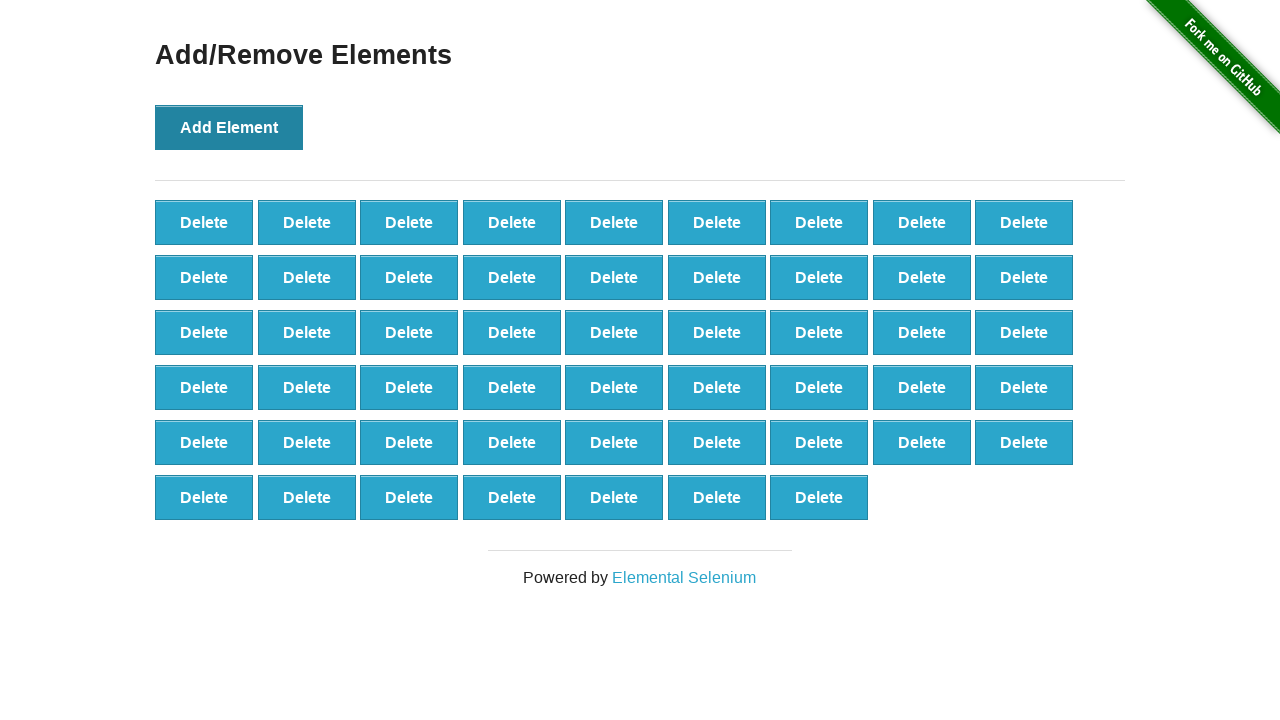

Clicked Add Element button (iteration 53/100) at (229, 127) on button:text('Add Element')
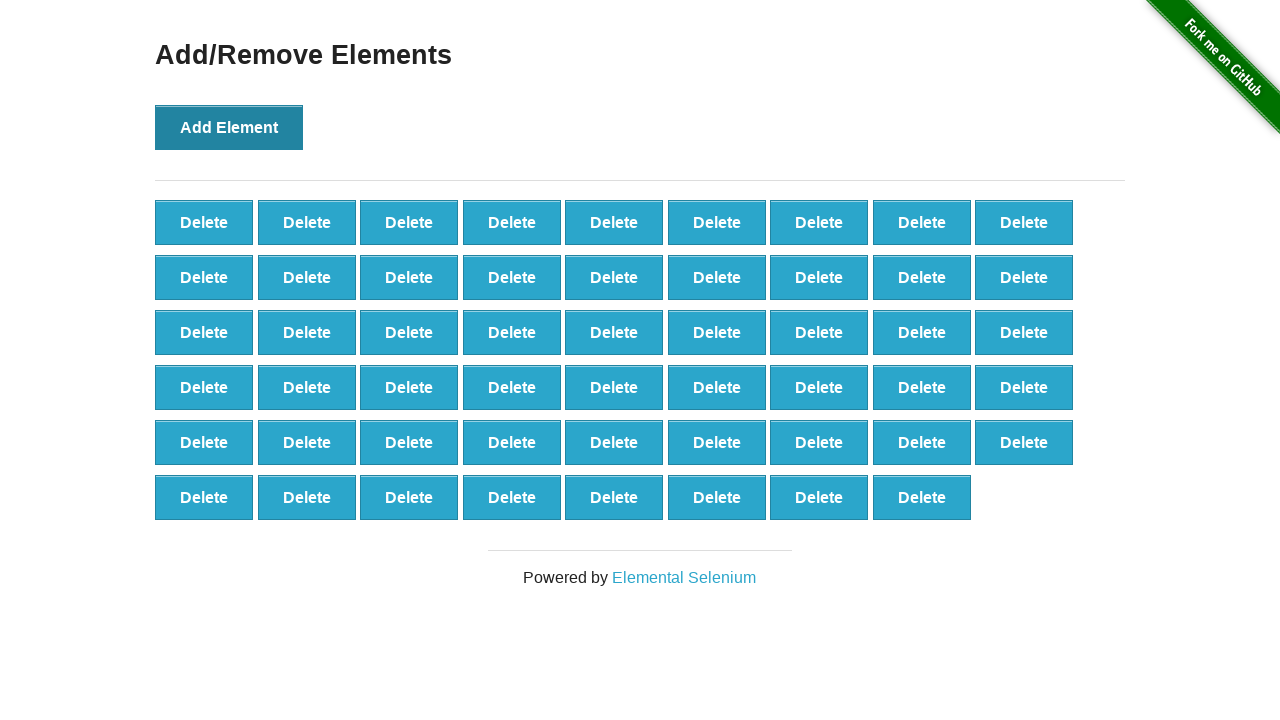

Clicked Add Element button (iteration 54/100) at (229, 127) on button:text('Add Element')
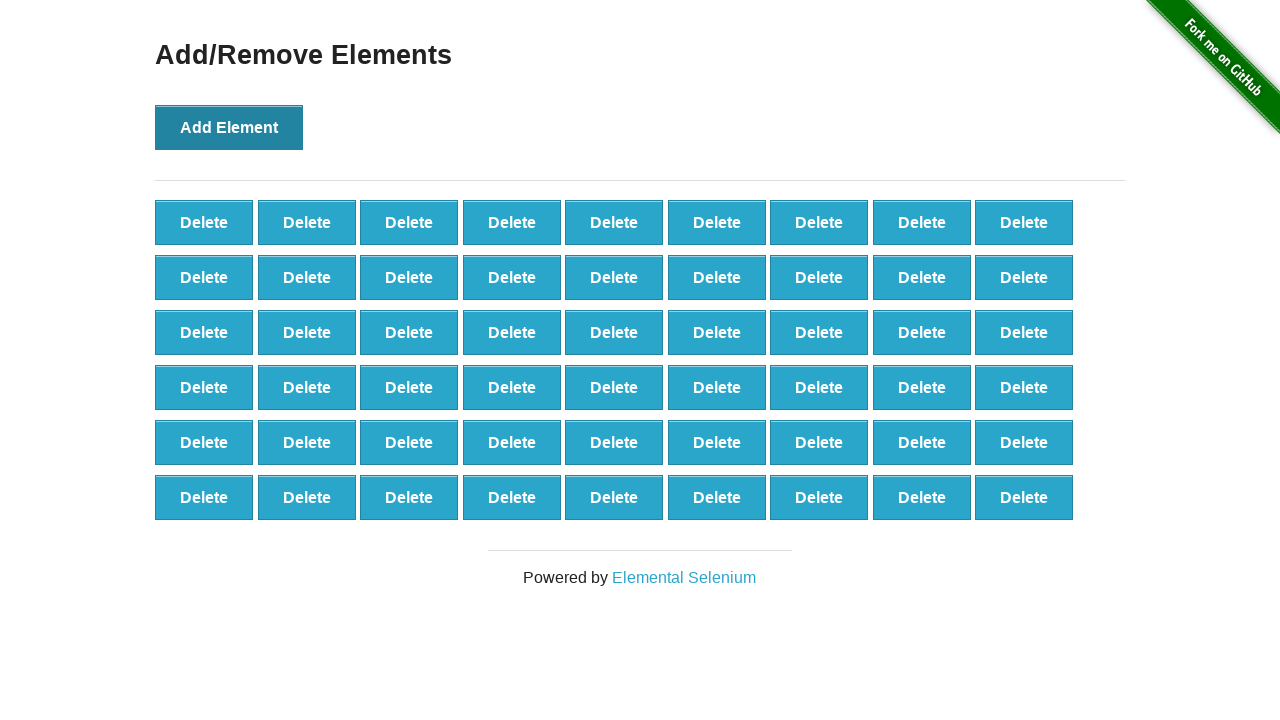

Clicked Add Element button (iteration 55/100) at (229, 127) on button:text('Add Element')
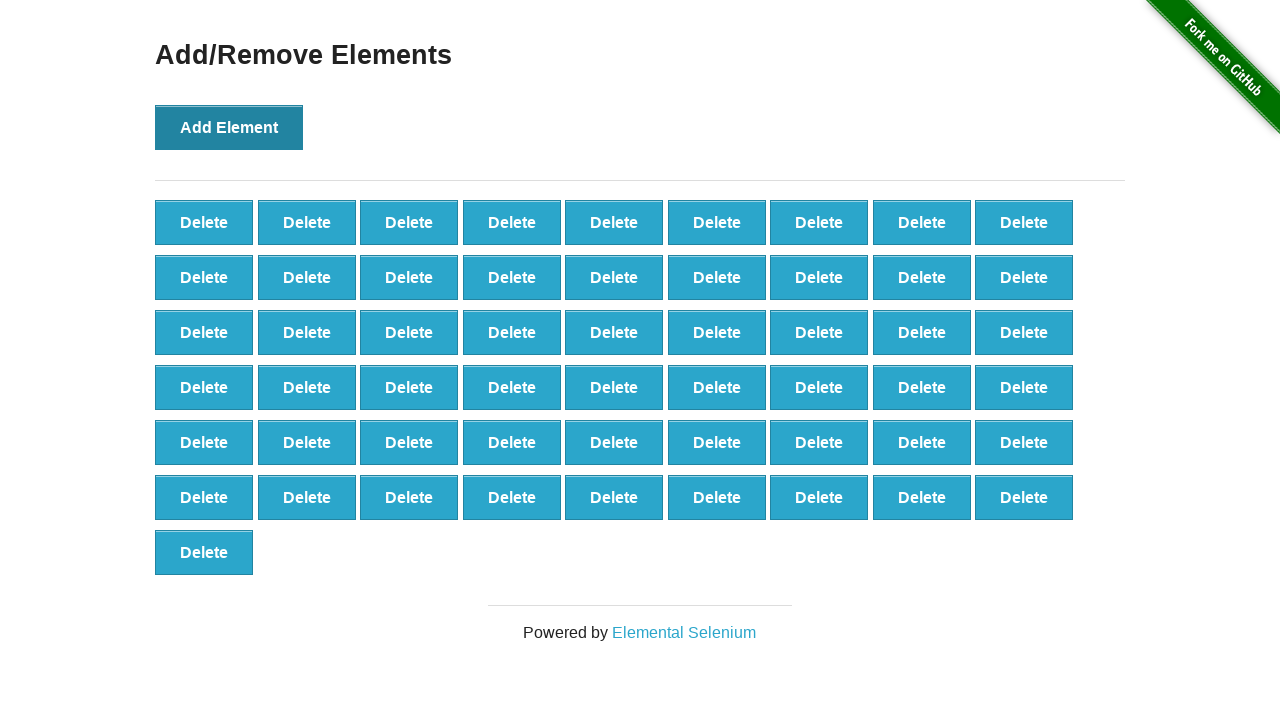

Clicked Add Element button (iteration 56/100) at (229, 127) on button:text('Add Element')
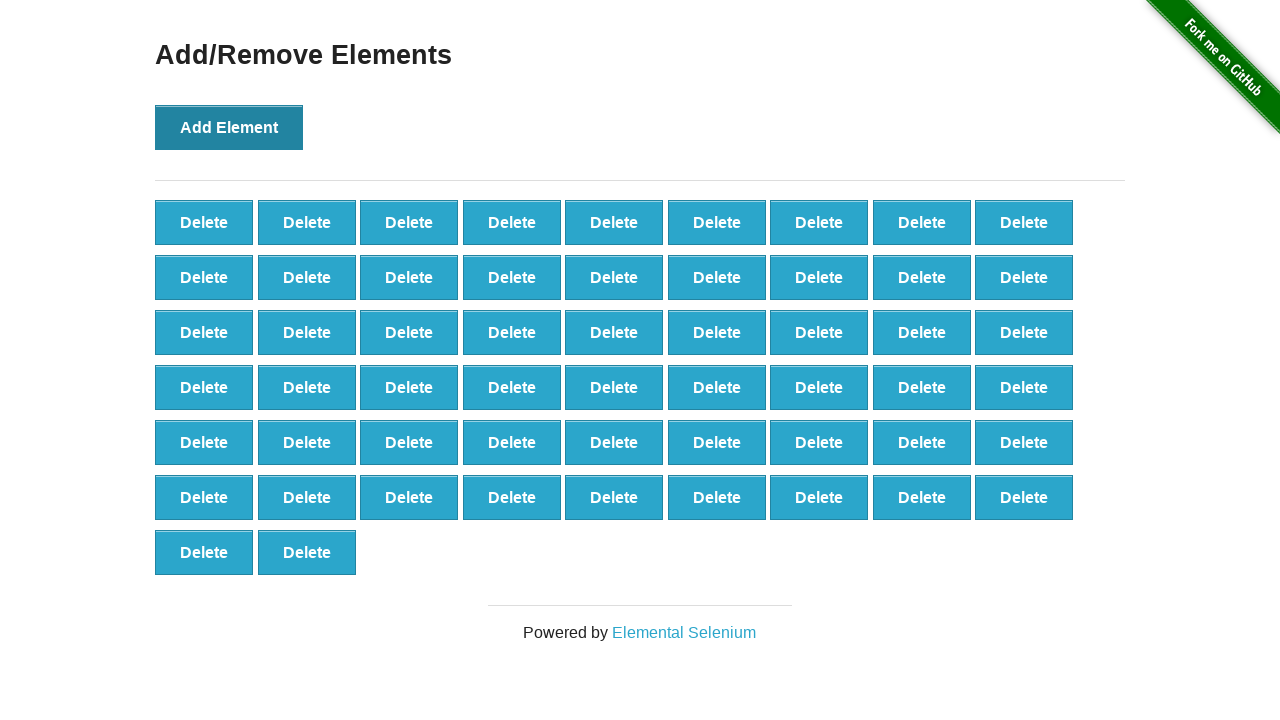

Clicked Add Element button (iteration 57/100) at (229, 127) on button:text('Add Element')
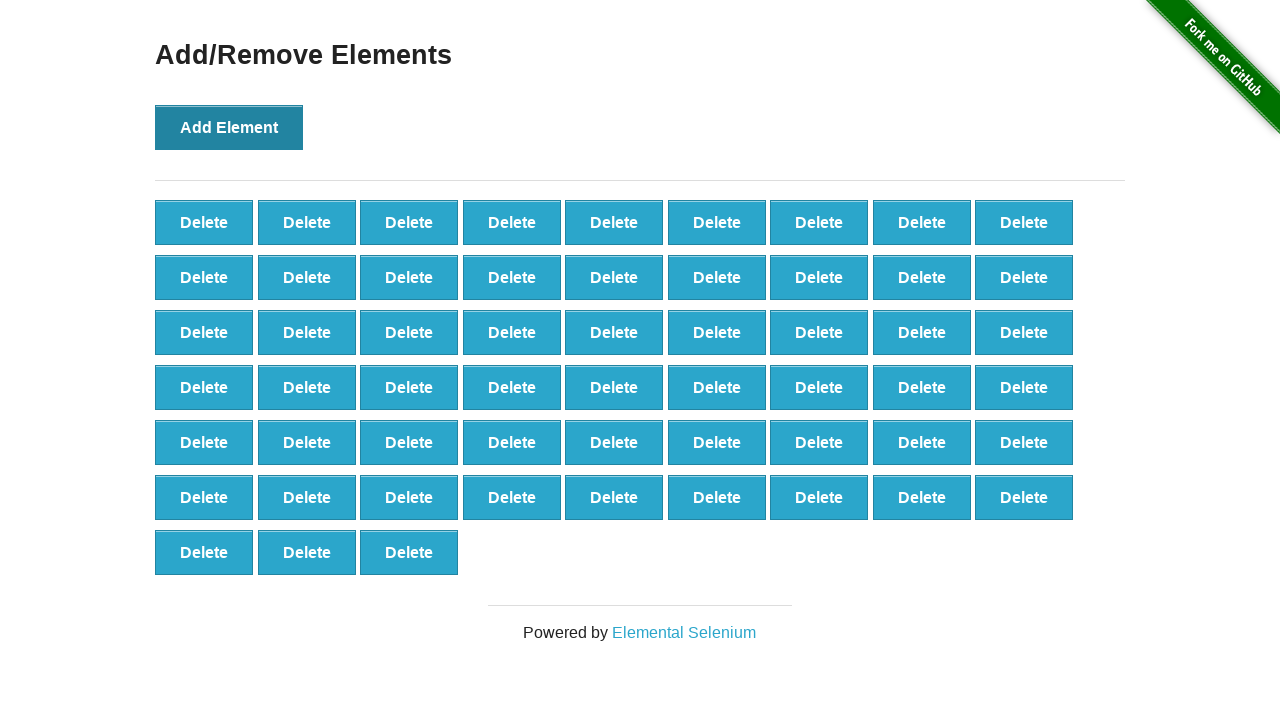

Clicked Add Element button (iteration 58/100) at (229, 127) on button:text('Add Element')
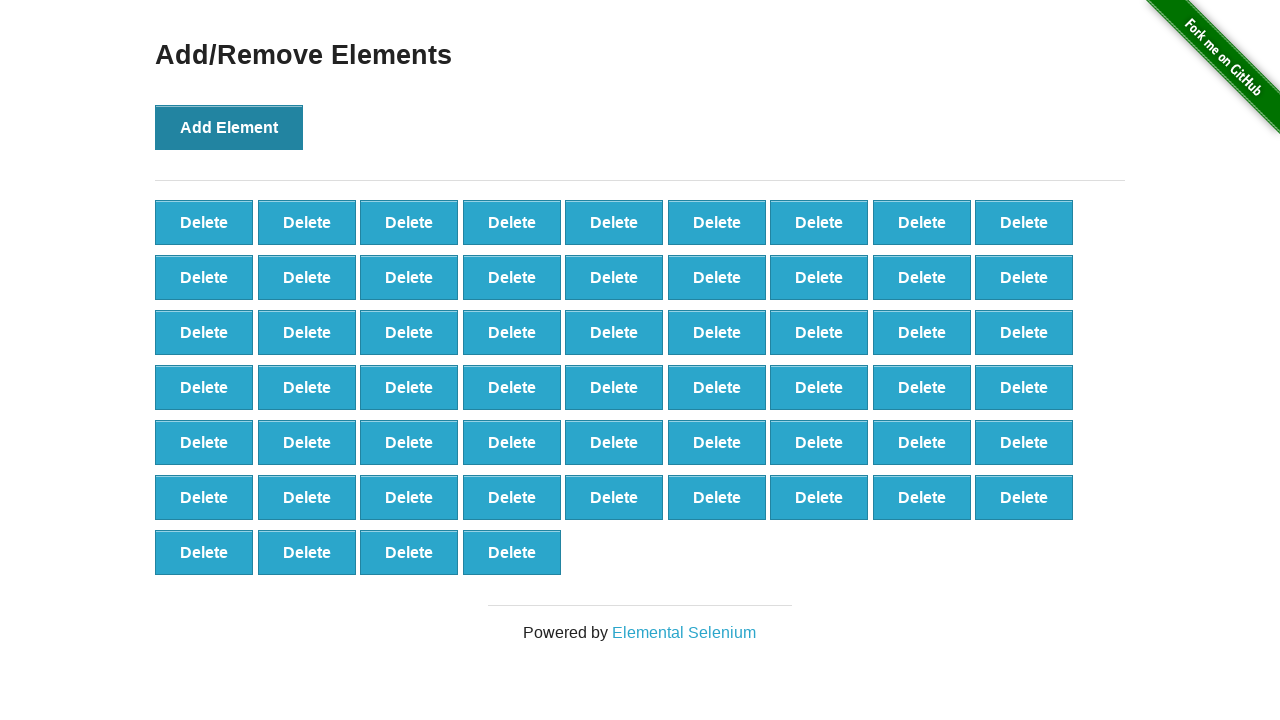

Clicked Add Element button (iteration 59/100) at (229, 127) on button:text('Add Element')
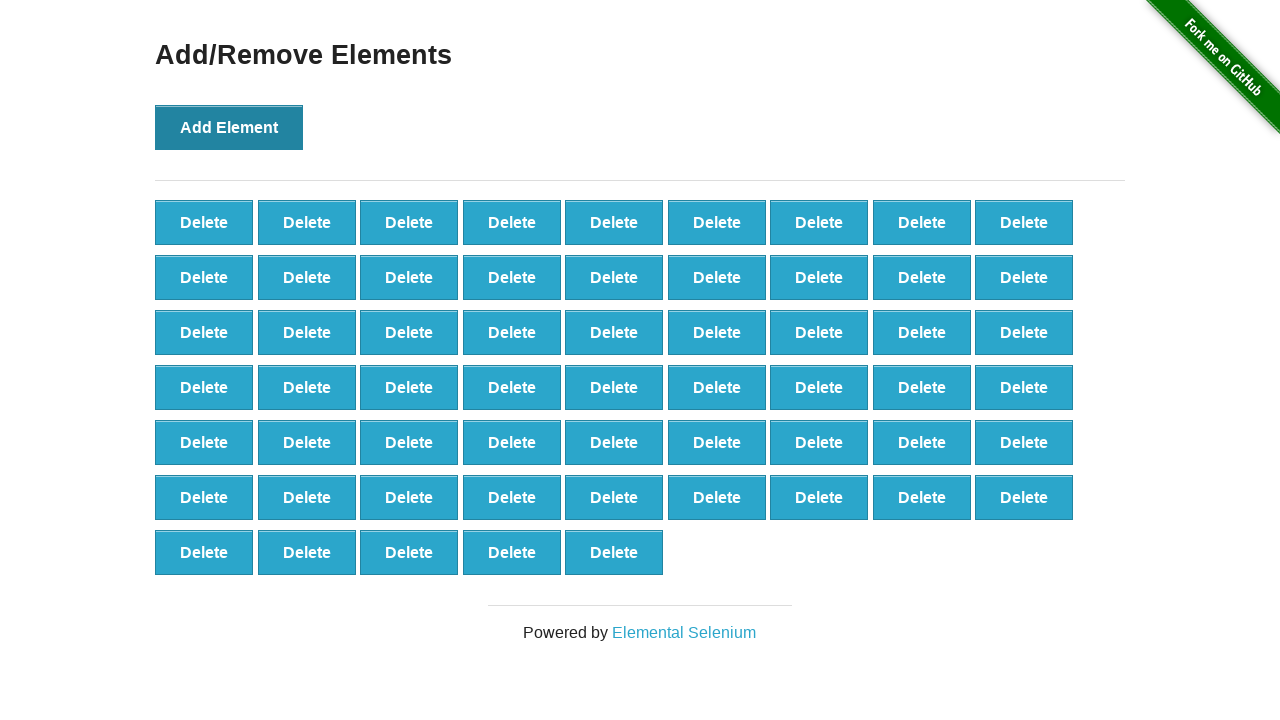

Clicked Add Element button (iteration 60/100) at (229, 127) on button:text('Add Element')
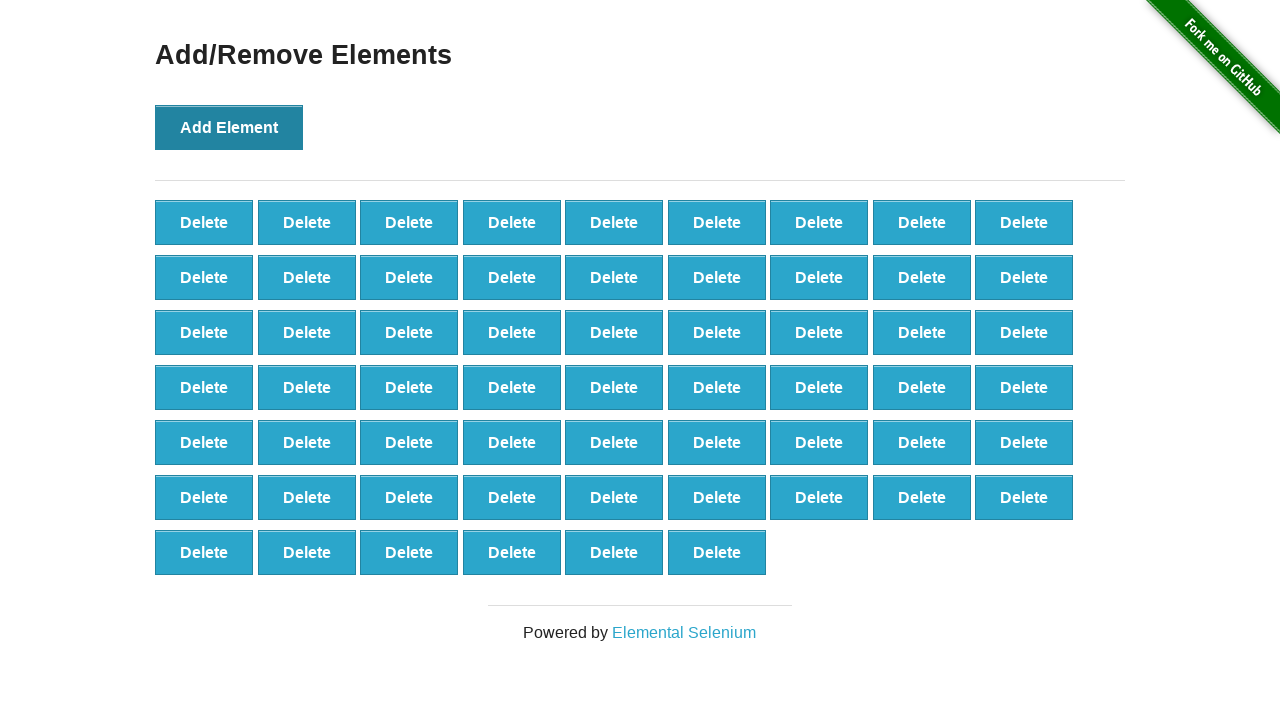

Clicked Add Element button (iteration 61/100) at (229, 127) on button:text('Add Element')
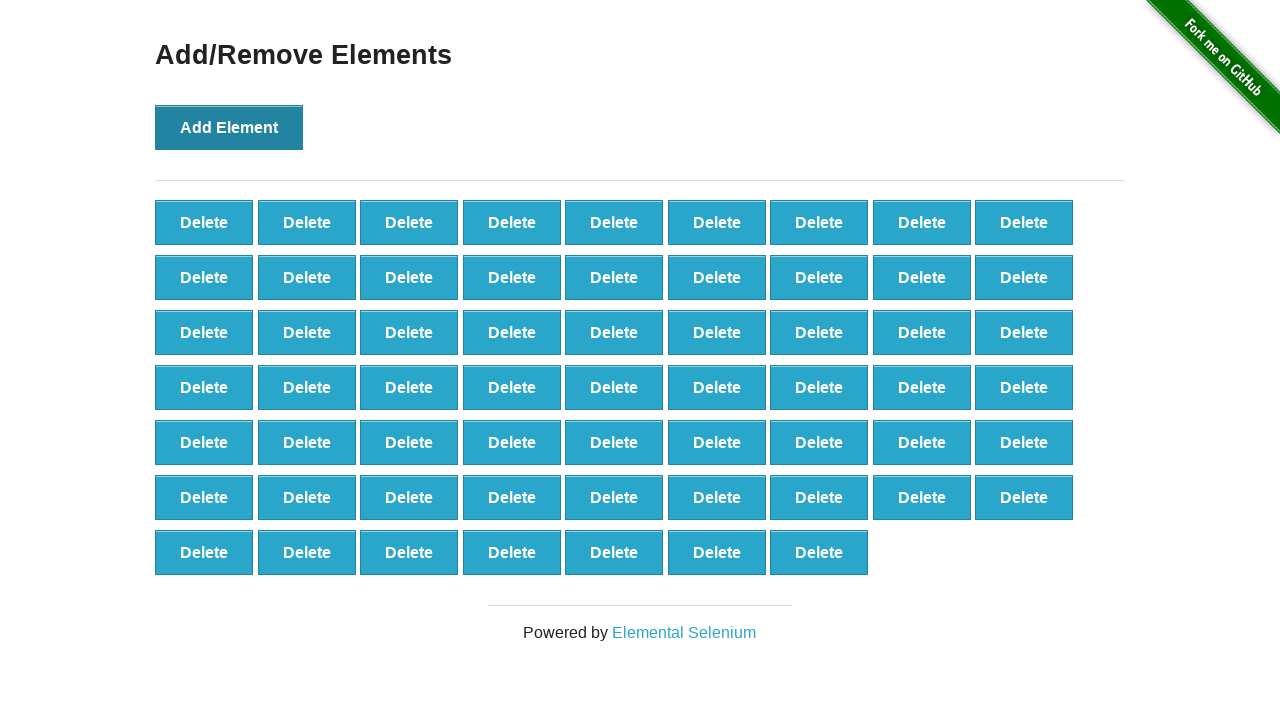

Clicked Add Element button (iteration 62/100) at (229, 127) on button:text('Add Element')
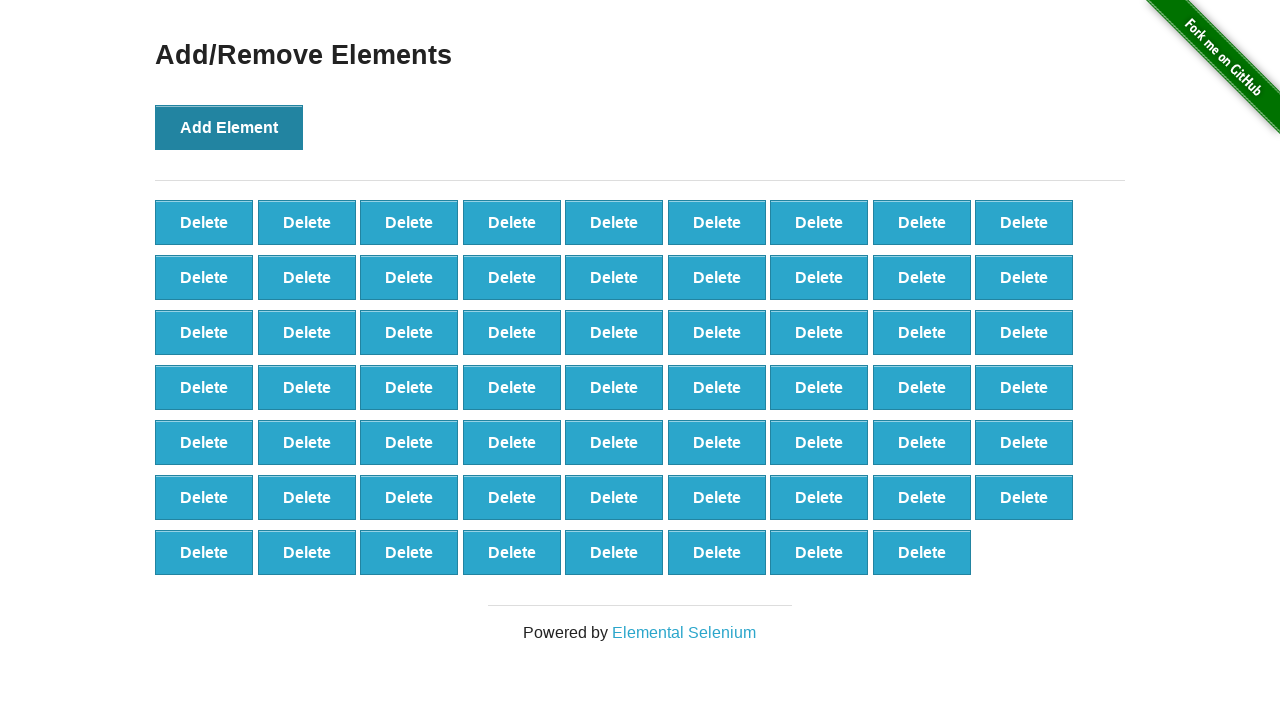

Clicked Add Element button (iteration 63/100) at (229, 127) on button:text('Add Element')
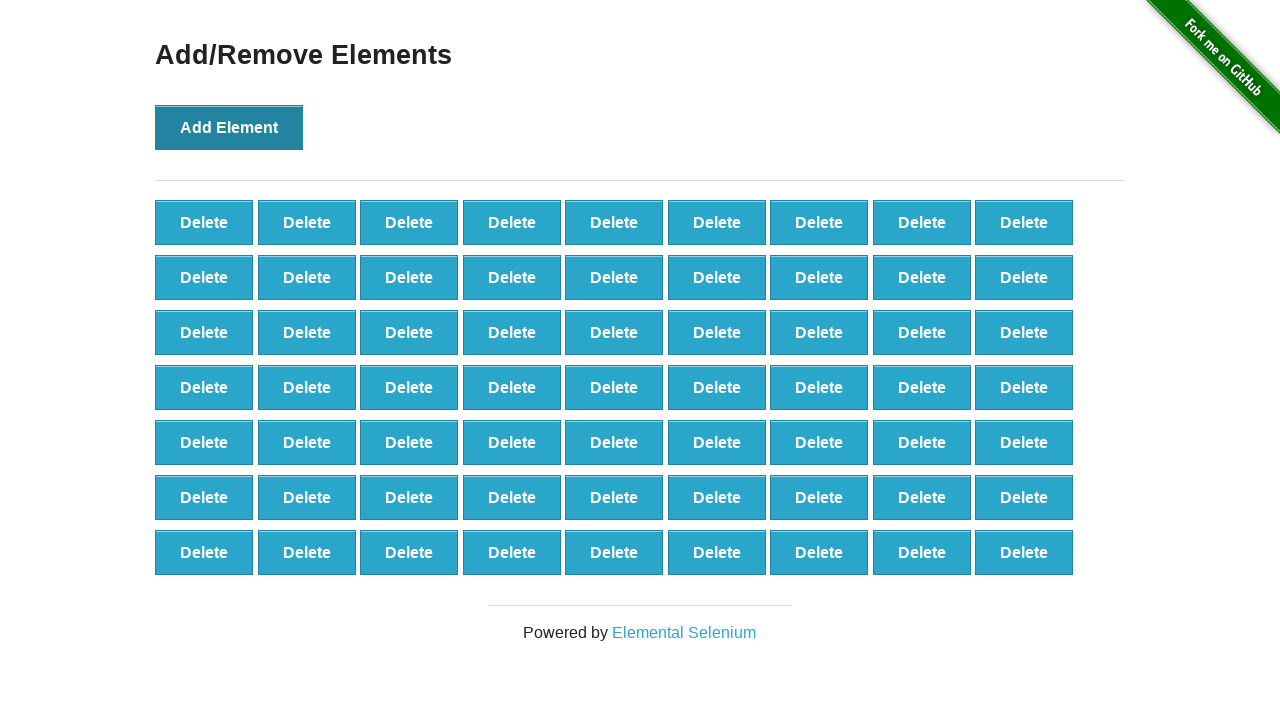

Clicked Add Element button (iteration 64/100) at (229, 127) on button:text('Add Element')
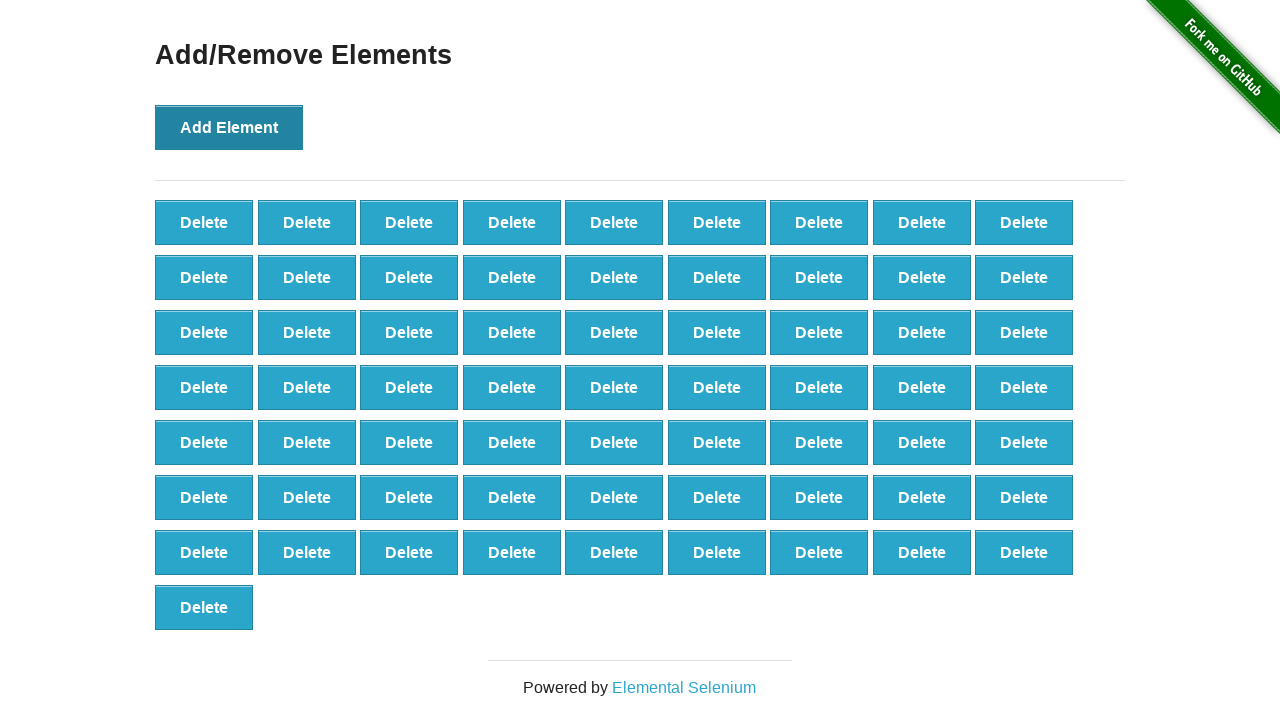

Clicked Add Element button (iteration 65/100) at (229, 127) on button:text('Add Element')
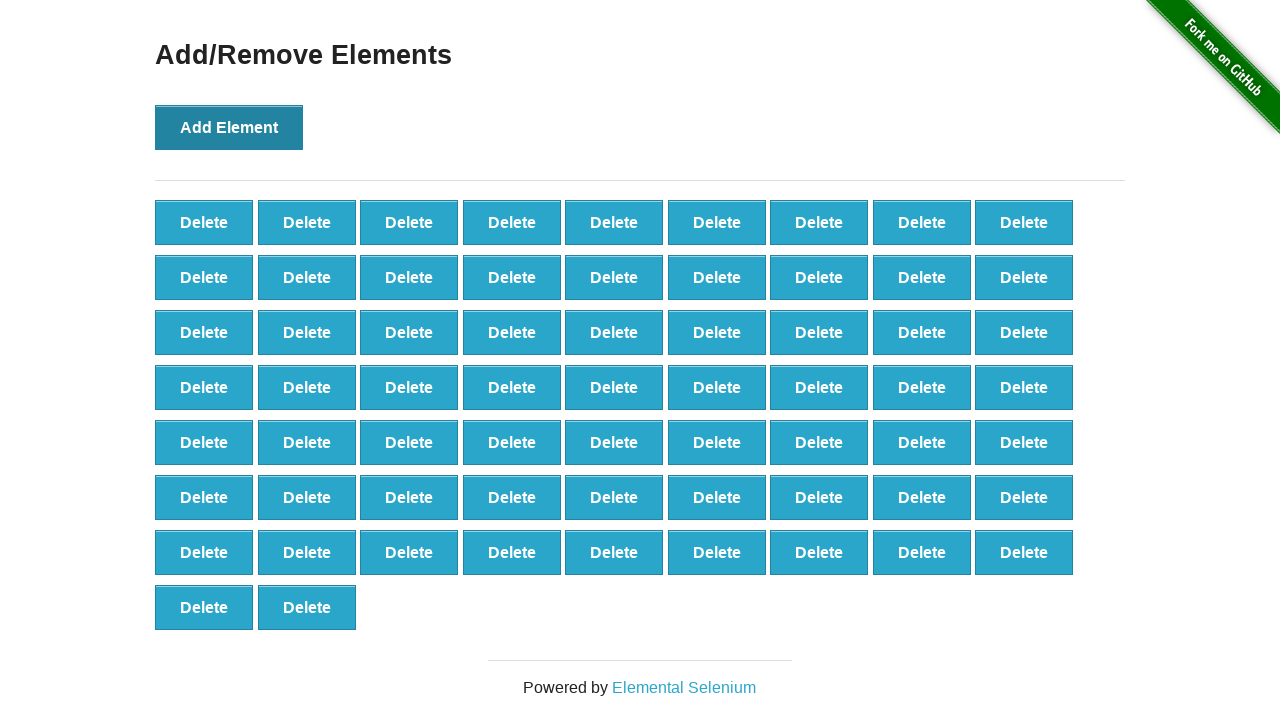

Clicked Add Element button (iteration 66/100) at (229, 127) on button:text('Add Element')
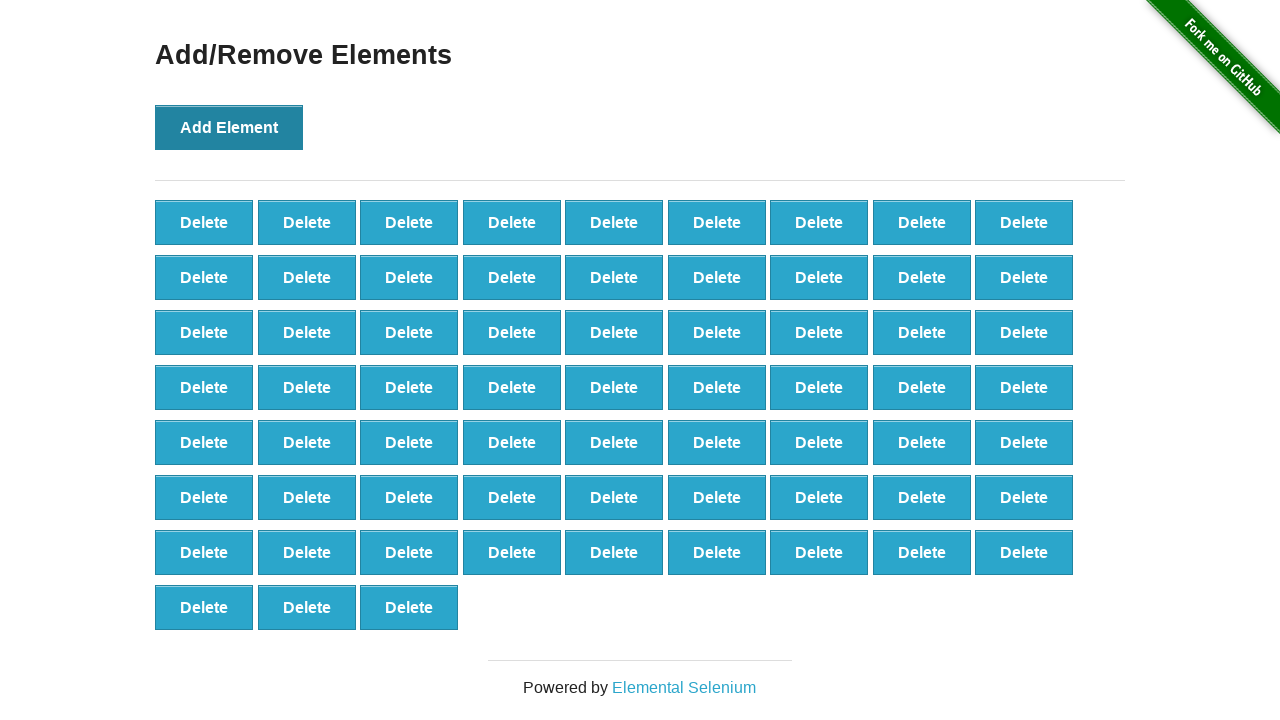

Clicked Add Element button (iteration 67/100) at (229, 127) on button:text('Add Element')
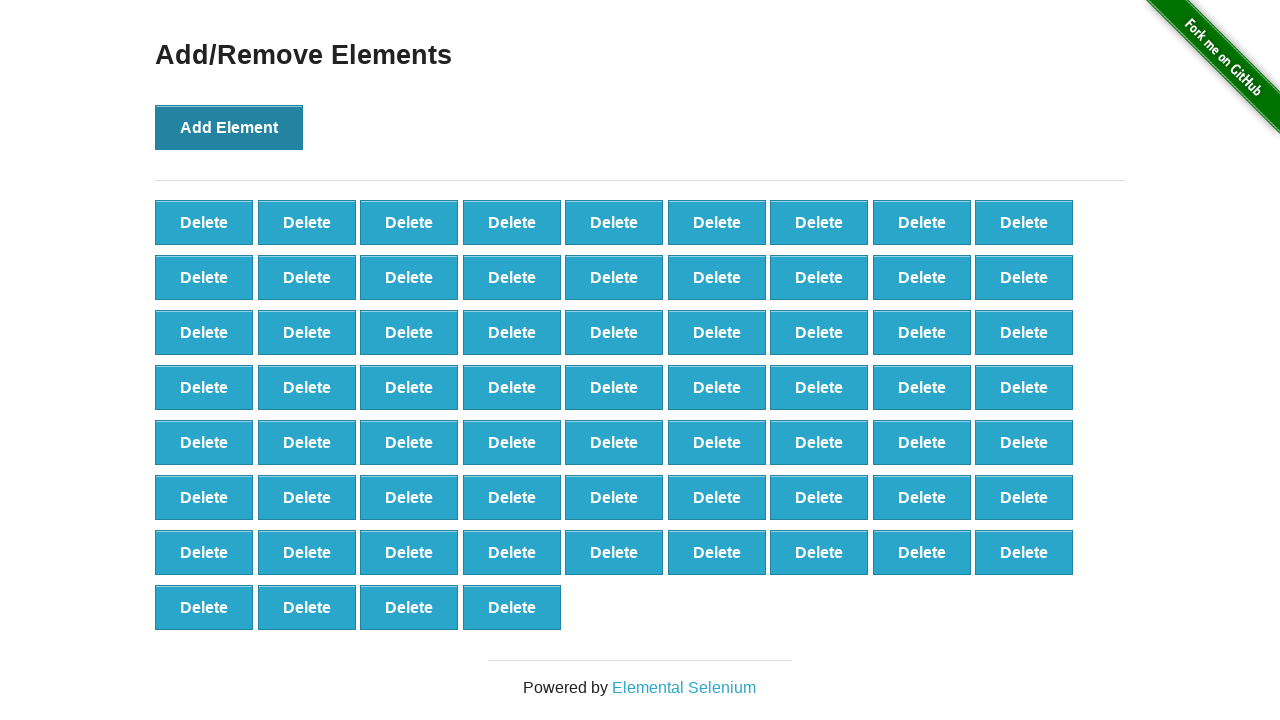

Clicked Add Element button (iteration 68/100) at (229, 127) on button:text('Add Element')
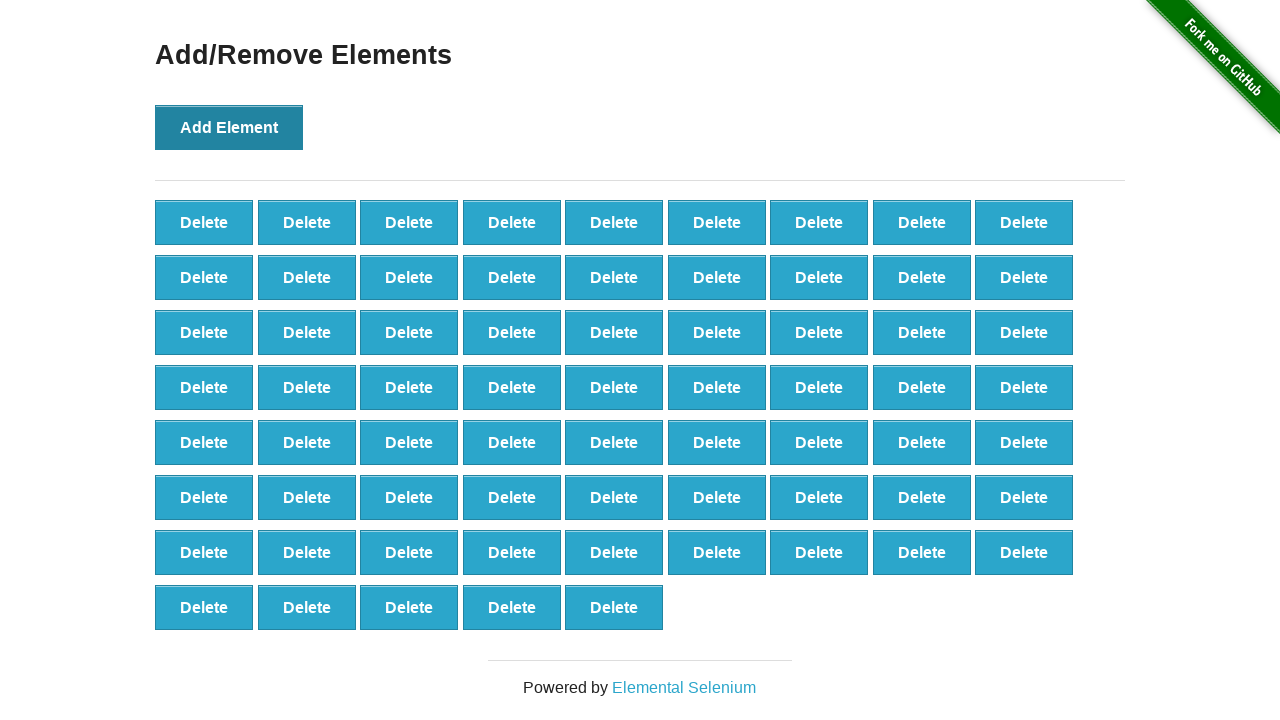

Clicked Add Element button (iteration 69/100) at (229, 127) on button:text('Add Element')
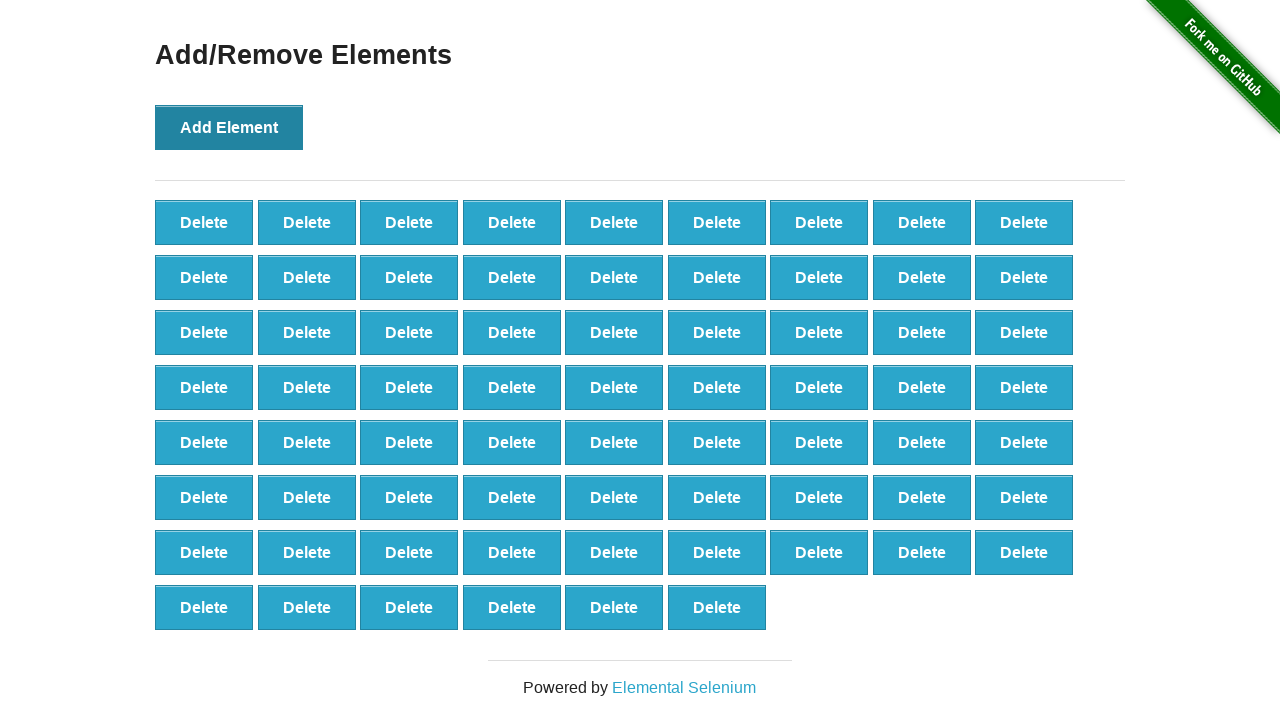

Clicked Add Element button (iteration 70/100) at (229, 127) on button:text('Add Element')
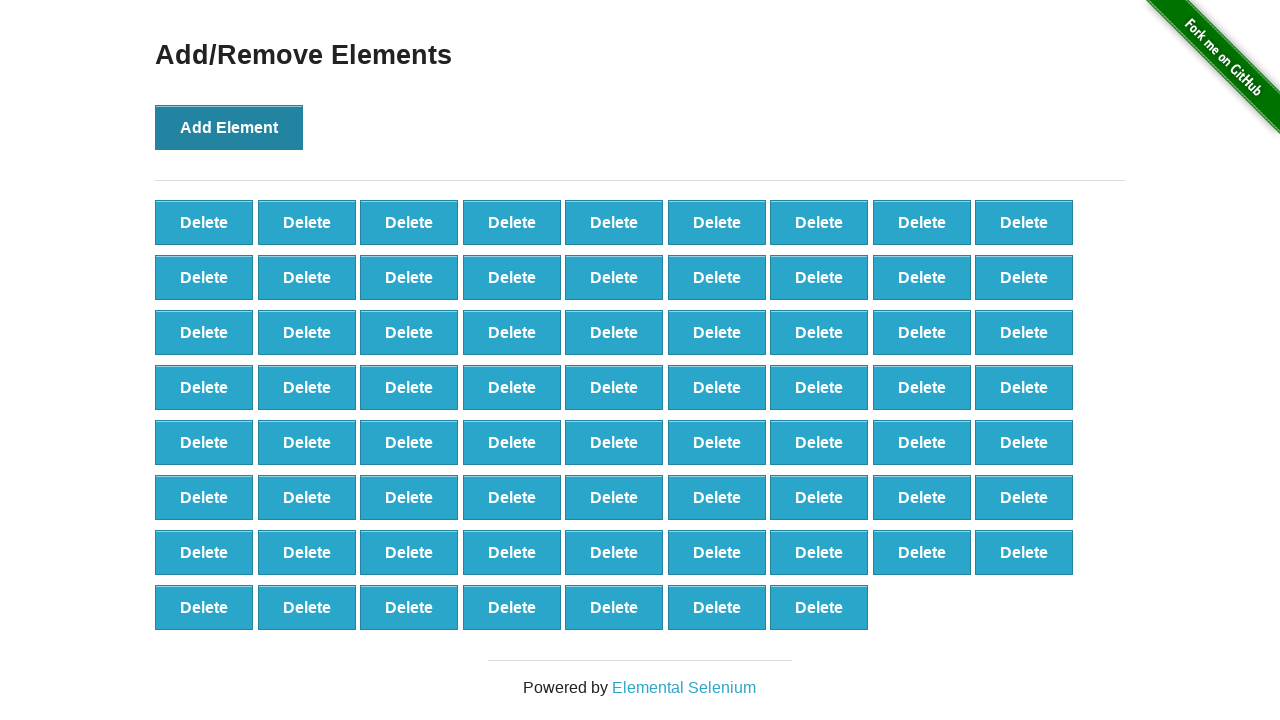

Clicked Add Element button (iteration 71/100) at (229, 127) on button:text('Add Element')
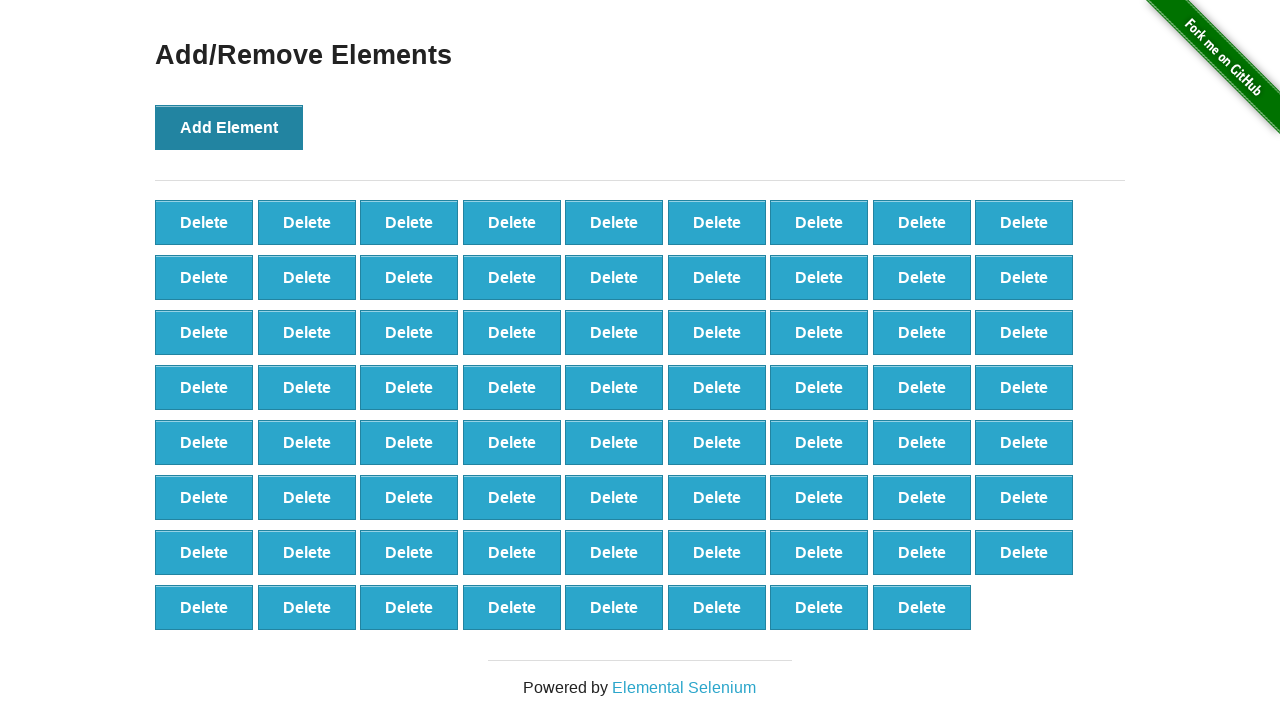

Clicked Add Element button (iteration 72/100) at (229, 127) on button:text('Add Element')
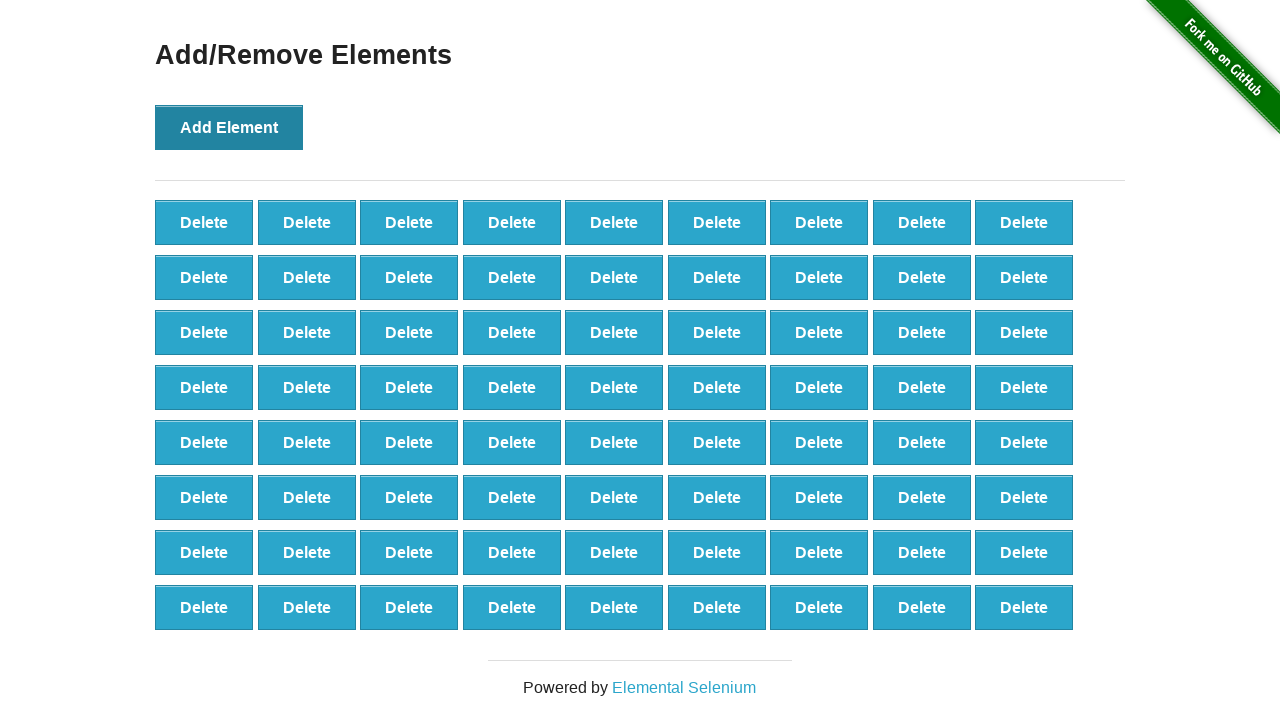

Clicked Add Element button (iteration 73/100) at (229, 127) on button:text('Add Element')
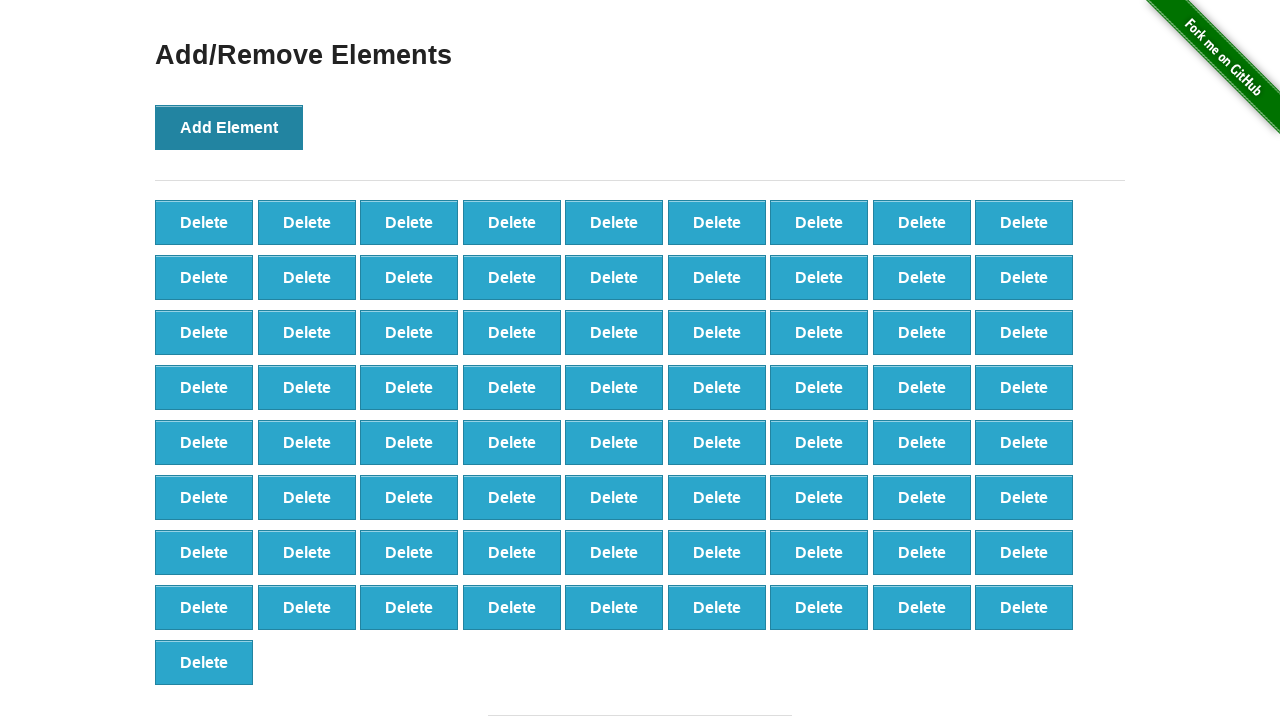

Clicked Add Element button (iteration 74/100) at (229, 127) on button:text('Add Element')
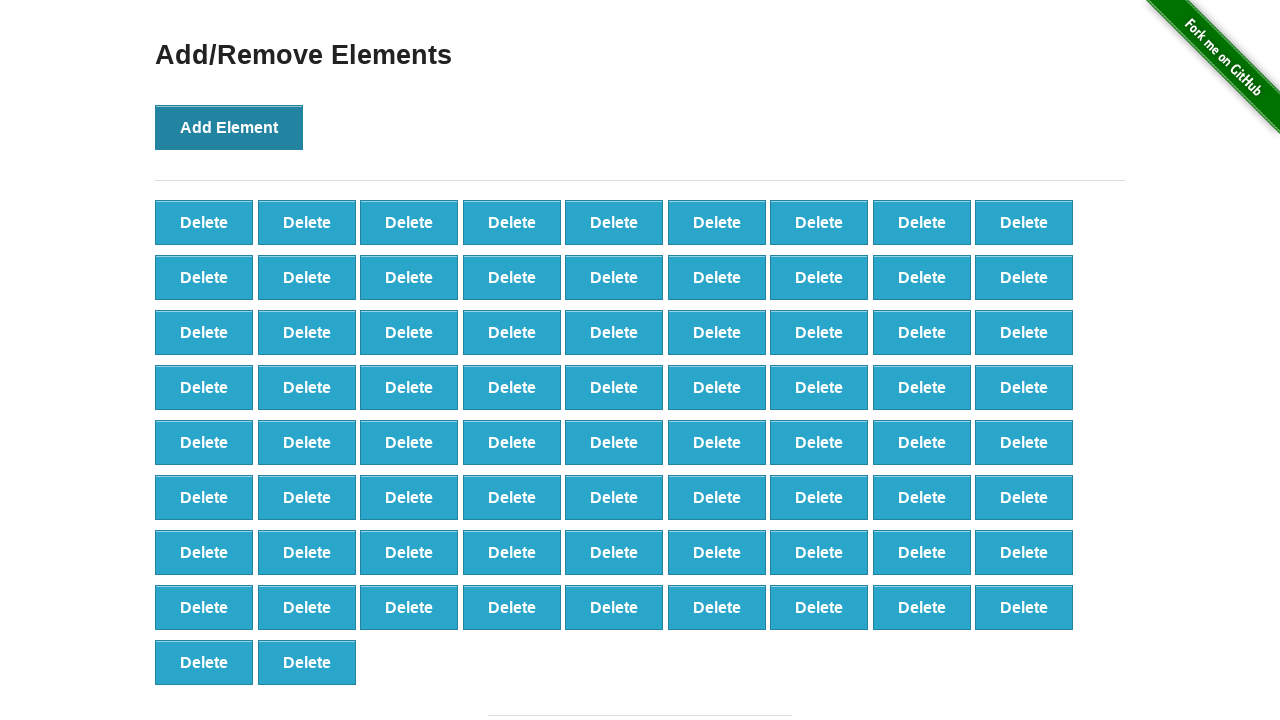

Clicked Add Element button (iteration 75/100) at (229, 127) on button:text('Add Element')
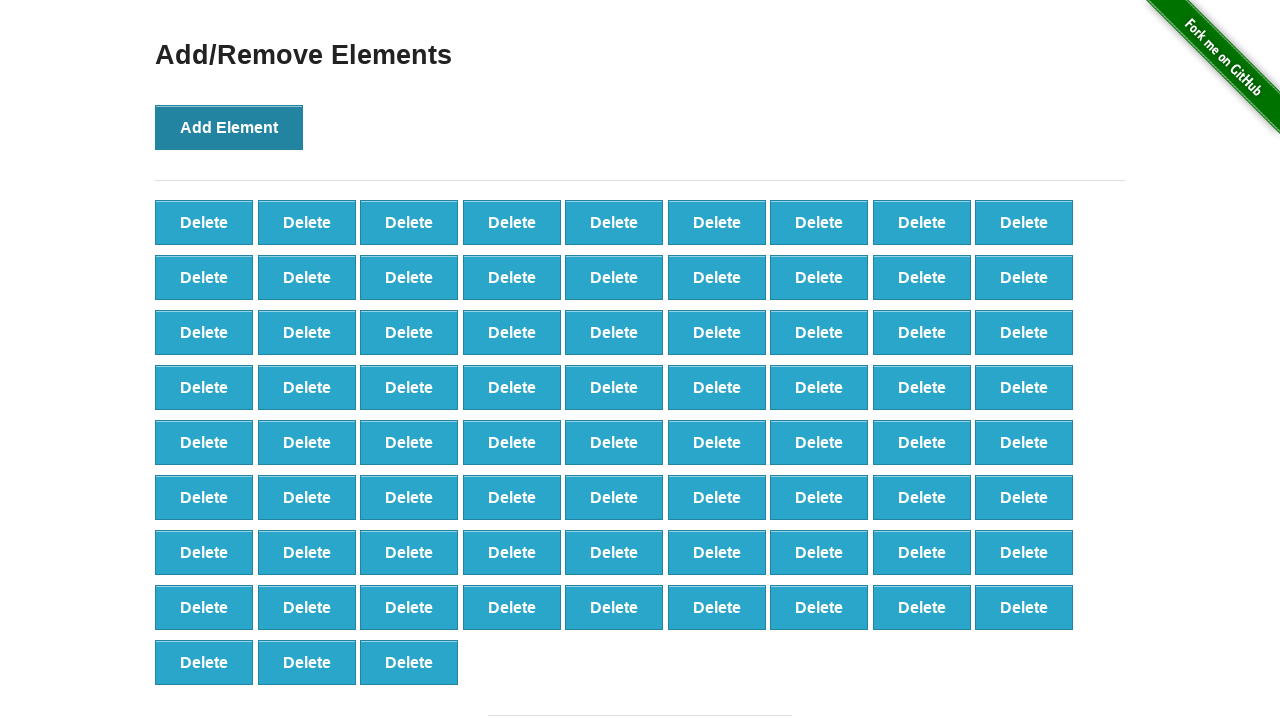

Clicked Add Element button (iteration 76/100) at (229, 127) on button:text('Add Element')
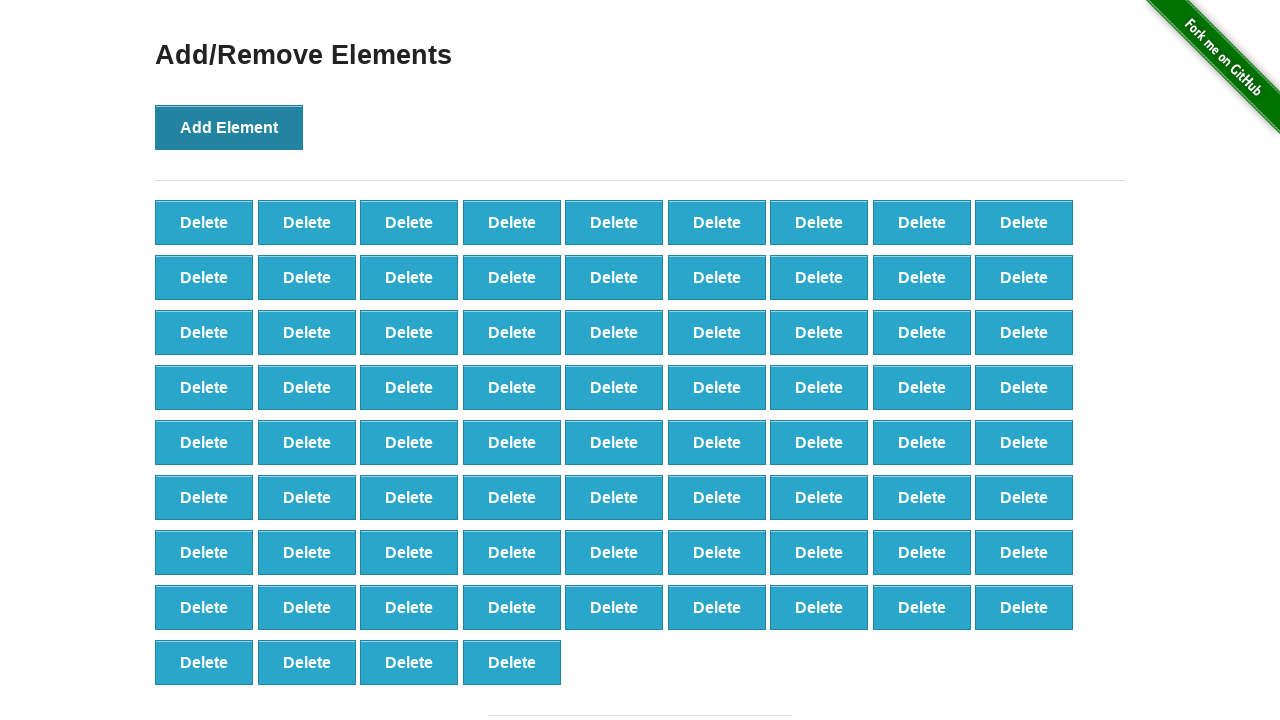

Clicked Add Element button (iteration 77/100) at (229, 127) on button:text('Add Element')
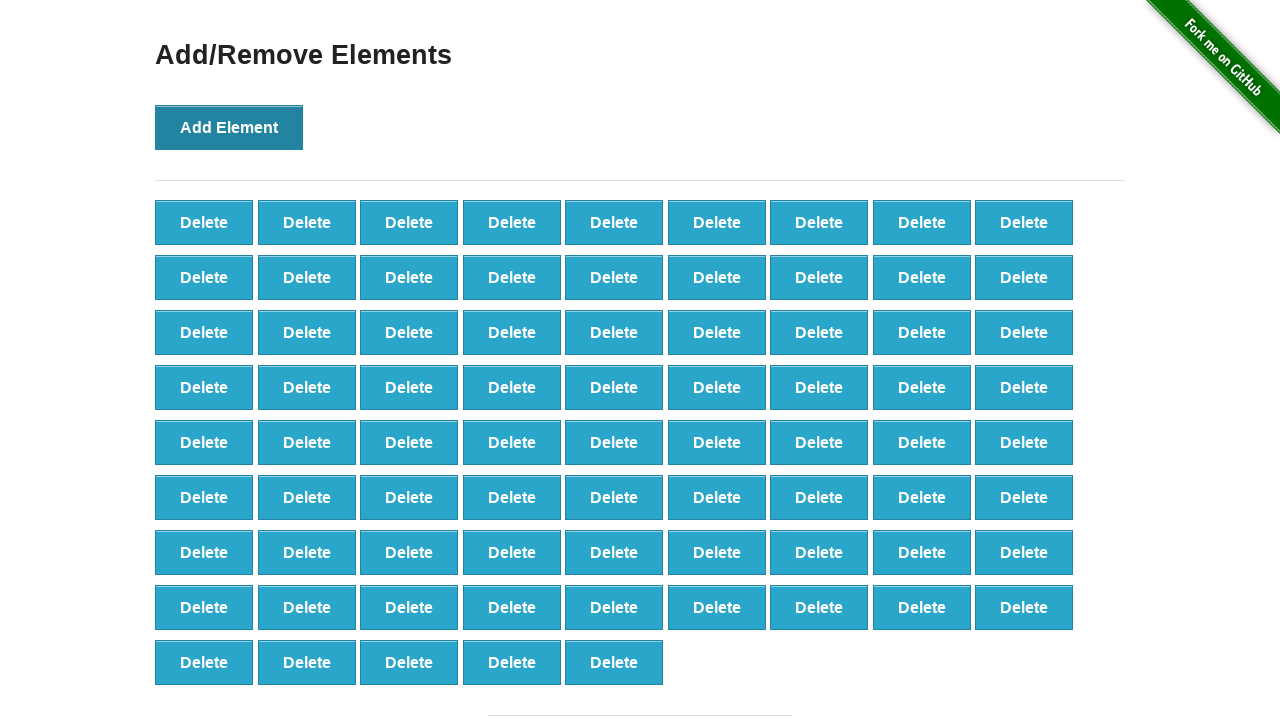

Clicked Add Element button (iteration 78/100) at (229, 127) on button:text('Add Element')
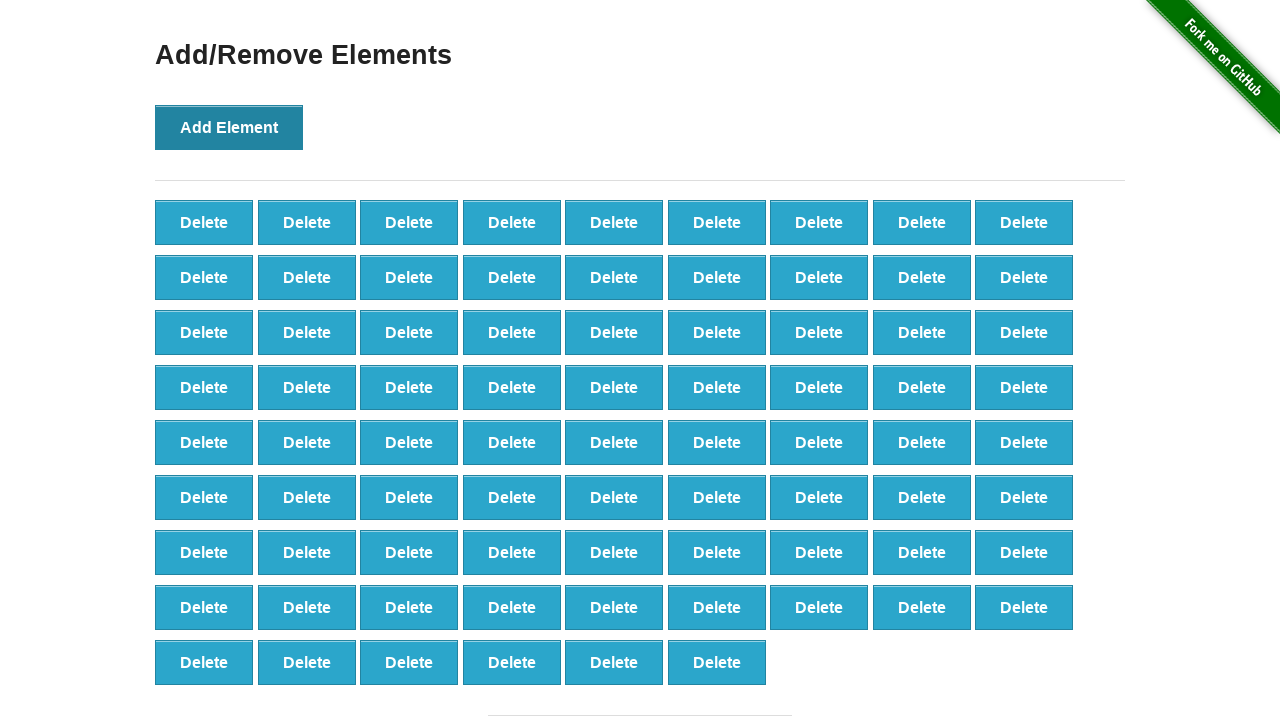

Clicked Add Element button (iteration 79/100) at (229, 127) on button:text('Add Element')
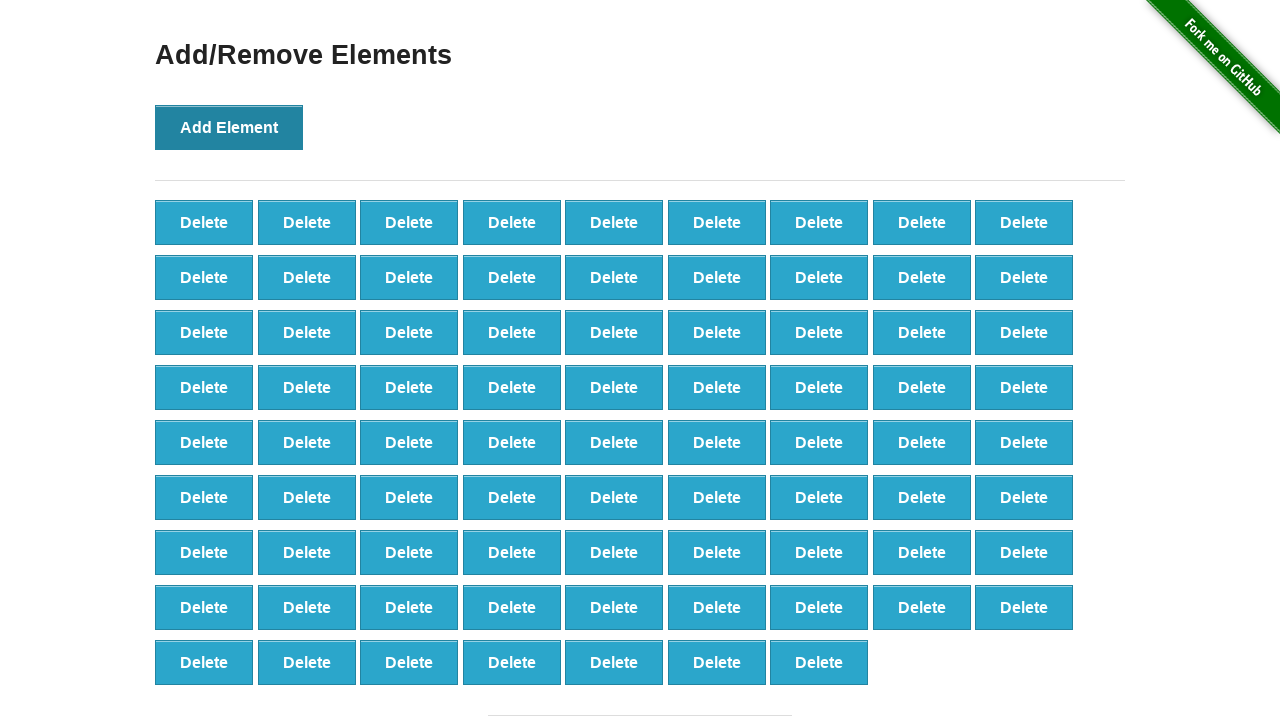

Clicked Add Element button (iteration 80/100) at (229, 127) on button:text('Add Element')
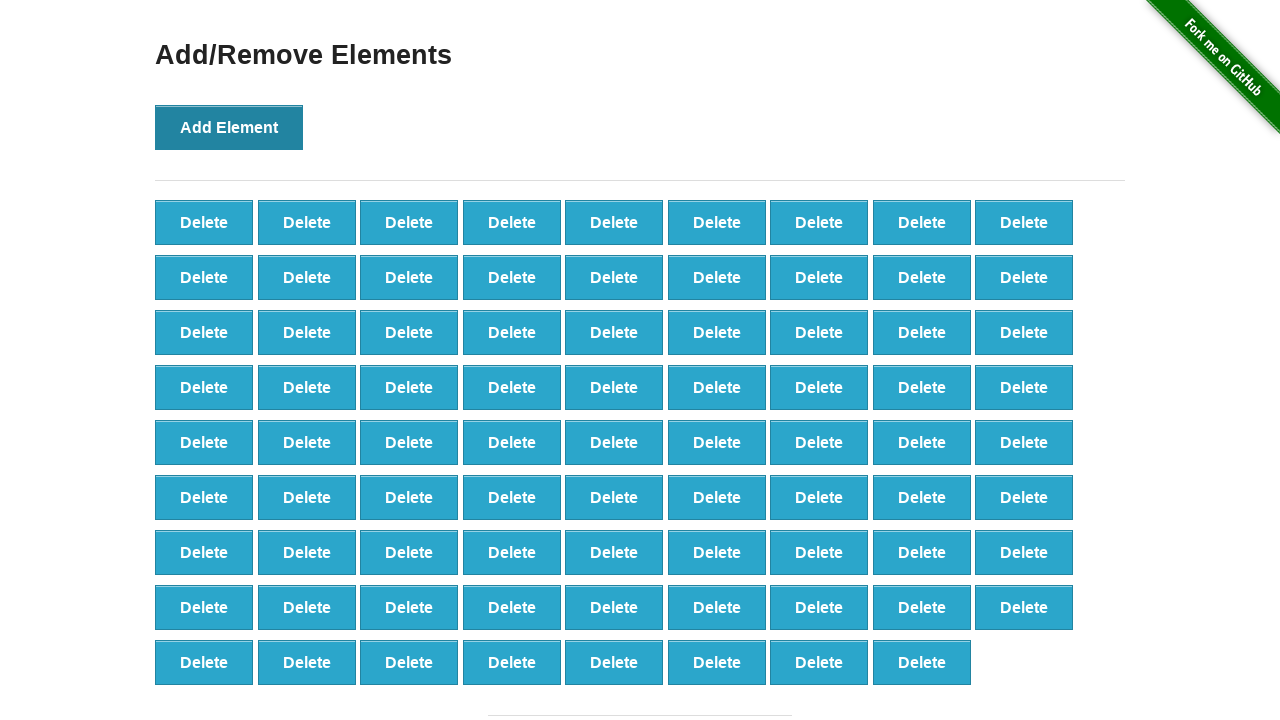

Clicked Add Element button (iteration 81/100) at (229, 127) on button:text('Add Element')
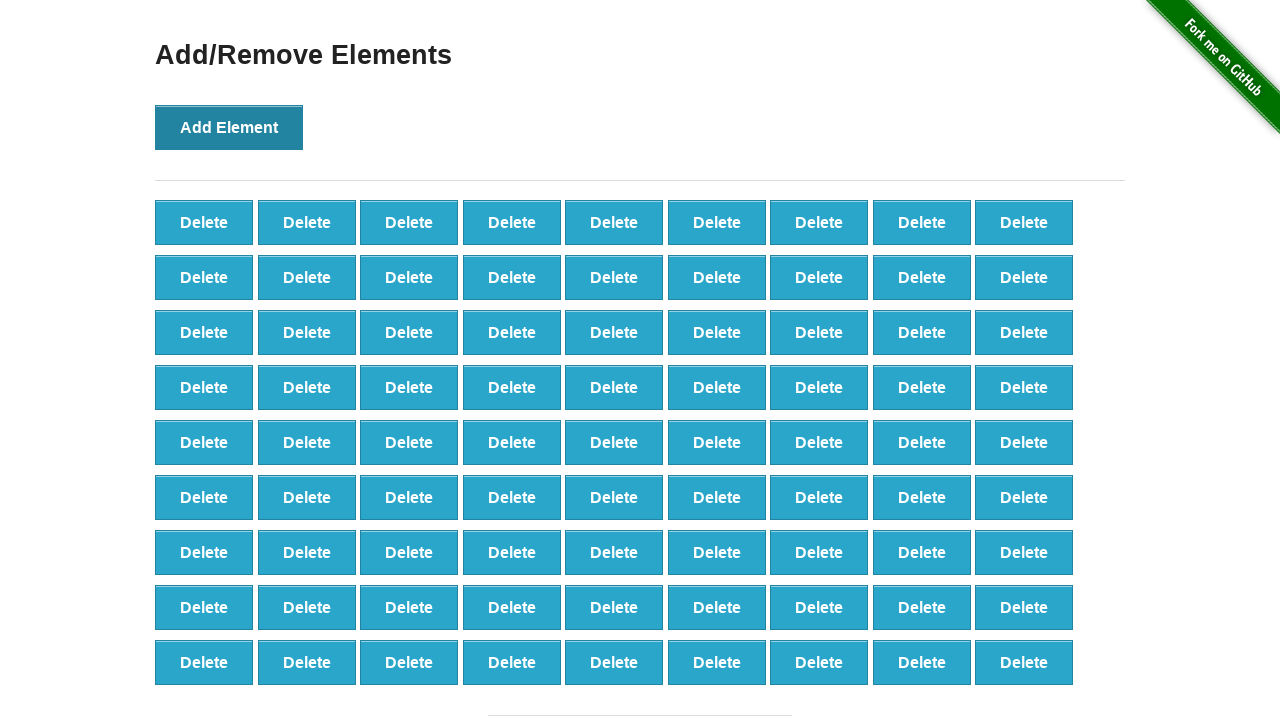

Clicked Add Element button (iteration 82/100) at (229, 127) on button:text('Add Element')
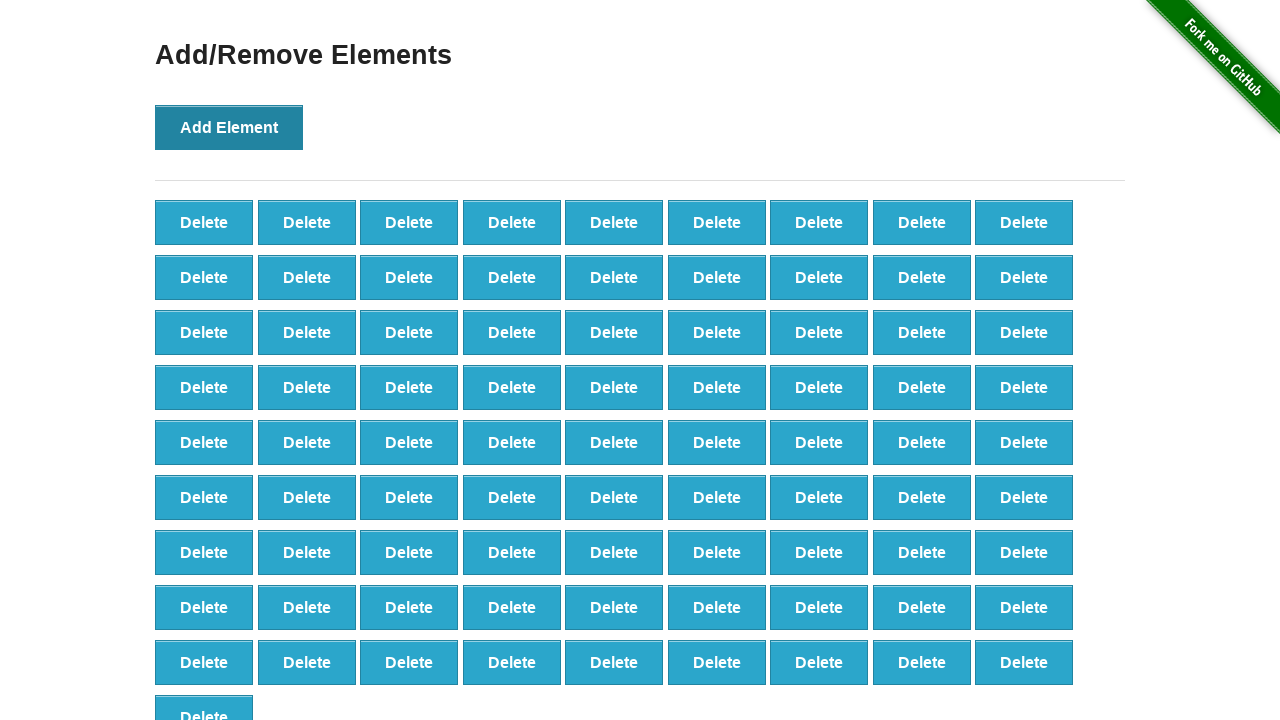

Clicked Add Element button (iteration 83/100) at (229, 127) on button:text('Add Element')
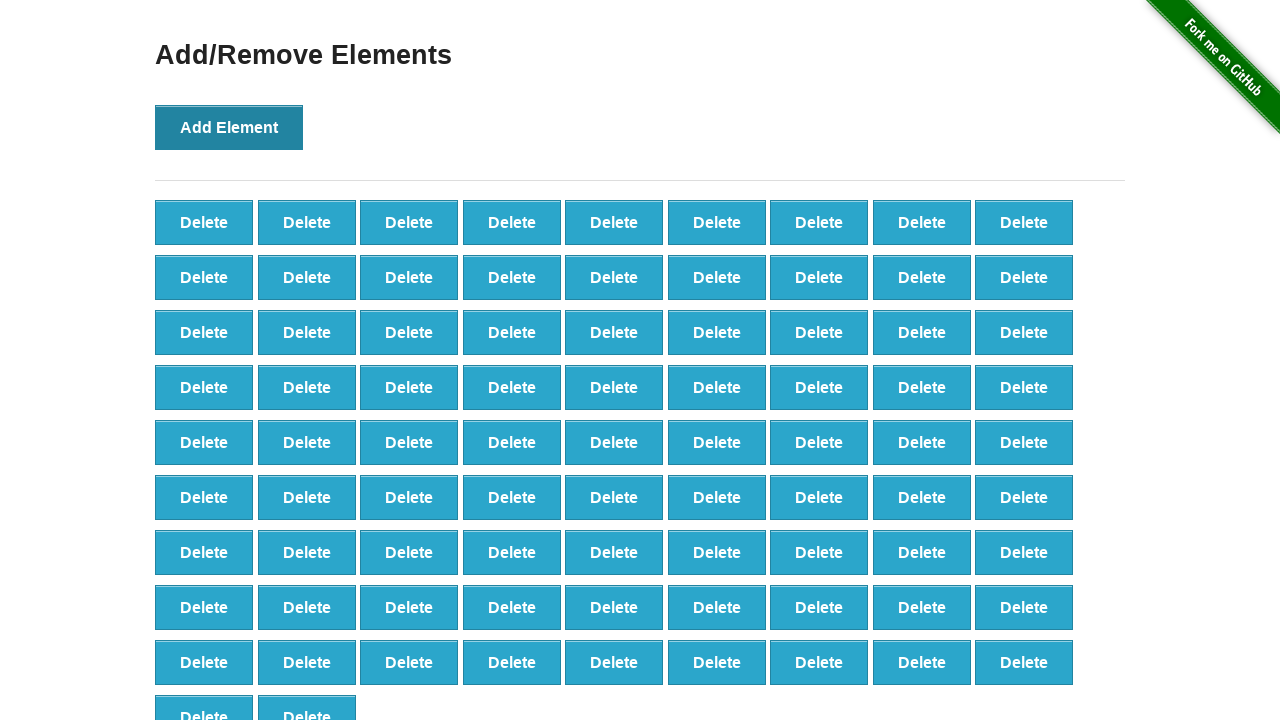

Clicked Add Element button (iteration 84/100) at (229, 127) on button:text('Add Element')
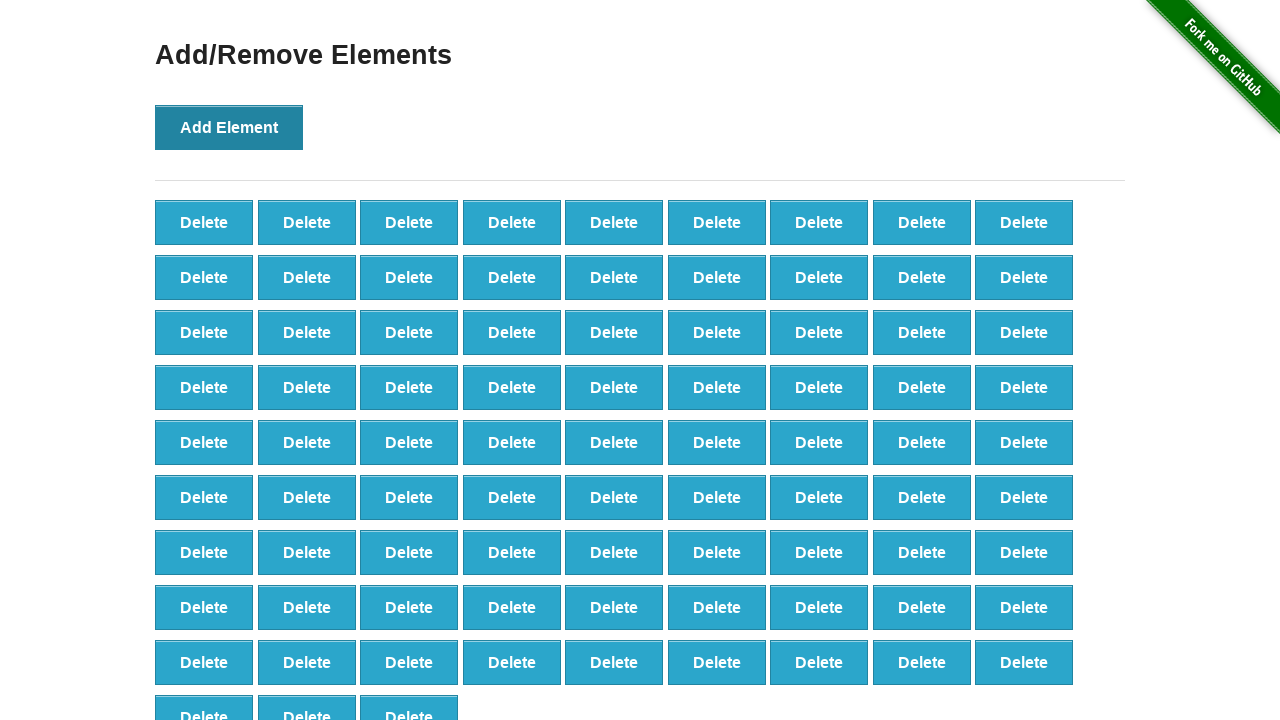

Clicked Add Element button (iteration 85/100) at (229, 127) on button:text('Add Element')
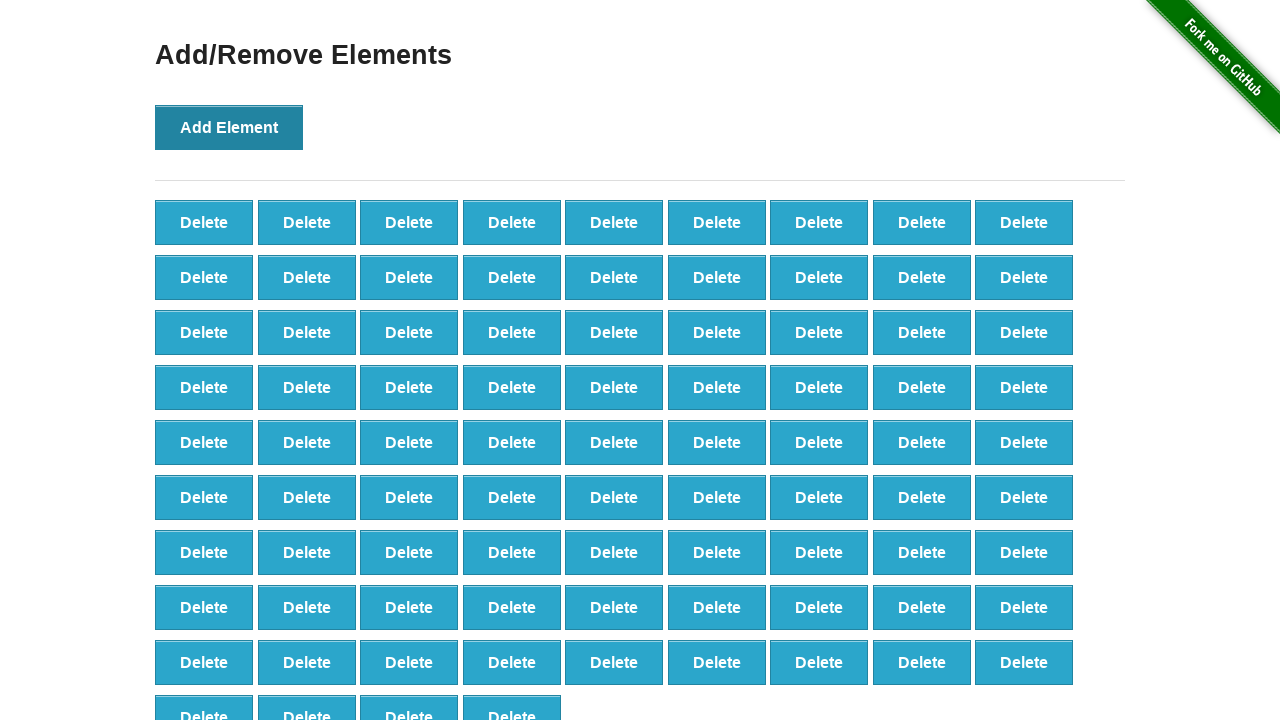

Clicked Add Element button (iteration 86/100) at (229, 127) on button:text('Add Element')
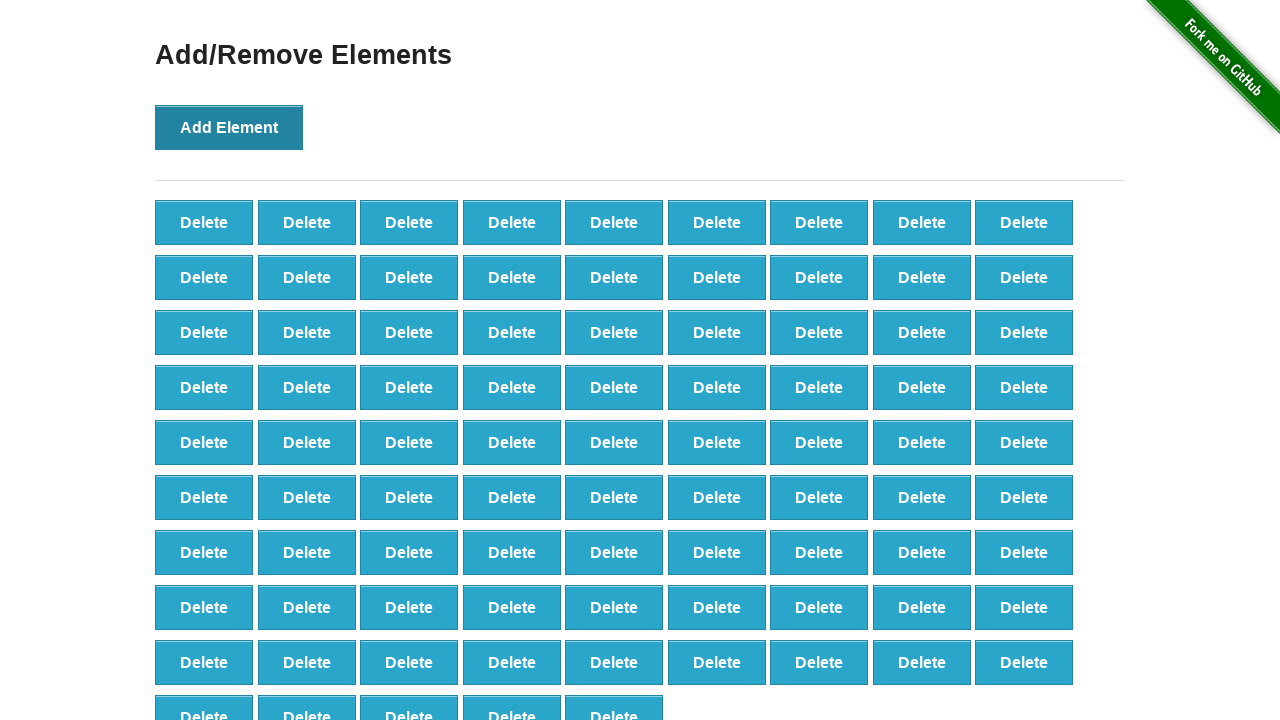

Clicked Add Element button (iteration 87/100) at (229, 127) on button:text('Add Element')
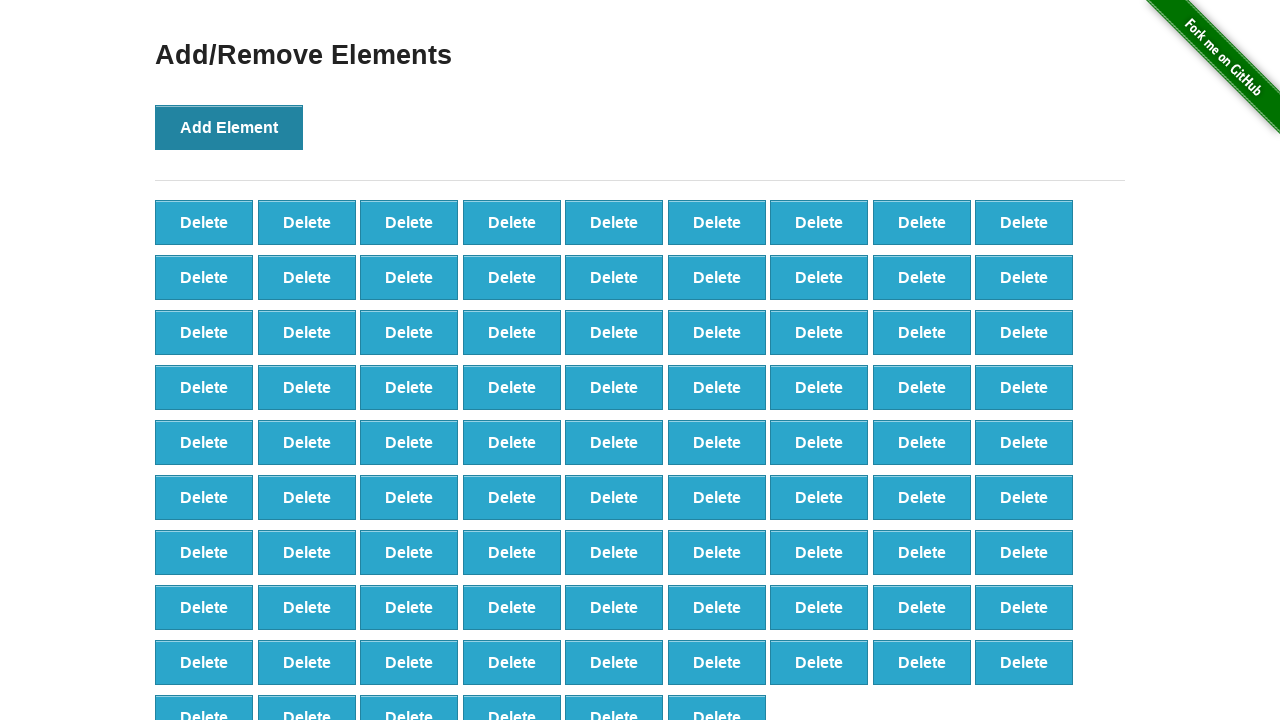

Clicked Add Element button (iteration 88/100) at (229, 127) on button:text('Add Element')
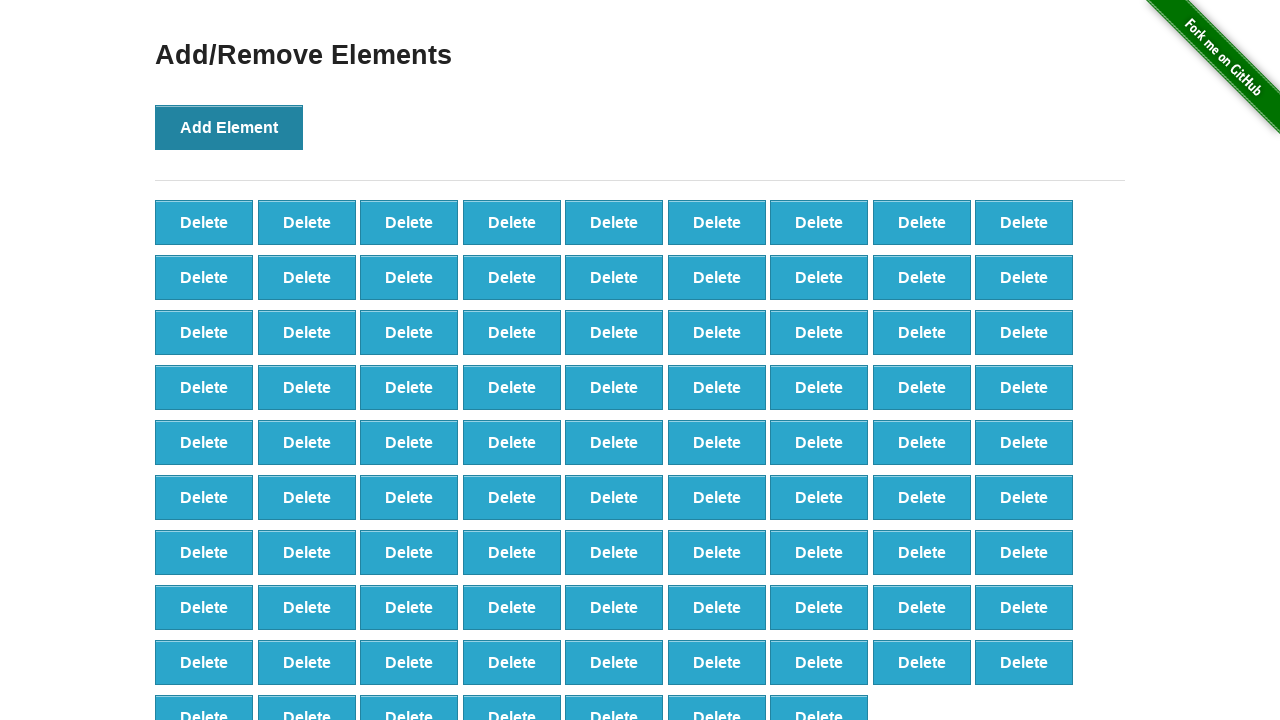

Clicked Add Element button (iteration 89/100) at (229, 127) on button:text('Add Element')
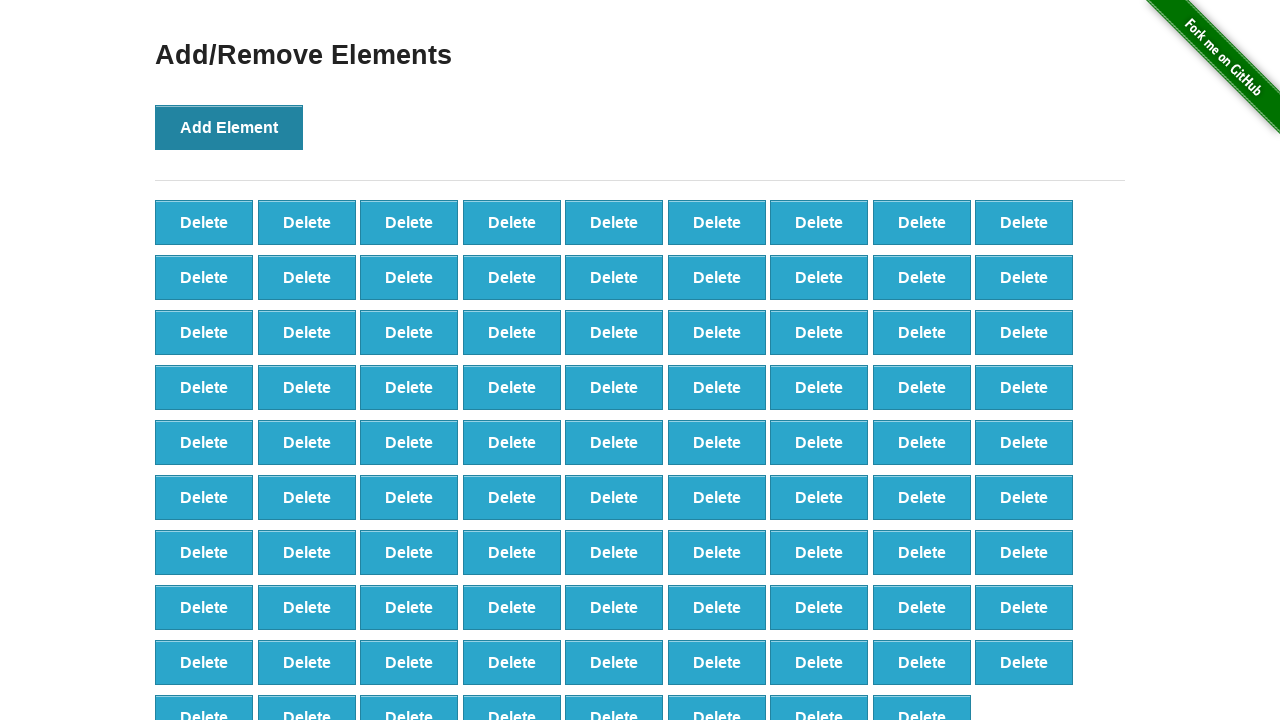

Clicked Add Element button (iteration 90/100) at (229, 127) on button:text('Add Element')
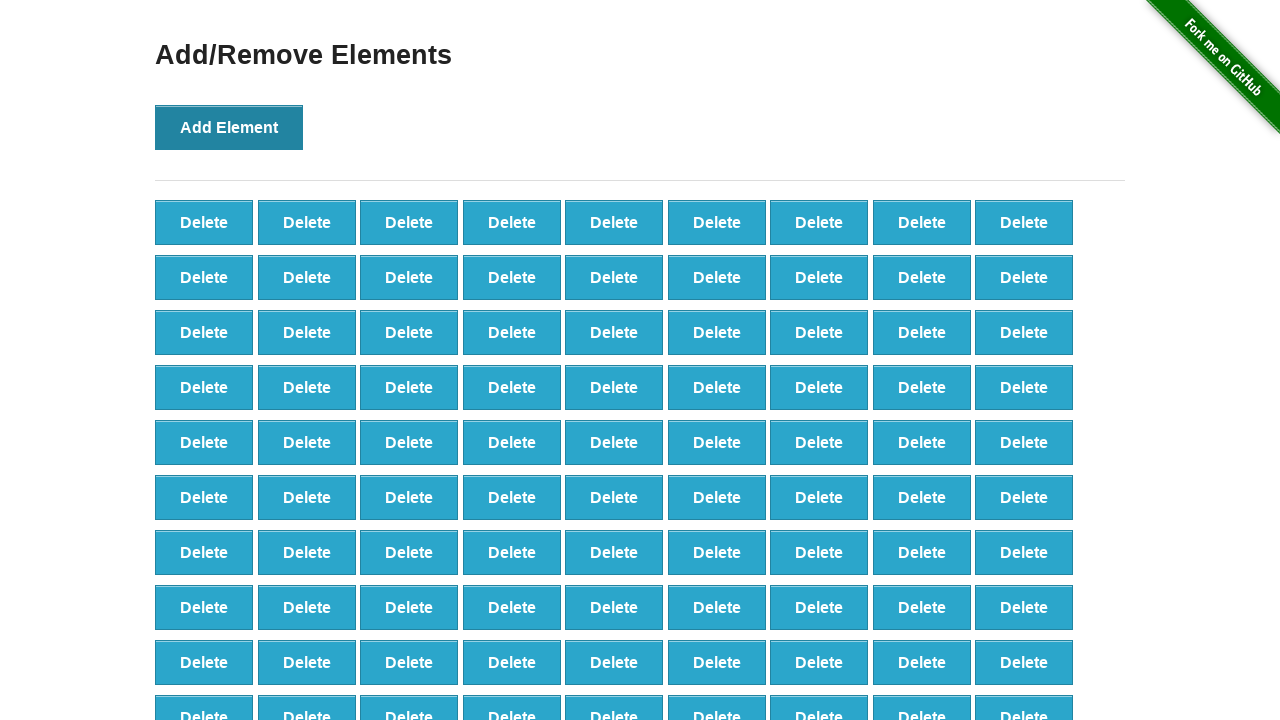

Clicked Add Element button (iteration 91/100) at (229, 127) on button:text('Add Element')
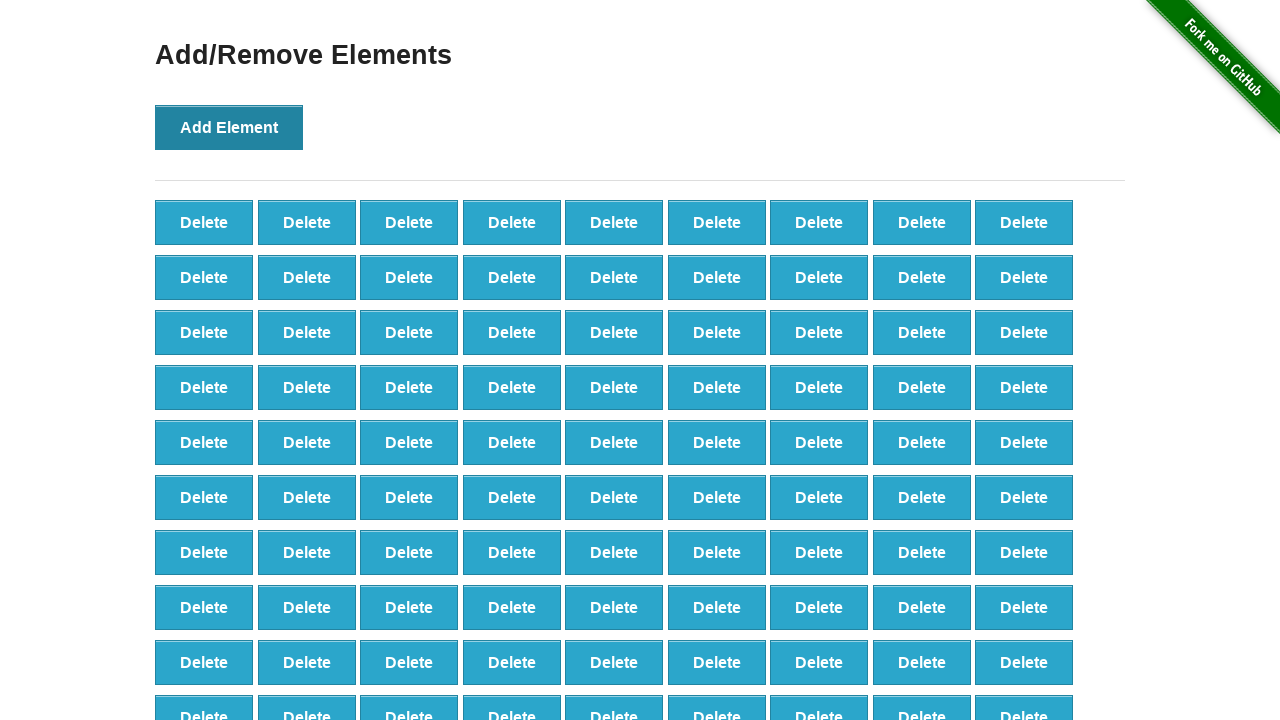

Clicked Add Element button (iteration 92/100) at (229, 127) on button:text('Add Element')
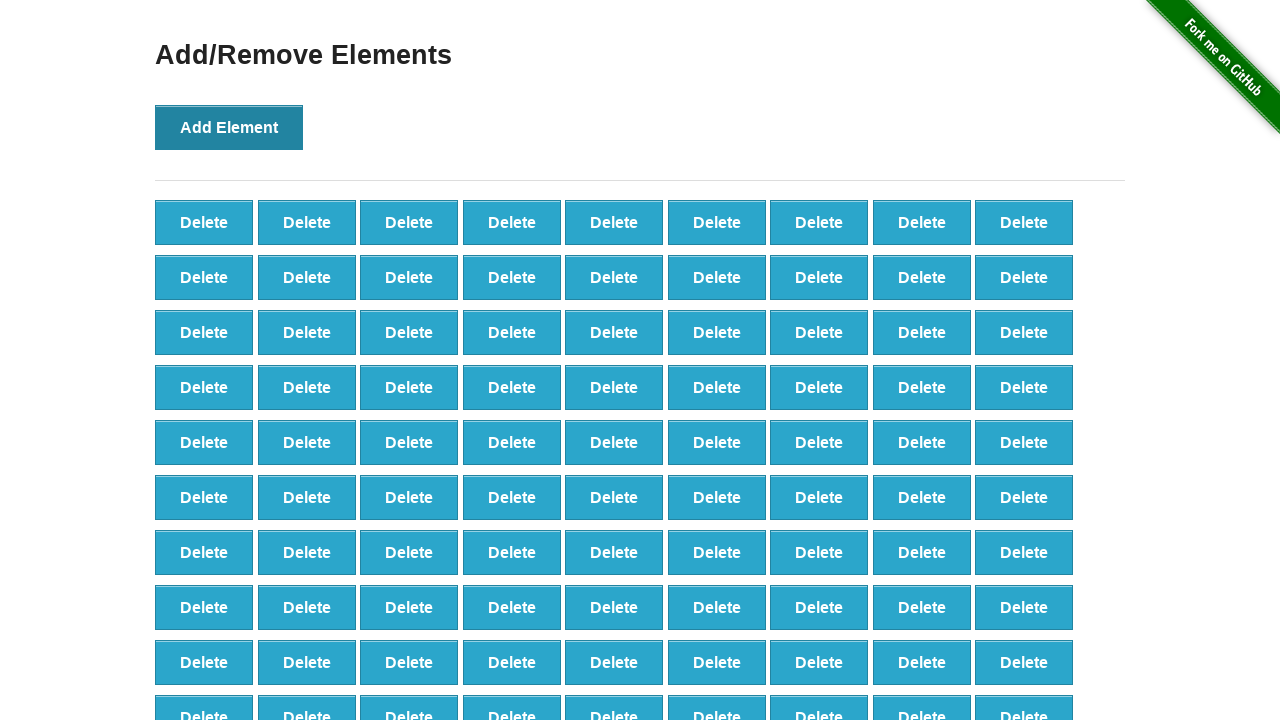

Clicked Add Element button (iteration 93/100) at (229, 127) on button:text('Add Element')
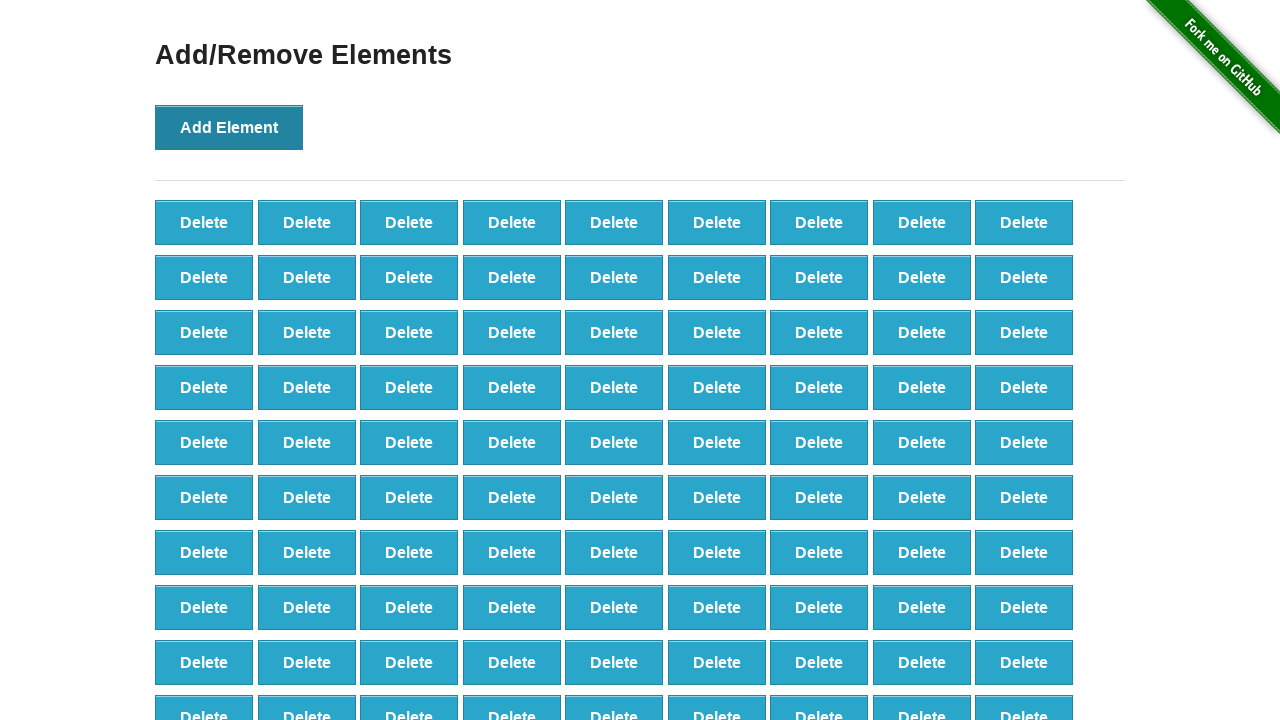

Clicked Add Element button (iteration 94/100) at (229, 127) on button:text('Add Element')
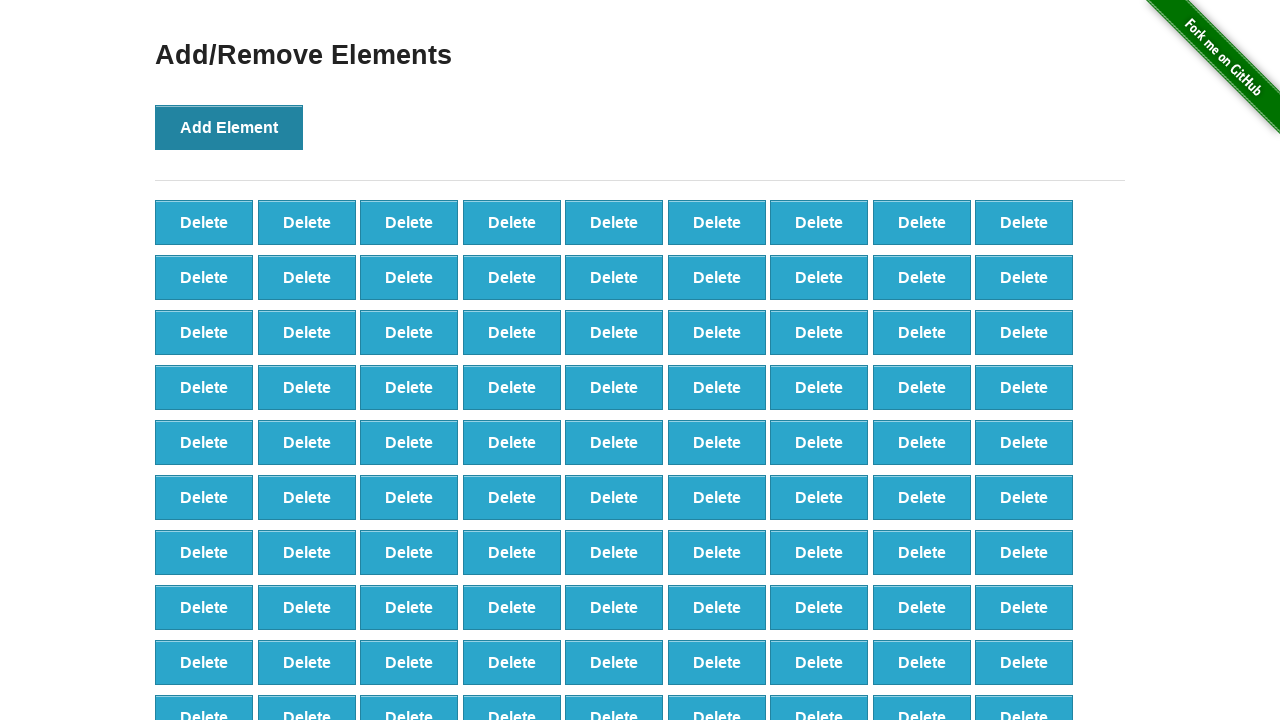

Clicked Add Element button (iteration 95/100) at (229, 127) on button:text('Add Element')
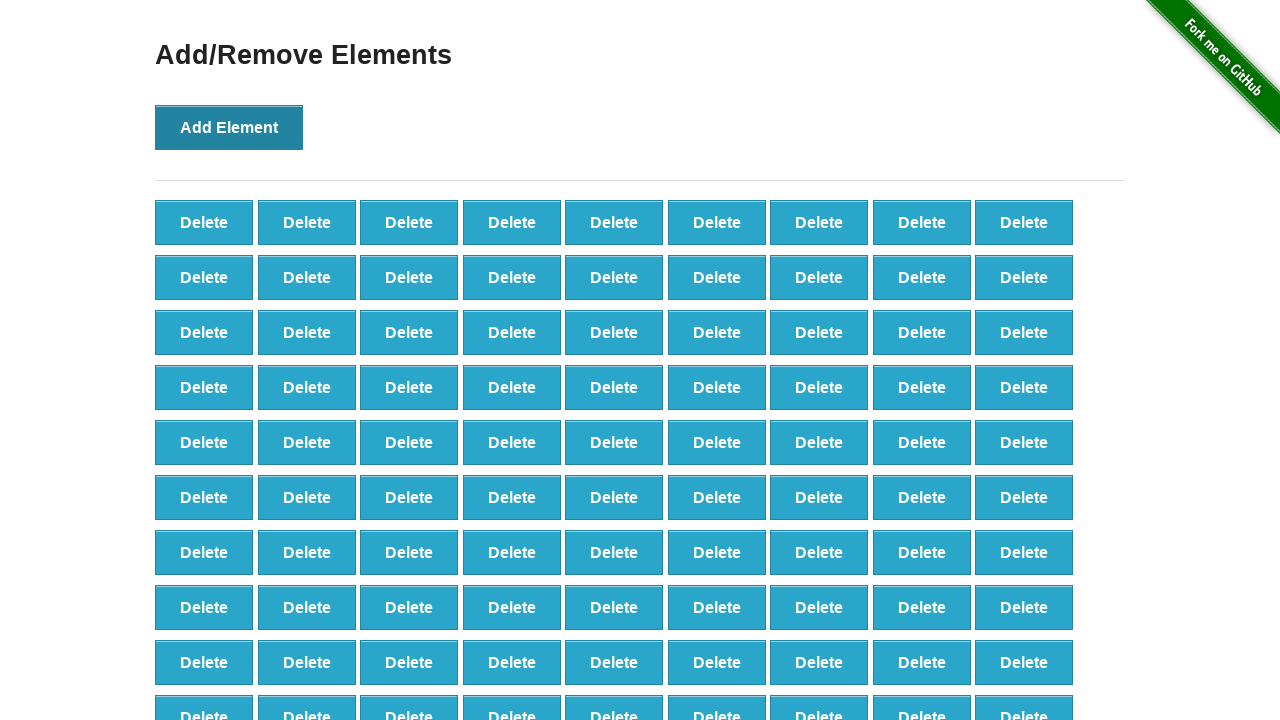

Clicked Add Element button (iteration 96/100) at (229, 127) on button:text('Add Element')
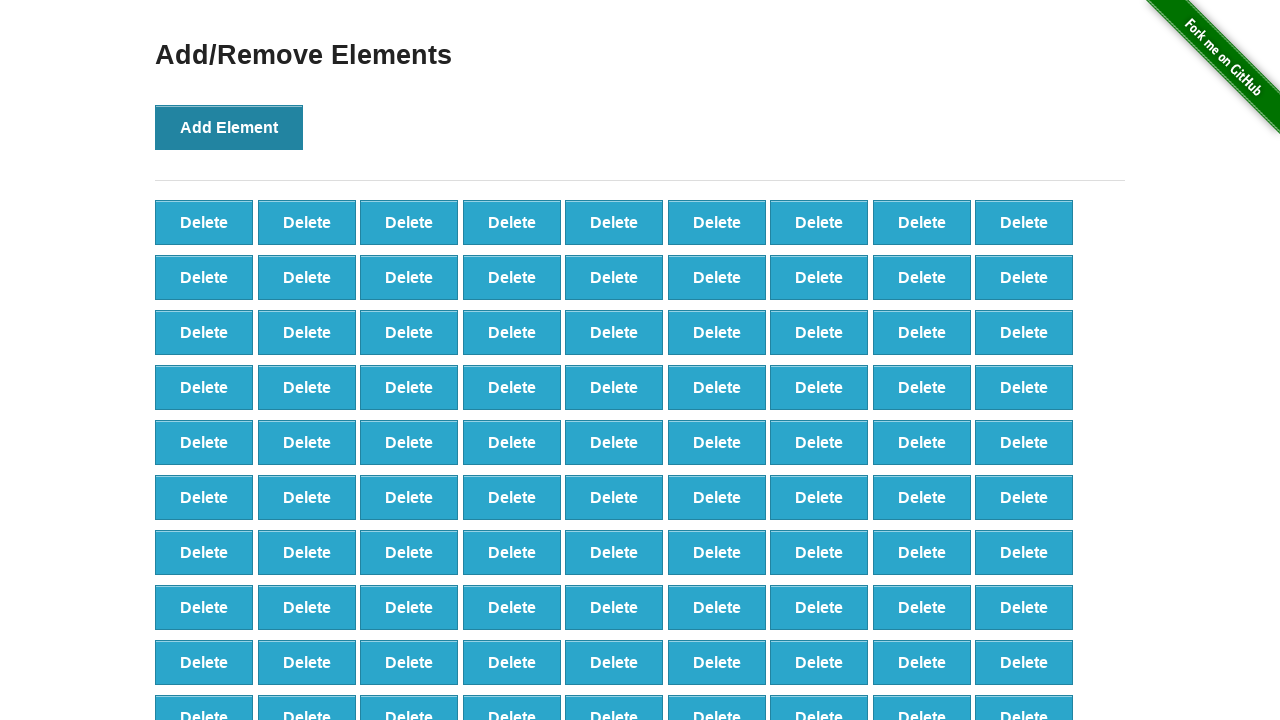

Clicked Add Element button (iteration 97/100) at (229, 127) on button:text('Add Element')
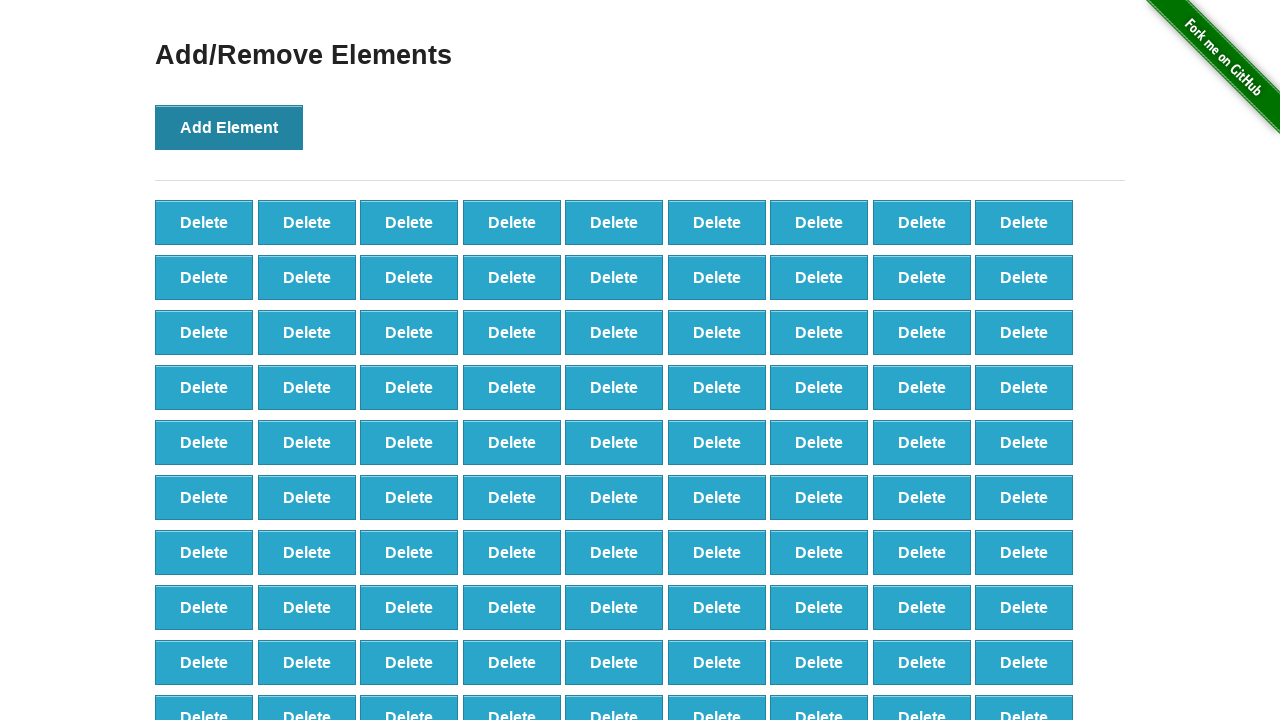

Clicked Add Element button (iteration 98/100) at (229, 127) on button:text('Add Element')
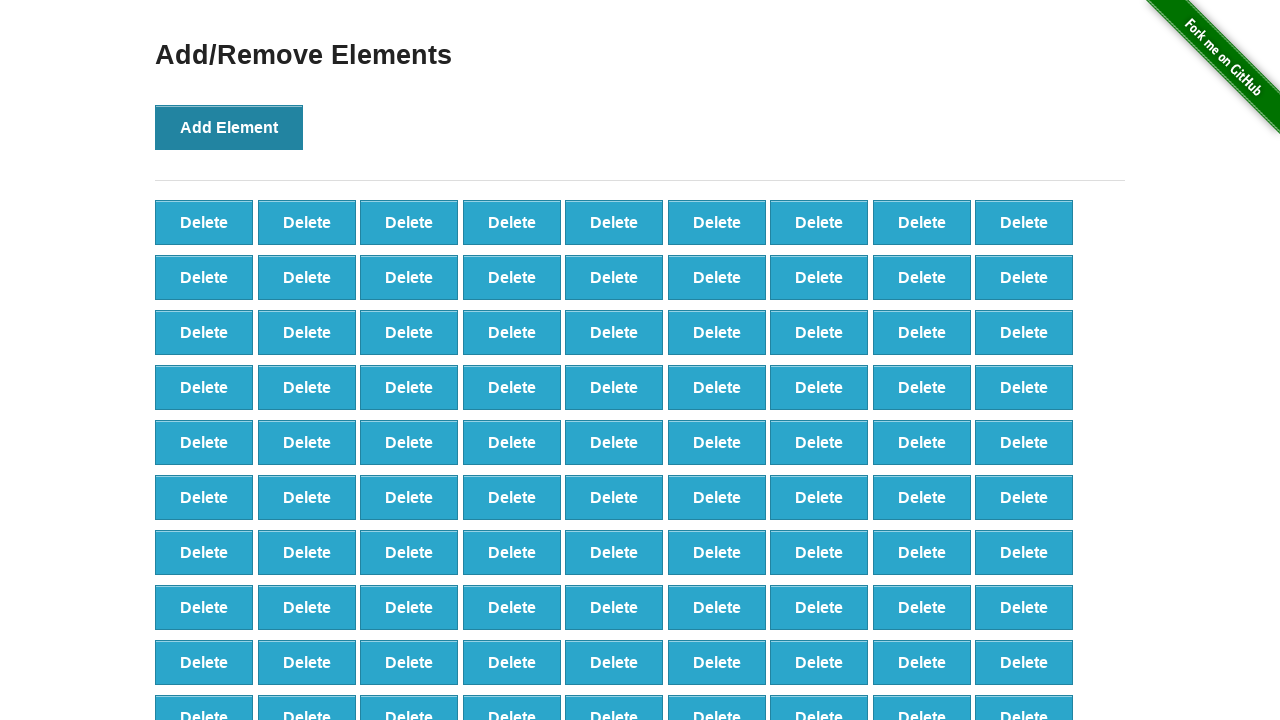

Clicked Add Element button (iteration 99/100) at (229, 127) on button:text('Add Element')
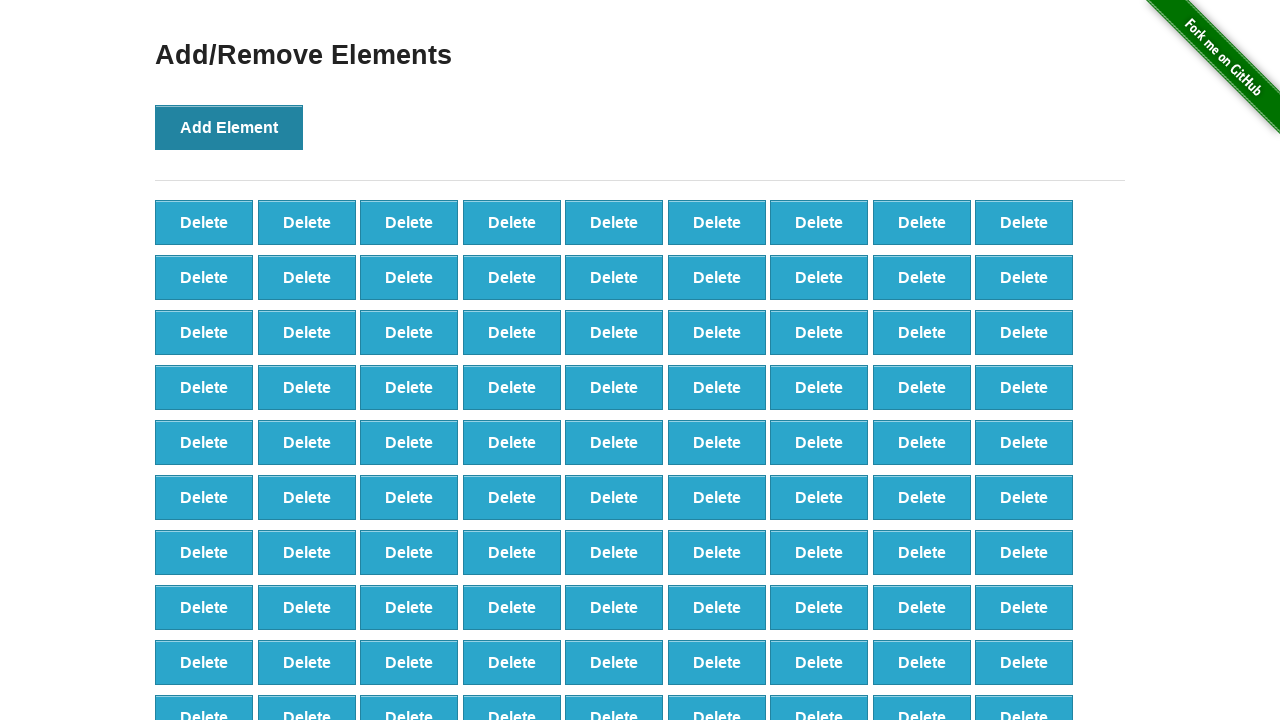

Clicked Add Element button (iteration 100/100) at (229, 127) on button:text('Add Element')
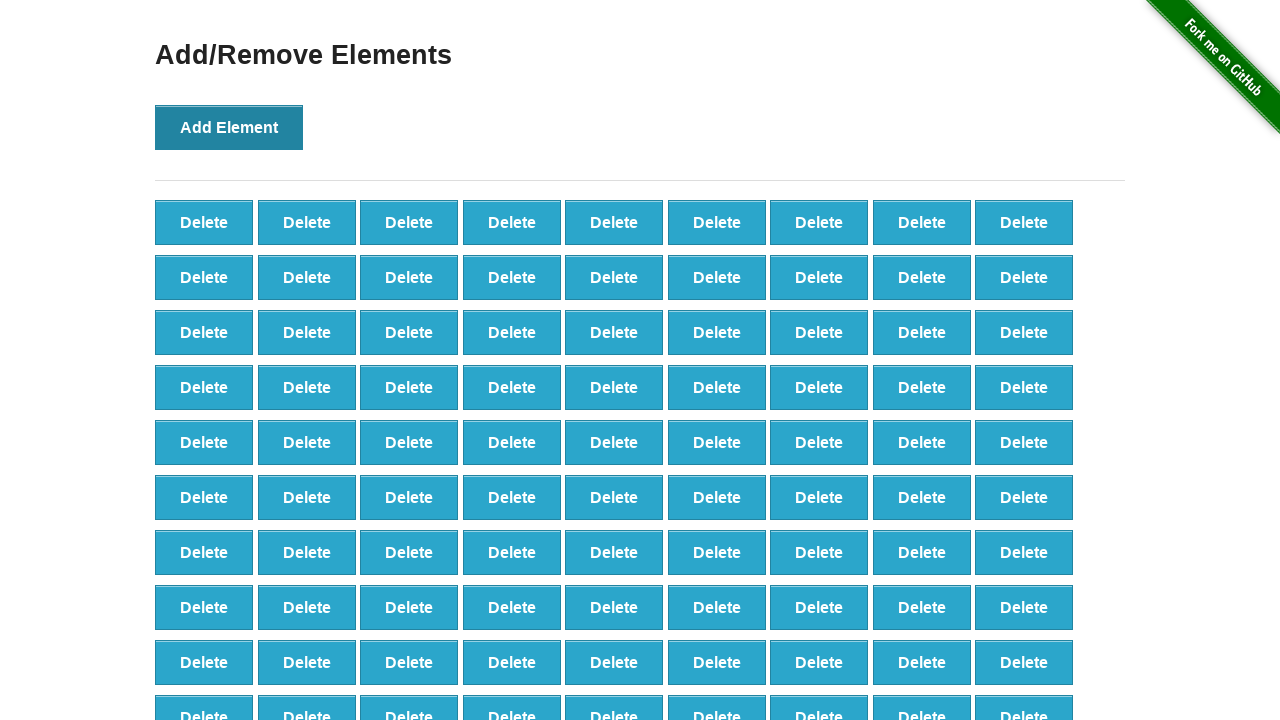

Clicked Delete button (iteration 1/90) at (204, 222) on button.added-manually >> nth=0
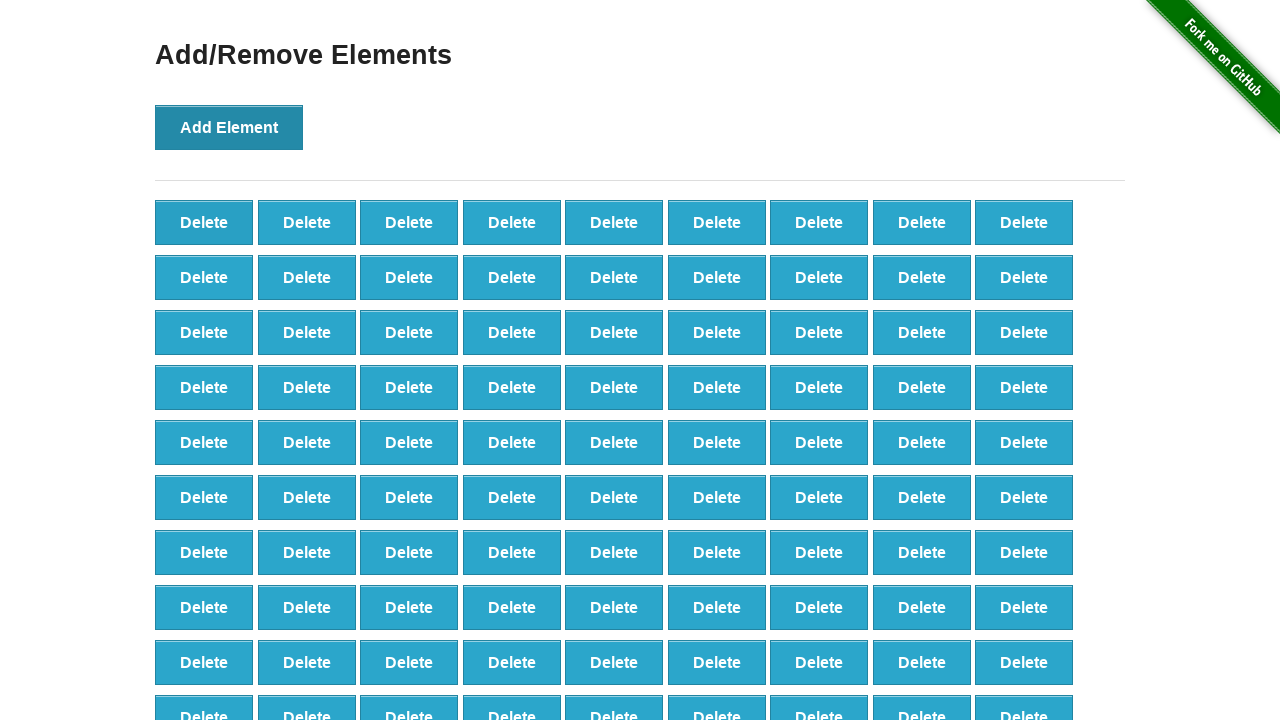

Clicked Delete button (iteration 2/90) at (204, 222) on button.added-manually >> nth=0
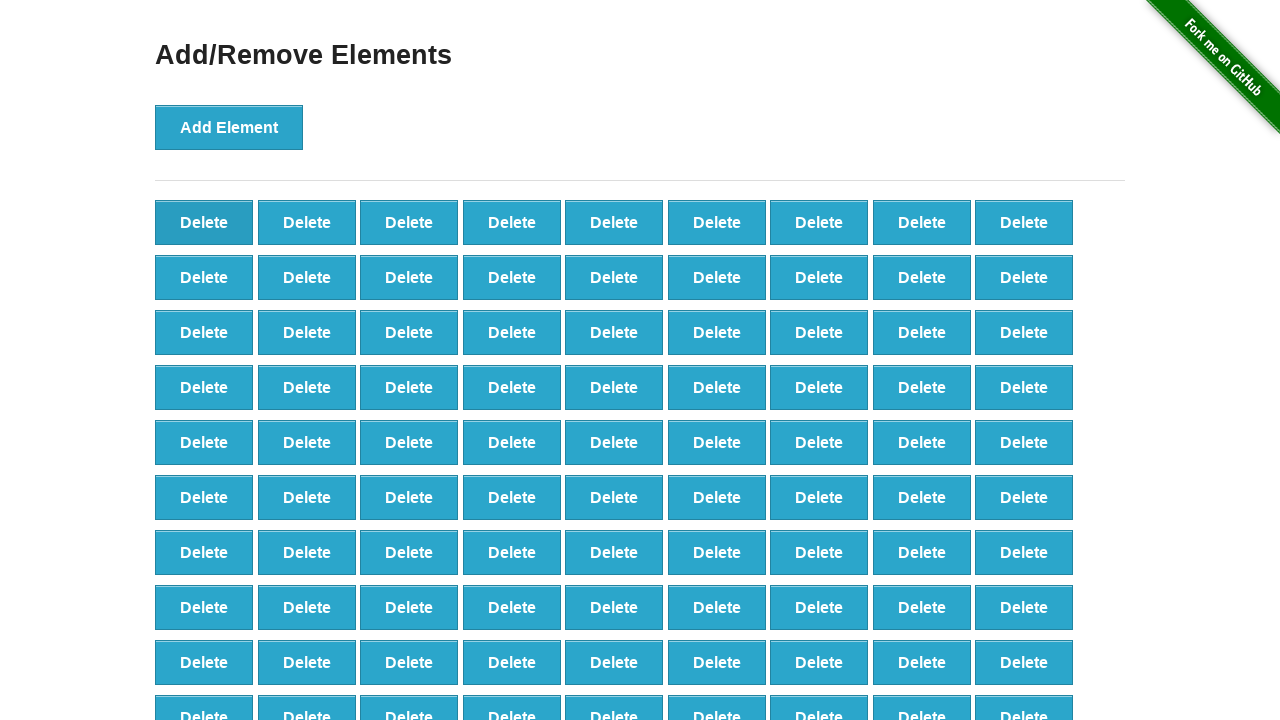

Clicked Delete button (iteration 3/90) at (204, 222) on button.added-manually >> nth=0
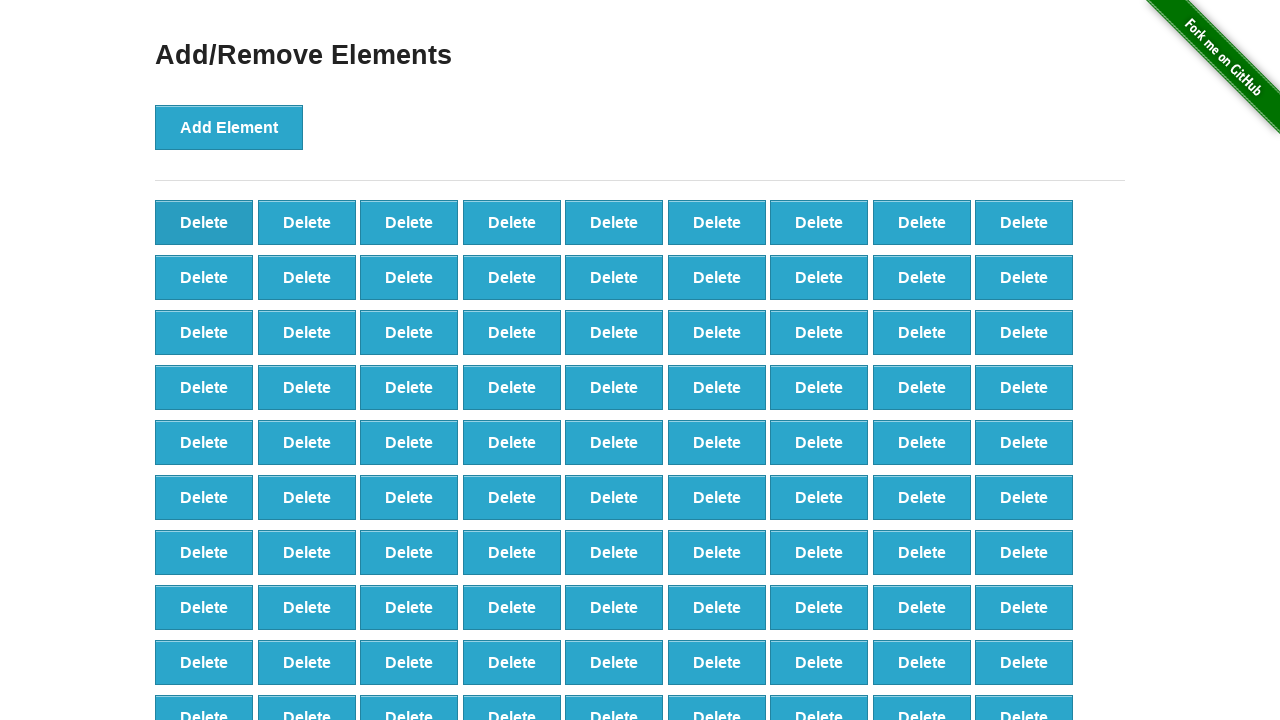

Clicked Delete button (iteration 4/90) at (204, 222) on button.added-manually >> nth=0
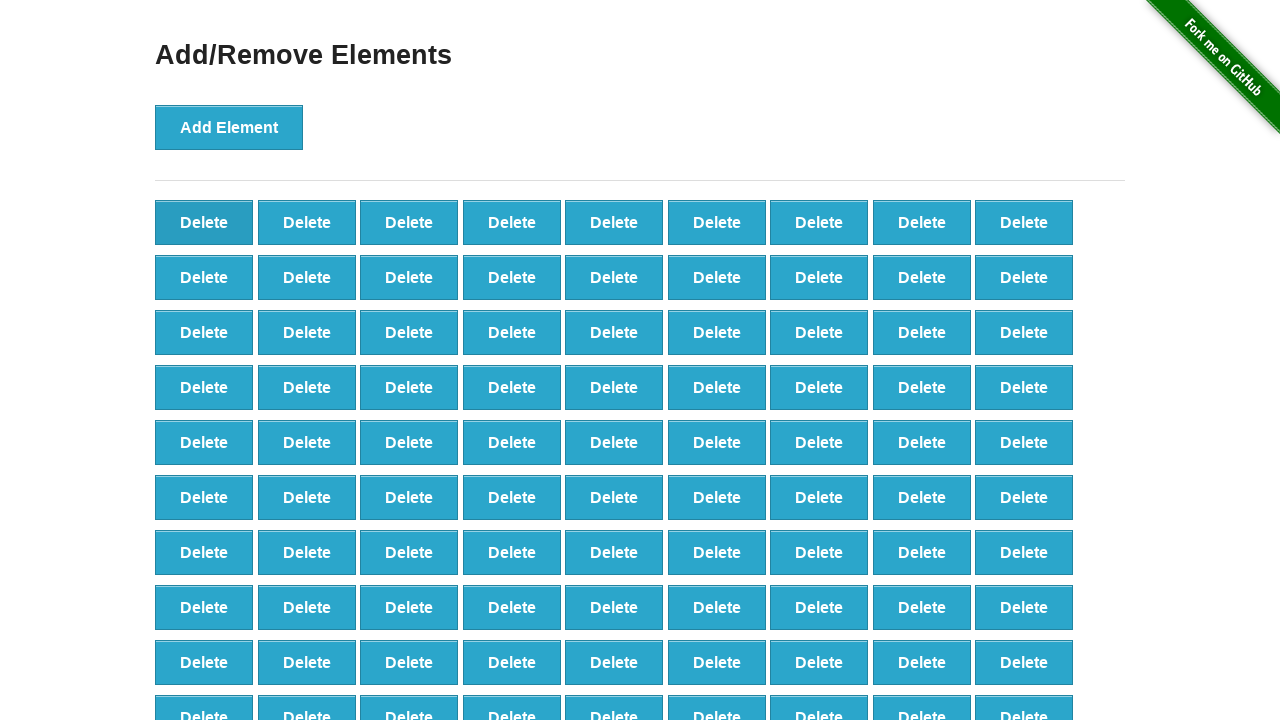

Clicked Delete button (iteration 5/90) at (204, 222) on button.added-manually >> nth=0
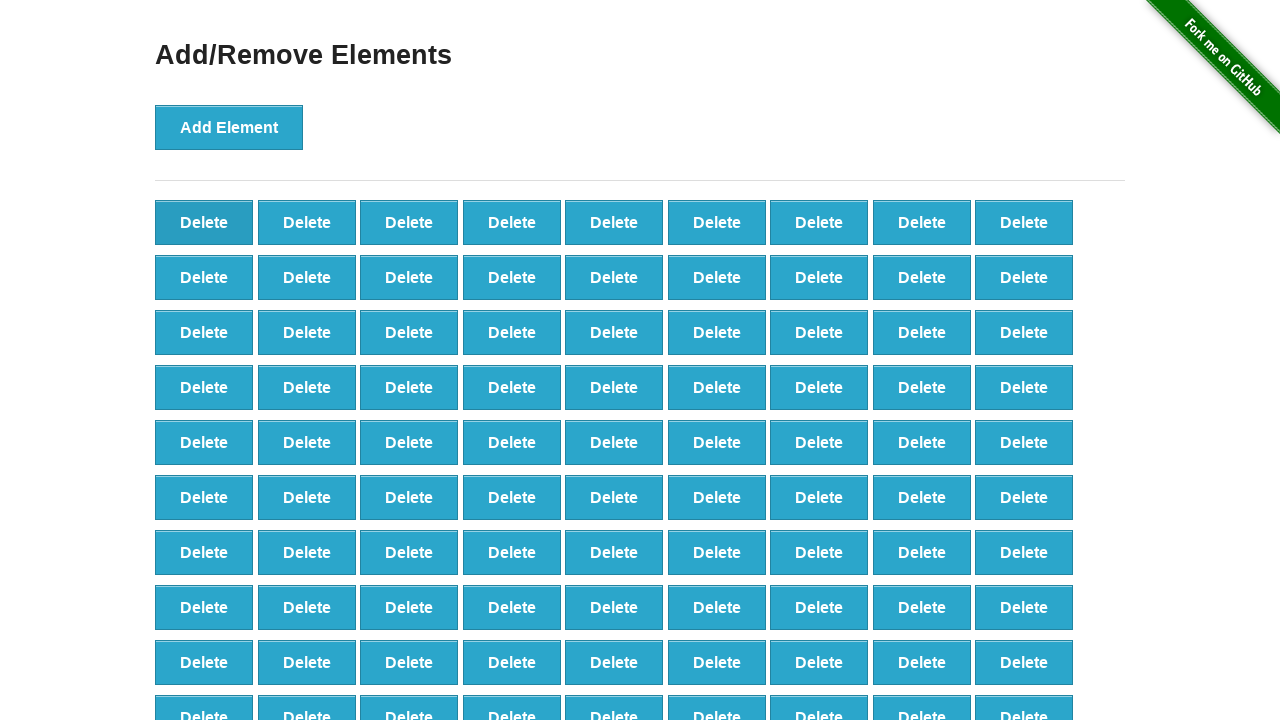

Clicked Delete button (iteration 6/90) at (204, 222) on button.added-manually >> nth=0
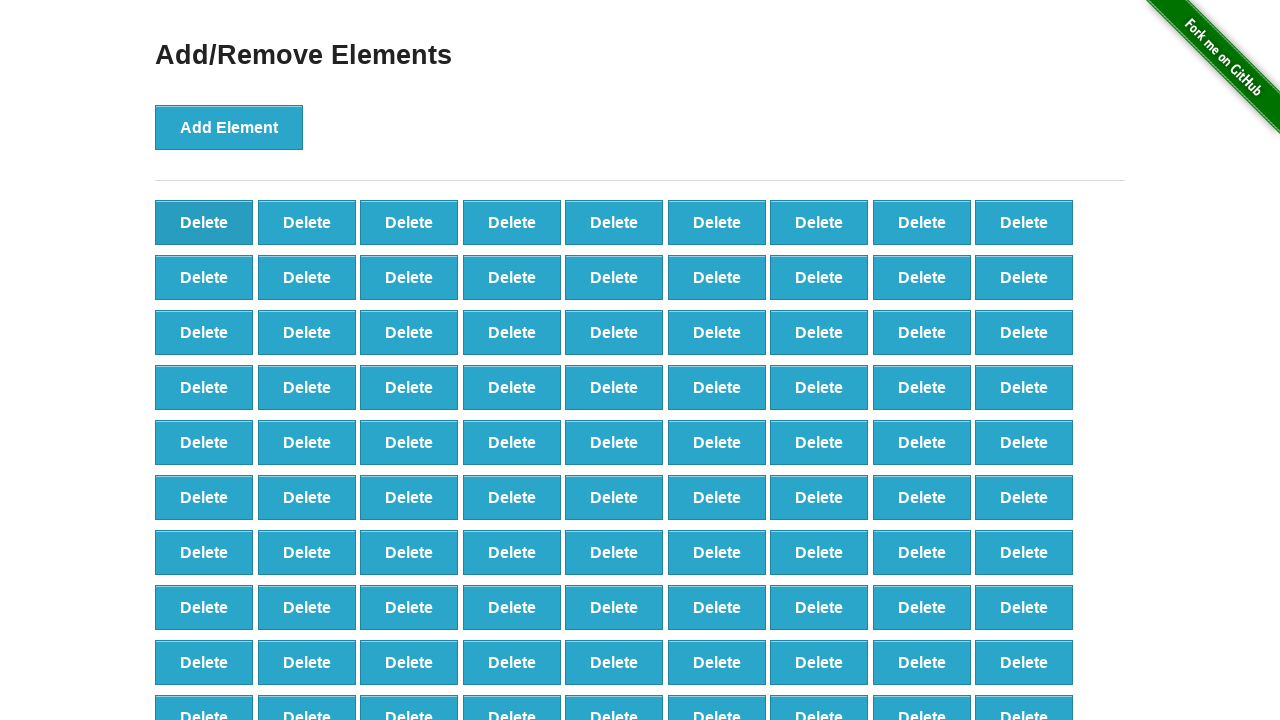

Clicked Delete button (iteration 7/90) at (204, 222) on button.added-manually >> nth=0
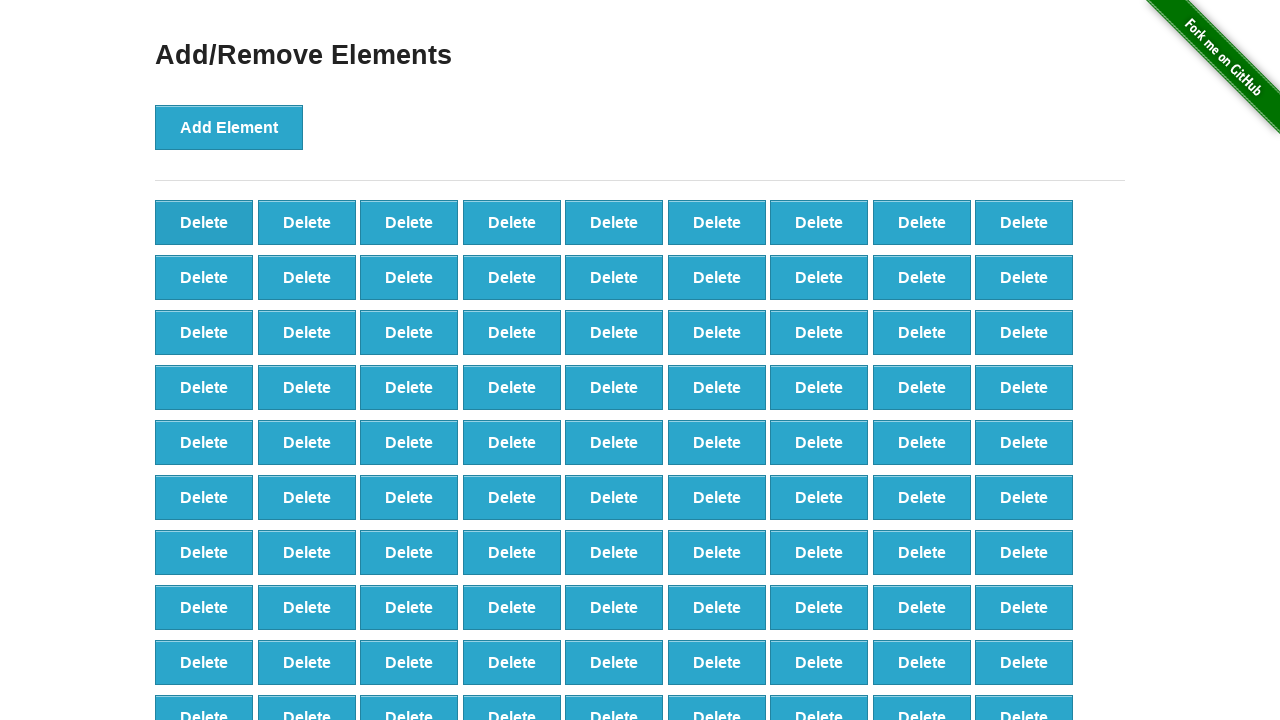

Clicked Delete button (iteration 8/90) at (204, 222) on button.added-manually >> nth=0
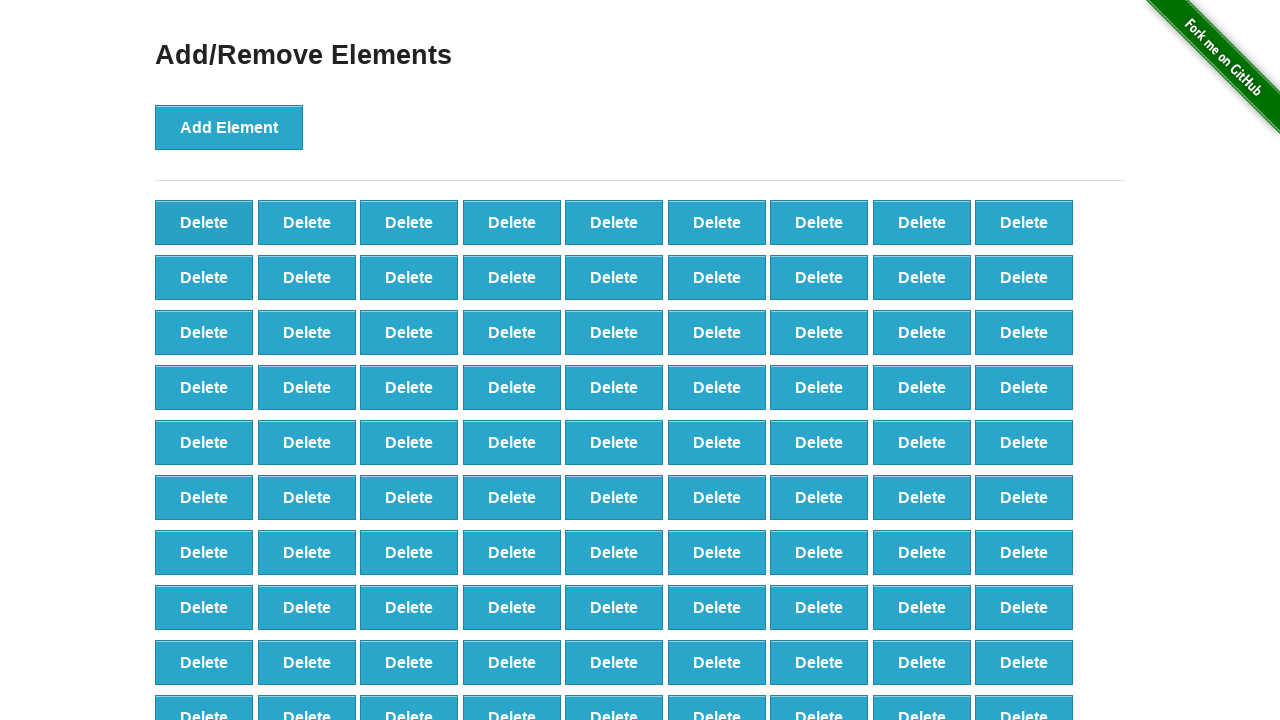

Clicked Delete button (iteration 9/90) at (204, 222) on button.added-manually >> nth=0
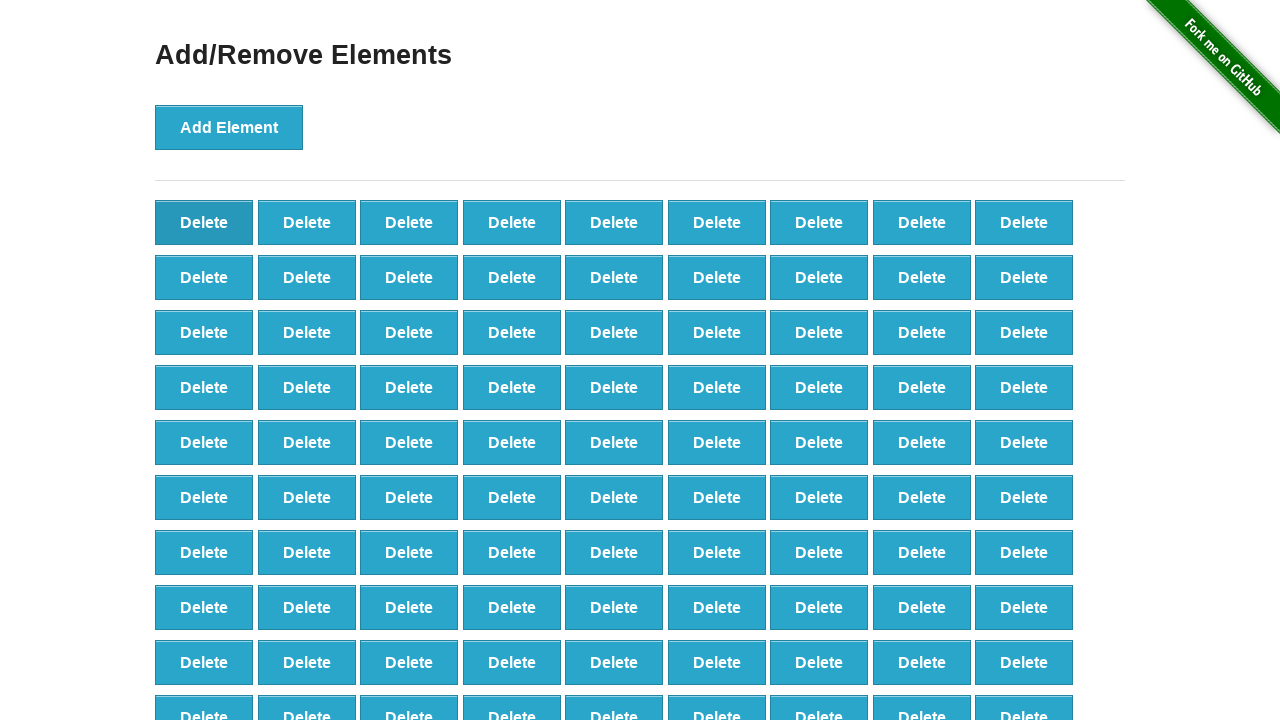

Clicked Delete button (iteration 10/90) at (204, 222) on button.added-manually >> nth=0
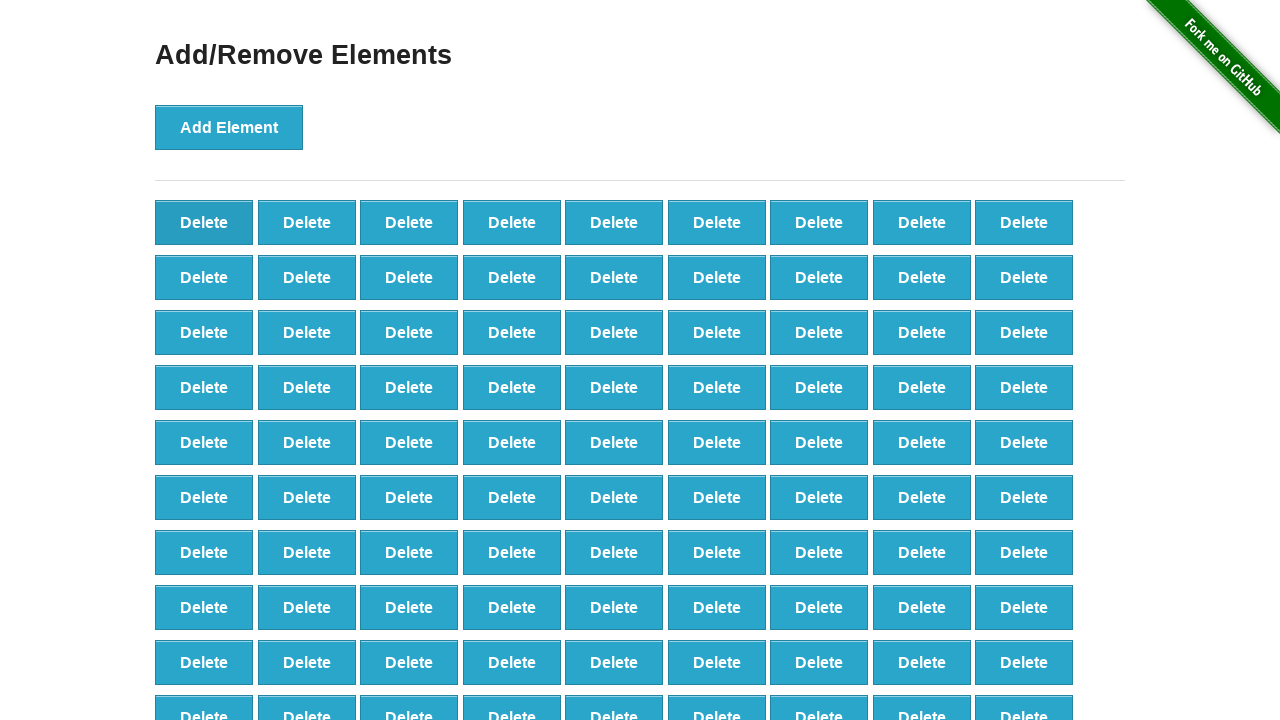

Clicked Delete button (iteration 11/90) at (204, 222) on button.added-manually >> nth=0
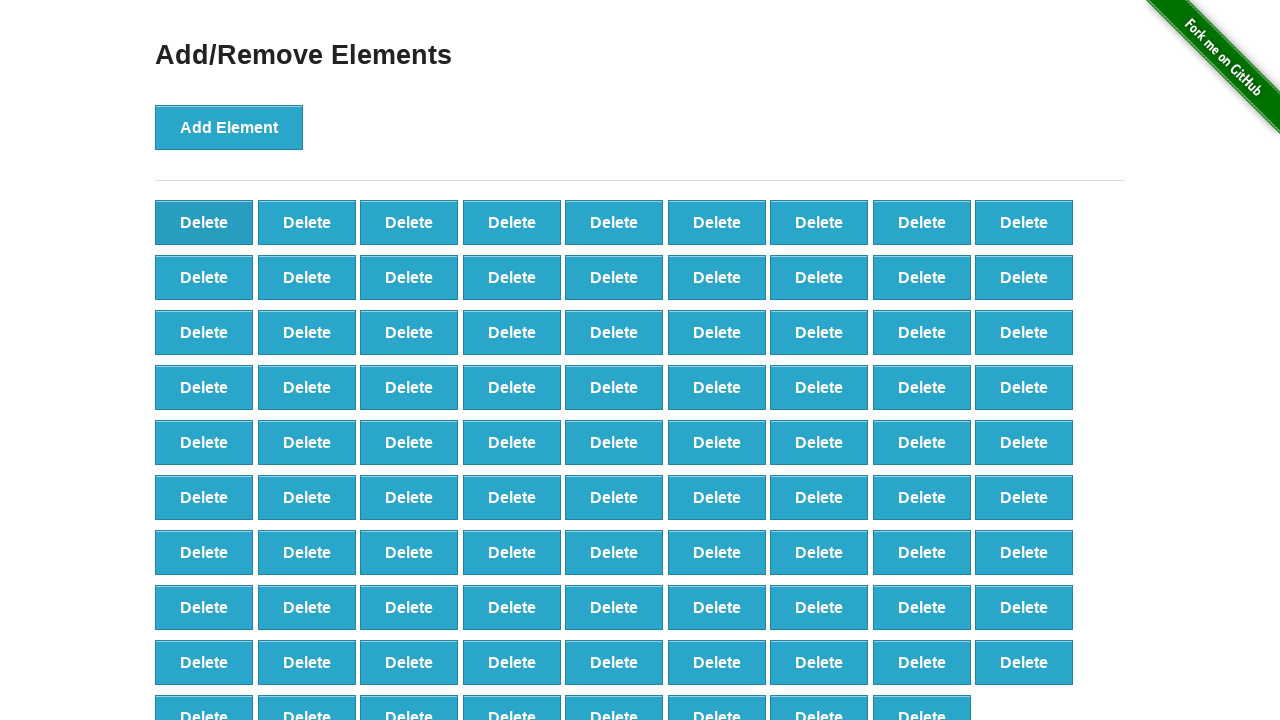

Clicked Delete button (iteration 12/90) at (204, 222) on button.added-manually >> nth=0
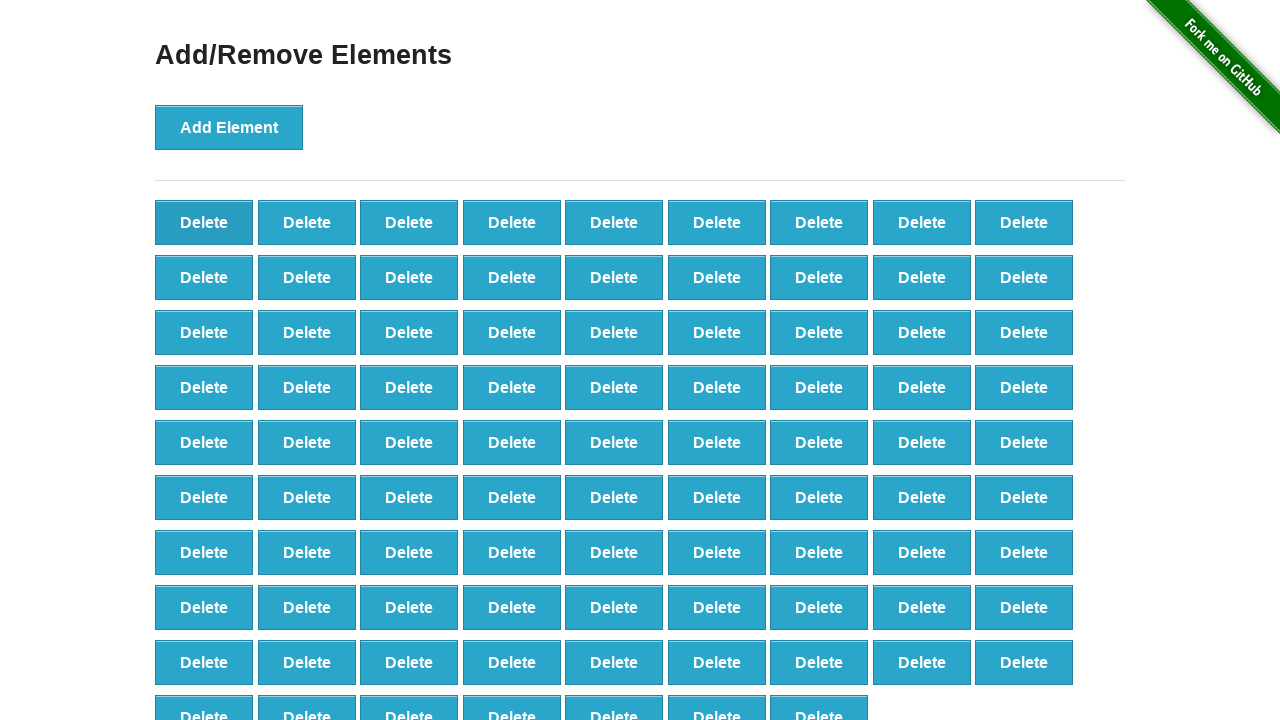

Clicked Delete button (iteration 13/90) at (204, 222) on button.added-manually >> nth=0
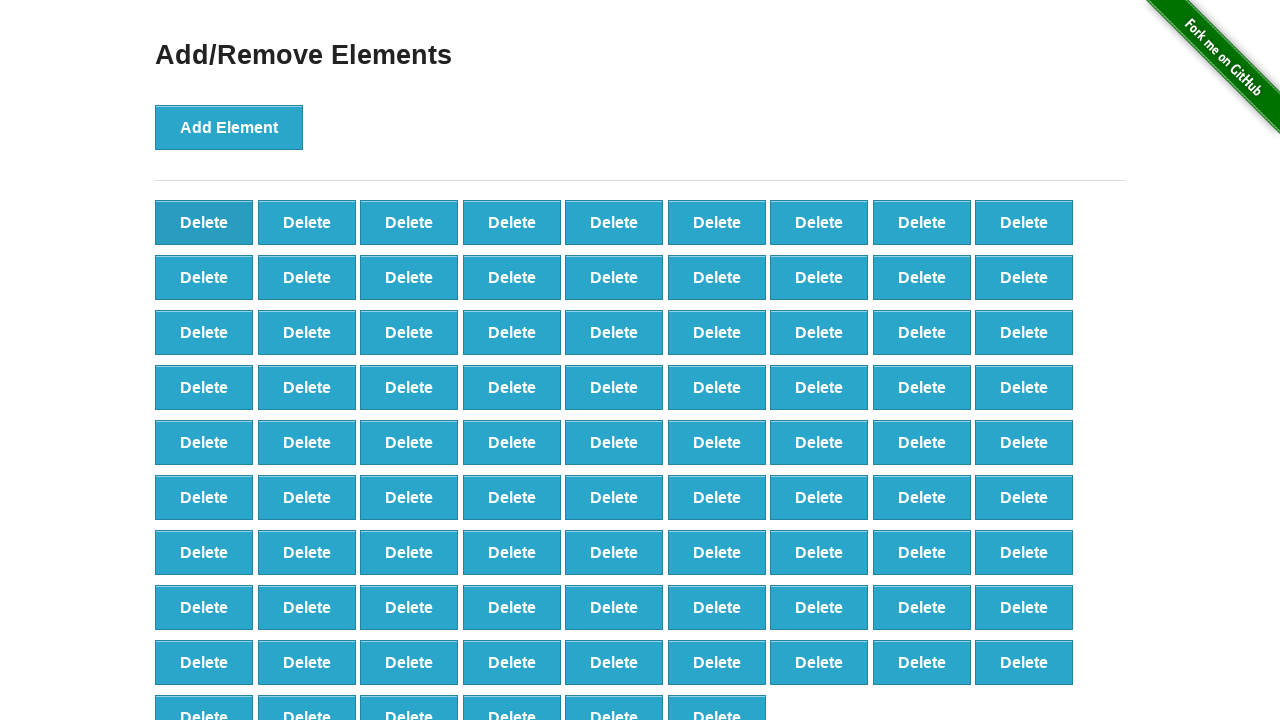

Clicked Delete button (iteration 14/90) at (204, 222) on button.added-manually >> nth=0
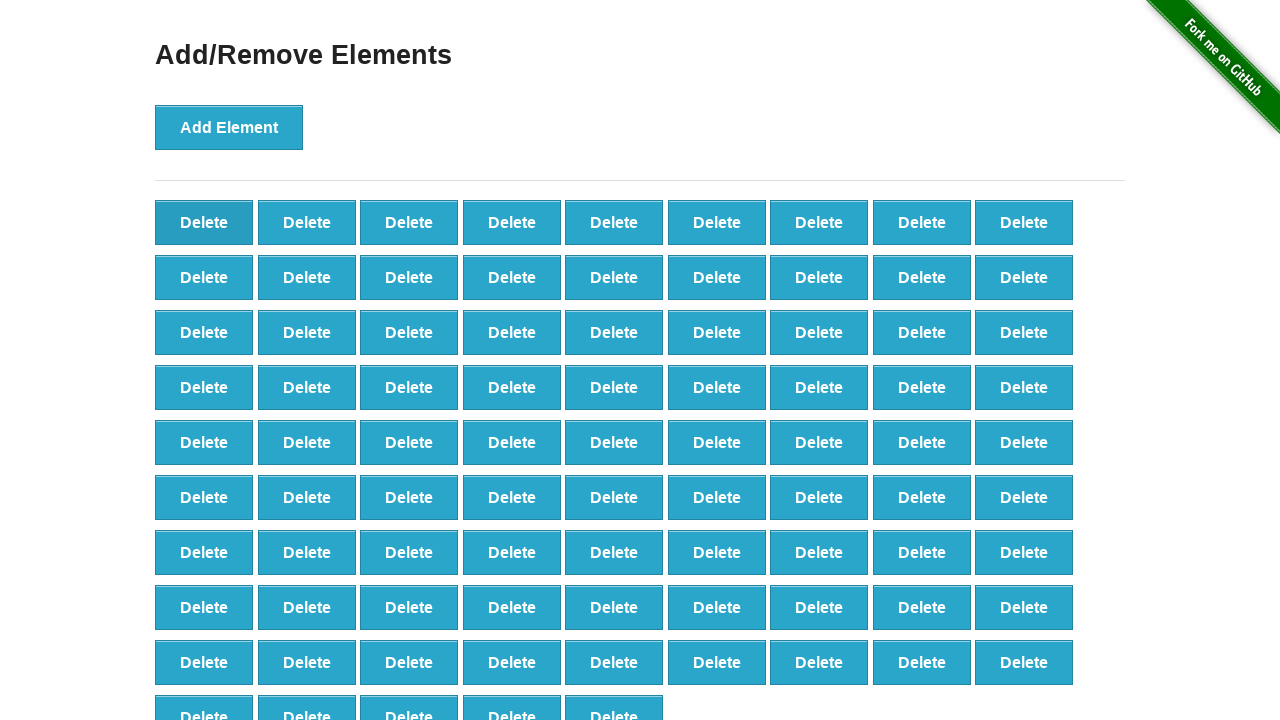

Clicked Delete button (iteration 15/90) at (204, 222) on button.added-manually >> nth=0
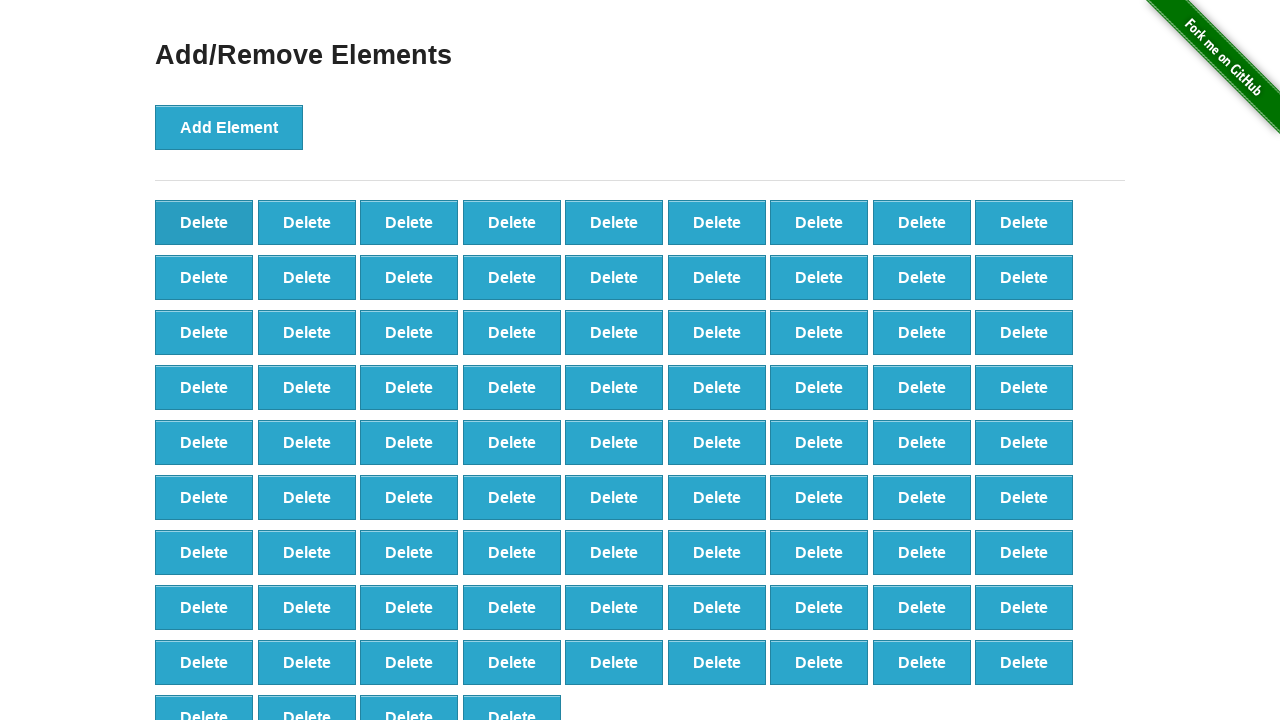

Clicked Delete button (iteration 16/90) at (204, 222) on button.added-manually >> nth=0
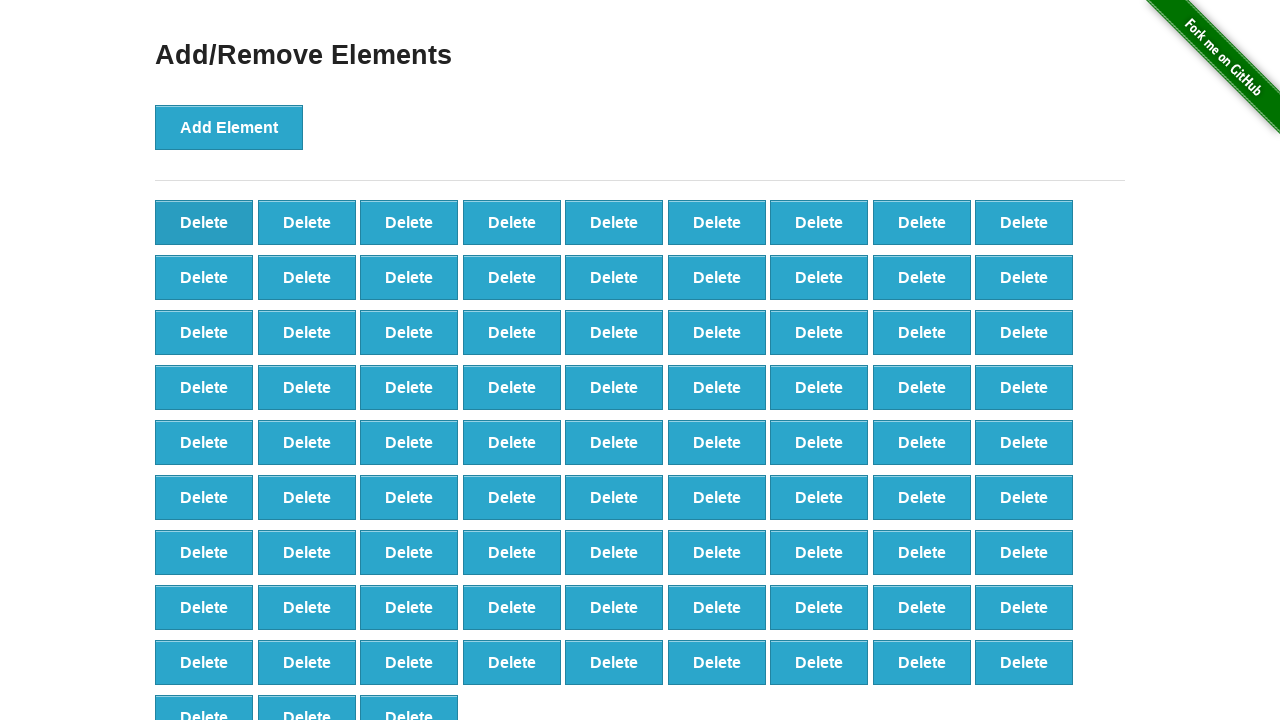

Clicked Delete button (iteration 17/90) at (204, 222) on button.added-manually >> nth=0
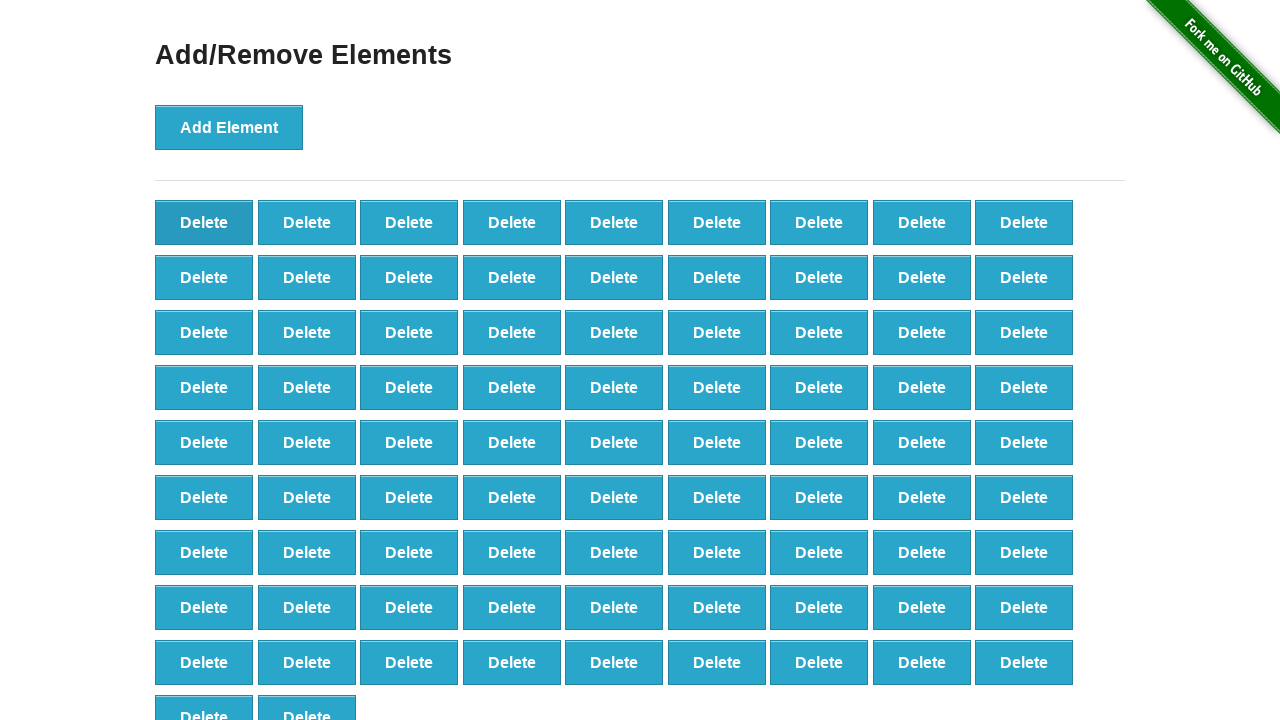

Clicked Delete button (iteration 18/90) at (204, 222) on button.added-manually >> nth=0
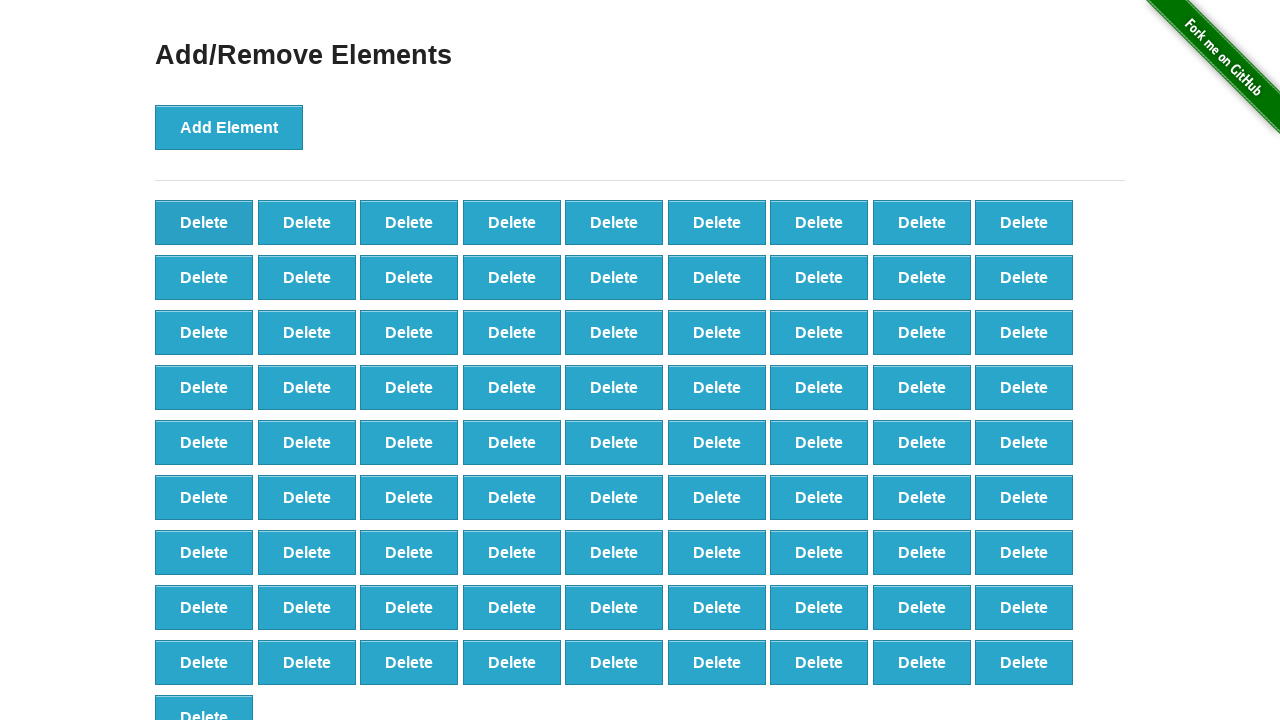

Clicked Delete button (iteration 19/90) at (204, 222) on button.added-manually >> nth=0
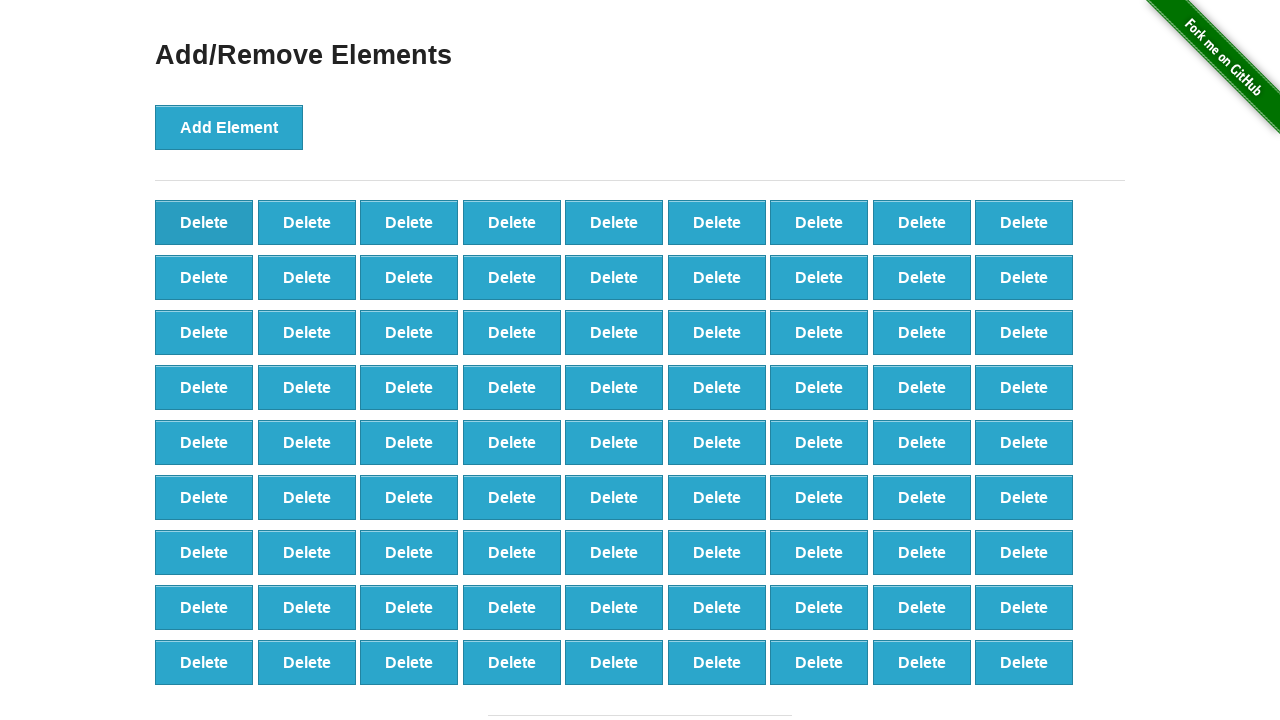

Clicked Delete button (iteration 20/90) at (204, 222) on button.added-manually >> nth=0
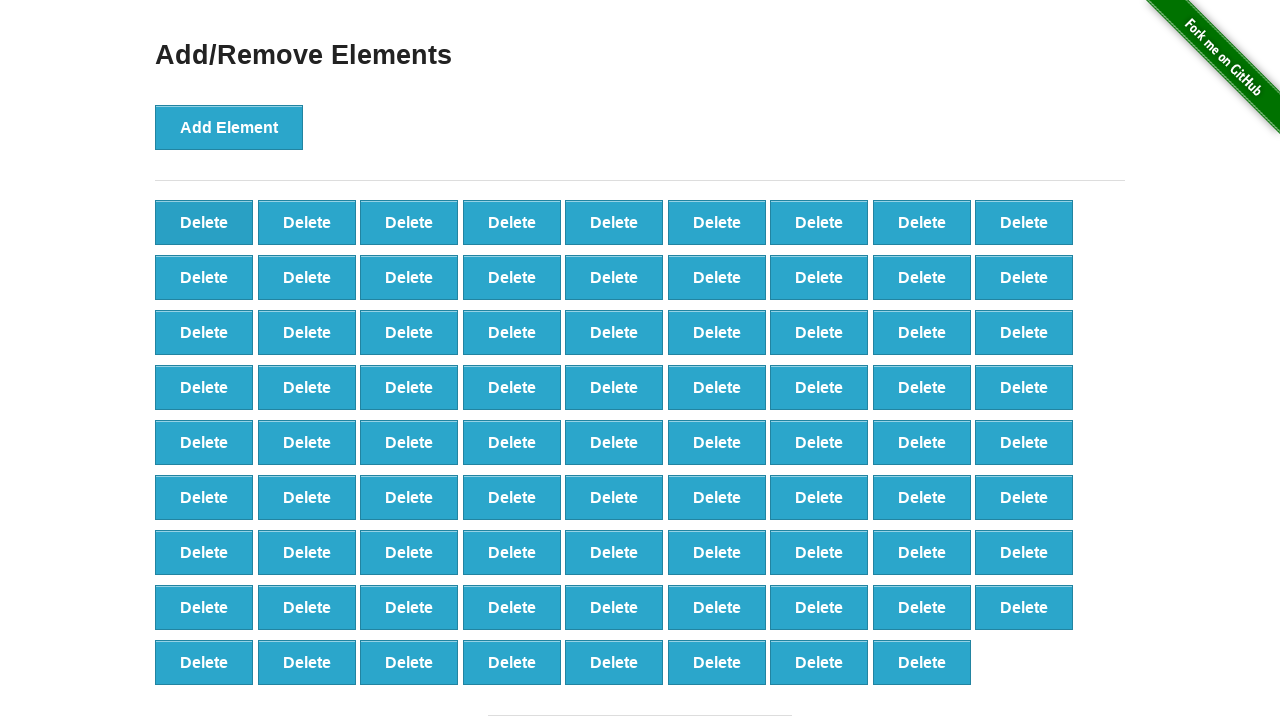

Clicked Delete button (iteration 21/90) at (204, 222) on button.added-manually >> nth=0
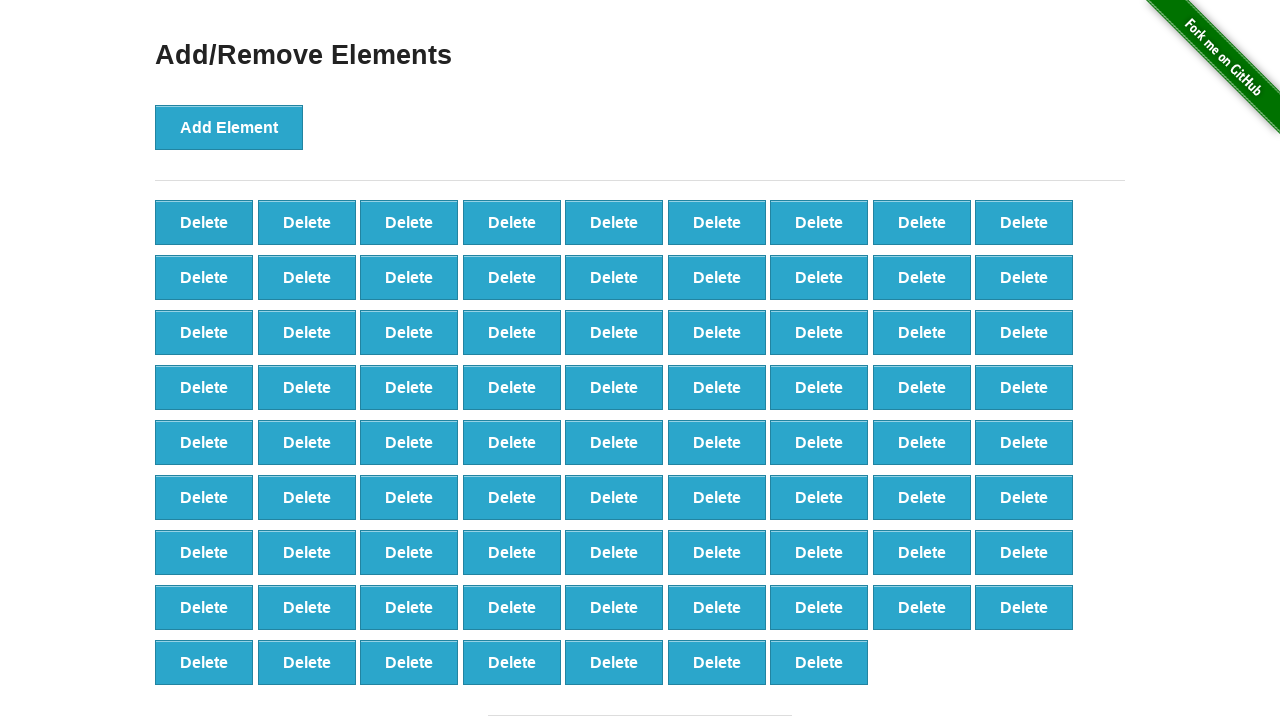

Clicked Delete button (iteration 22/90) at (204, 222) on button.added-manually >> nth=0
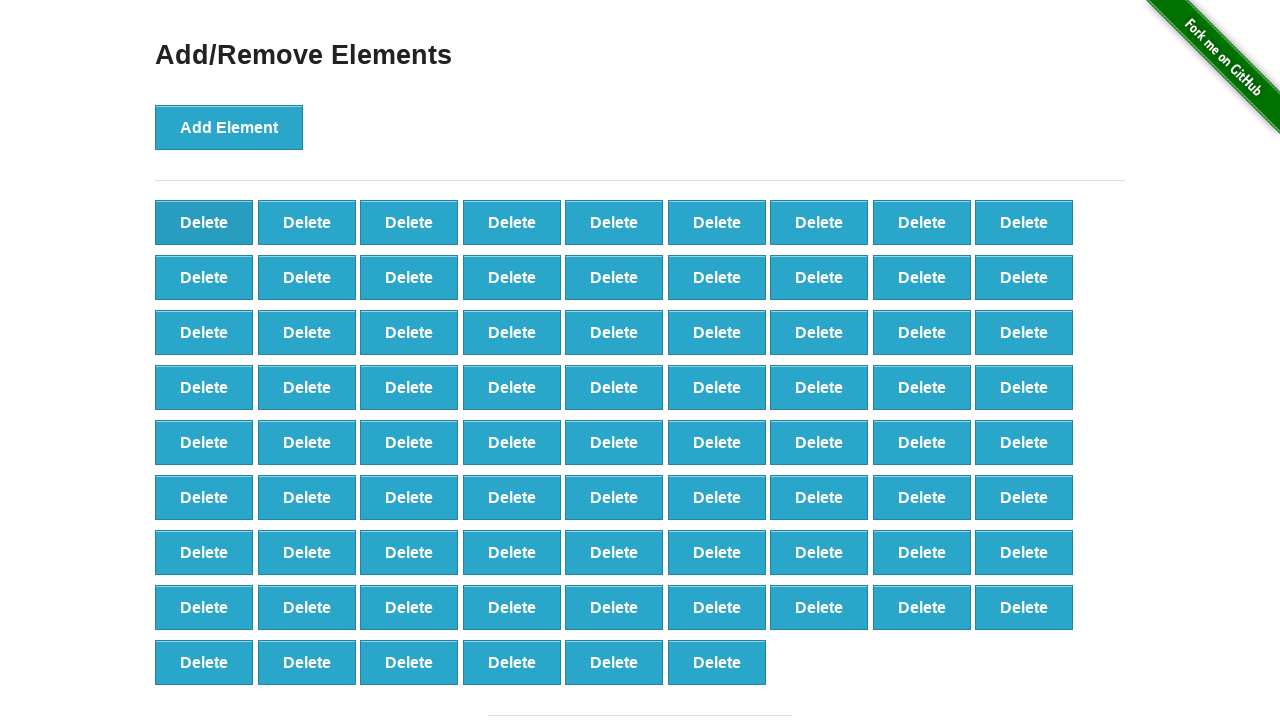

Clicked Delete button (iteration 23/90) at (204, 222) on button.added-manually >> nth=0
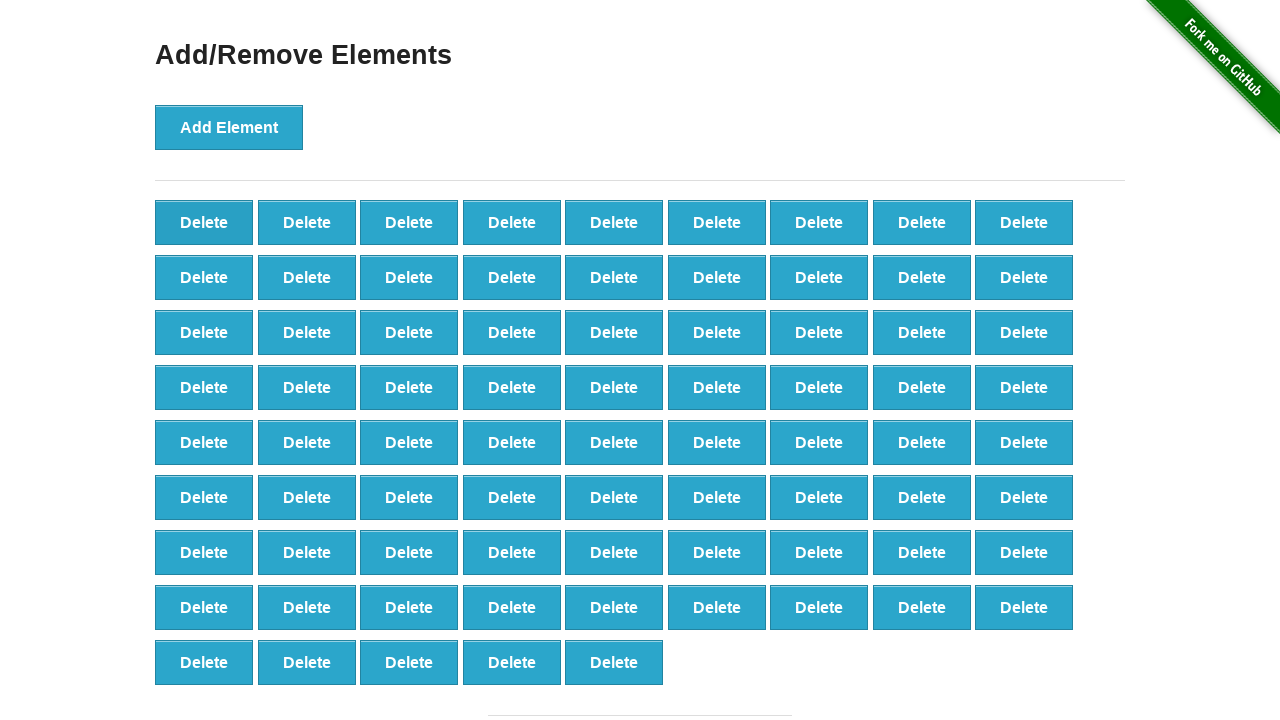

Clicked Delete button (iteration 24/90) at (204, 222) on button.added-manually >> nth=0
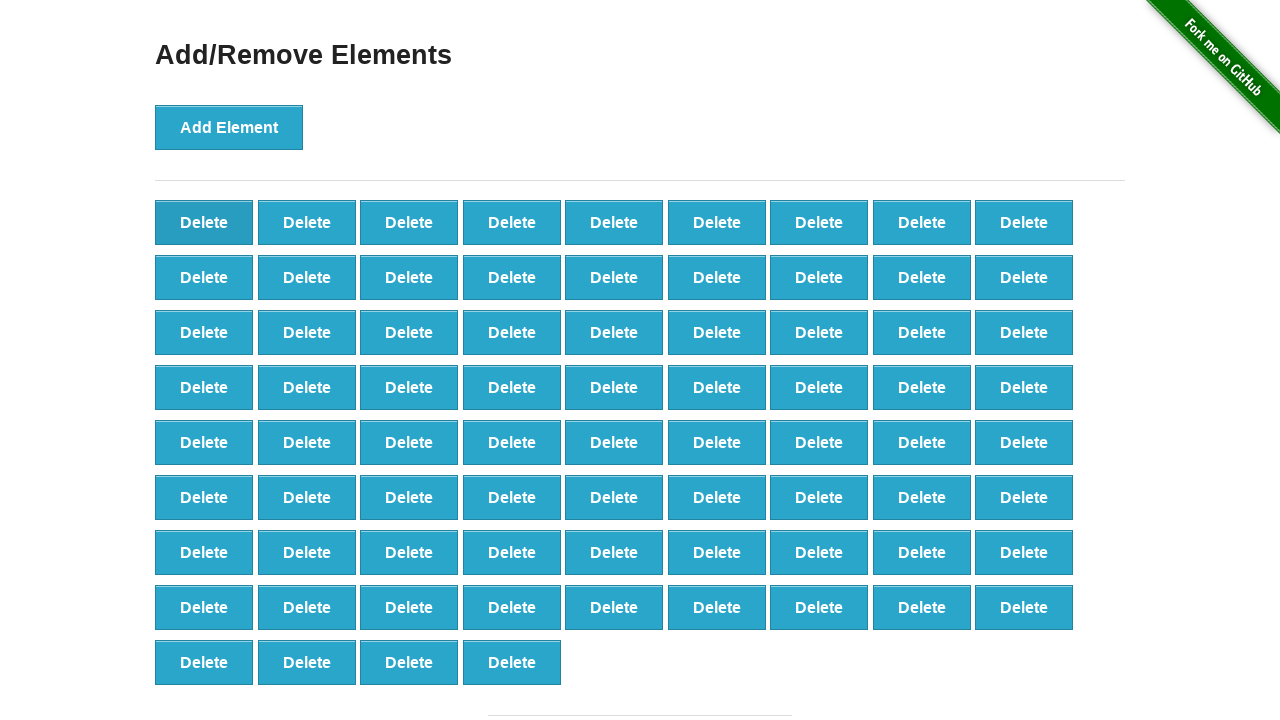

Clicked Delete button (iteration 25/90) at (204, 222) on button.added-manually >> nth=0
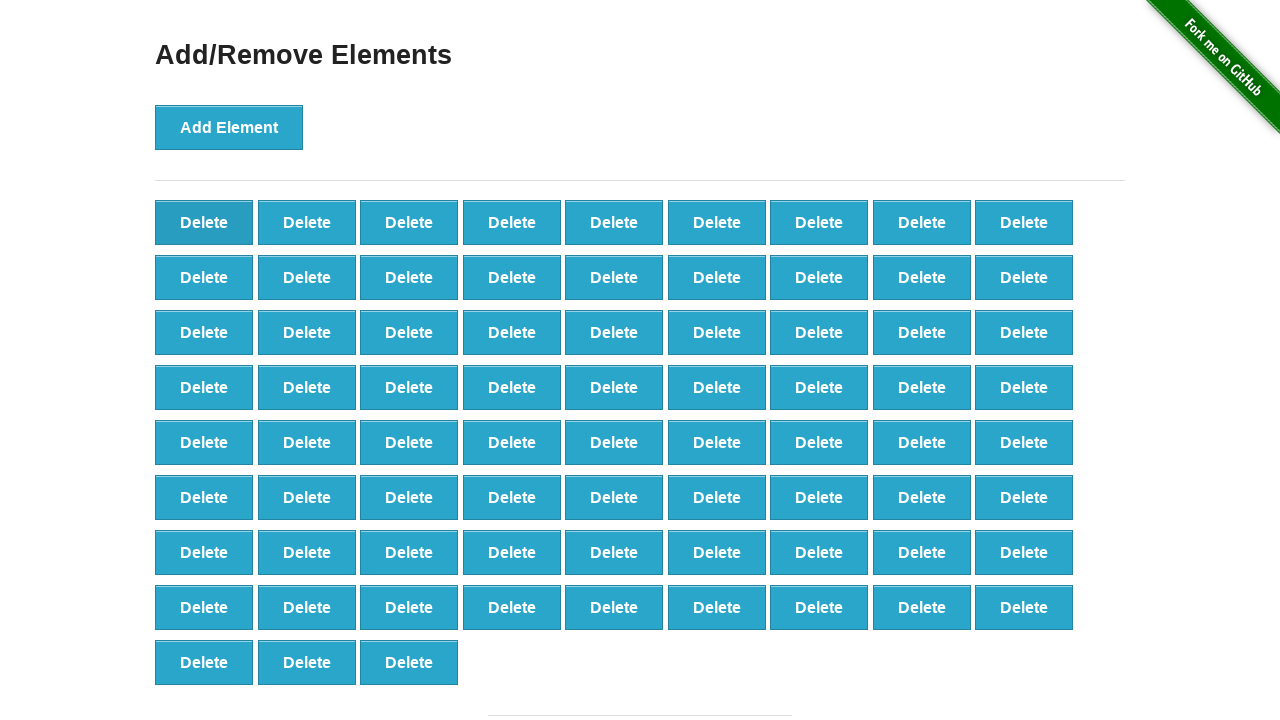

Clicked Delete button (iteration 26/90) at (204, 222) on button.added-manually >> nth=0
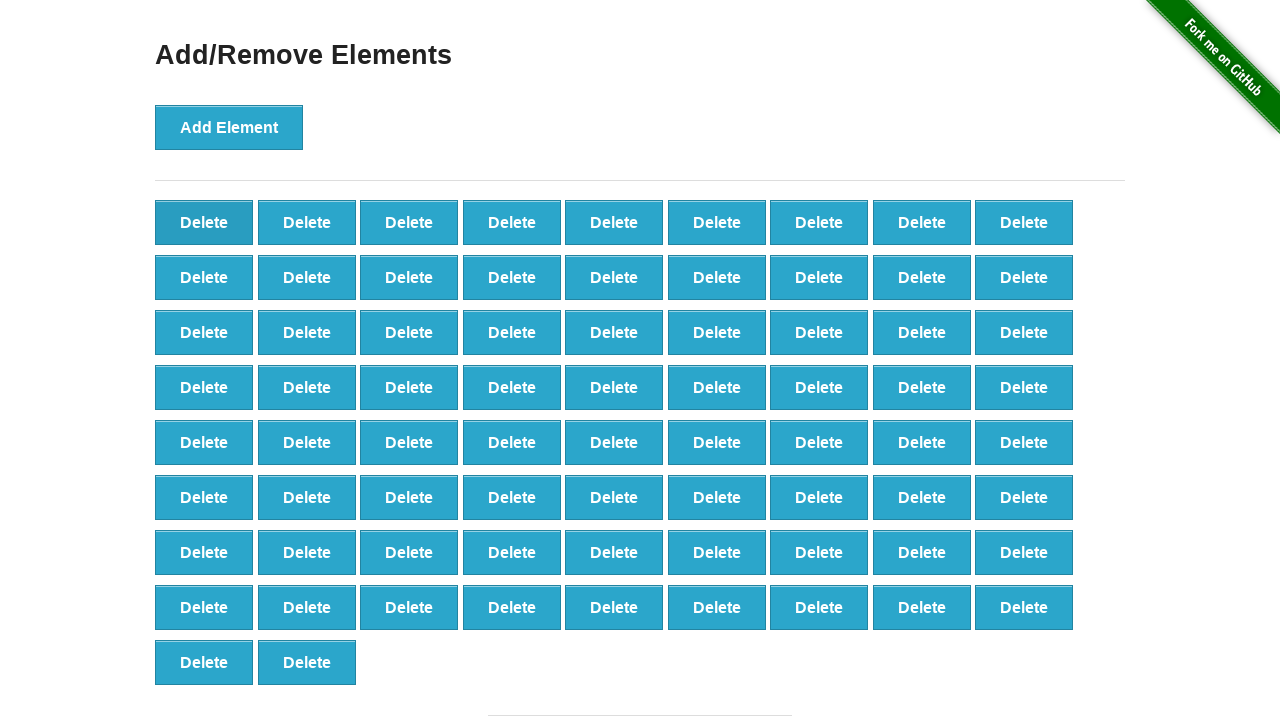

Clicked Delete button (iteration 27/90) at (204, 222) on button.added-manually >> nth=0
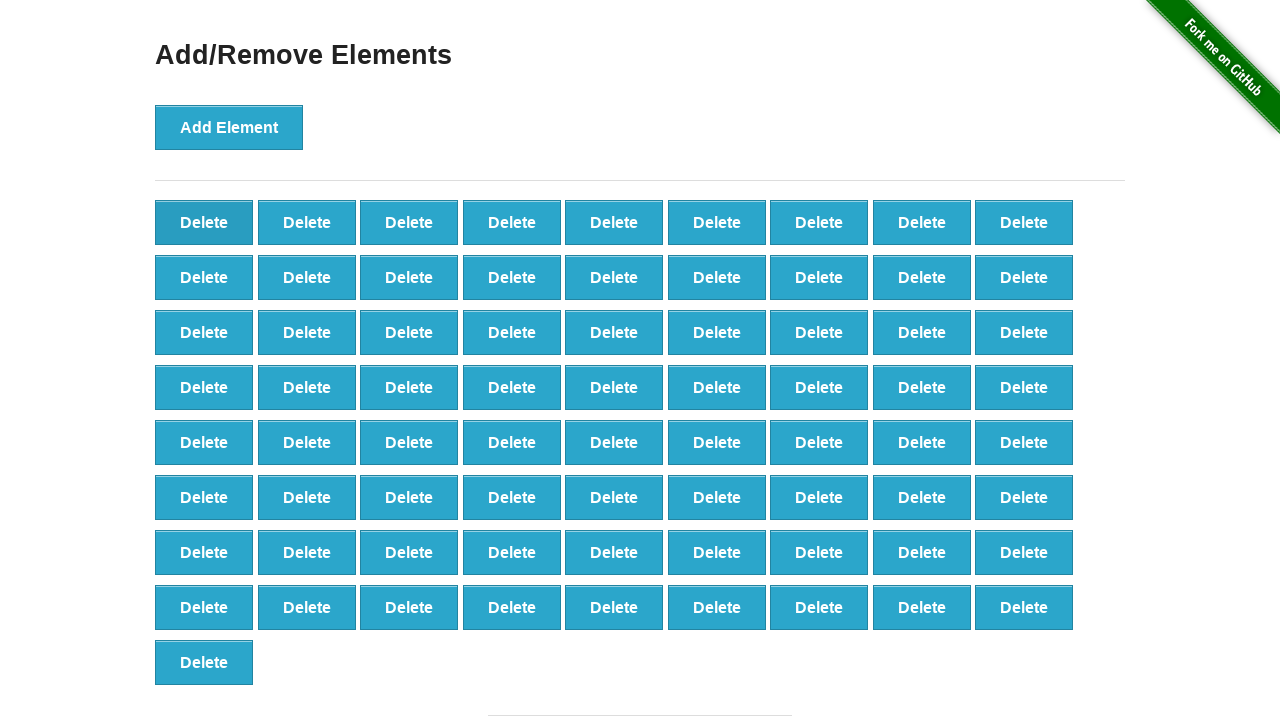

Clicked Delete button (iteration 28/90) at (204, 222) on button.added-manually >> nth=0
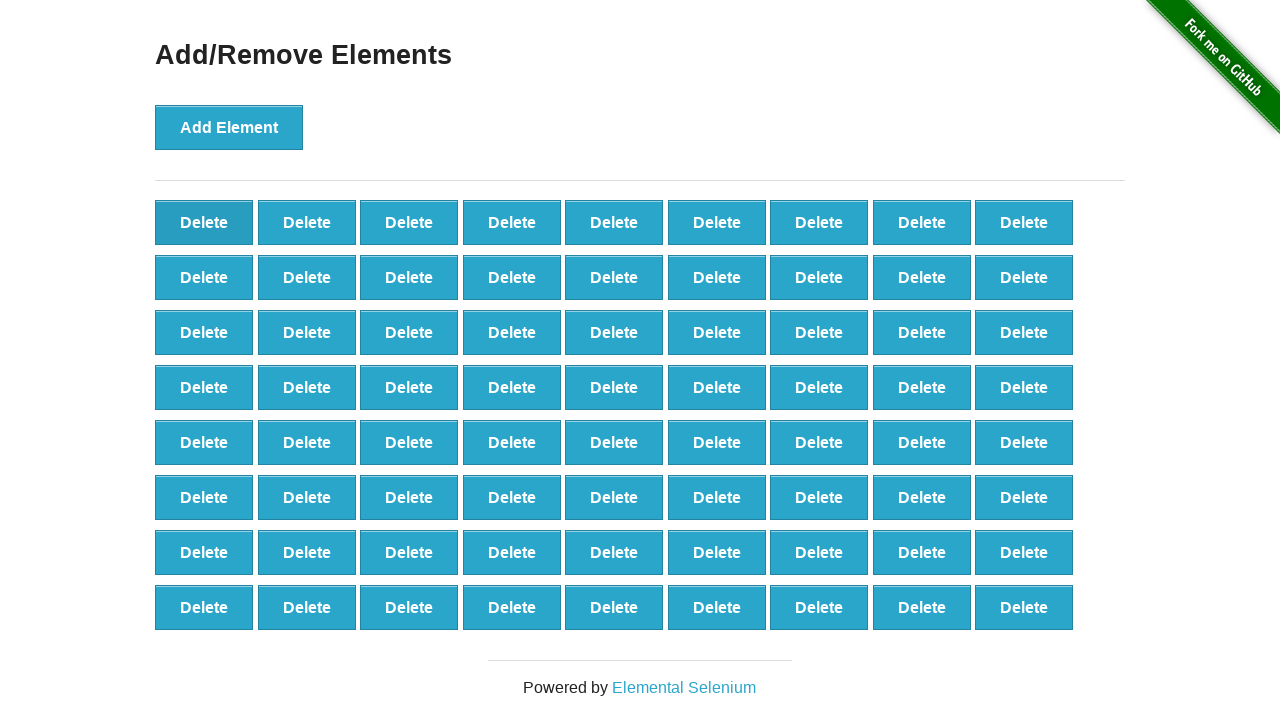

Clicked Delete button (iteration 29/90) at (204, 222) on button.added-manually >> nth=0
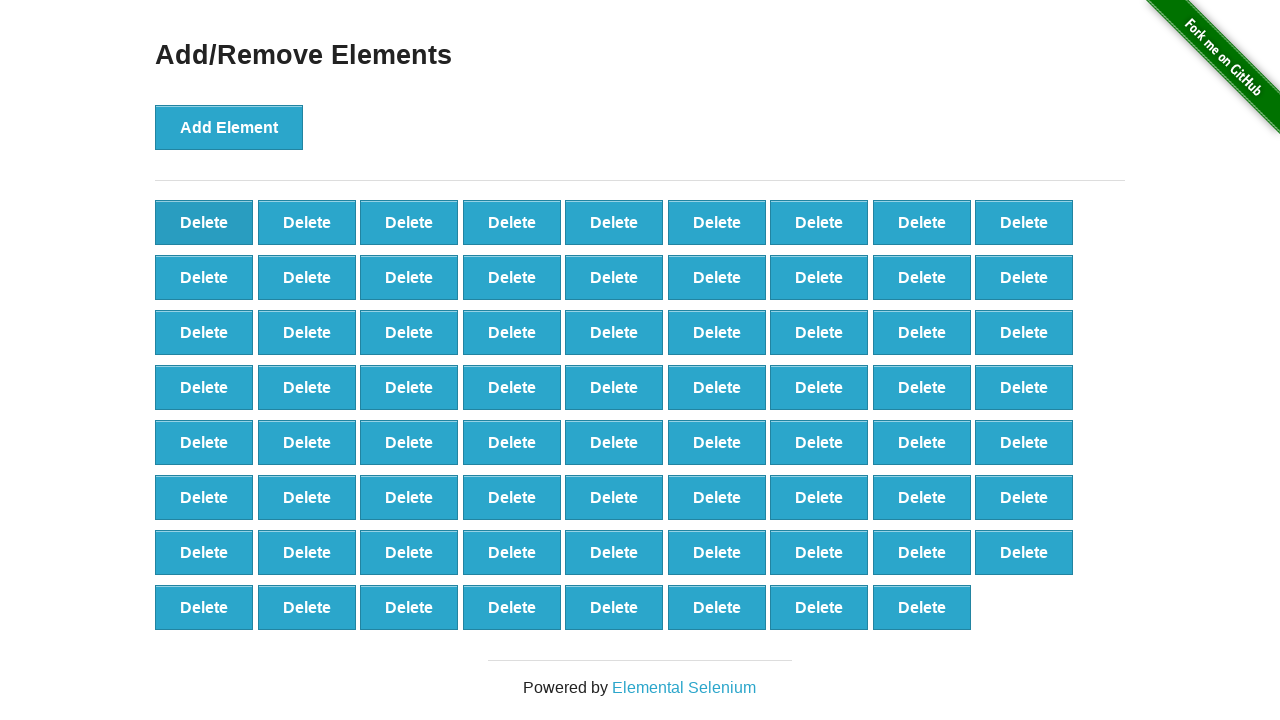

Clicked Delete button (iteration 30/90) at (204, 222) on button.added-manually >> nth=0
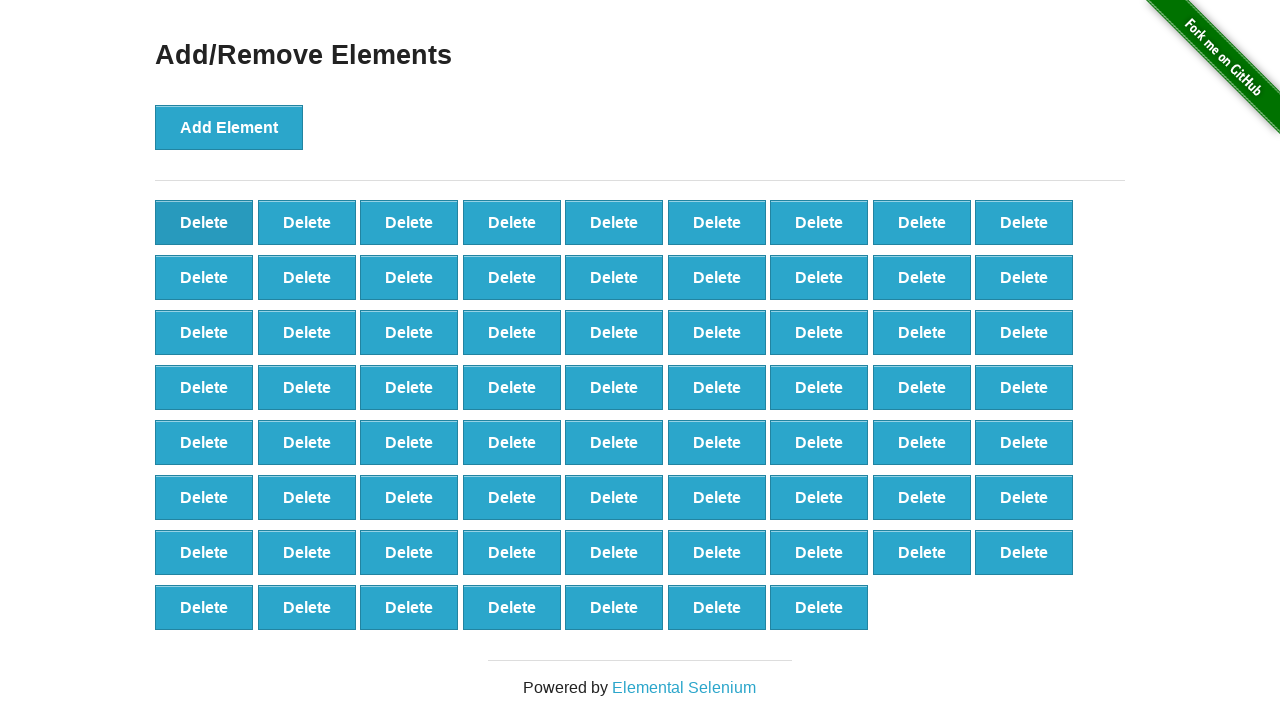

Clicked Delete button (iteration 31/90) at (204, 222) on button.added-manually >> nth=0
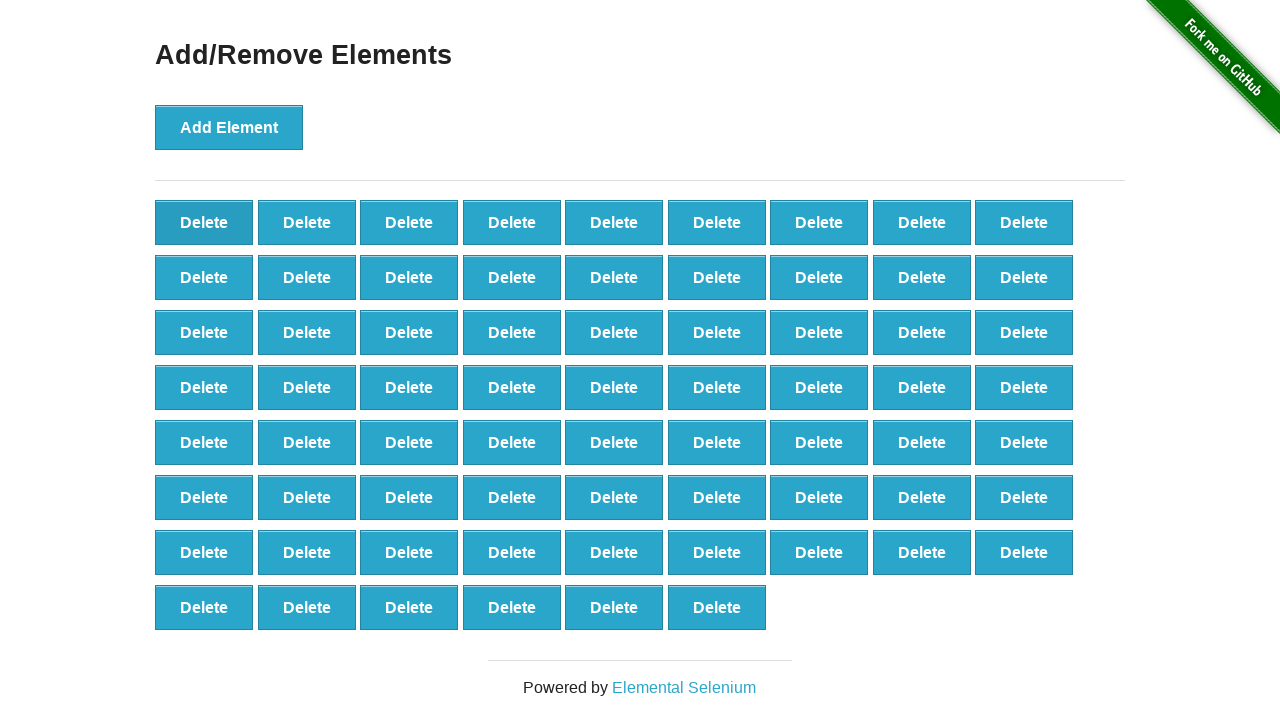

Clicked Delete button (iteration 32/90) at (204, 222) on button.added-manually >> nth=0
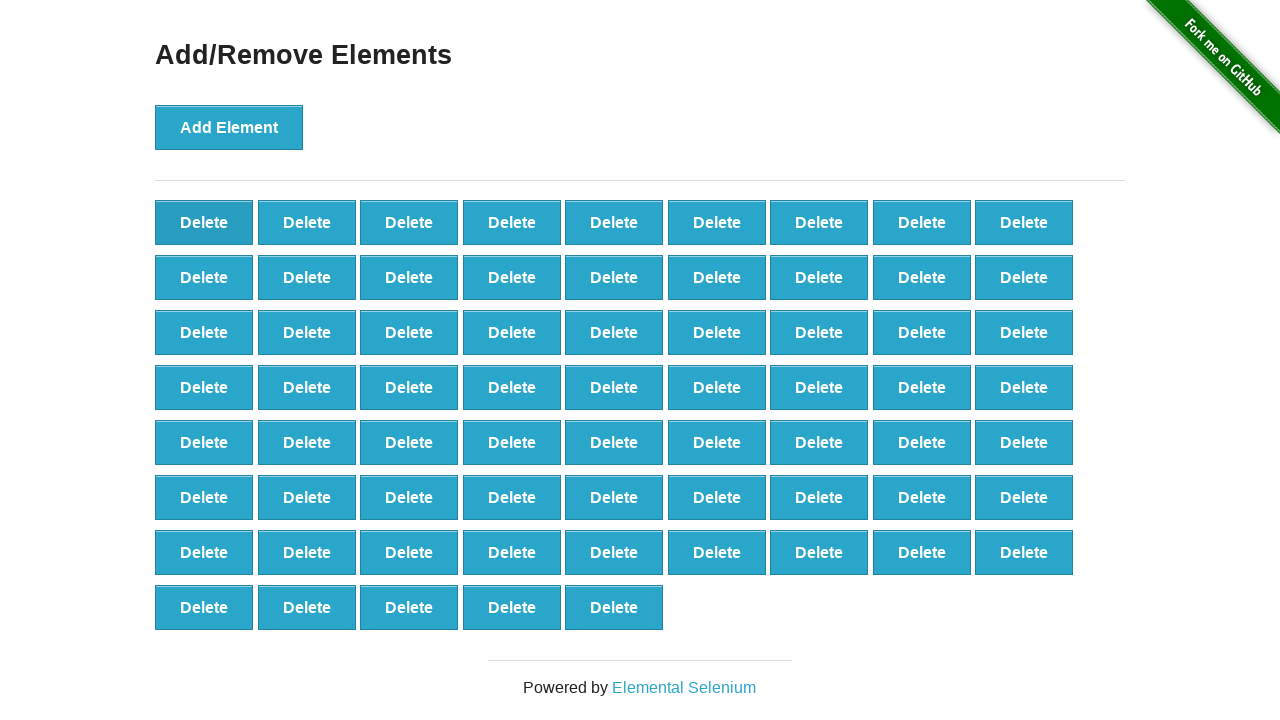

Clicked Delete button (iteration 33/90) at (204, 222) on button.added-manually >> nth=0
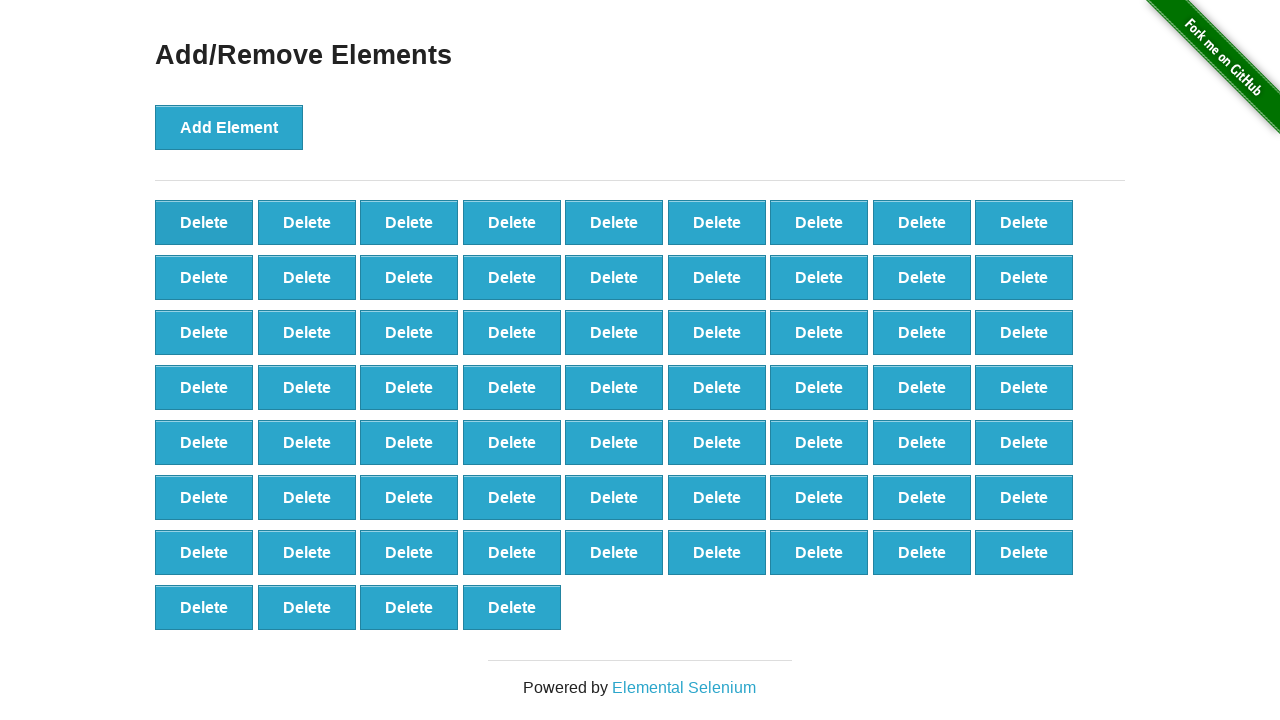

Clicked Delete button (iteration 34/90) at (204, 222) on button.added-manually >> nth=0
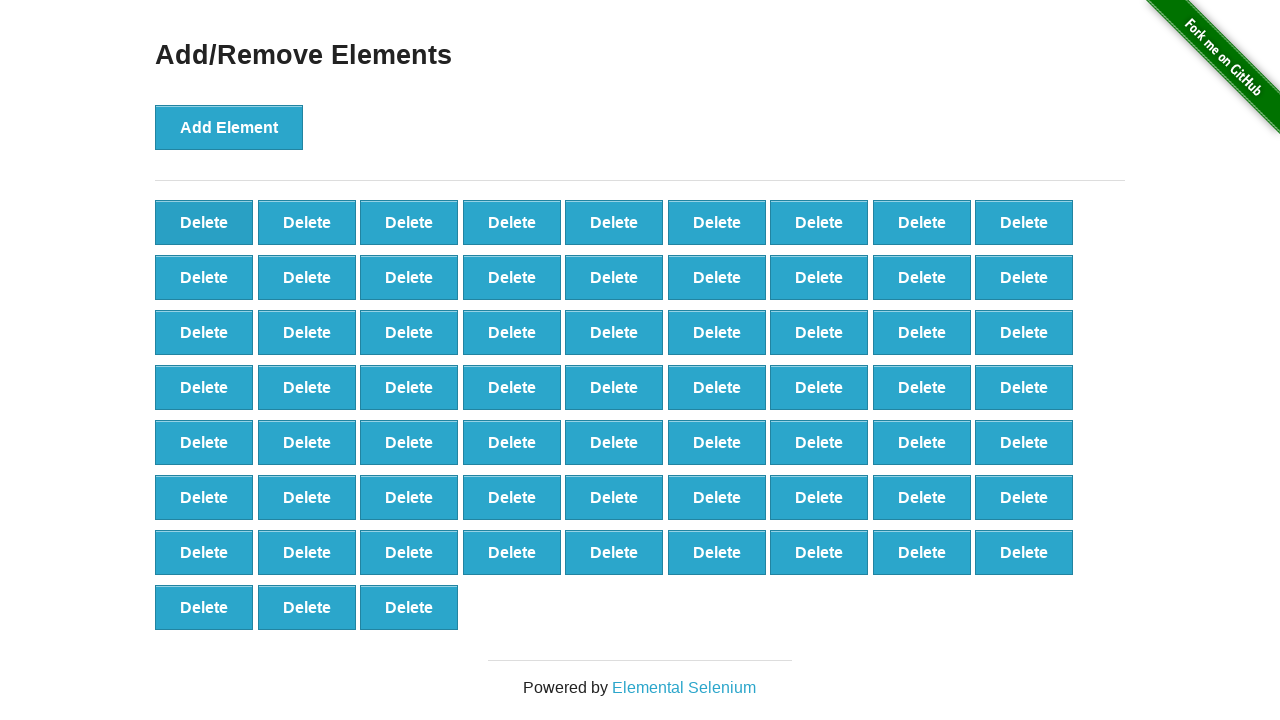

Clicked Delete button (iteration 35/90) at (204, 222) on button.added-manually >> nth=0
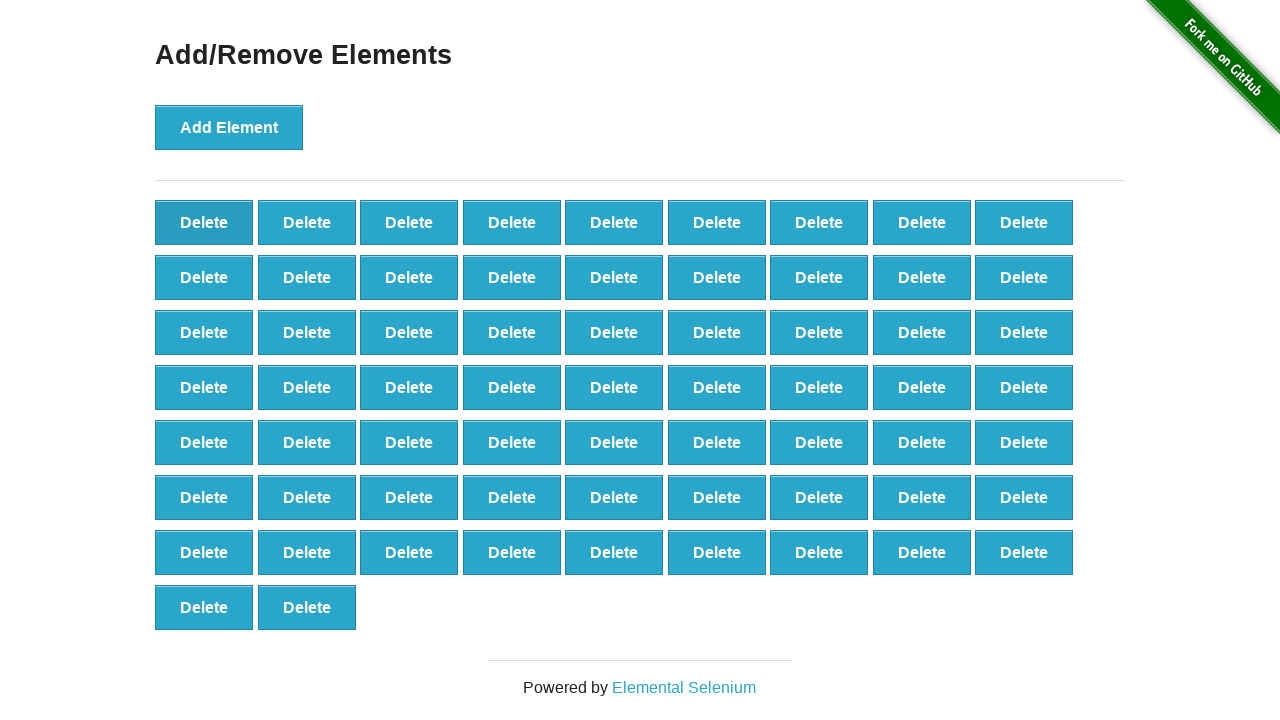

Clicked Delete button (iteration 36/90) at (204, 222) on button.added-manually >> nth=0
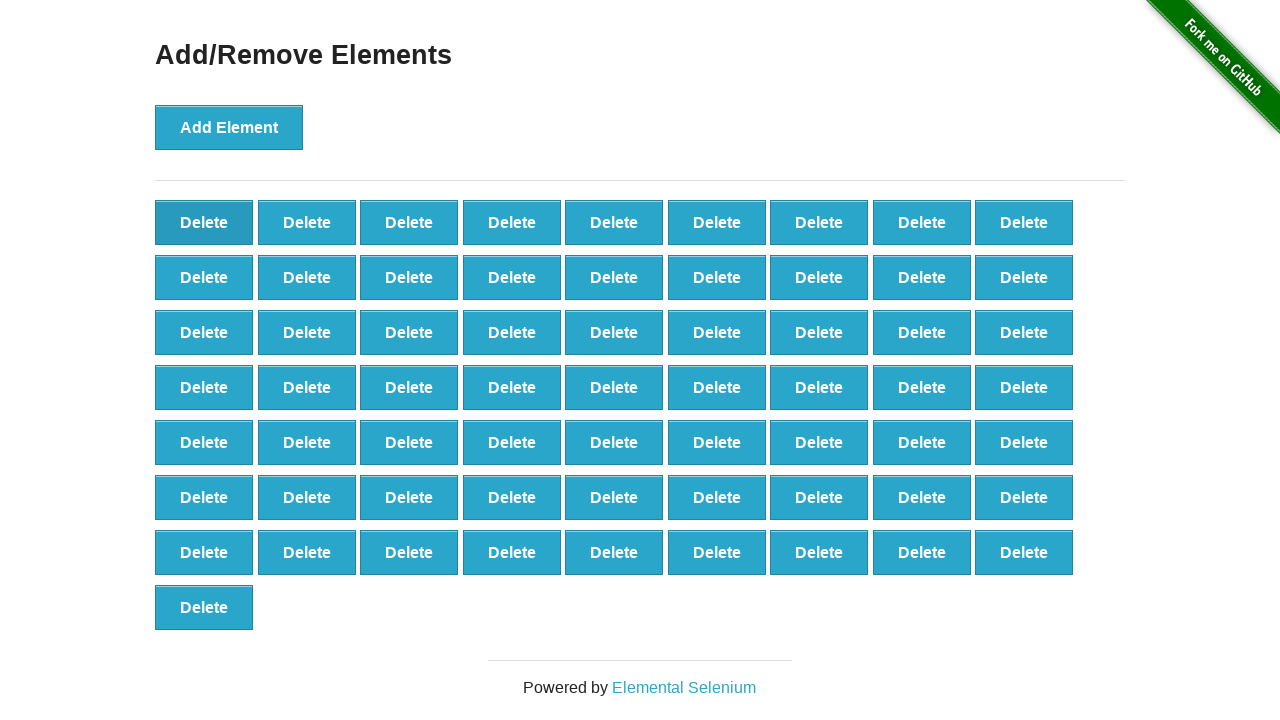

Clicked Delete button (iteration 37/90) at (204, 222) on button.added-manually >> nth=0
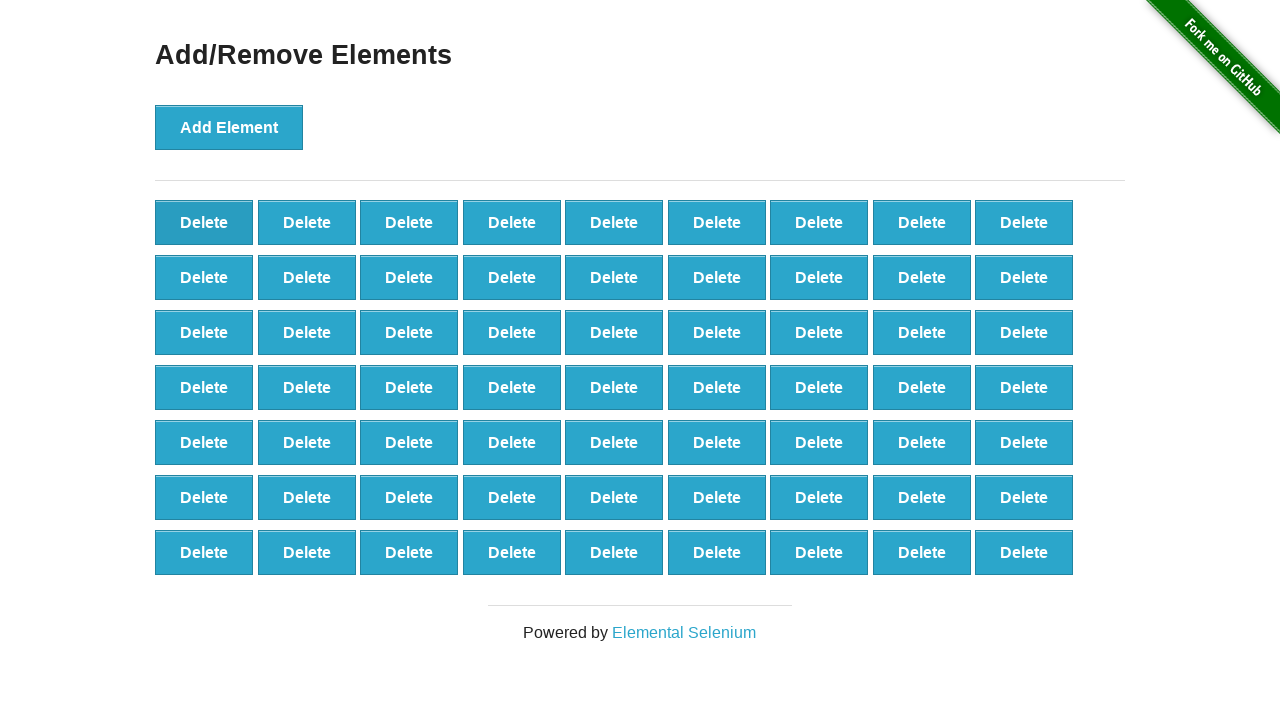

Clicked Delete button (iteration 38/90) at (204, 222) on button.added-manually >> nth=0
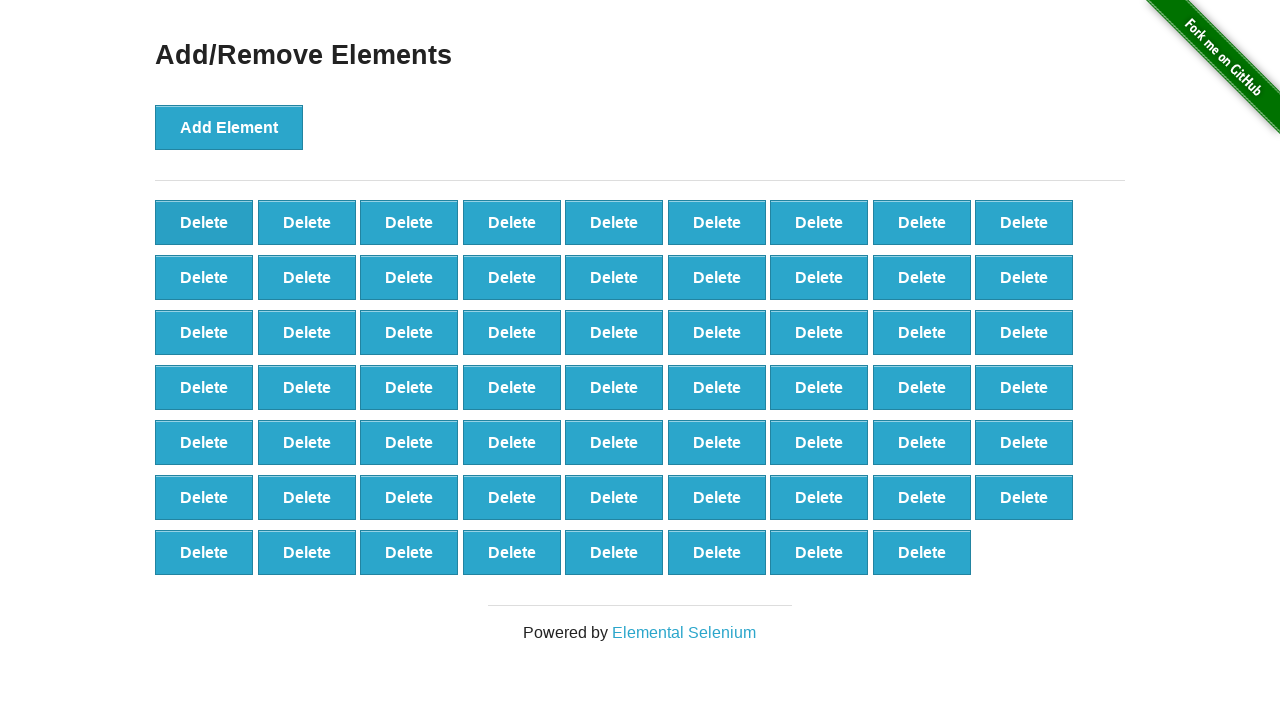

Clicked Delete button (iteration 39/90) at (204, 222) on button.added-manually >> nth=0
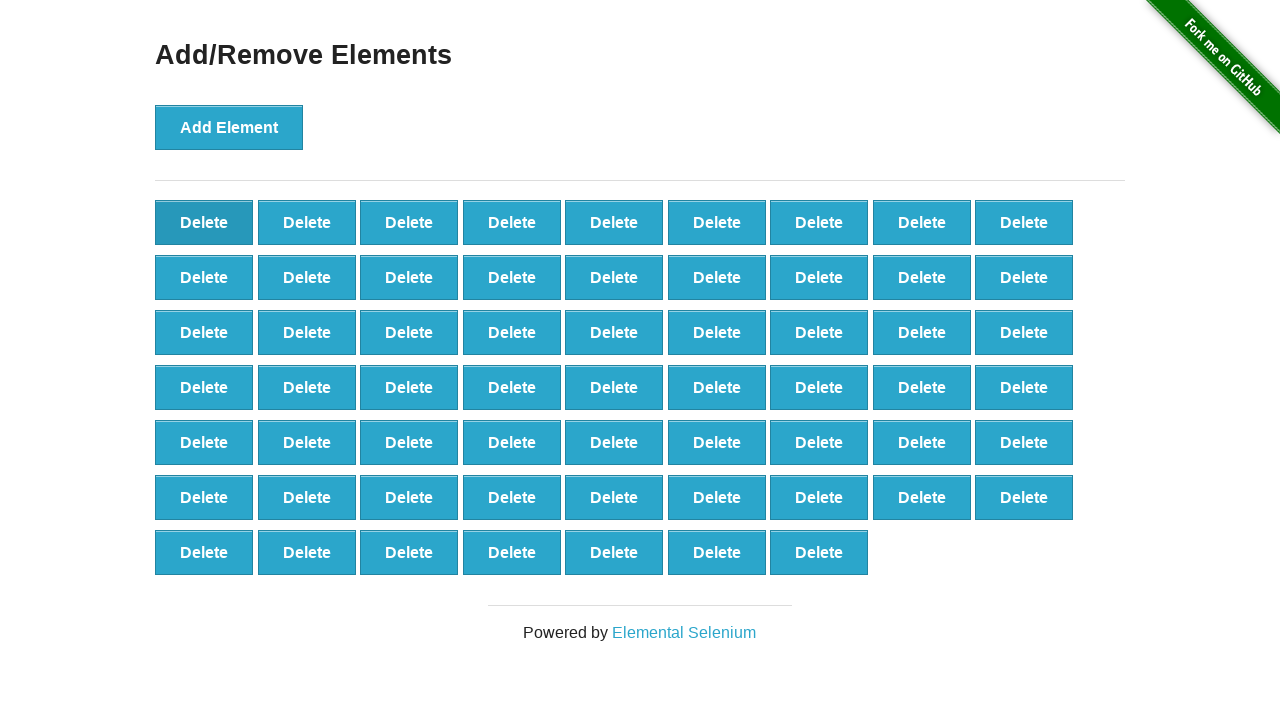

Clicked Delete button (iteration 40/90) at (204, 222) on button.added-manually >> nth=0
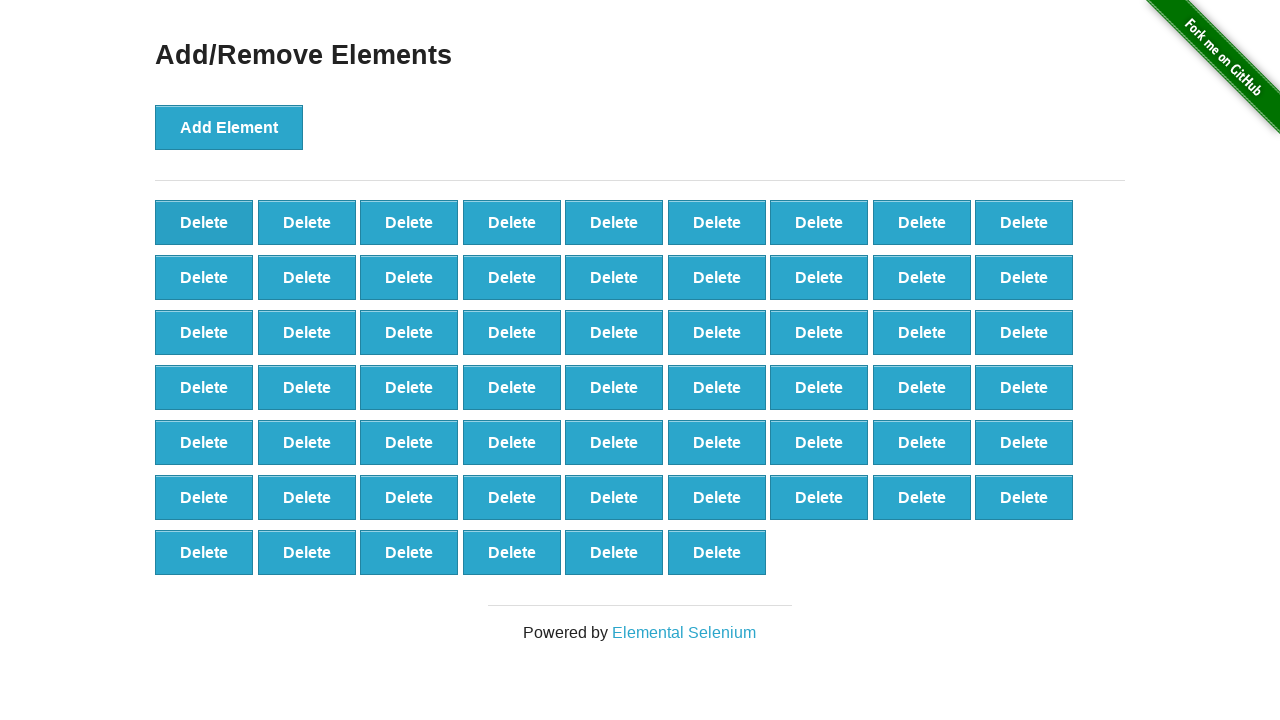

Clicked Delete button (iteration 41/90) at (204, 222) on button.added-manually >> nth=0
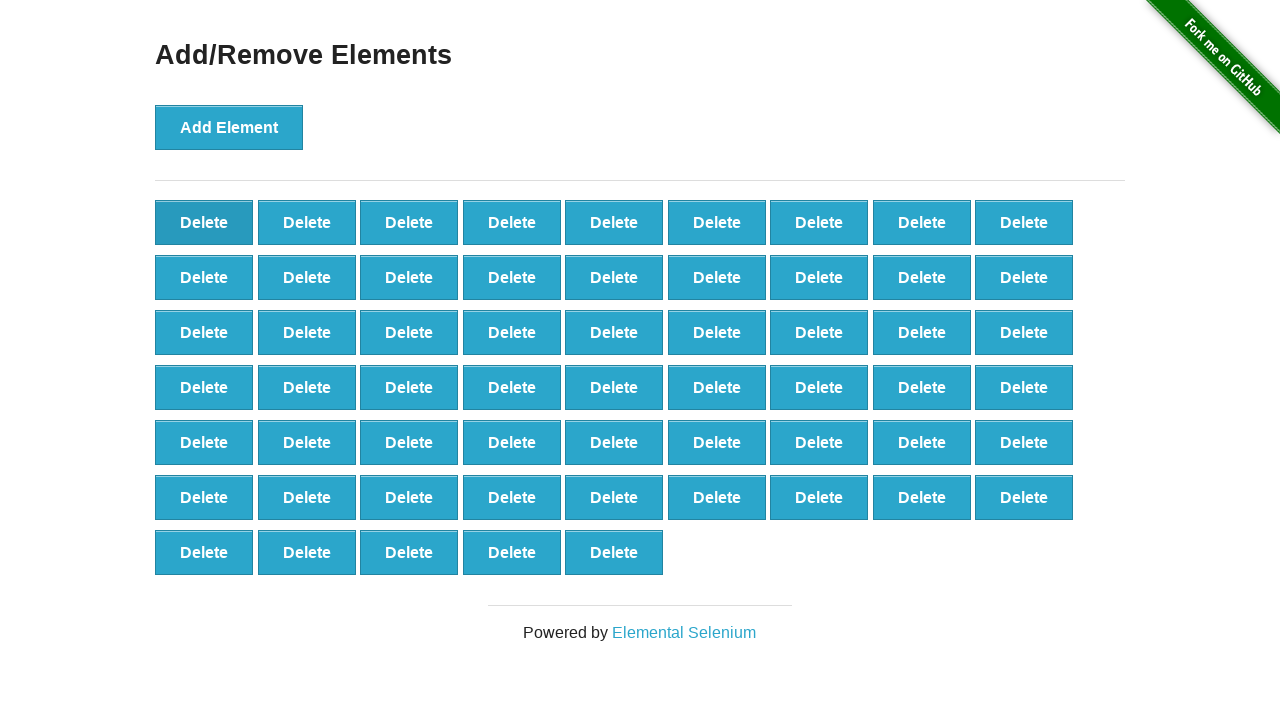

Clicked Delete button (iteration 42/90) at (204, 222) on button.added-manually >> nth=0
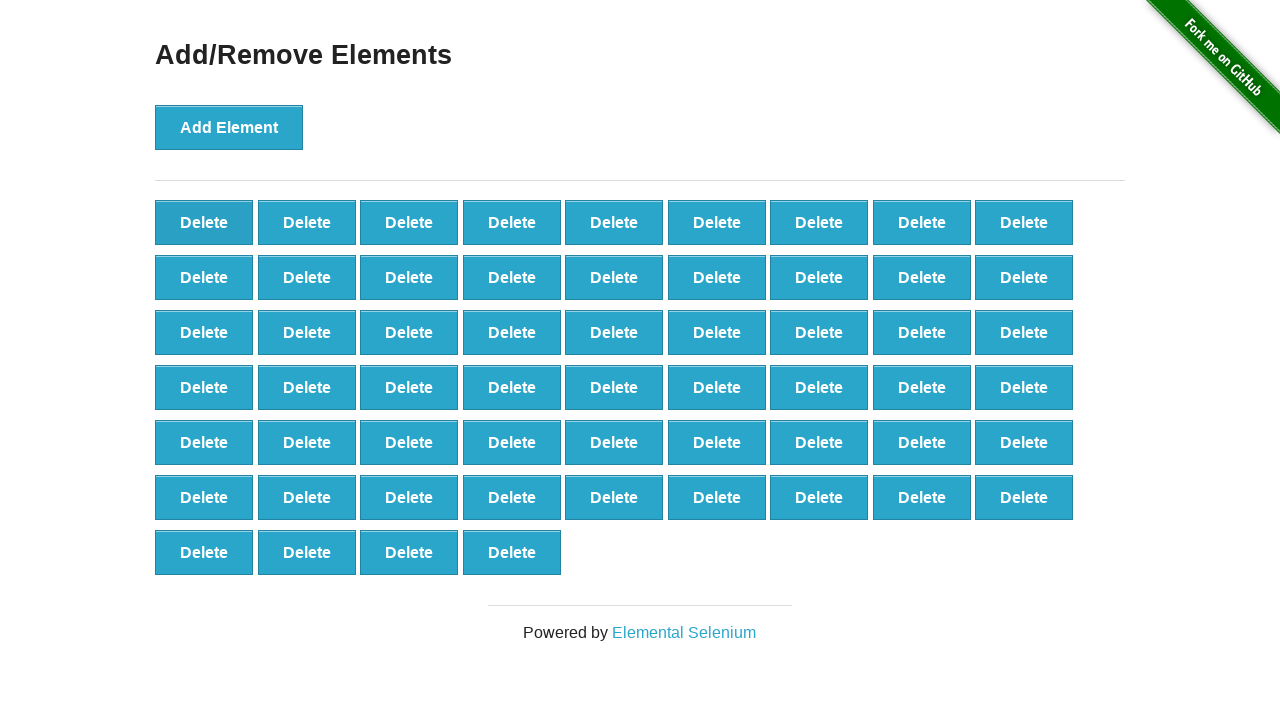

Clicked Delete button (iteration 43/90) at (204, 222) on button.added-manually >> nth=0
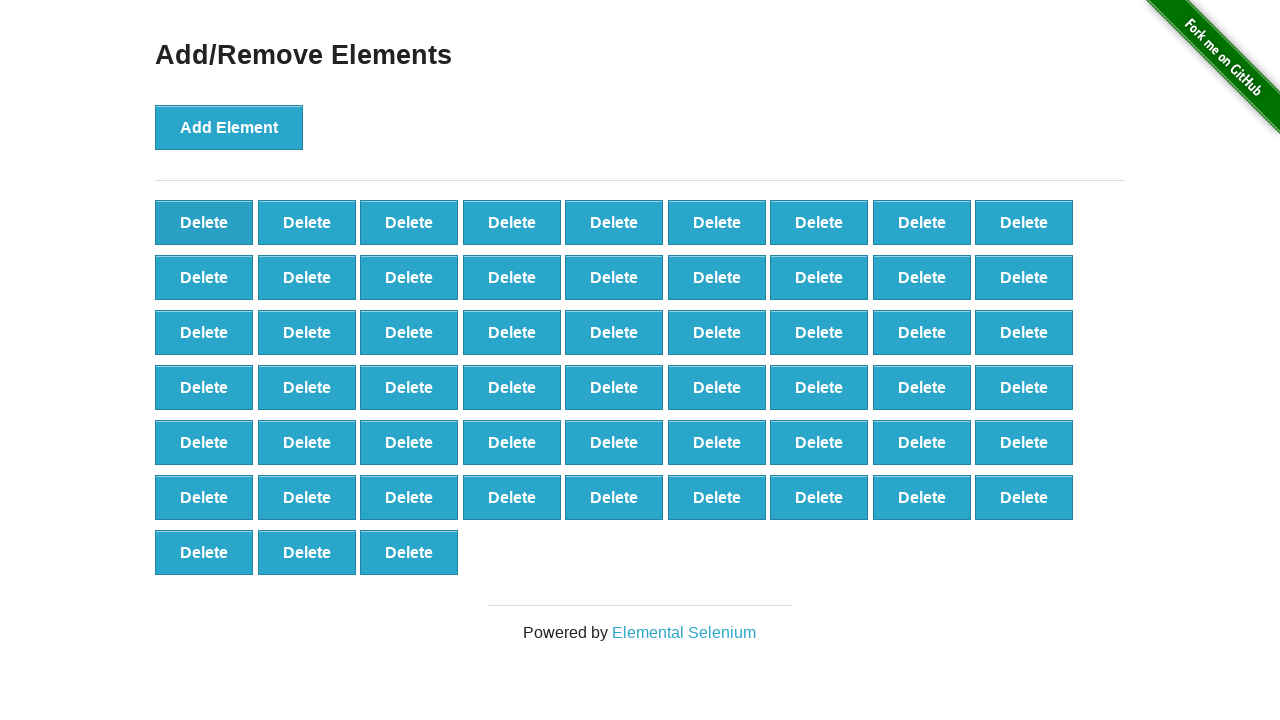

Clicked Delete button (iteration 44/90) at (204, 222) on button.added-manually >> nth=0
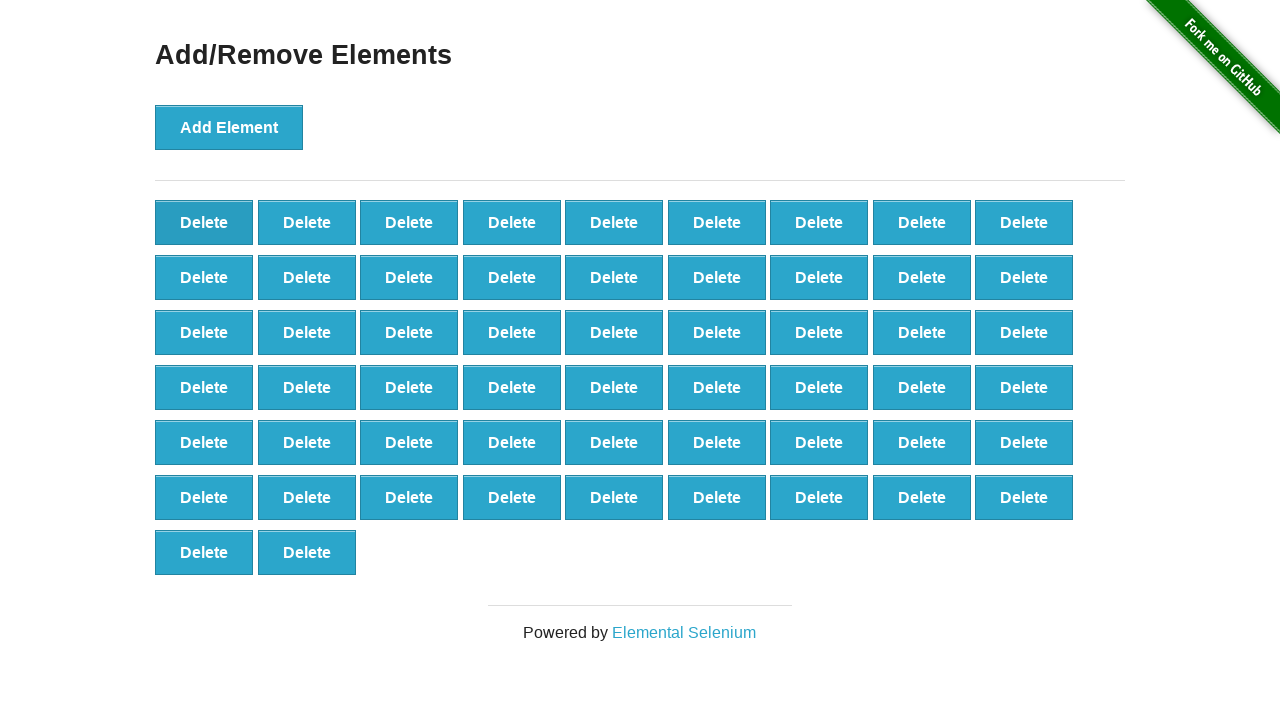

Clicked Delete button (iteration 45/90) at (204, 222) on button.added-manually >> nth=0
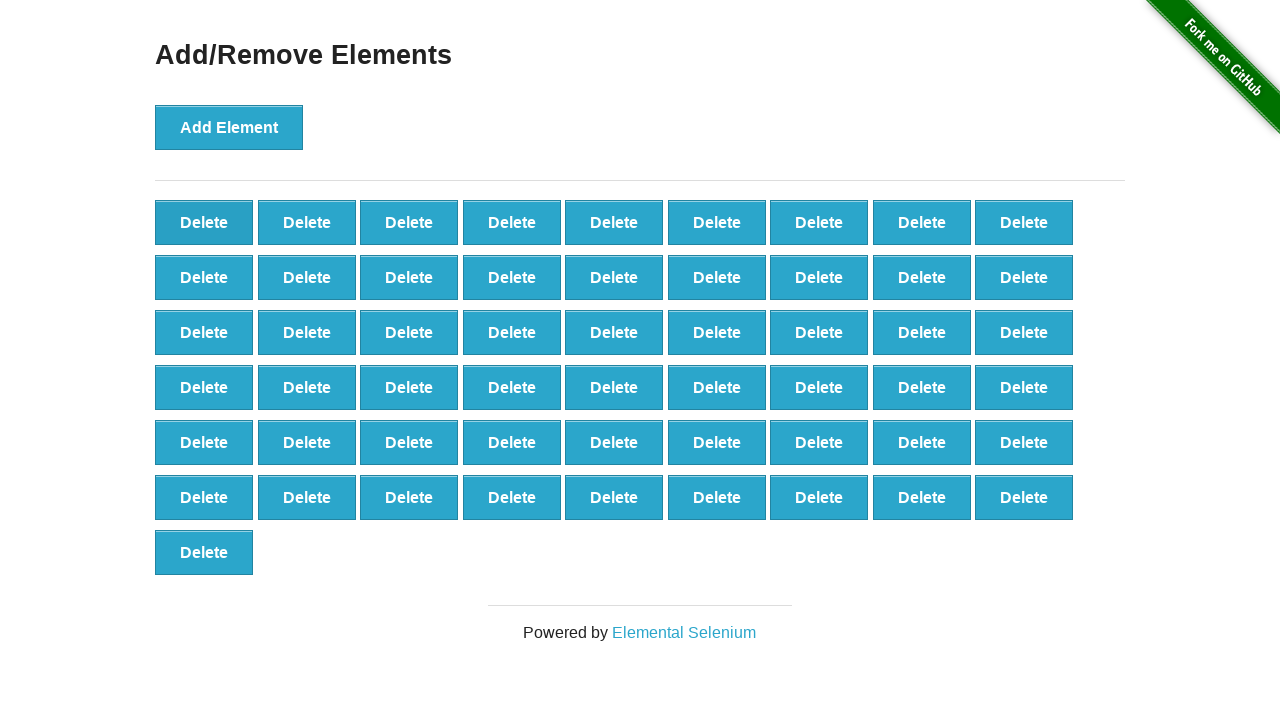

Clicked Delete button (iteration 46/90) at (204, 222) on button.added-manually >> nth=0
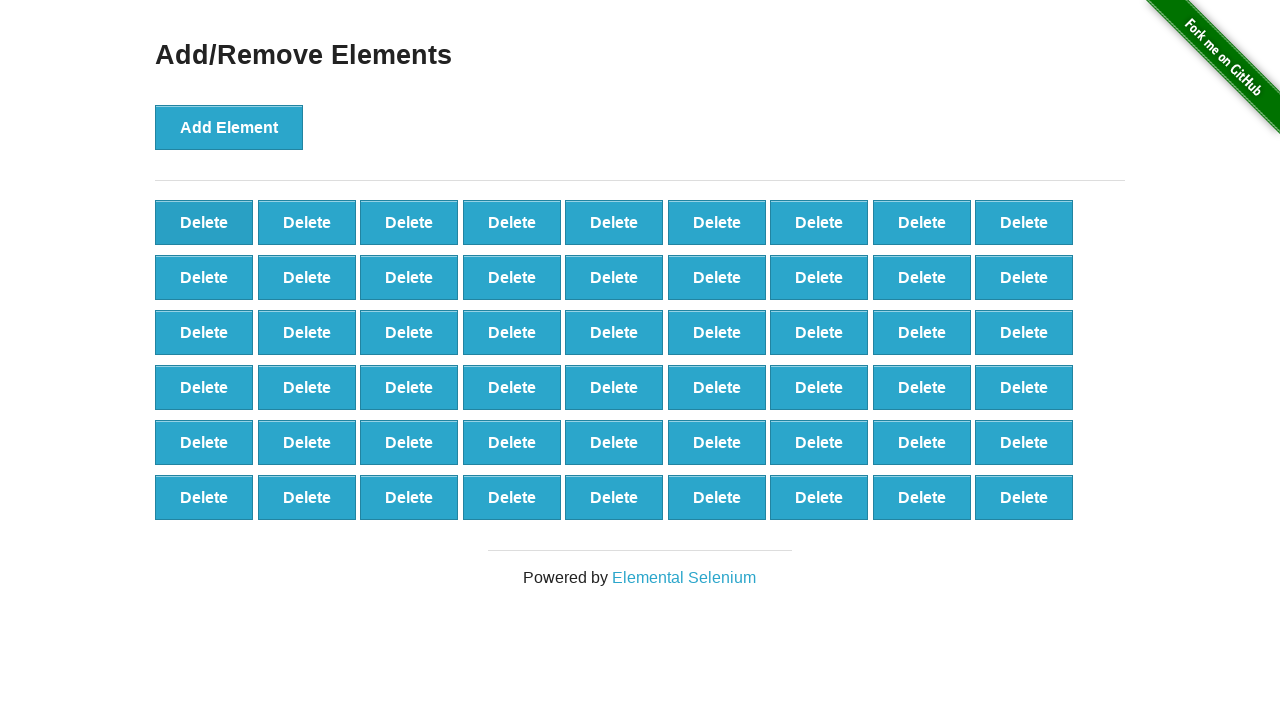

Clicked Delete button (iteration 47/90) at (204, 222) on button.added-manually >> nth=0
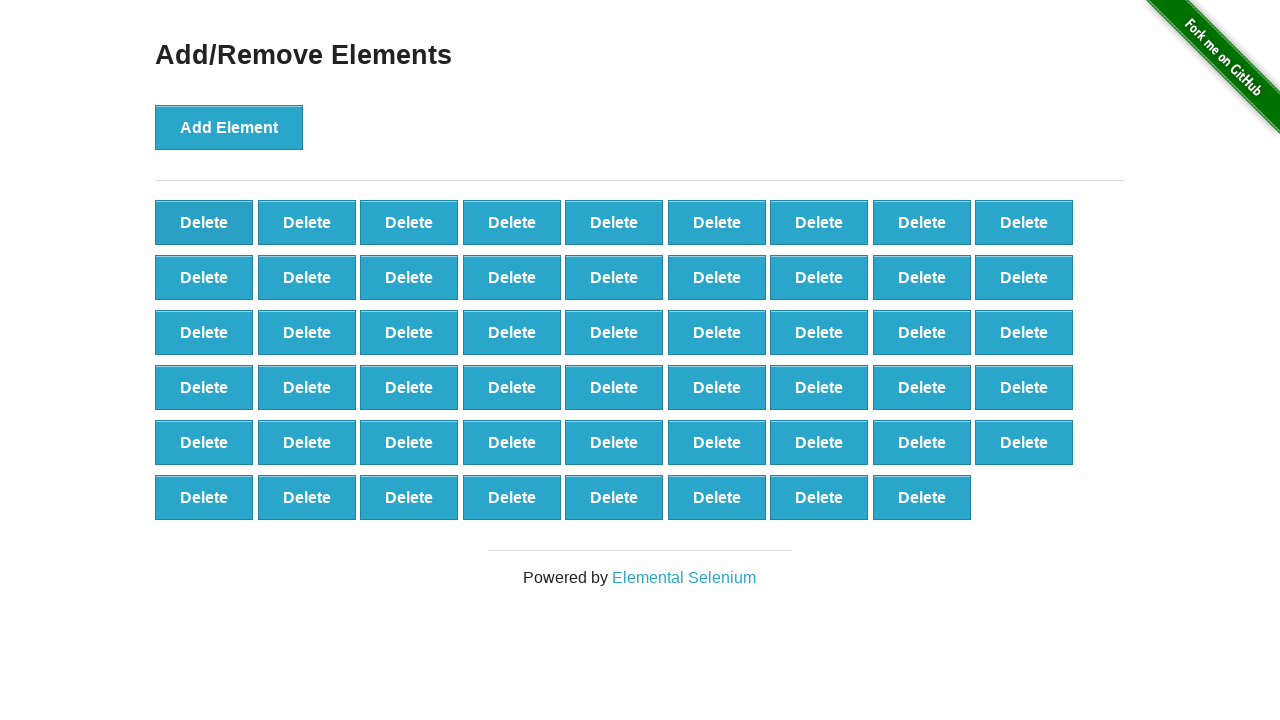

Clicked Delete button (iteration 48/90) at (204, 222) on button.added-manually >> nth=0
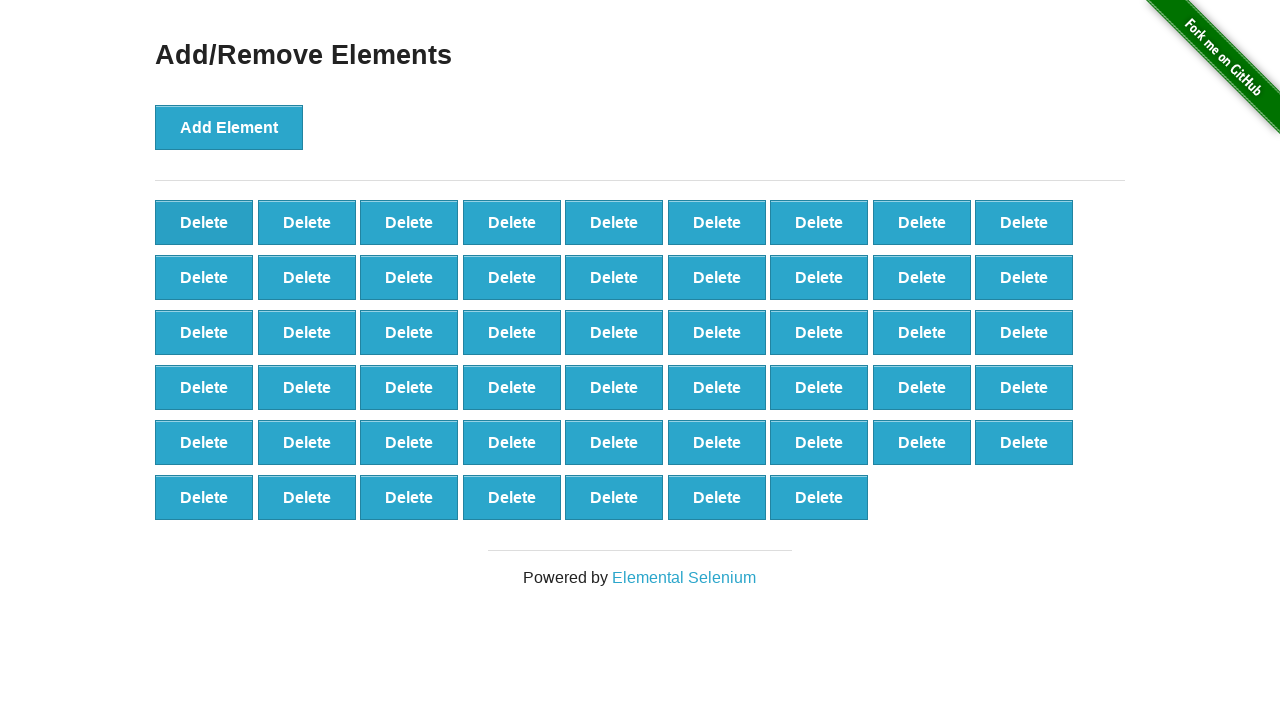

Clicked Delete button (iteration 49/90) at (204, 222) on button.added-manually >> nth=0
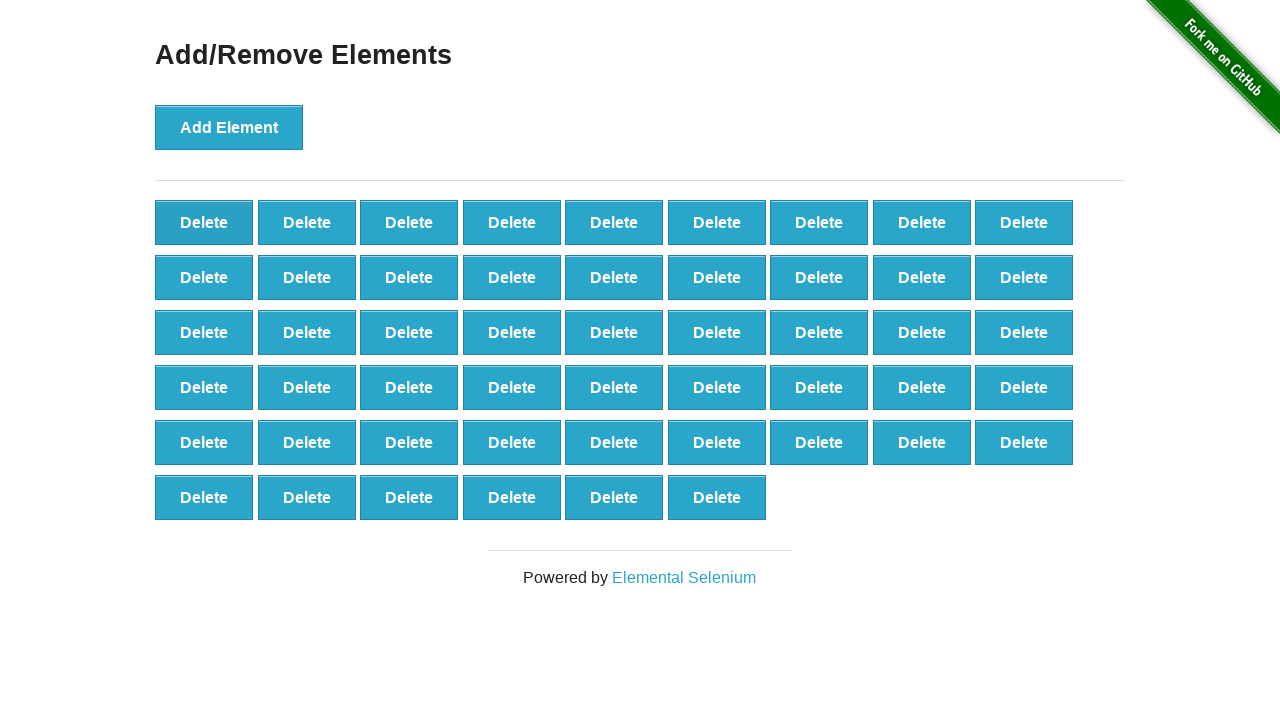

Clicked Delete button (iteration 50/90) at (204, 222) on button.added-manually >> nth=0
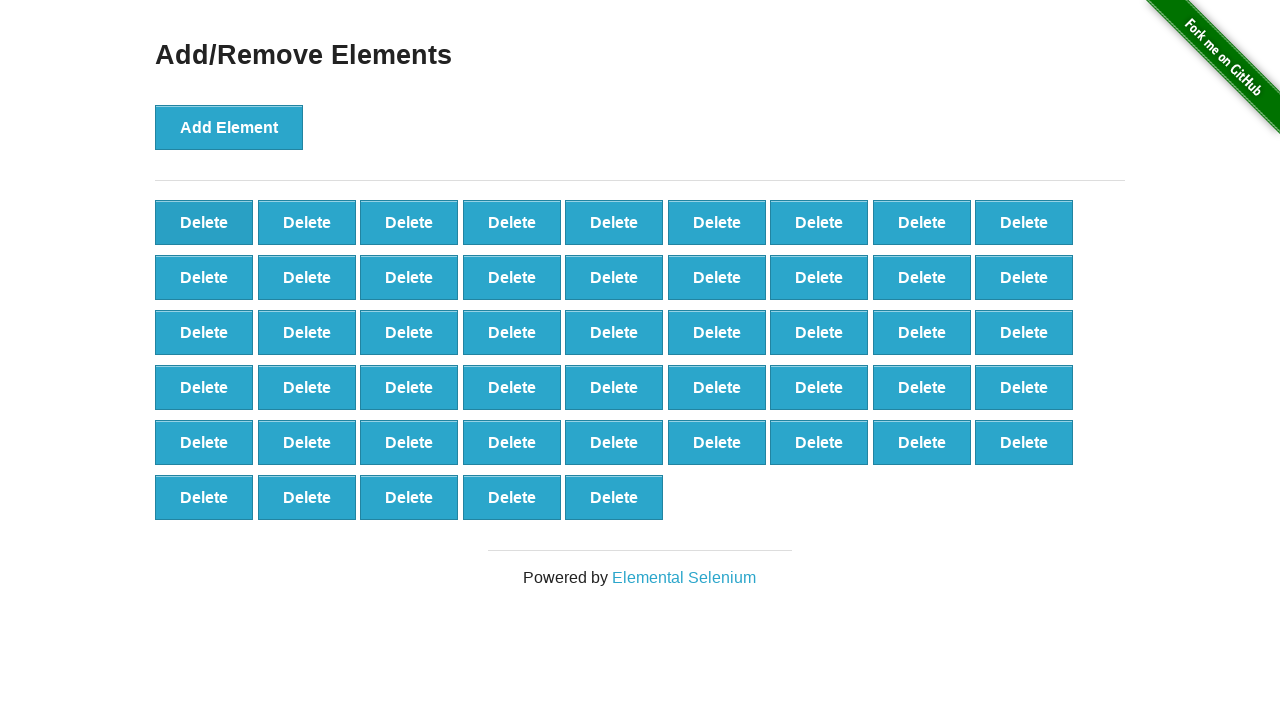

Clicked Delete button (iteration 51/90) at (204, 222) on button.added-manually >> nth=0
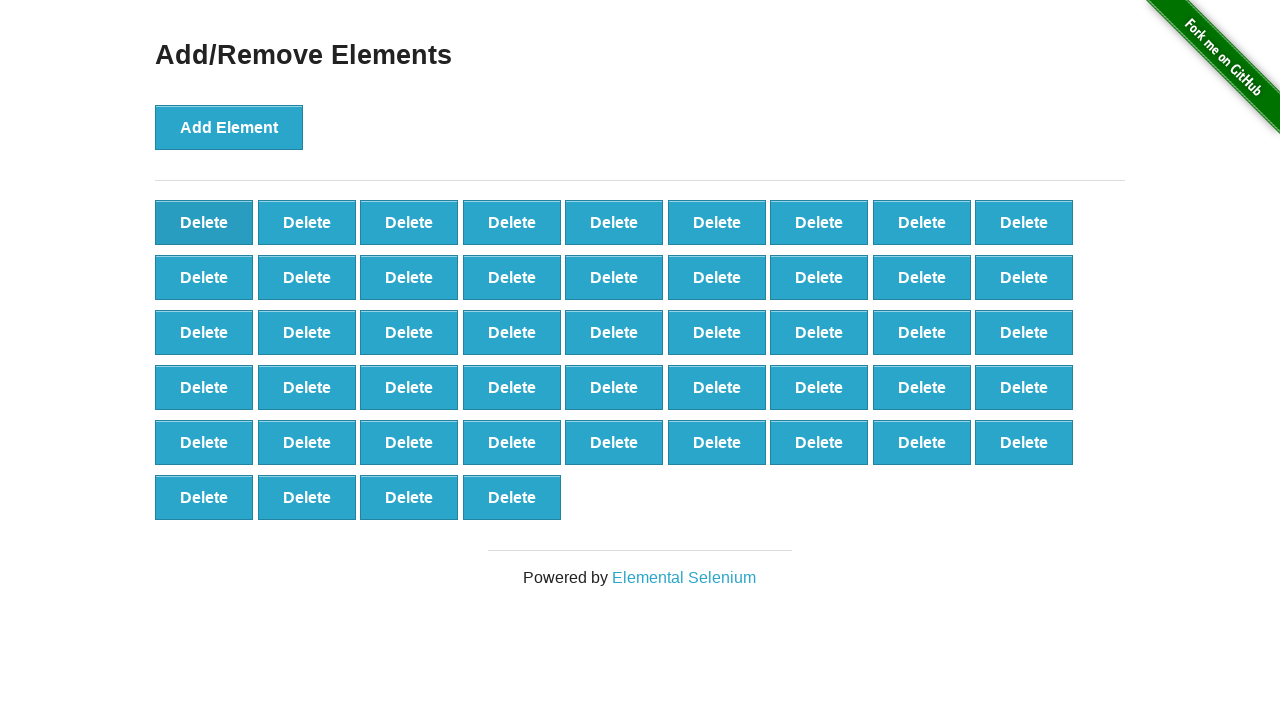

Clicked Delete button (iteration 52/90) at (204, 222) on button.added-manually >> nth=0
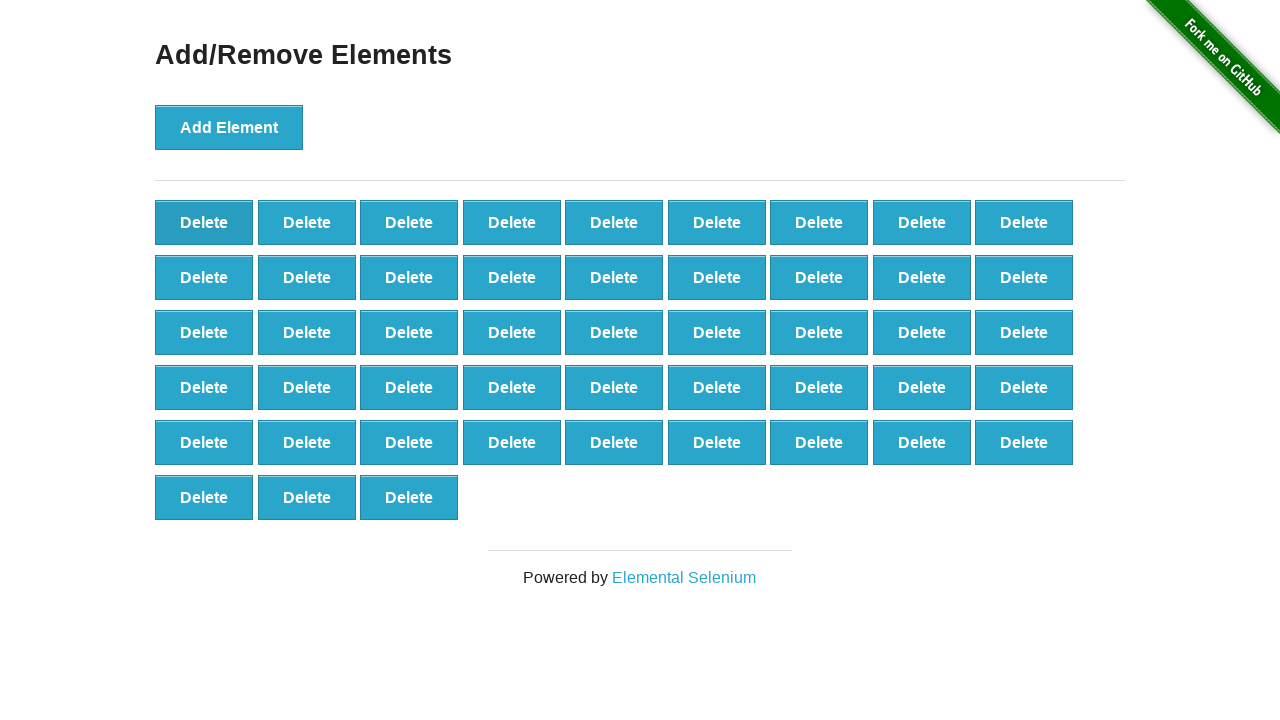

Clicked Delete button (iteration 53/90) at (204, 222) on button.added-manually >> nth=0
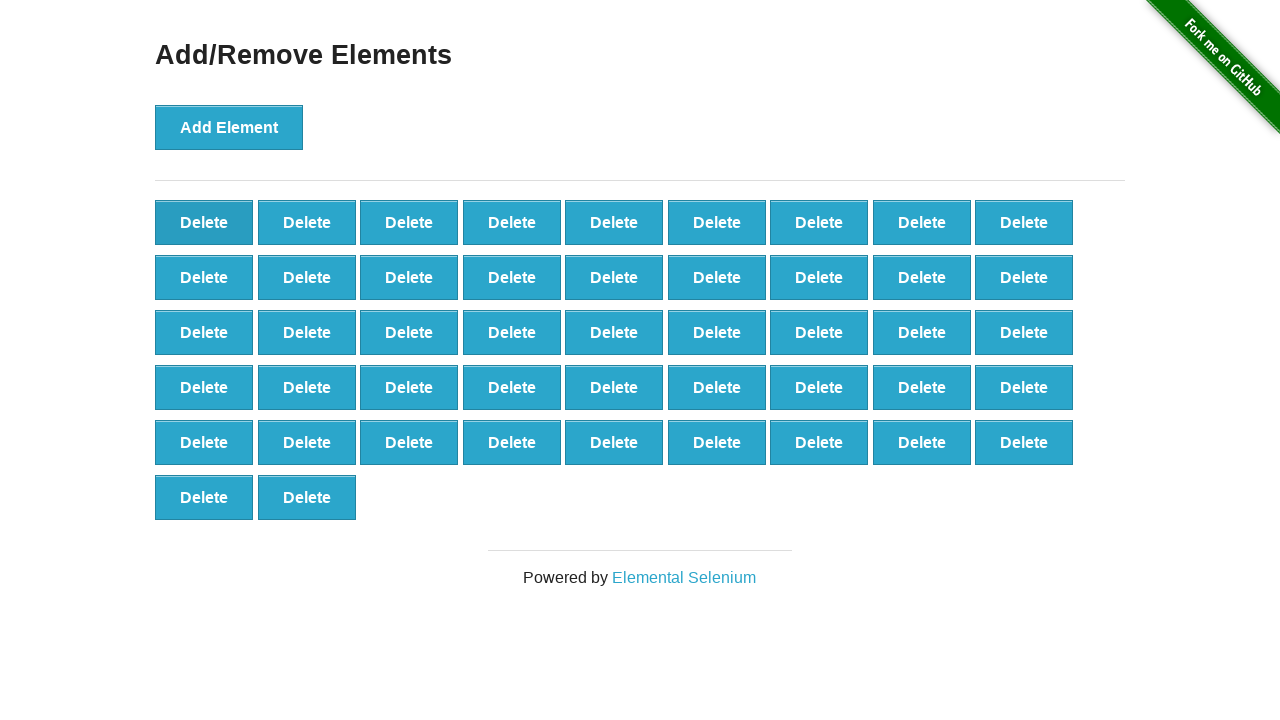

Clicked Delete button (iteration 54/90) at (204, 222) on button.added-manually >> nth=0
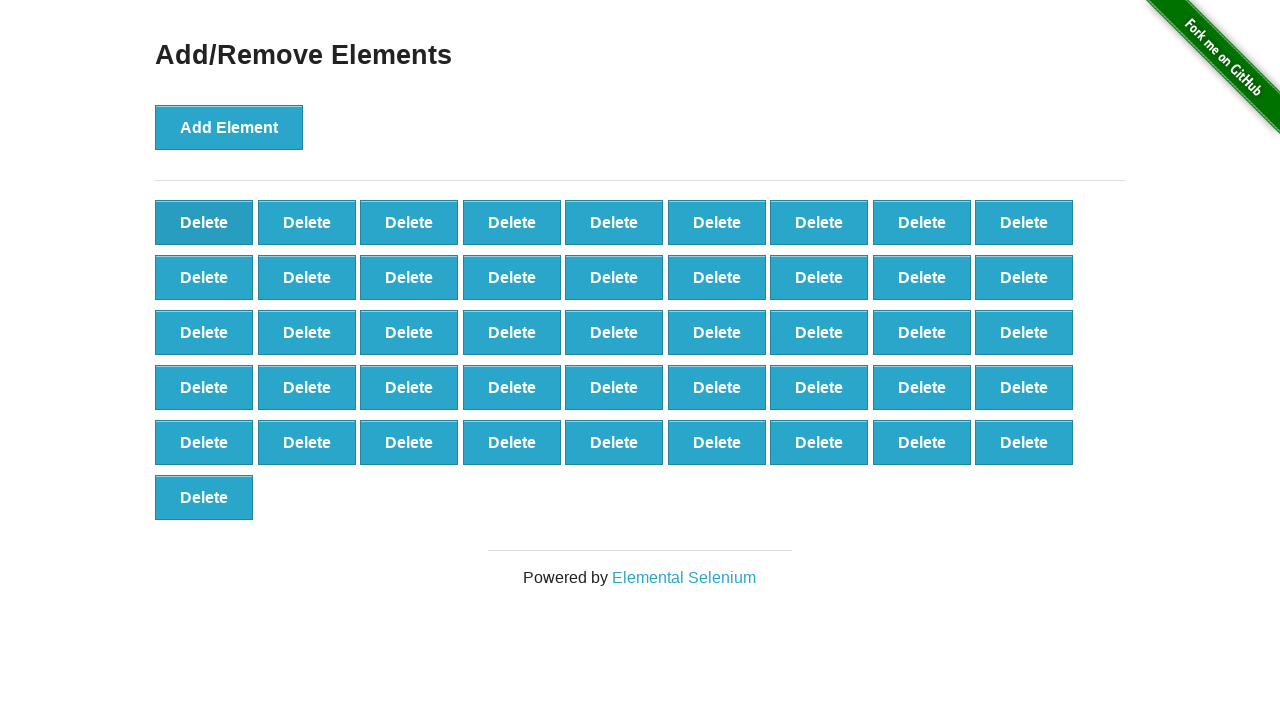

Clicked Delete button (iteration 55/90) at (204, 222) on button.added-manually >> nth=0
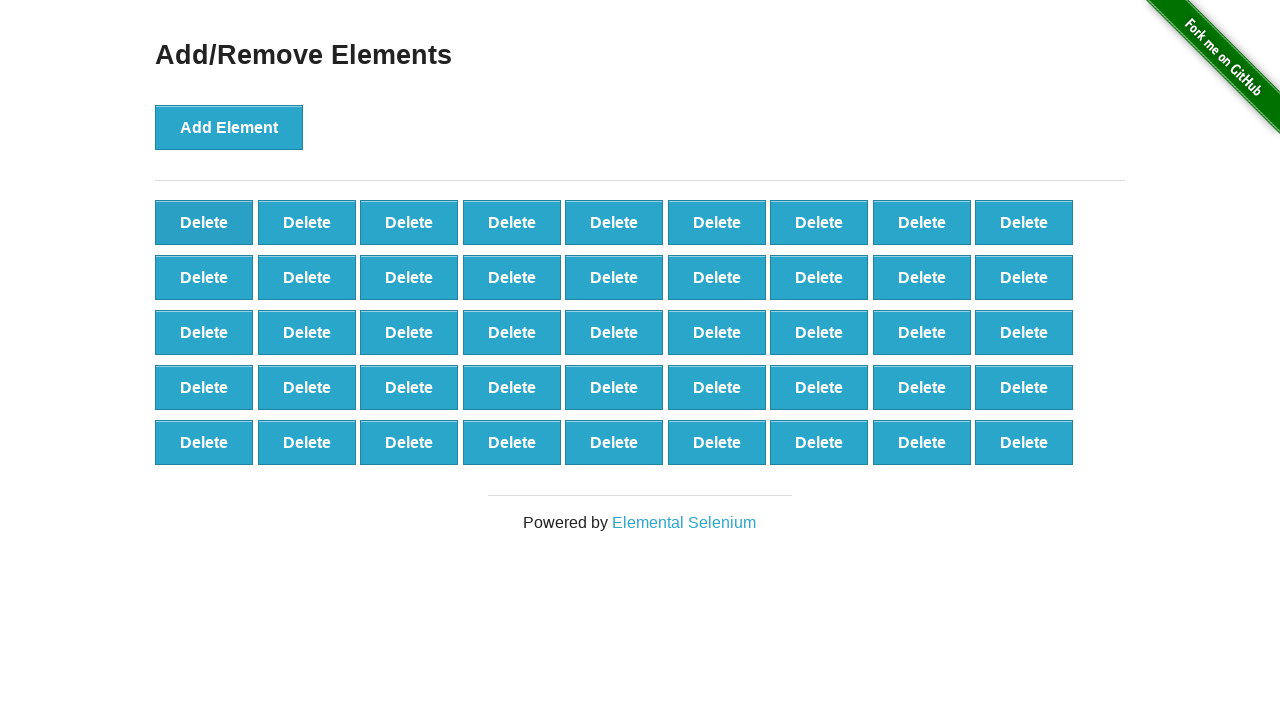

Clicked Delete button (iteration 56/90) at (204, 222) on button.added-manually >> nth=0
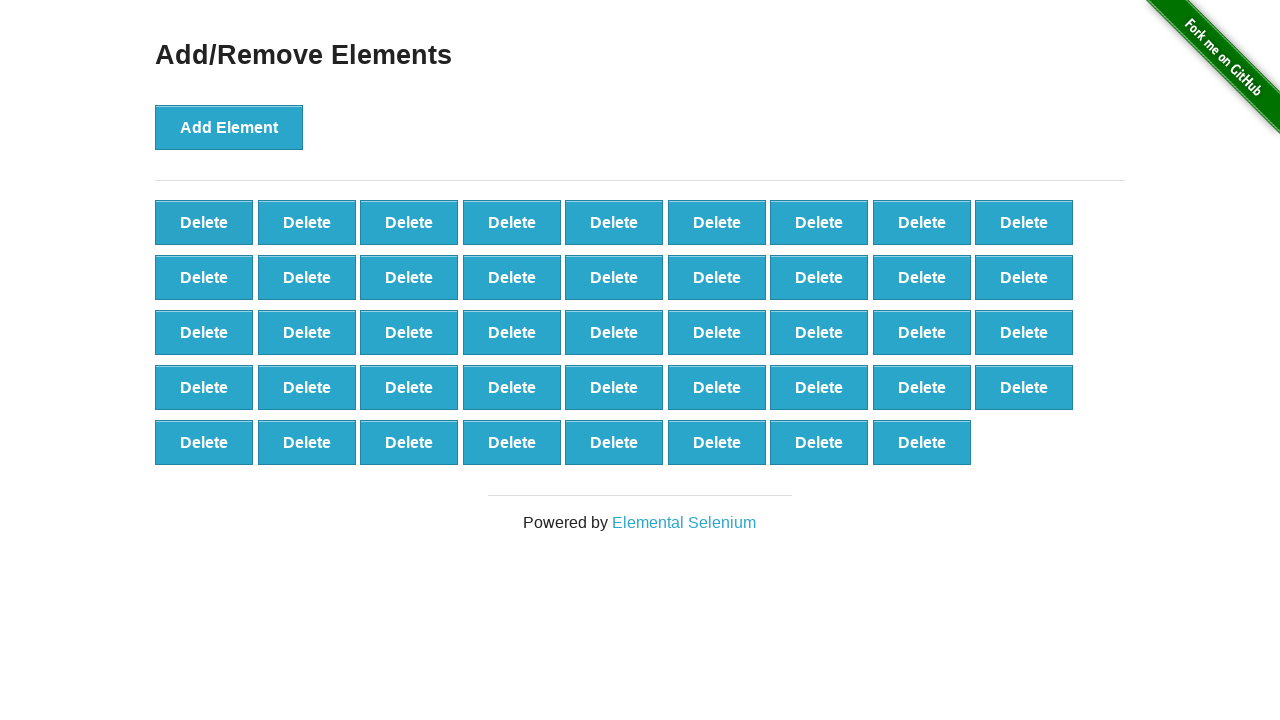

Clicked Delete button (iteration 57/90) at (204, 222) on button.added-manually >> nth=0
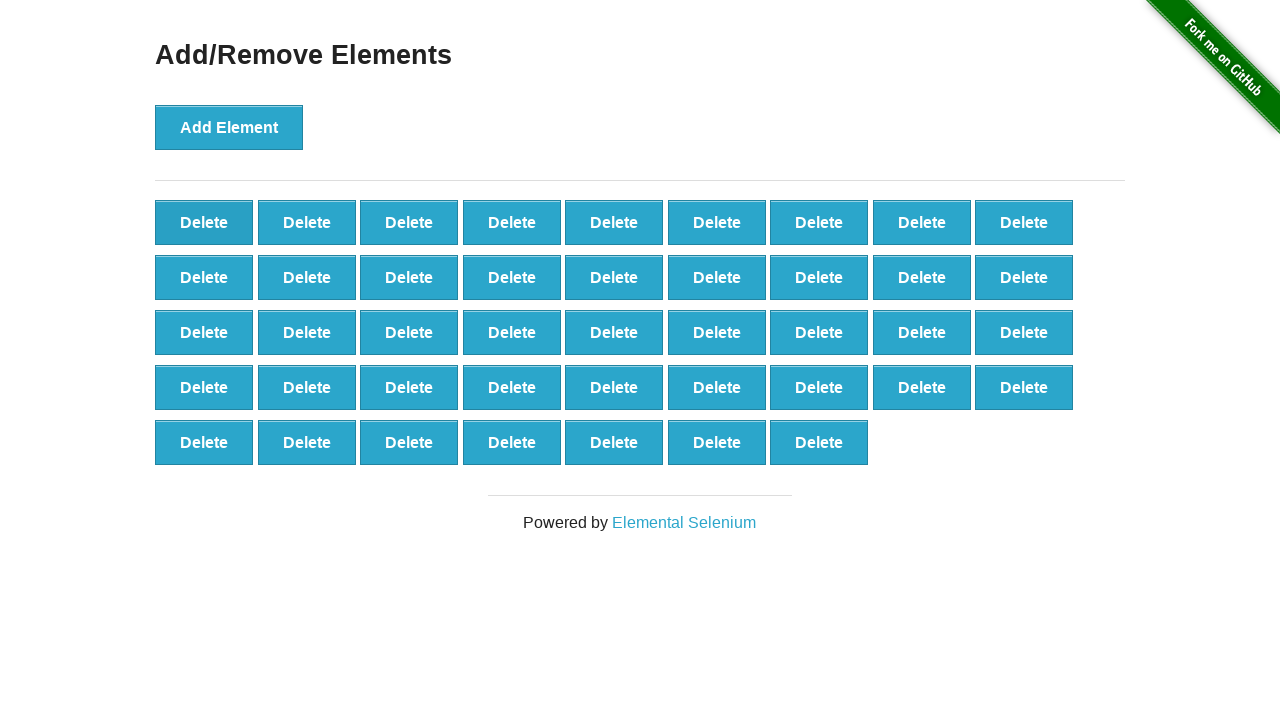

Clicked Delete button (iteration 58/90) at (204, 222) on button.added-manually >> nth=0
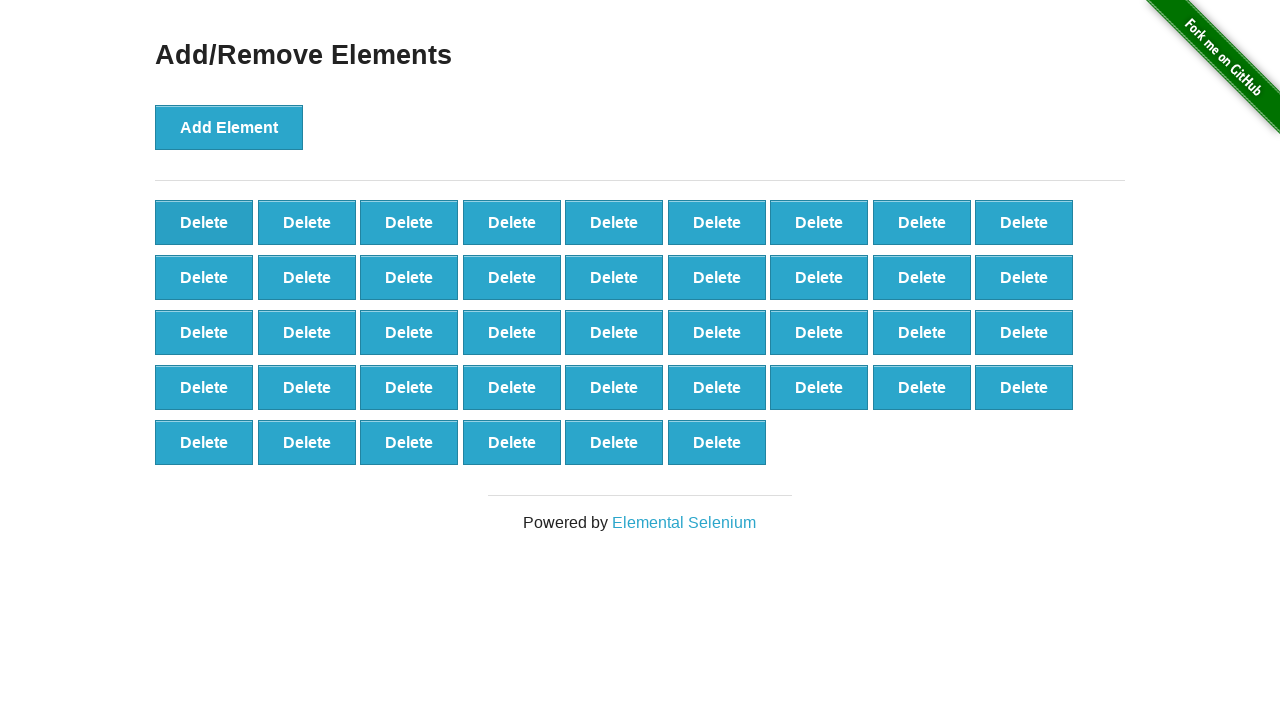

Clicked Delete button (iteration 59/90) at (204, 222) on button.added-manually >> nth=0
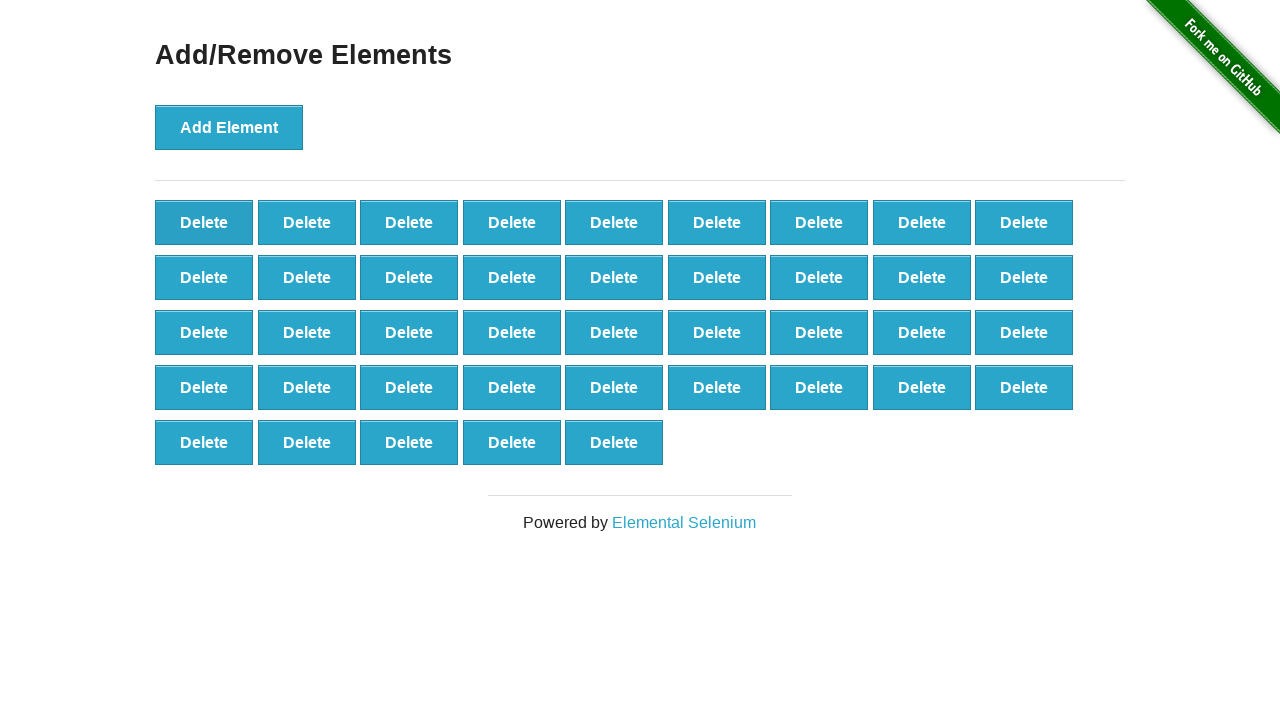

Clicked Delete button (iteration 60/90) at (204, 222) on button.added-manually >> nth=0
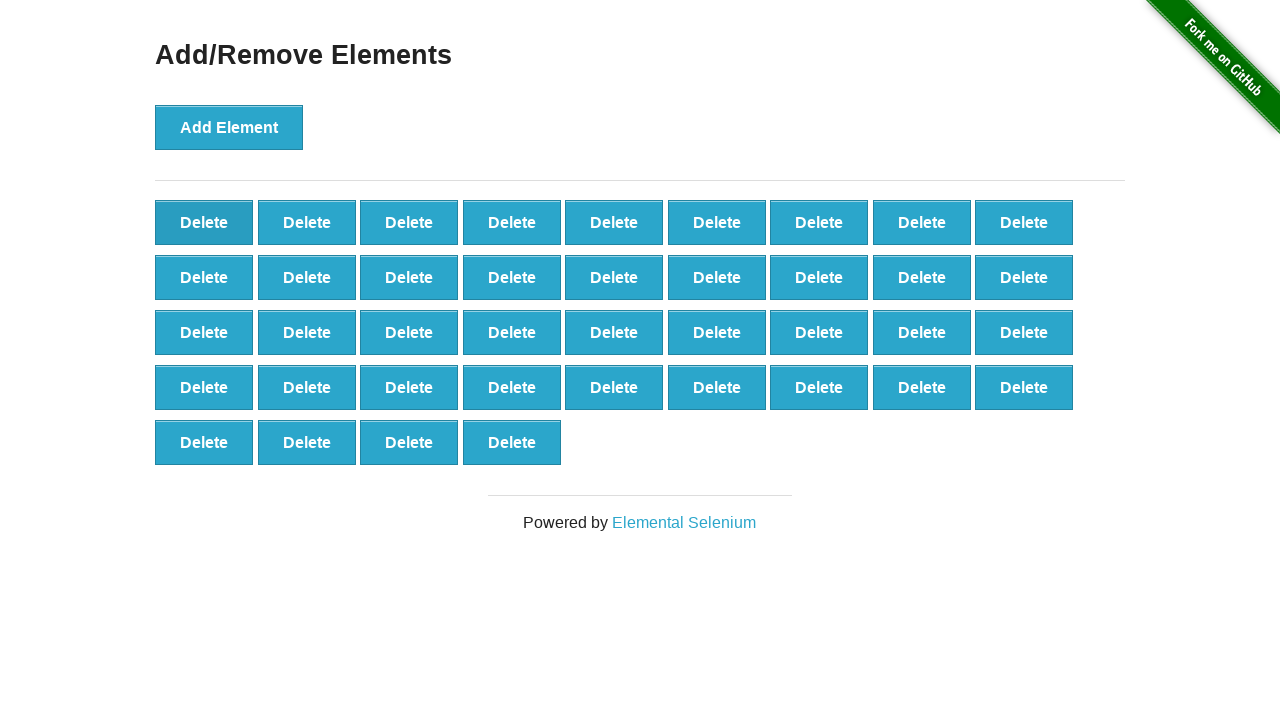

Clicked Delete button (iteration 61/90) at (204, 222) on button.added-manually >> nth=0
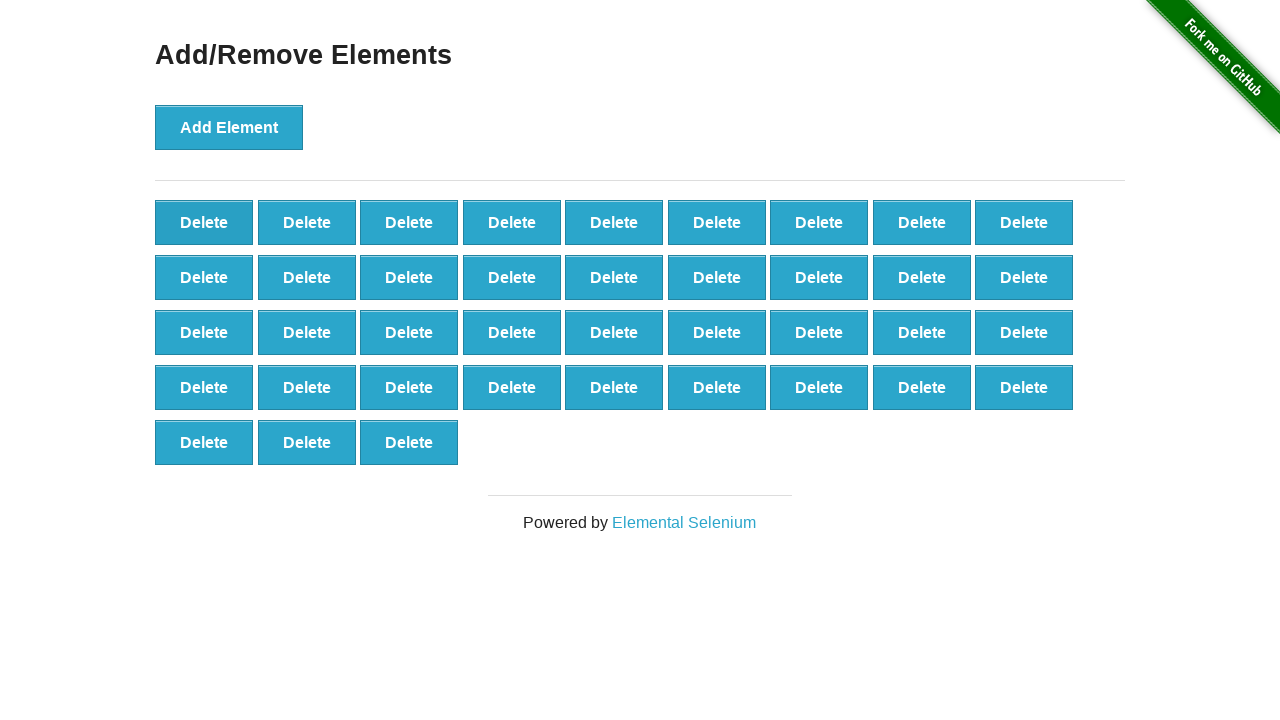

Clicked Delete button (iteration 62/90) at (204, 222) on button.added-manually >> nth=0
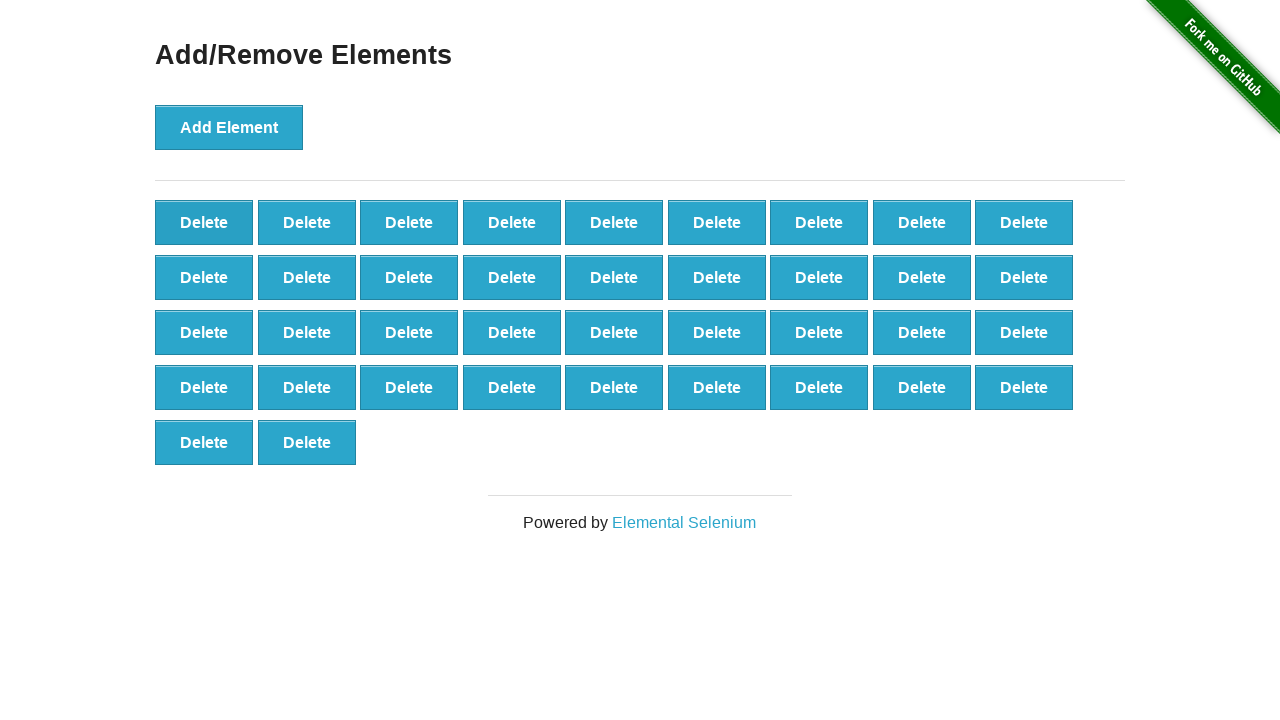

Clicked Delete button (iteration 63/90) at (204, 222) on button.added-manually >> nth=0
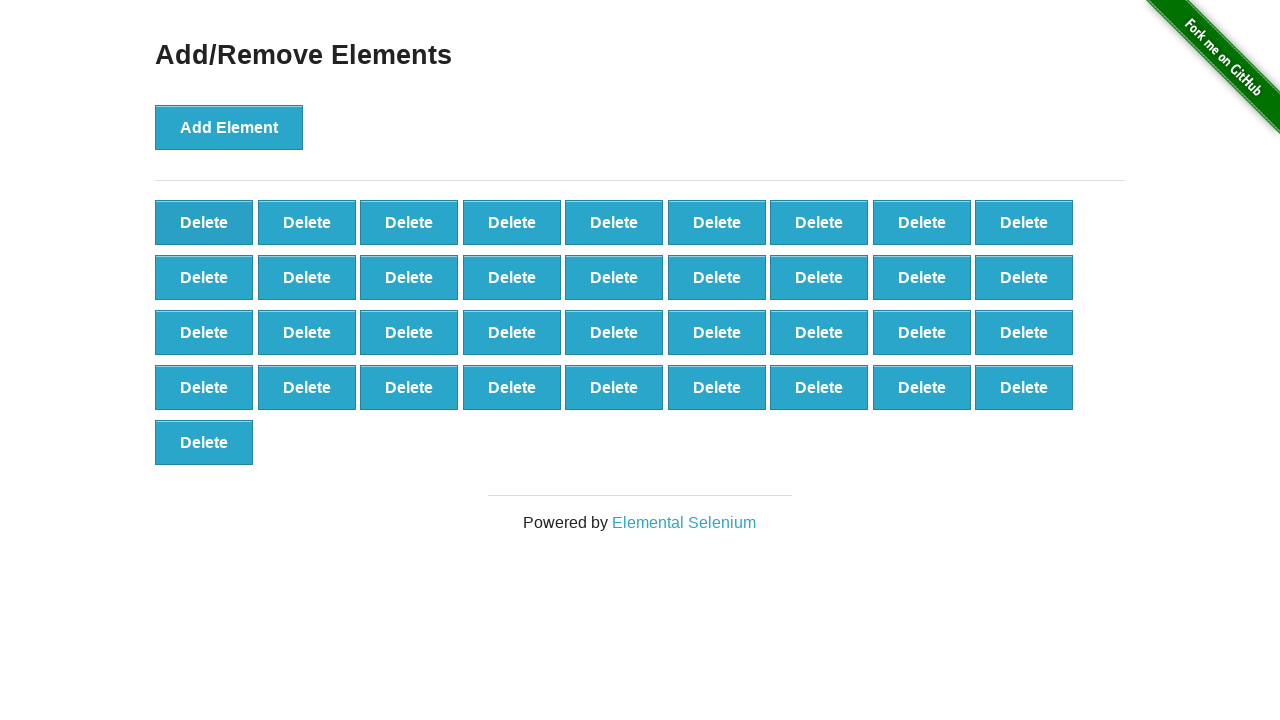

Clicked Delete button (iteration 64/90) at (204, 222) on button.added-manually >> nth=0
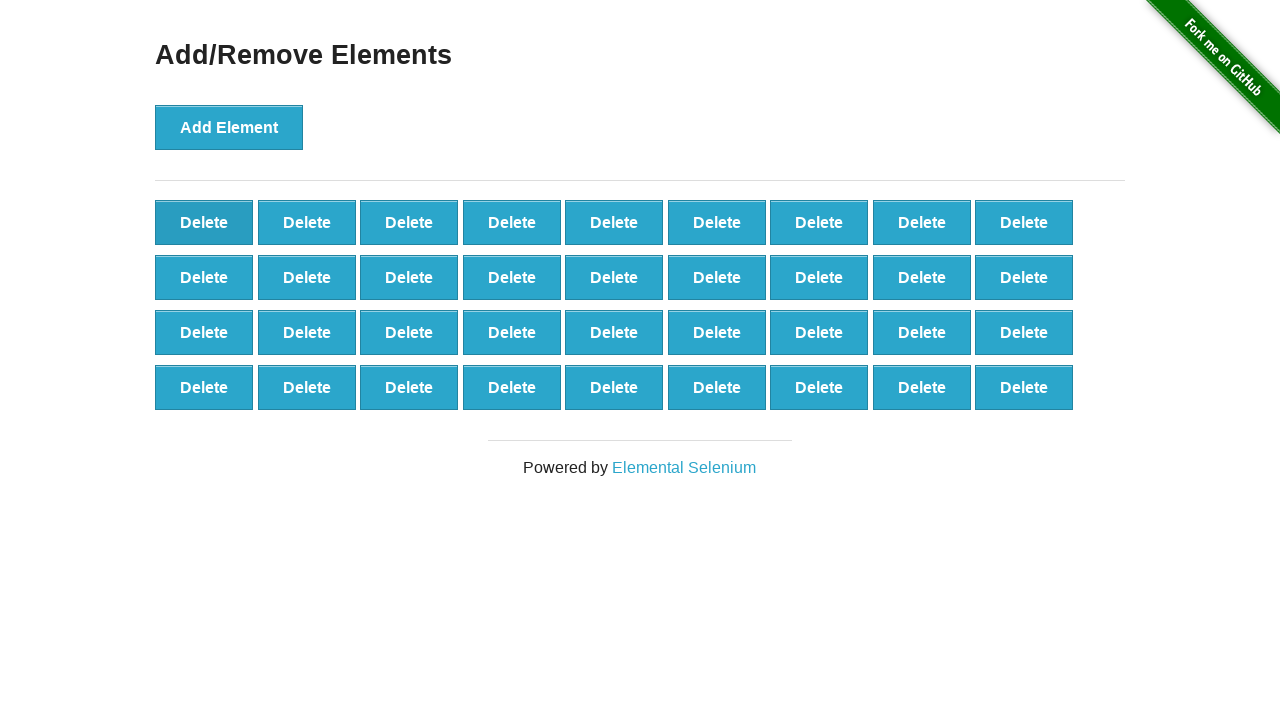

Clicked Delete button (iteration 65/90) at (204, 222) on button.added-manually >> nth=0
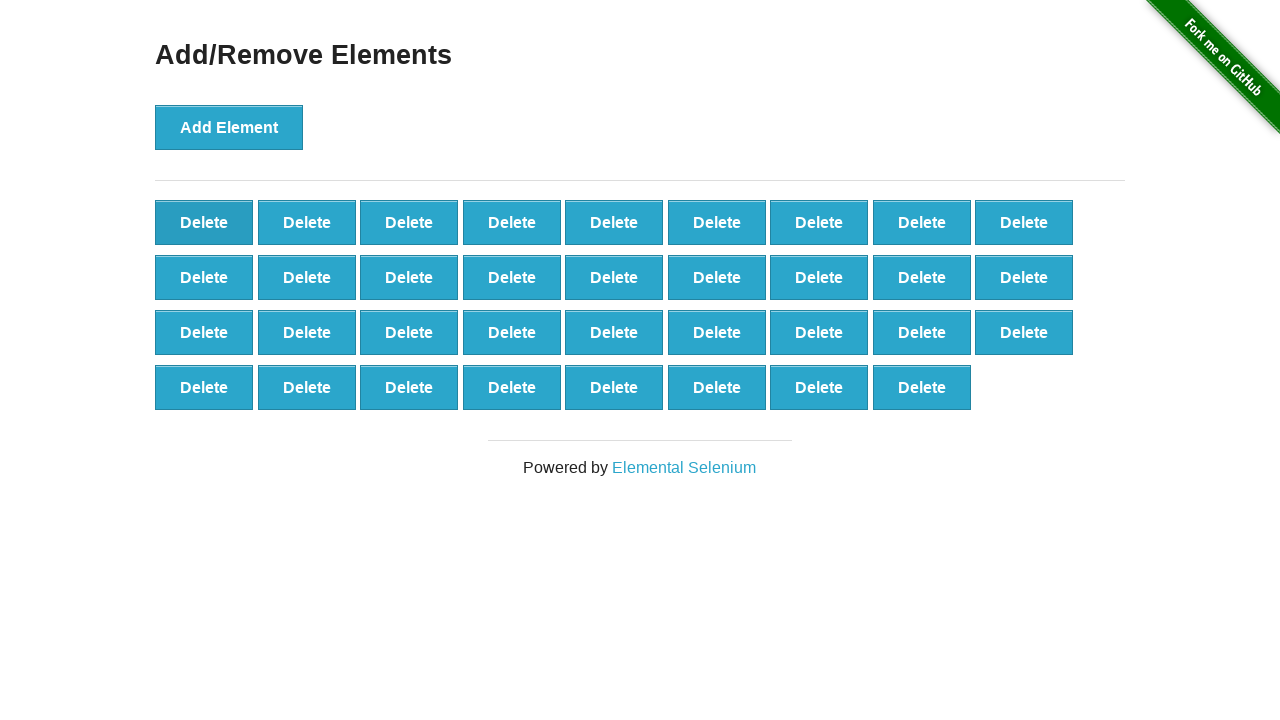

Clicked Delete button (iteration 66/90) at (204, 222) on button.added-manually >> nth=0
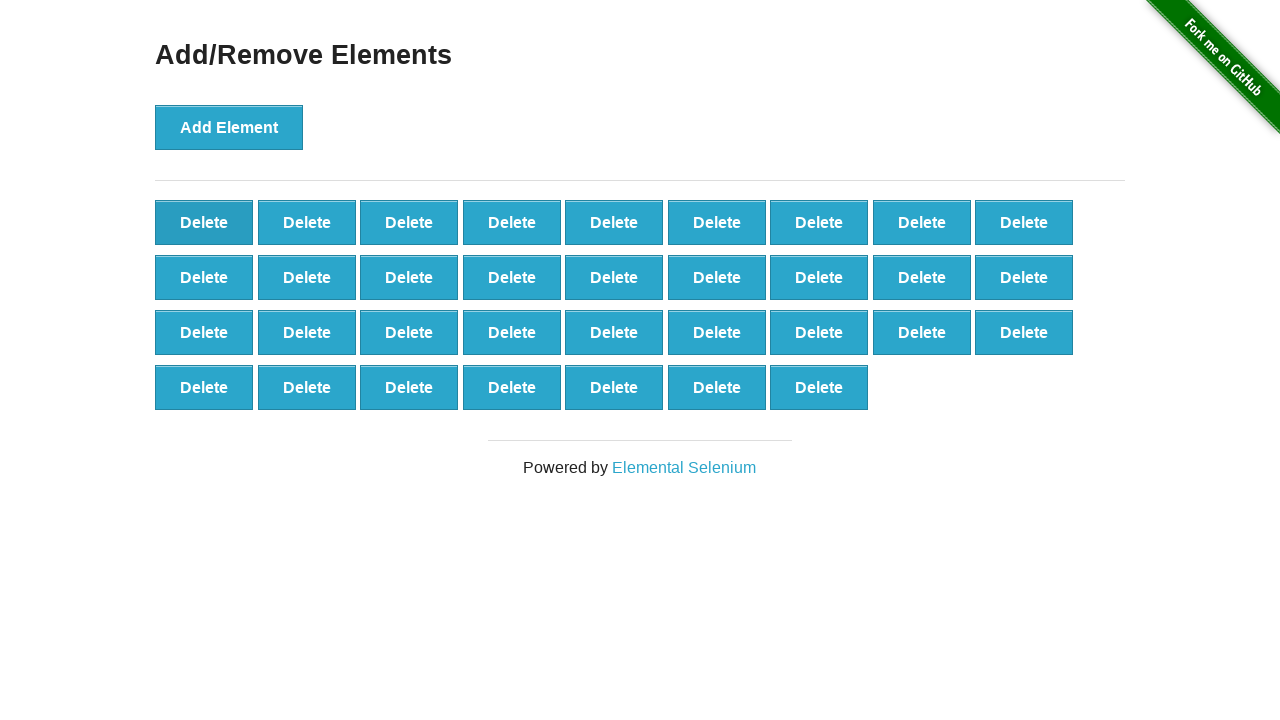

Clicked Delete button (iteration 67/90) at (204, 222) on button.added-manually >> nth=0
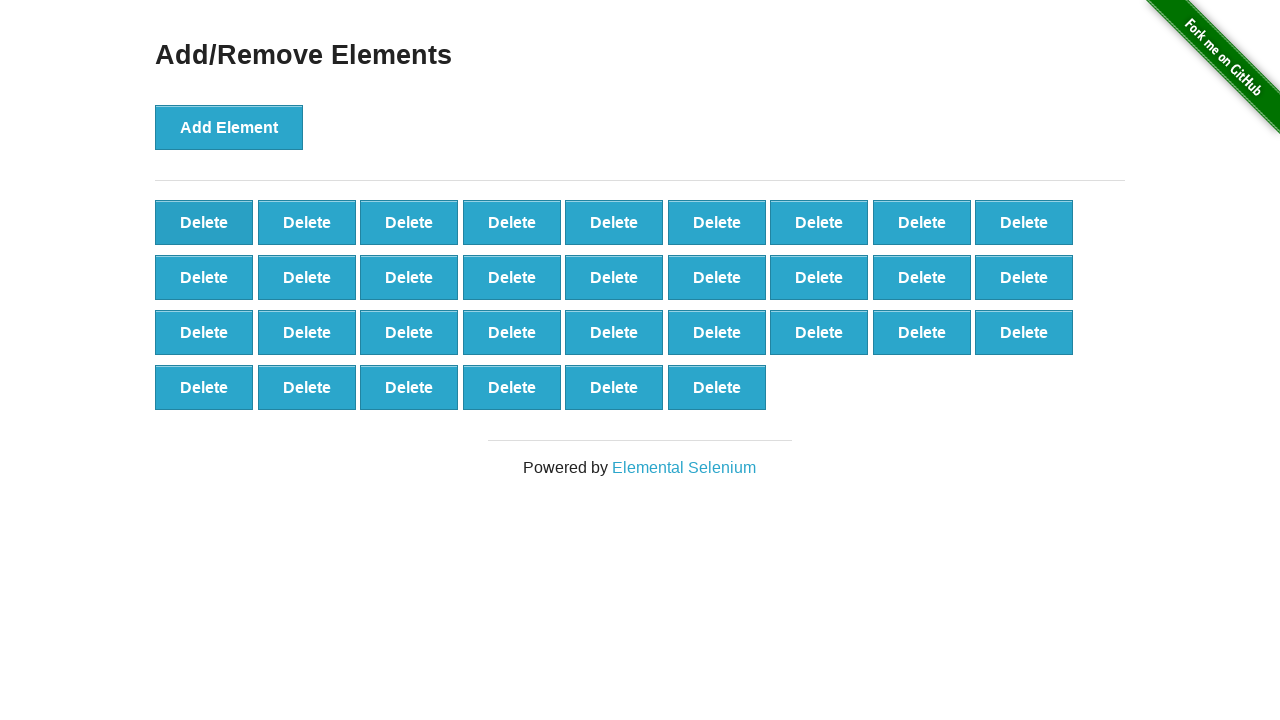

Clicked Delete button (iteration 68/90) at (204, 222) on button.added-manually >> nth=0
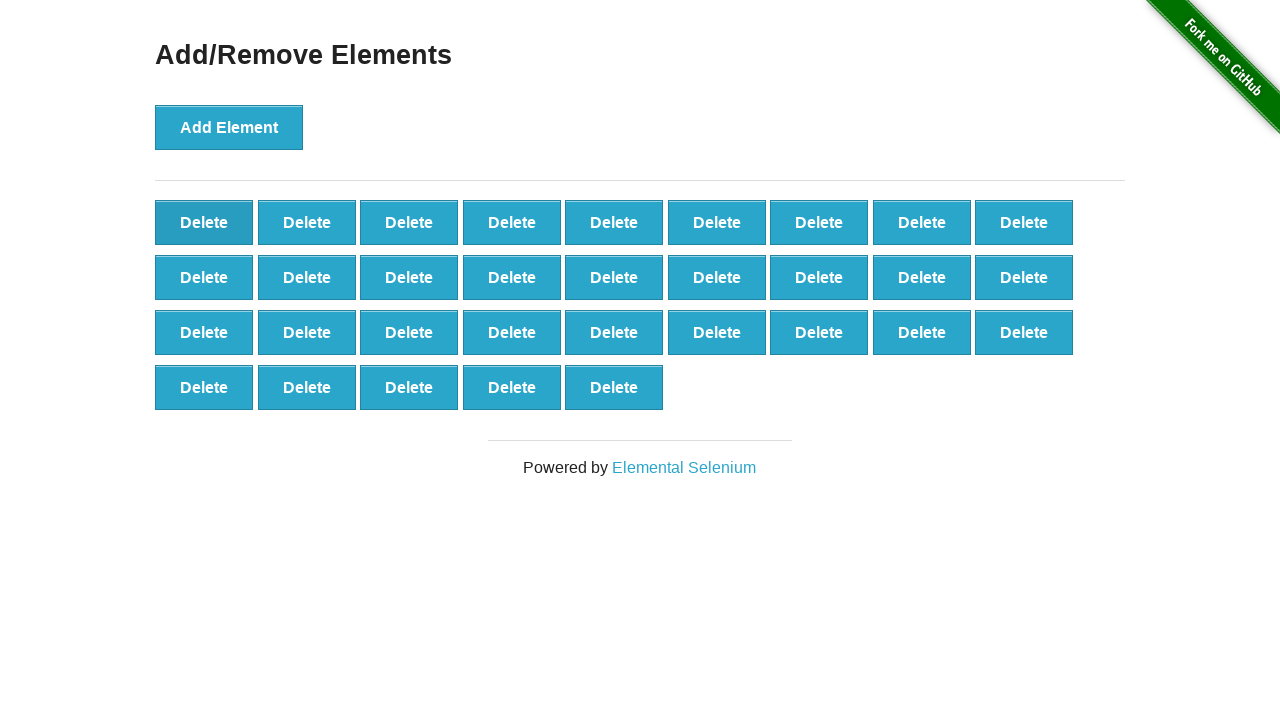

Clicked Delete button (iteration 69/90) at (204, 222) on button.added-manually >> nth=0
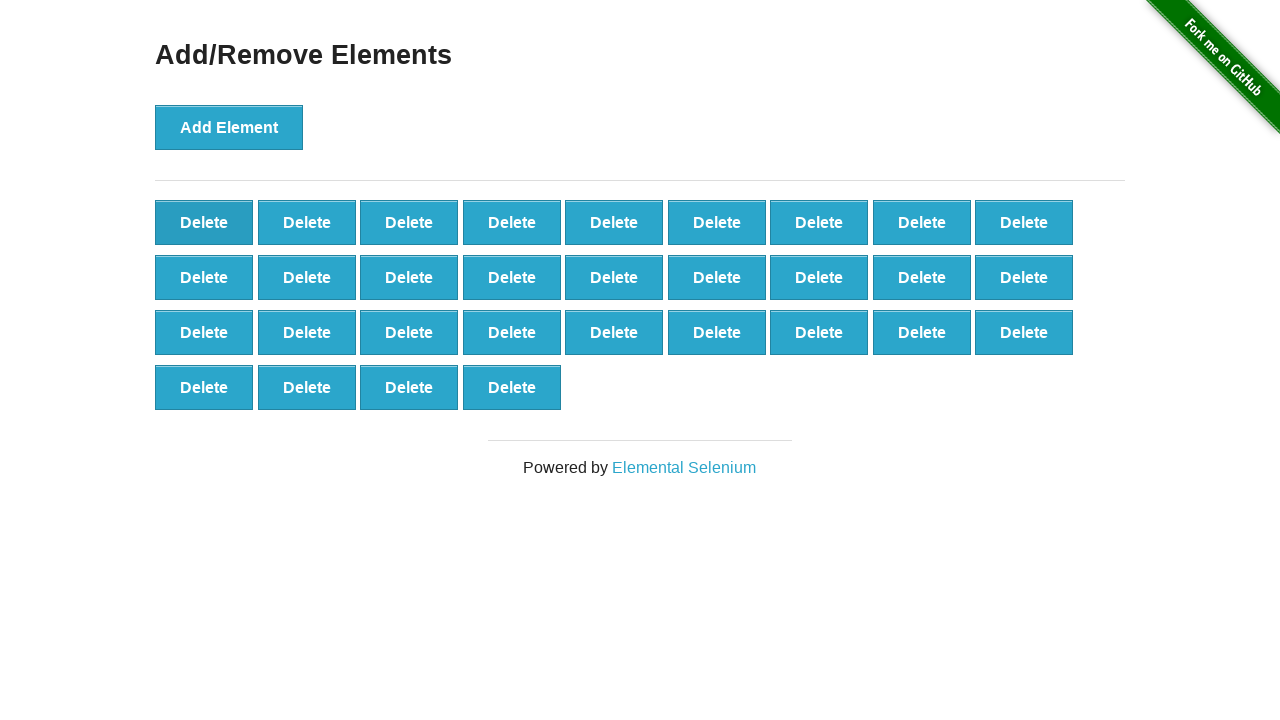

Clicked Delete button (iteration 70/90) at (204, 222) on button.added-manually >> nth=0
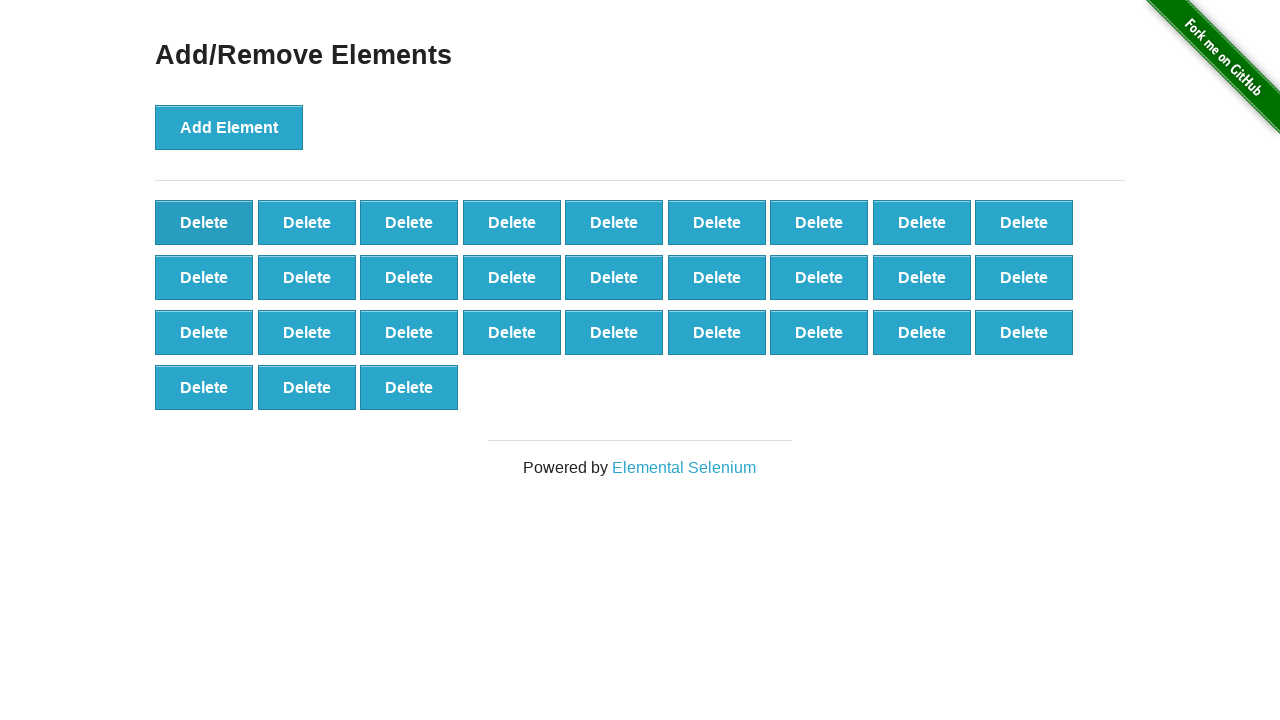

Clicked Delete button (iteration 71/90) at (204, 222) on button.added-manually >> nth=0
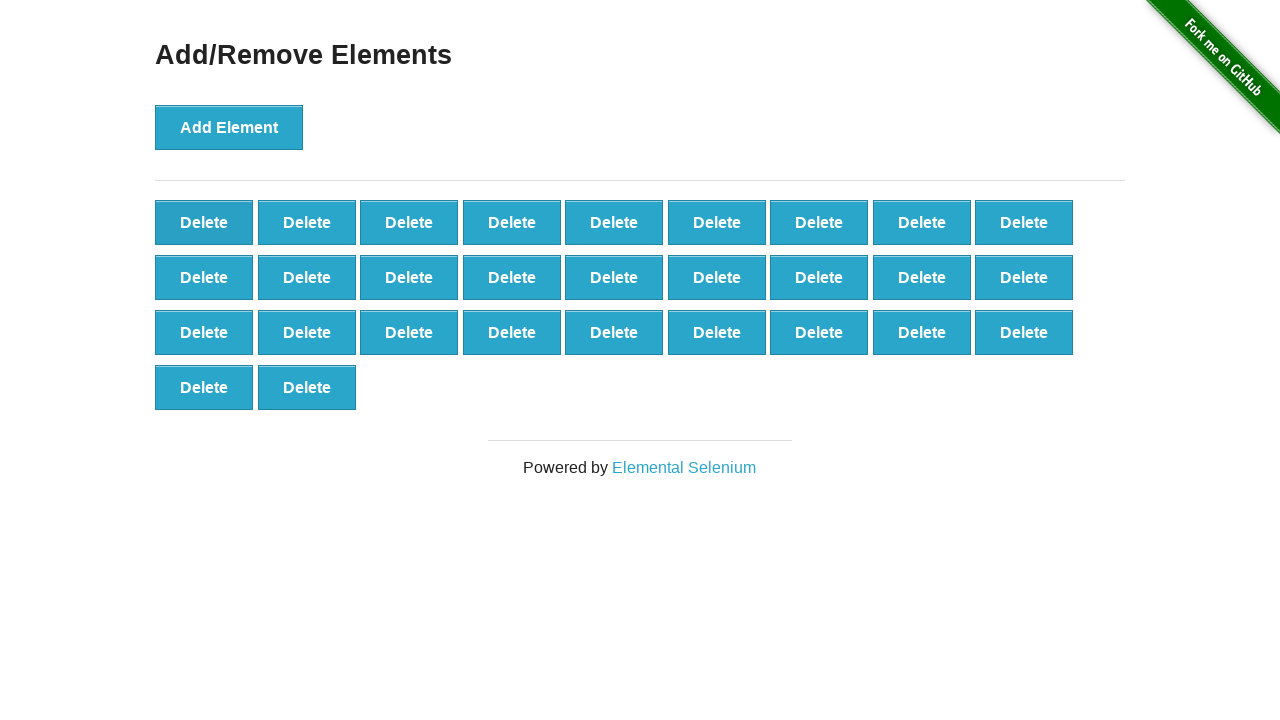

Clicked Delete button (iteration 72/90) at (204, 222) on button.added-manually >> nth=0
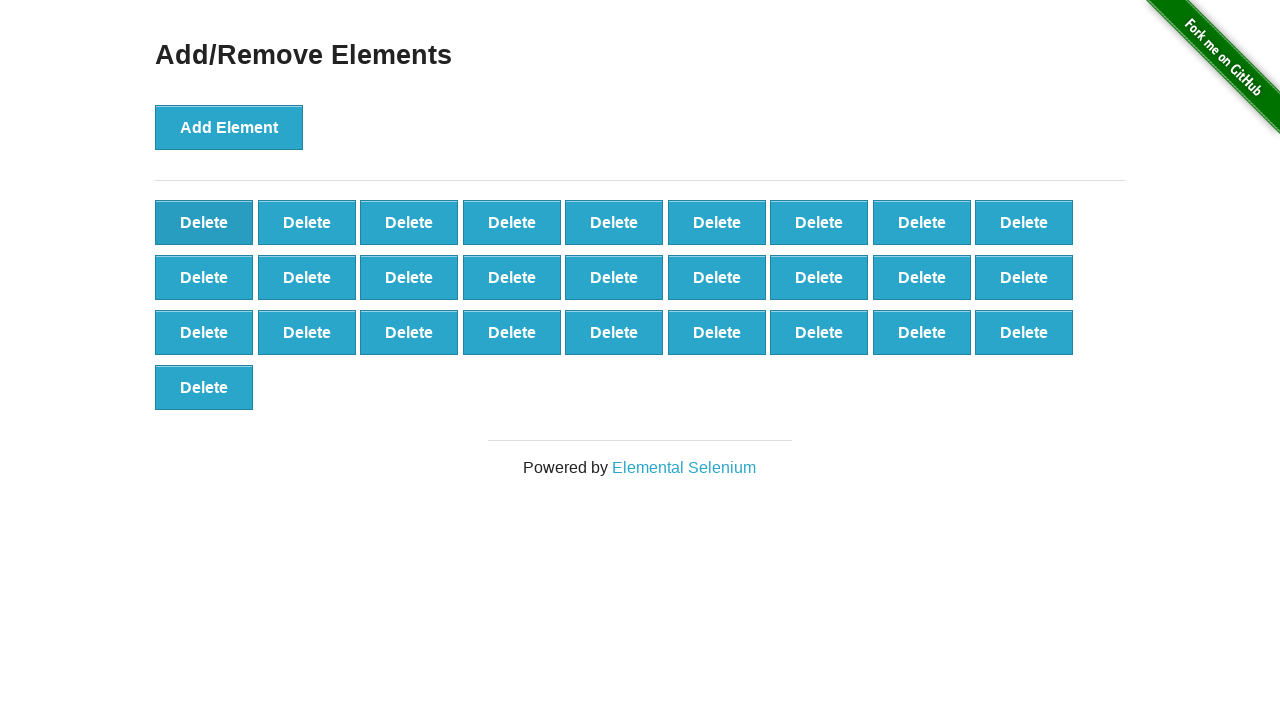

Clicked Delete button (iteration 73/90) at (204, 222) on button.added-manually >> nth=0
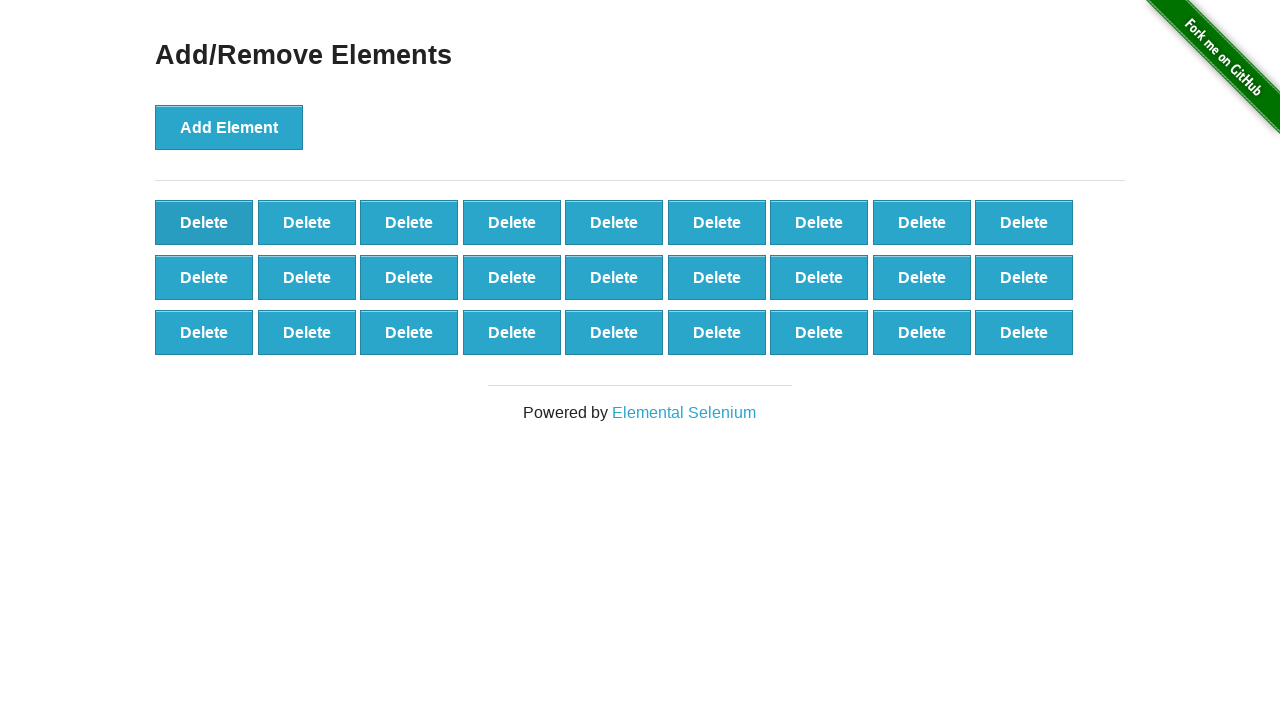

Clicked Delete button (iteration 74/90) at (204, 222) on button.added-manually >> nth=0
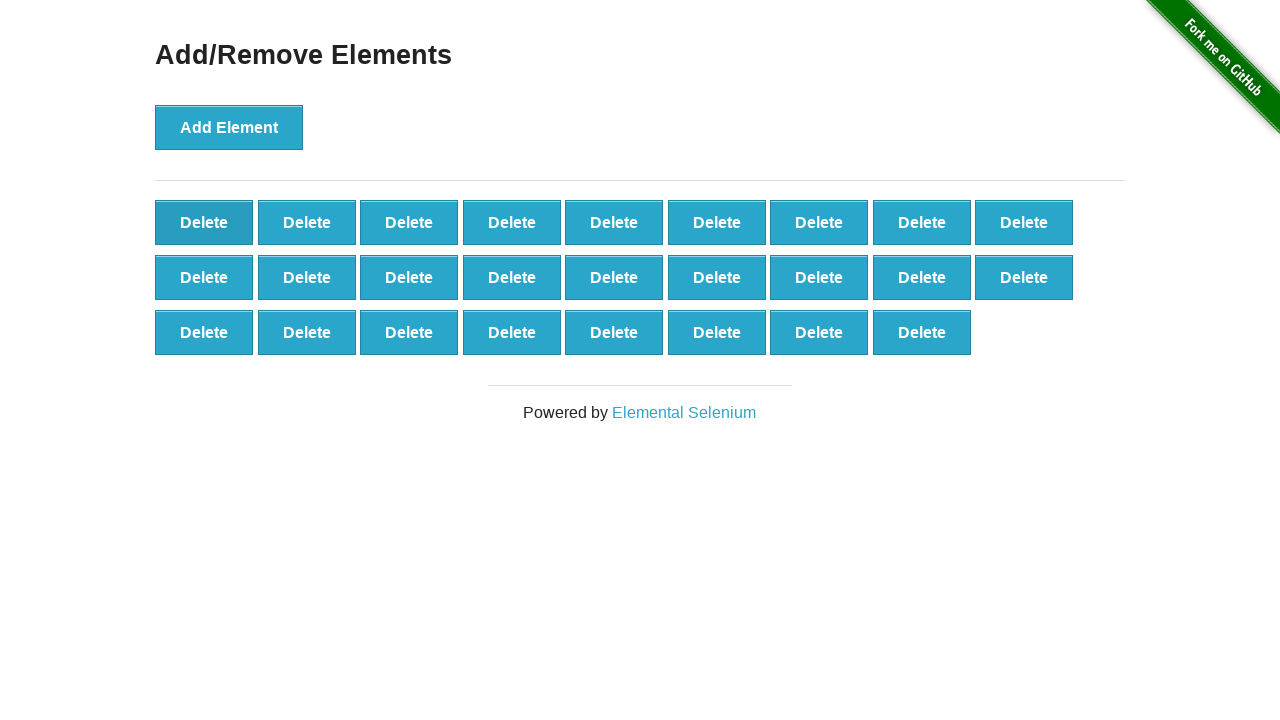

Clicked Delete button (iteration 75/90) at (204, 222) on button.added-manually >> nth=0
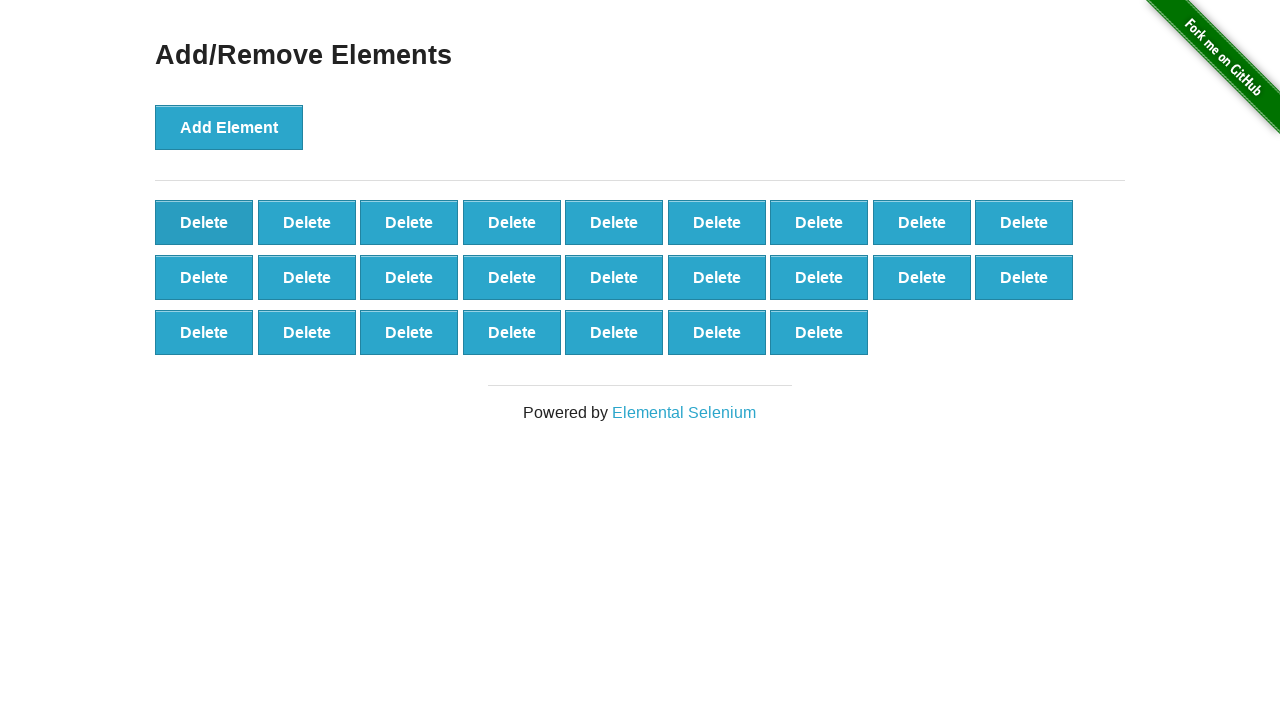

Clicked Delete button (iteration 76/90) at (204, 222) on button.added-manually >> nth=0
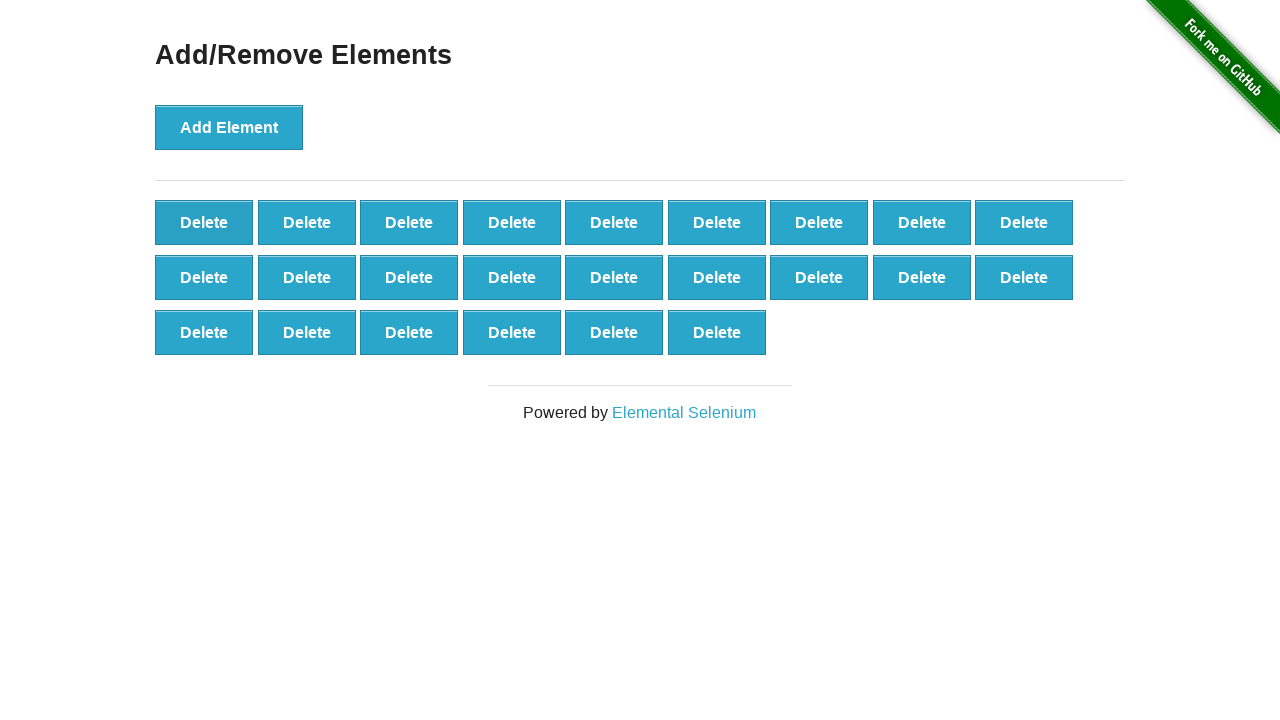

Clicked Delete button (iteration 77/90) at (204, 222) on button.added-manually >> nth=0
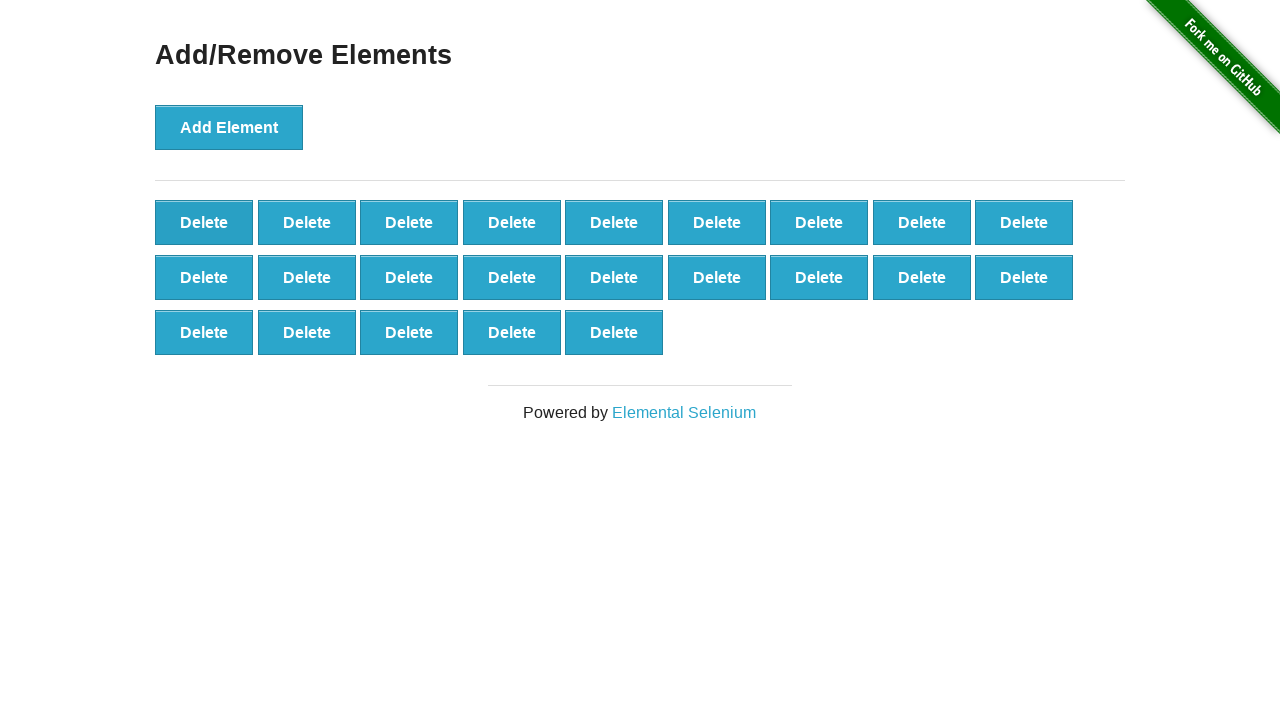

Clicked Delete button (iteration 78/90) at (204, 222) on button.added-manually >> nth=0
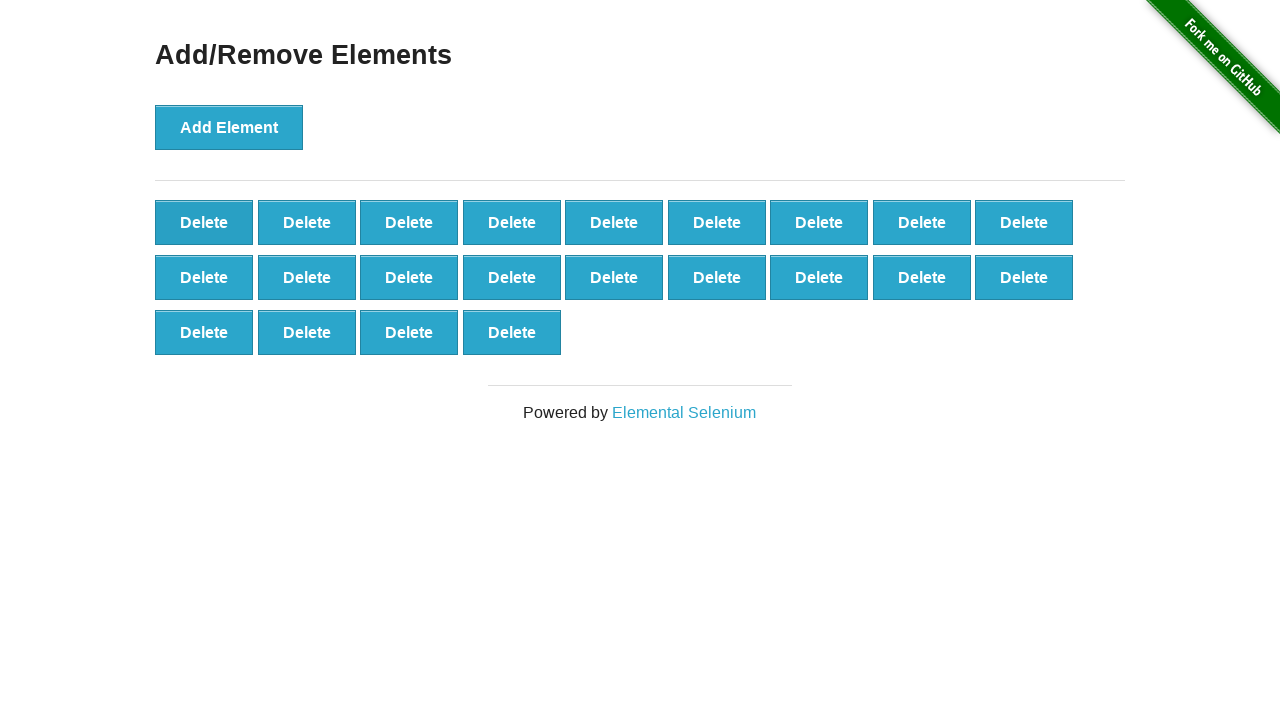

Clicked Delete button (iteration 79/90) at (204, 222) on button.added-manually >> nth=0
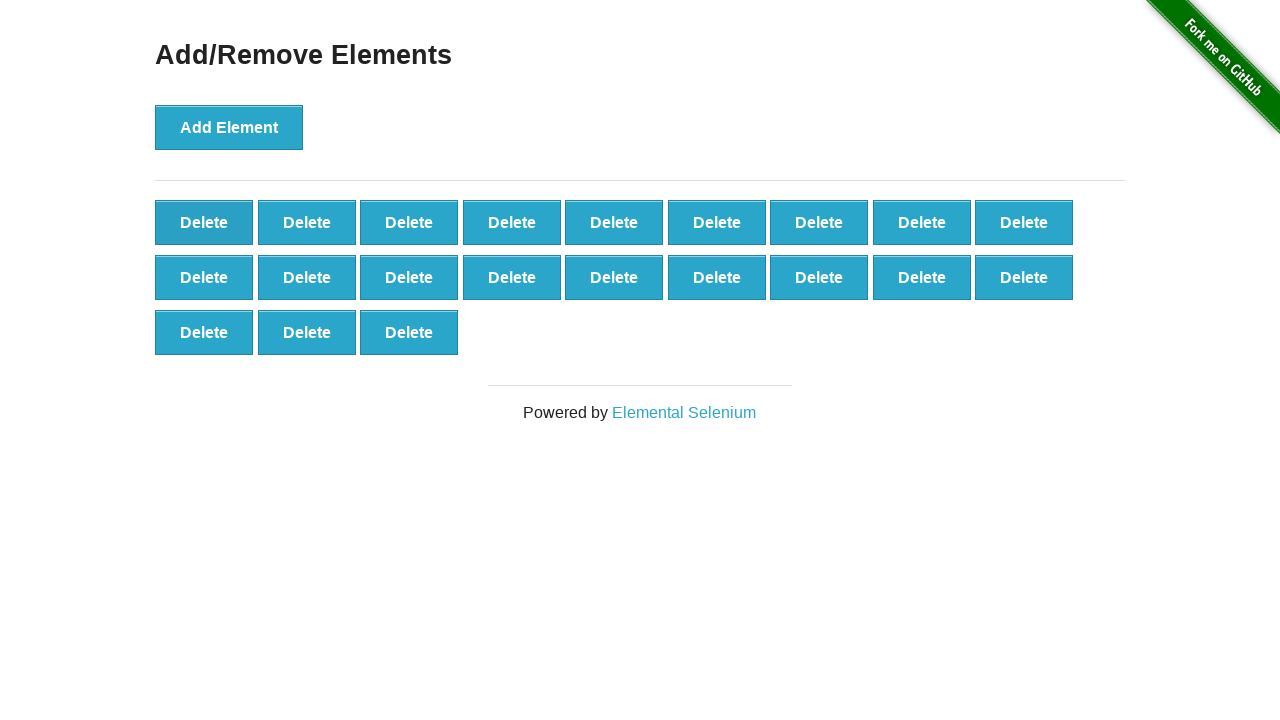

Clicked Delete button (iteration 80/90) at (204, 222) on button.added-manually >> nth=0
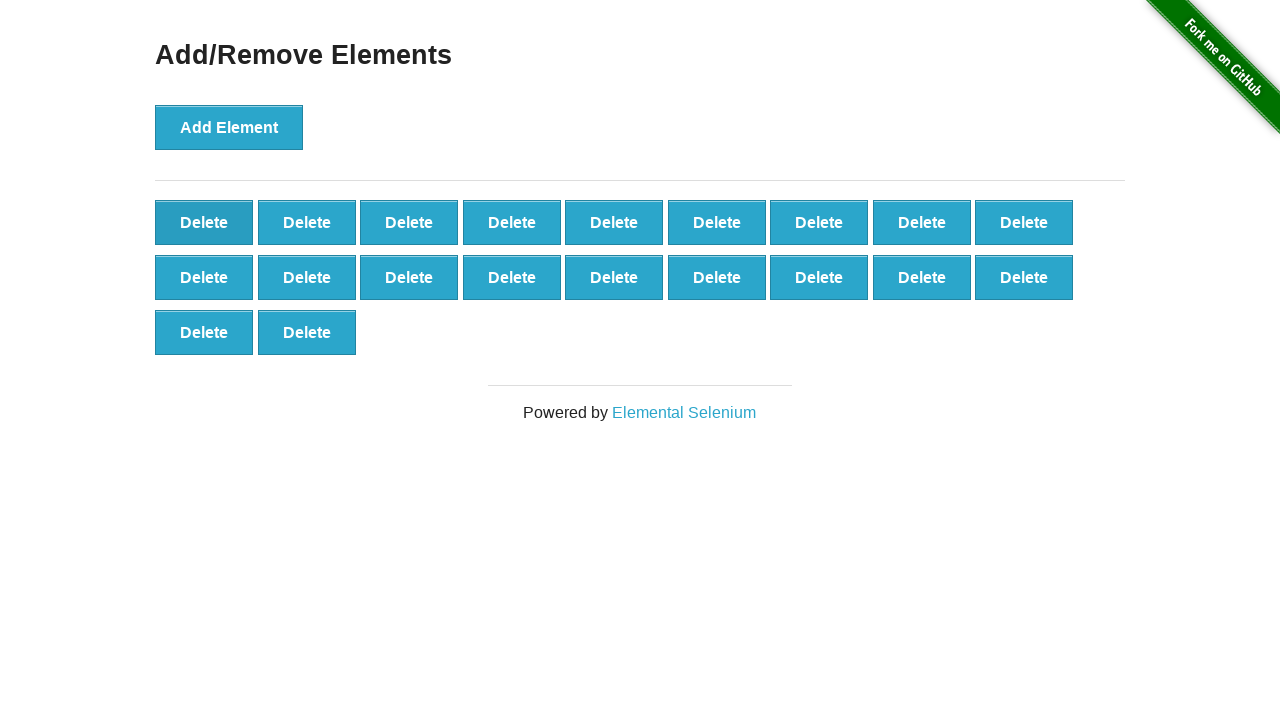

Clicked Delete button (iteration 81/90) at (204, 222) on button.added-manually >> nth=0
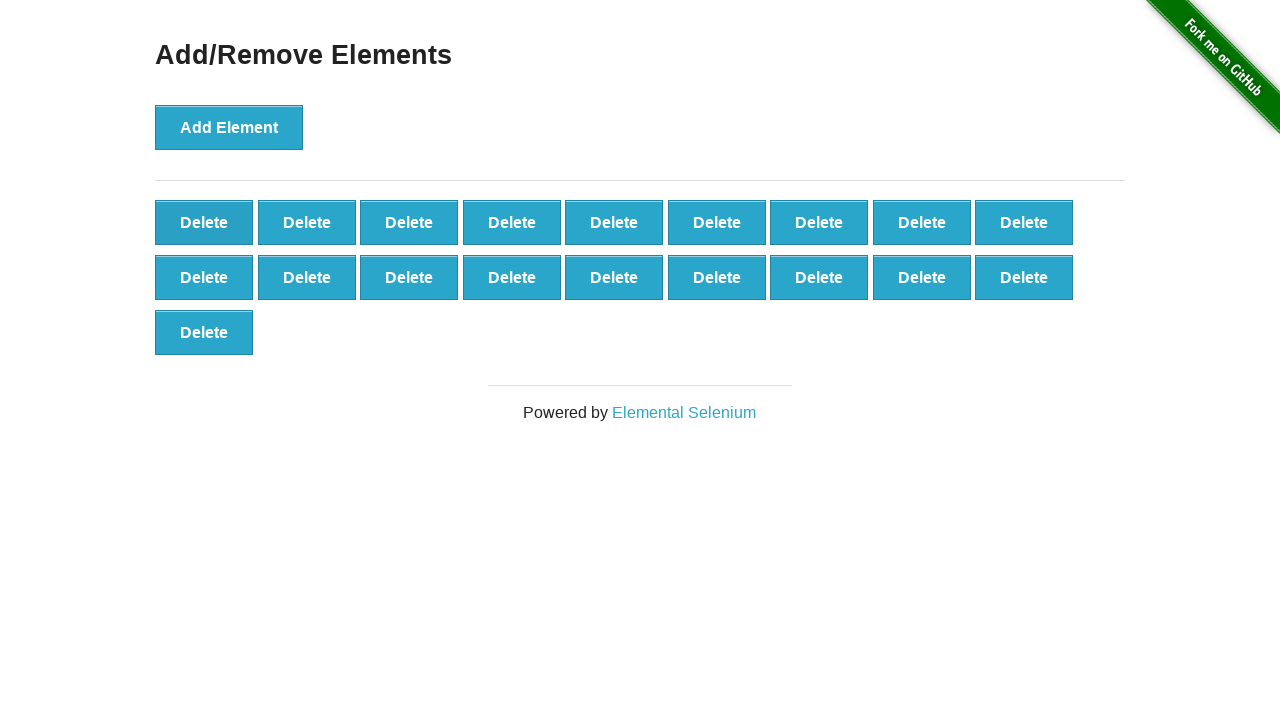

Clicked Delete button (iteration 82/90) at (204, 222) on button.added-manually >> nth=0
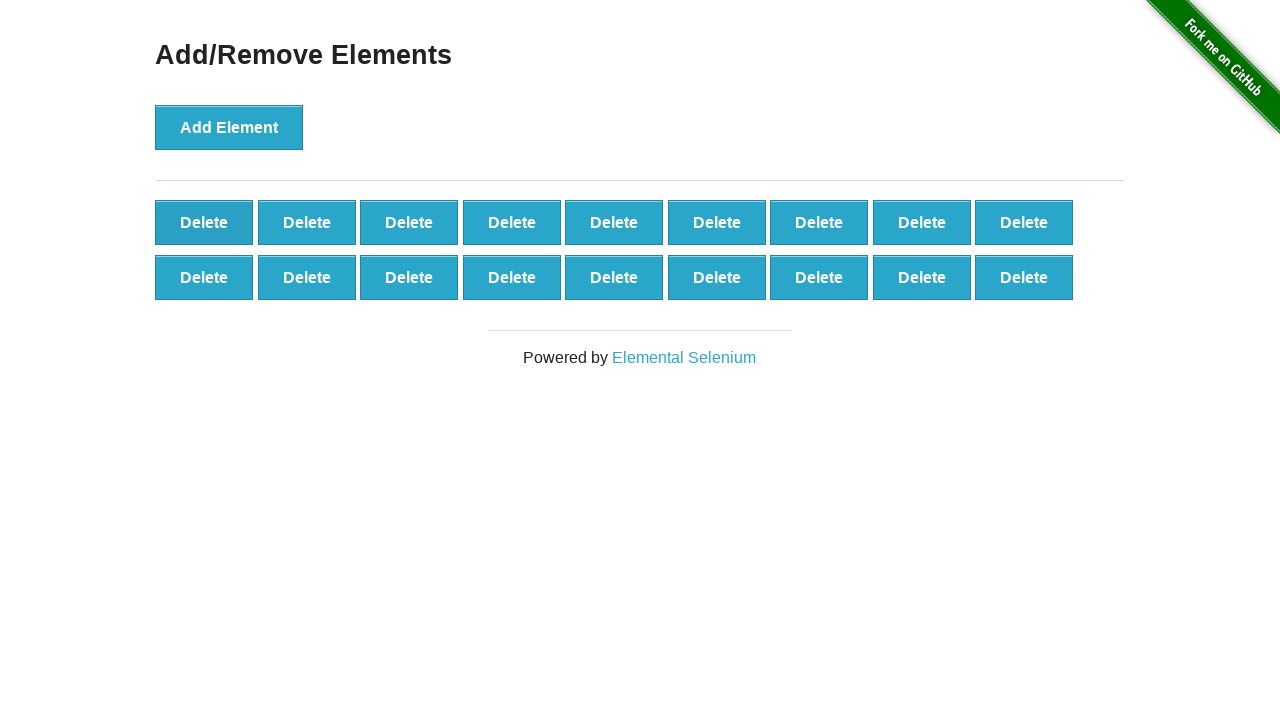

Clicked Delete button (iteration 83/90) at (204, 222) on button.added-manually >> nth=0
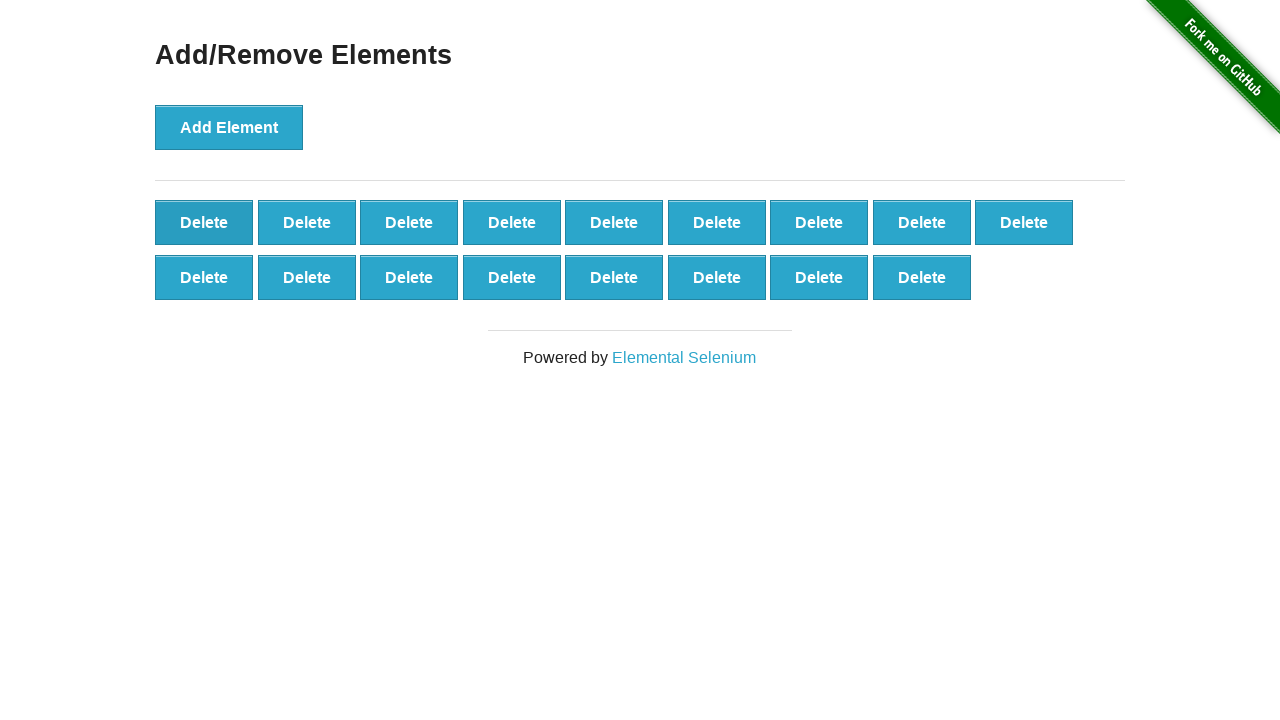

Clicked Delete button (iteration 84/90) at (204, 222) on button.added-manually >> nth=0
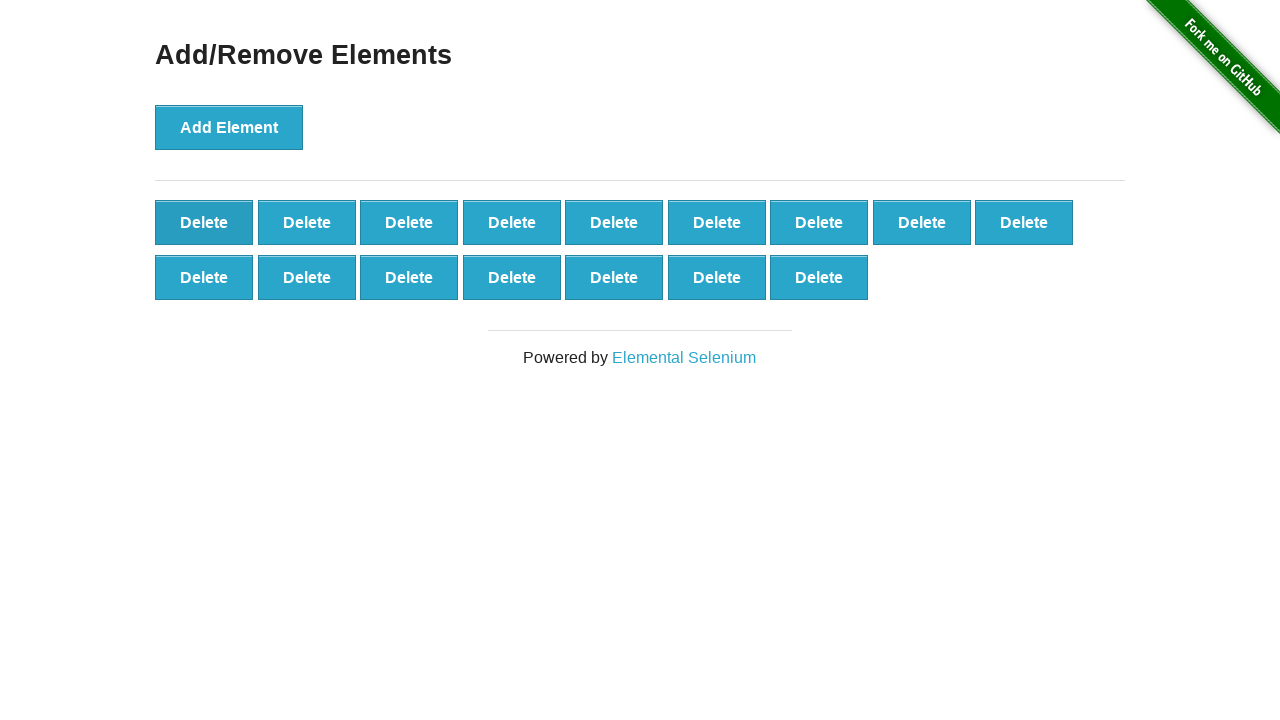

Clicked Delete button (iteration 85/90) at (204, 222) on button.added-manually >> nth=0
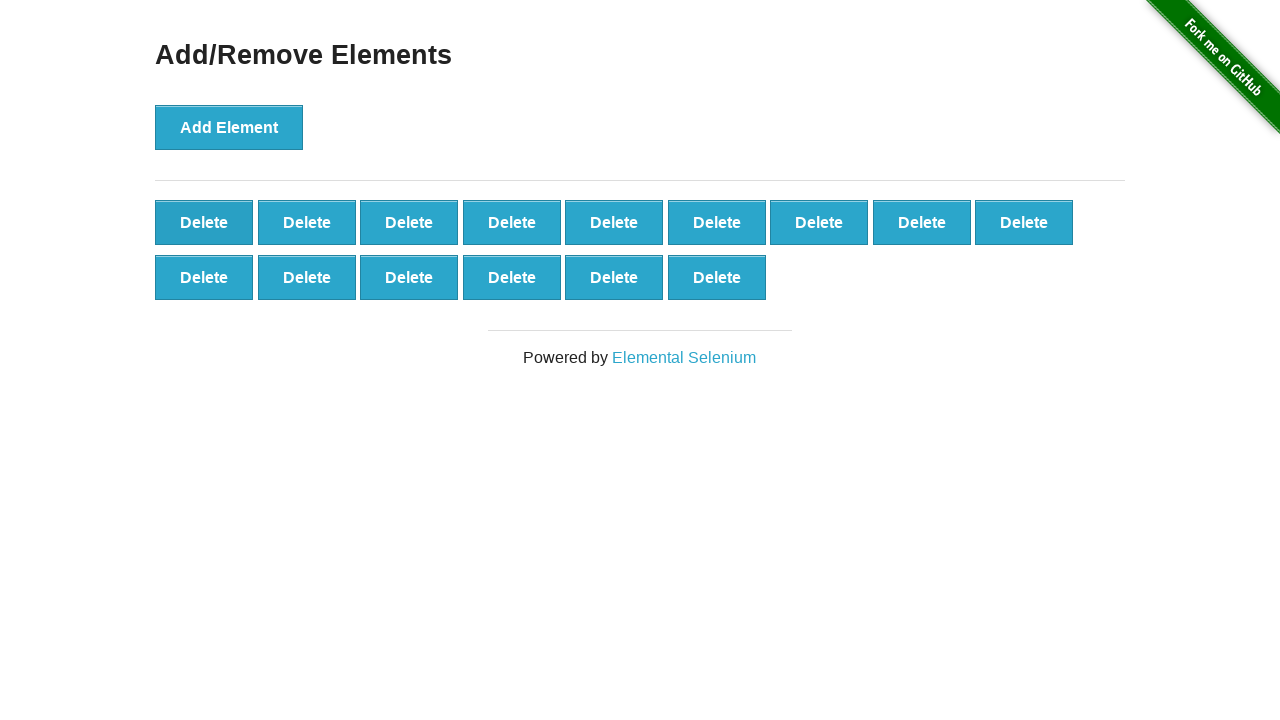

Clicked Delete button (iteration 86/90) at (204, 222) on button.added-manually >> nth=0
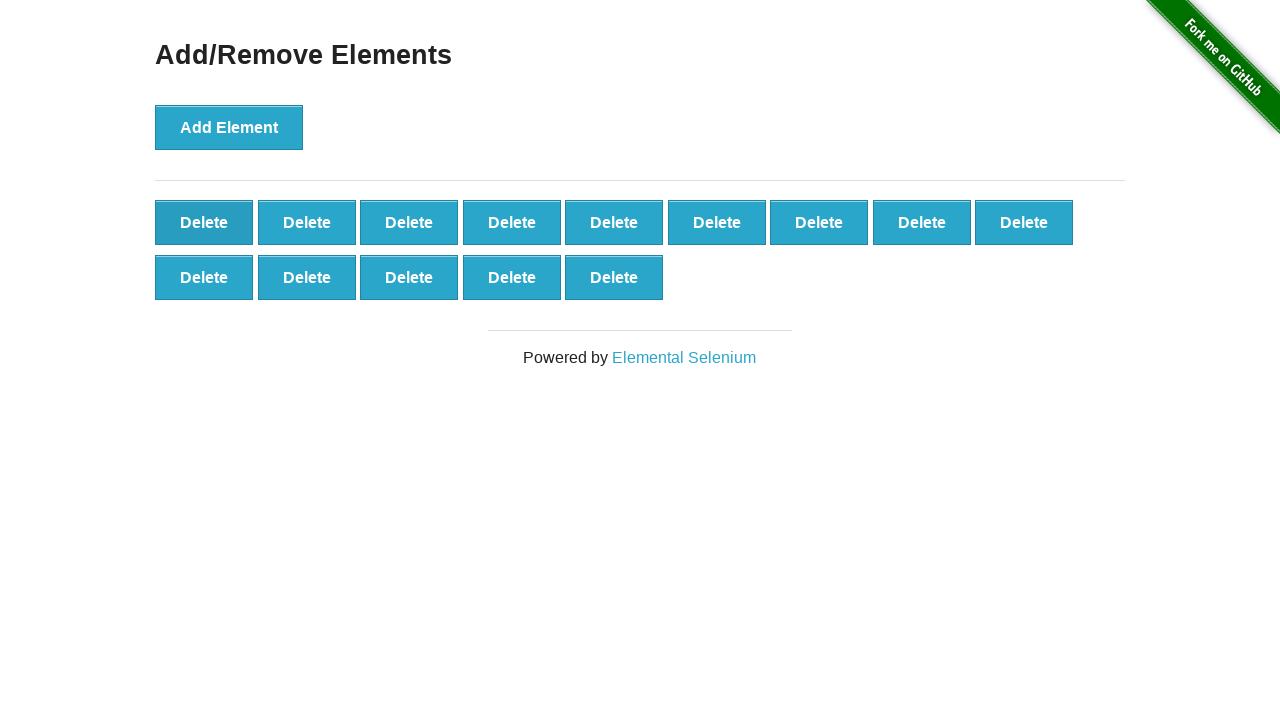

Clicked Delete button (iteration 87/90) at (204, 222) on button.added-manually >> nth=0
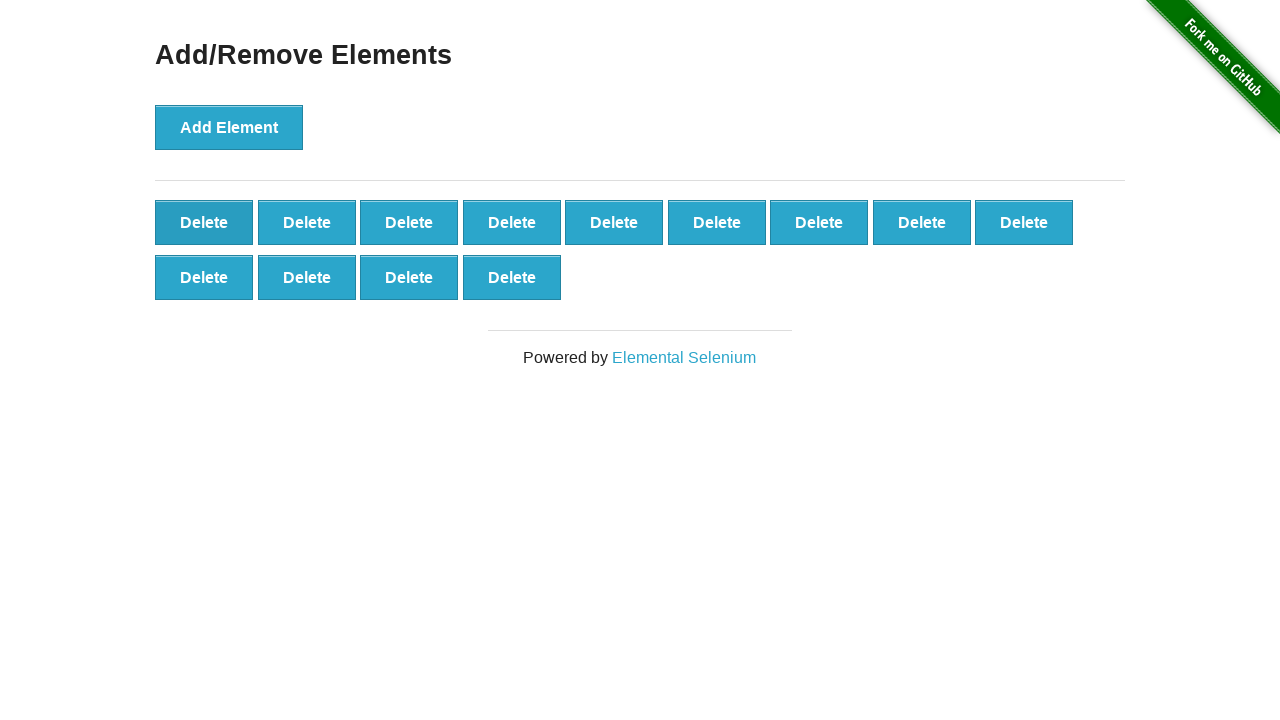

Clicked Delete button (iteration 88/90) at (204, 222) on button.added-manually >> nth=0
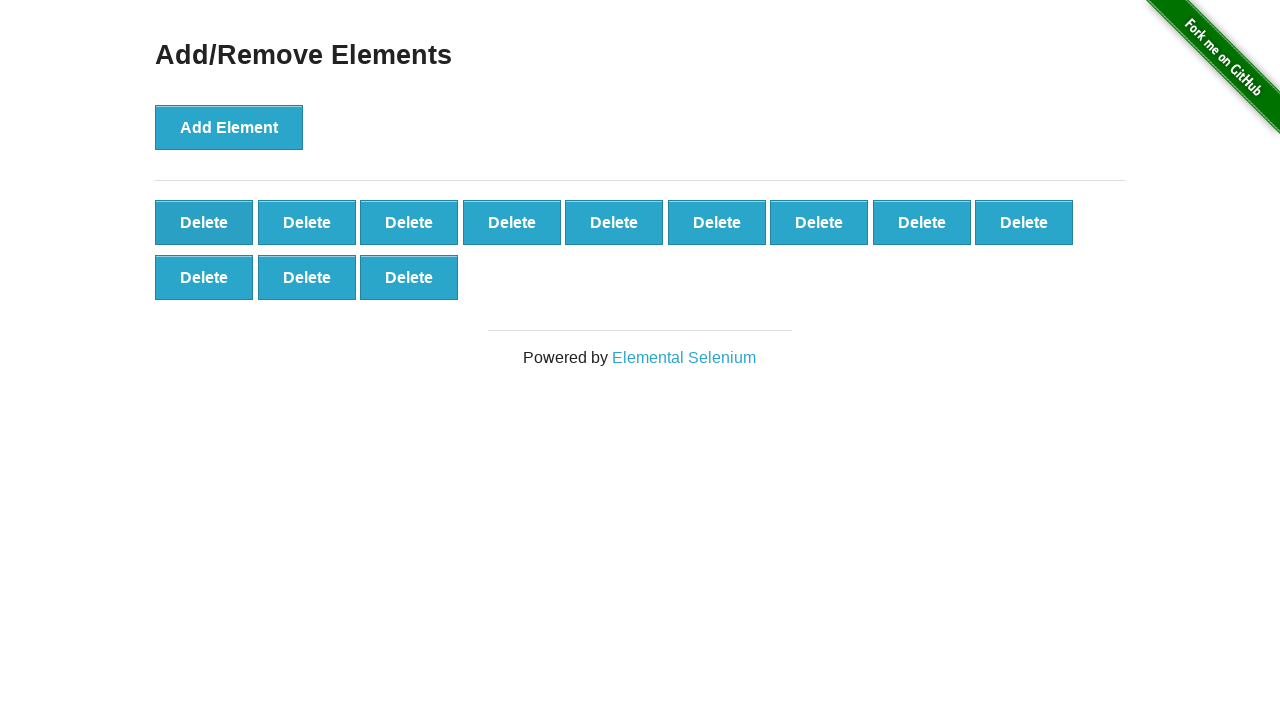

Clicked Delete button (iteration 89/90) at (204, 222) on button.added-manually >> nth=0
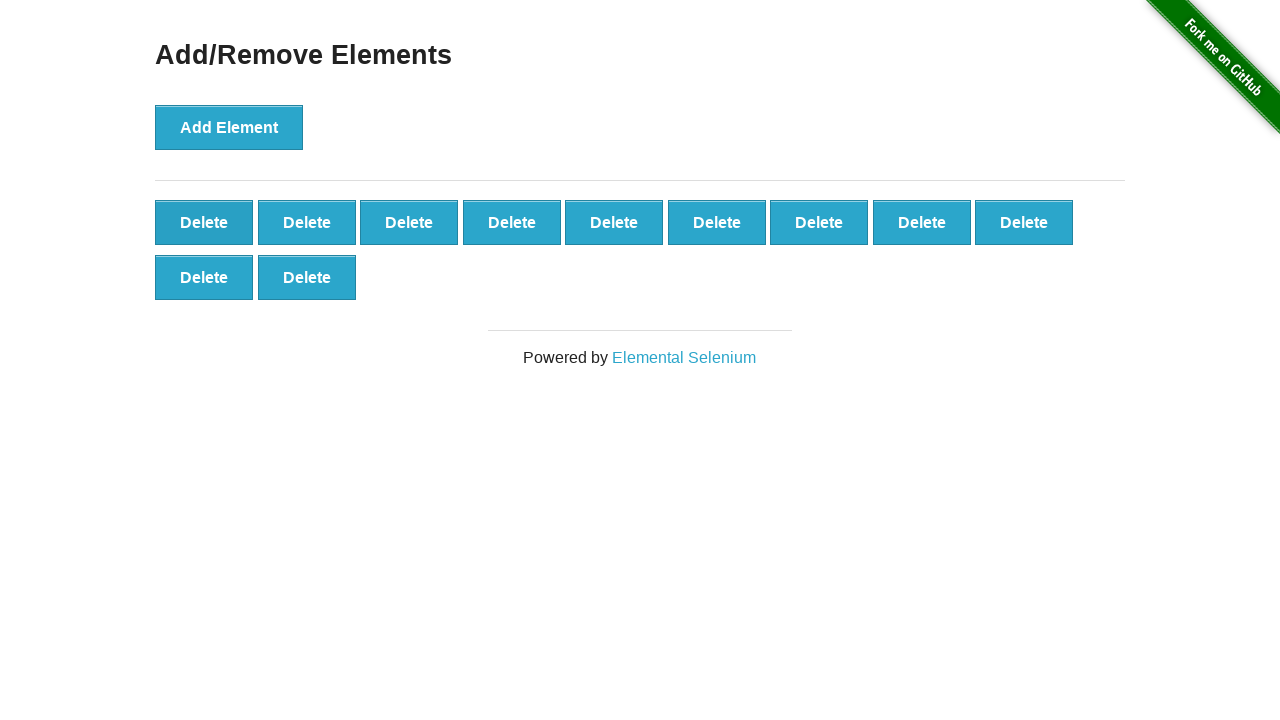

Clicked Delete button (iteration 90/90) at (204, 222) on button.added-manually >> nth=0
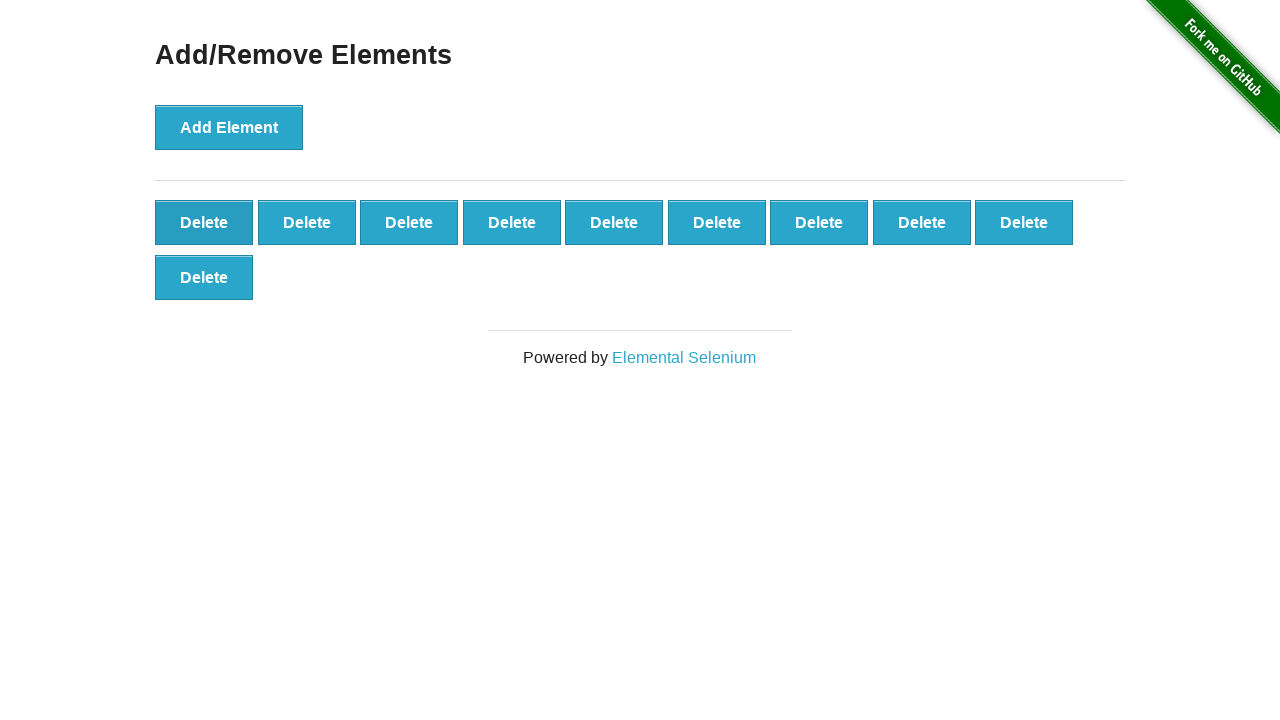

Verified that 10 delete buttons remain (100 added - 90 deleted = 10)
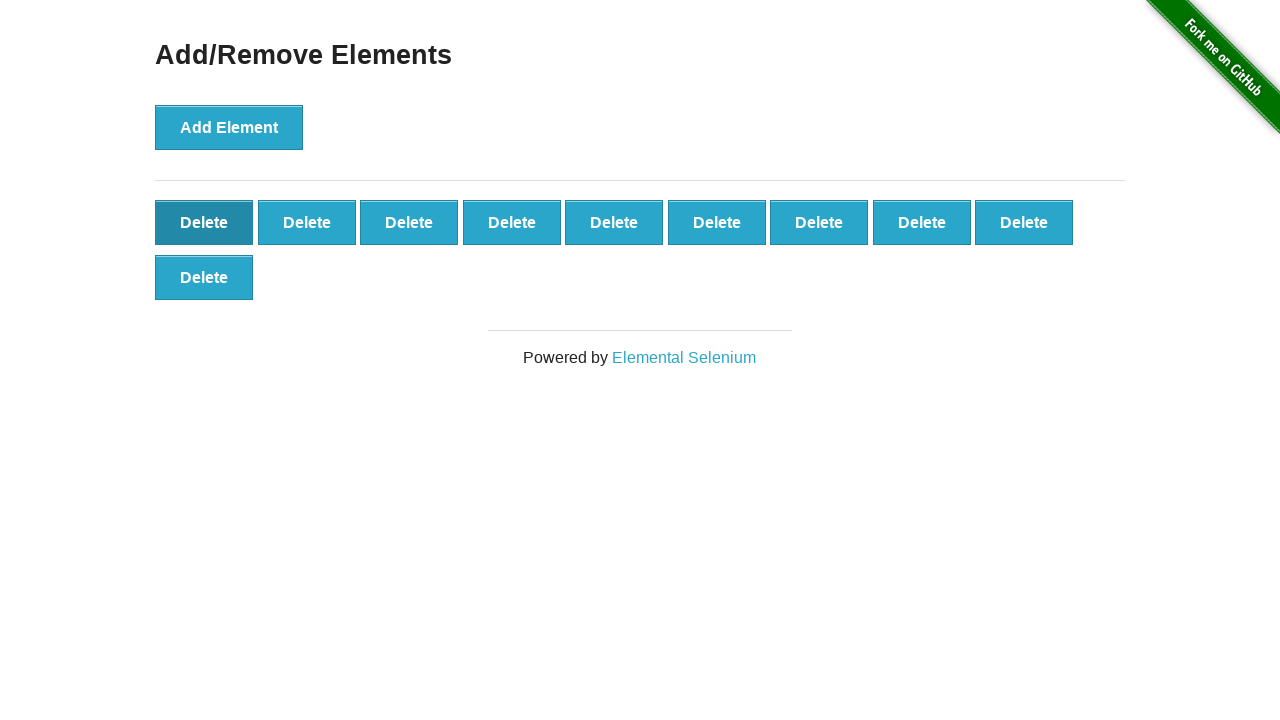

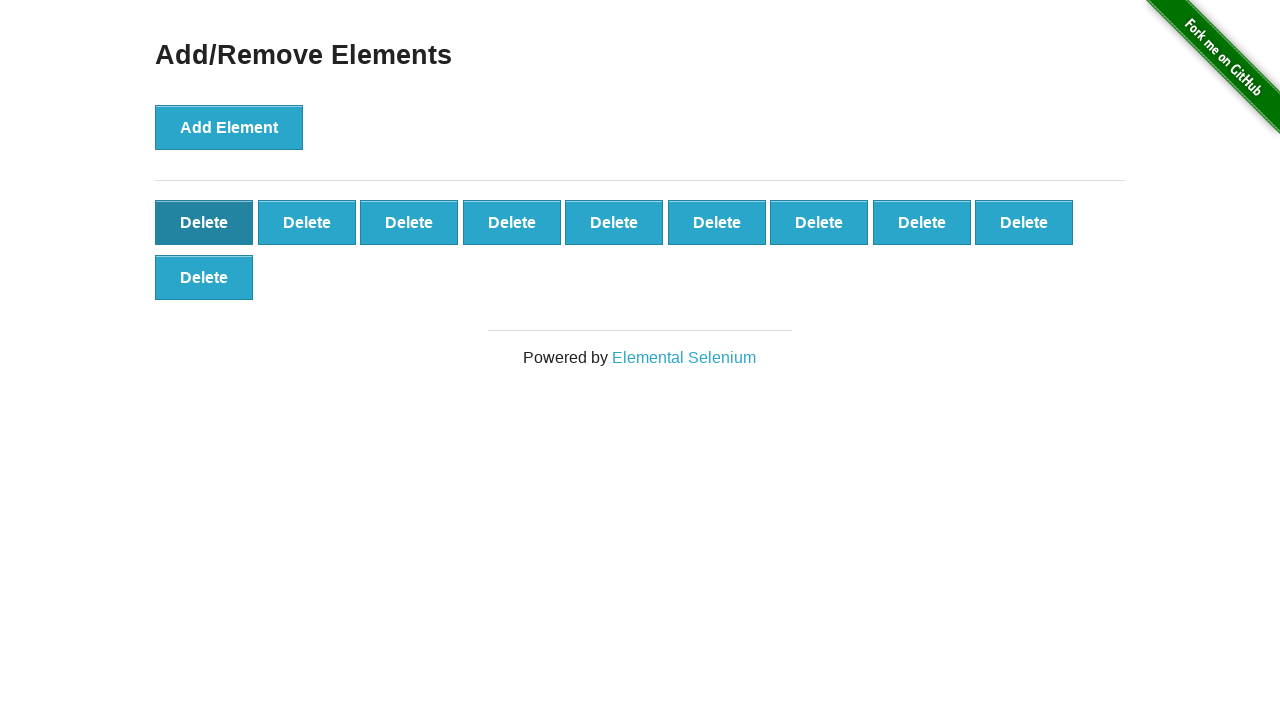